Tests multi-select dropdown functionality by selecting all options from dropdown elements on the page, then verifying the selections

Starting URL: https://practice.cydeo.com/dropdown

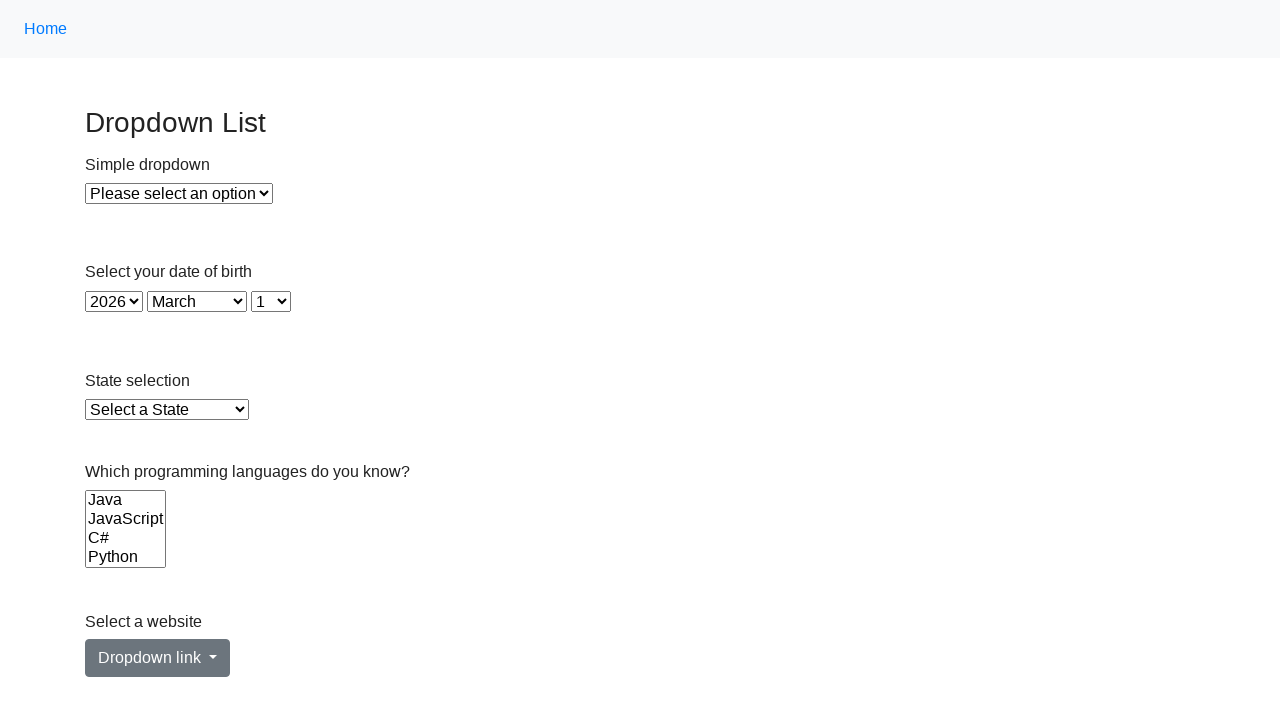

Waited for select elements to load on the page
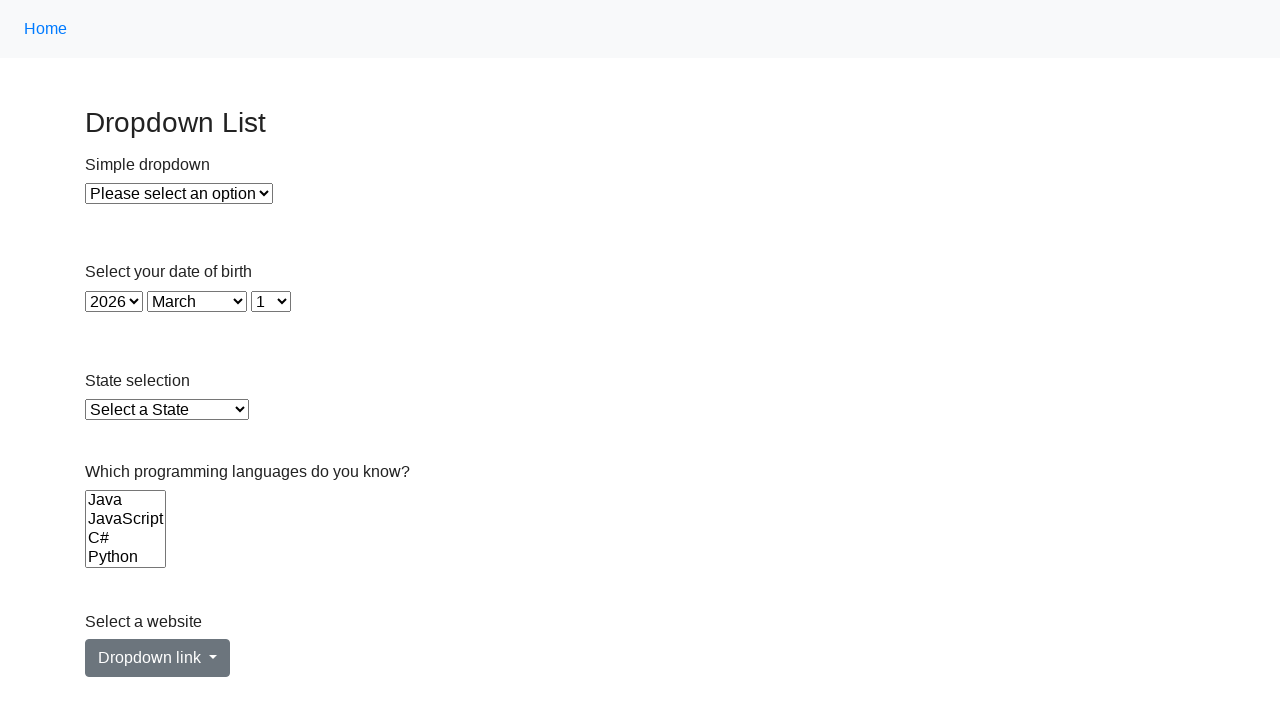

Found all select elements on the page
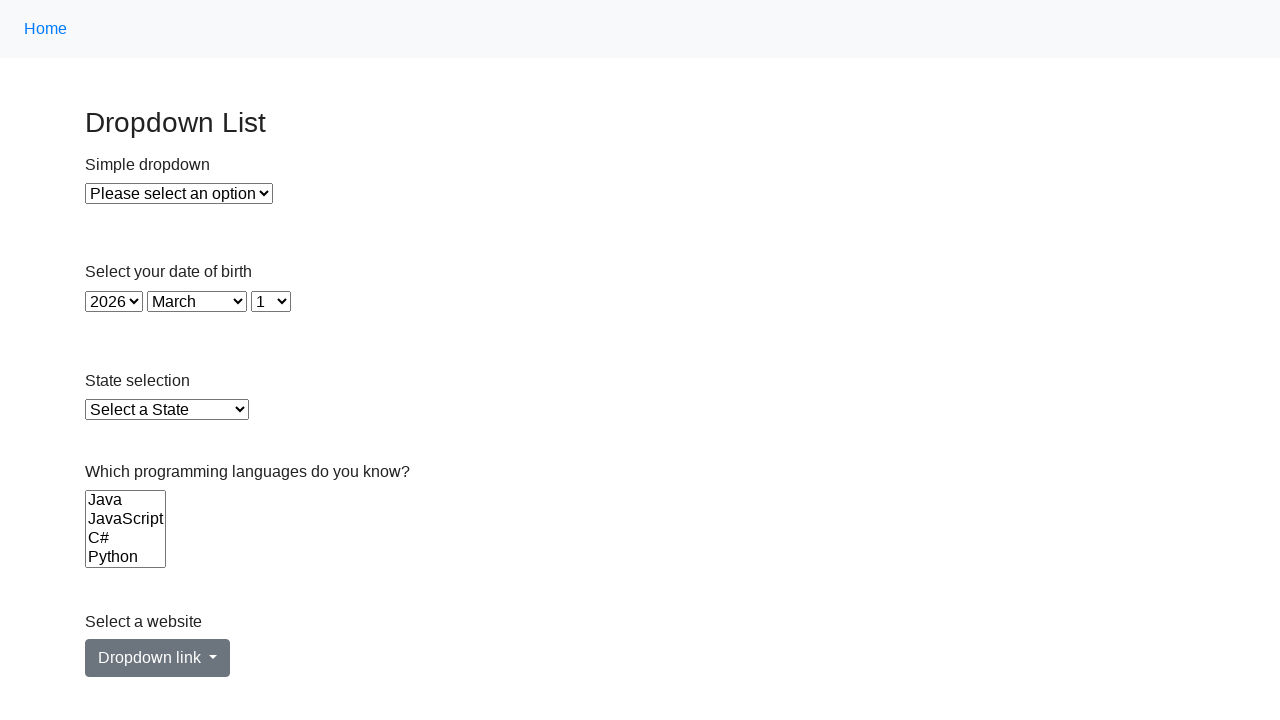

Selected option at index 1 from a dropdown on select >> nth=0
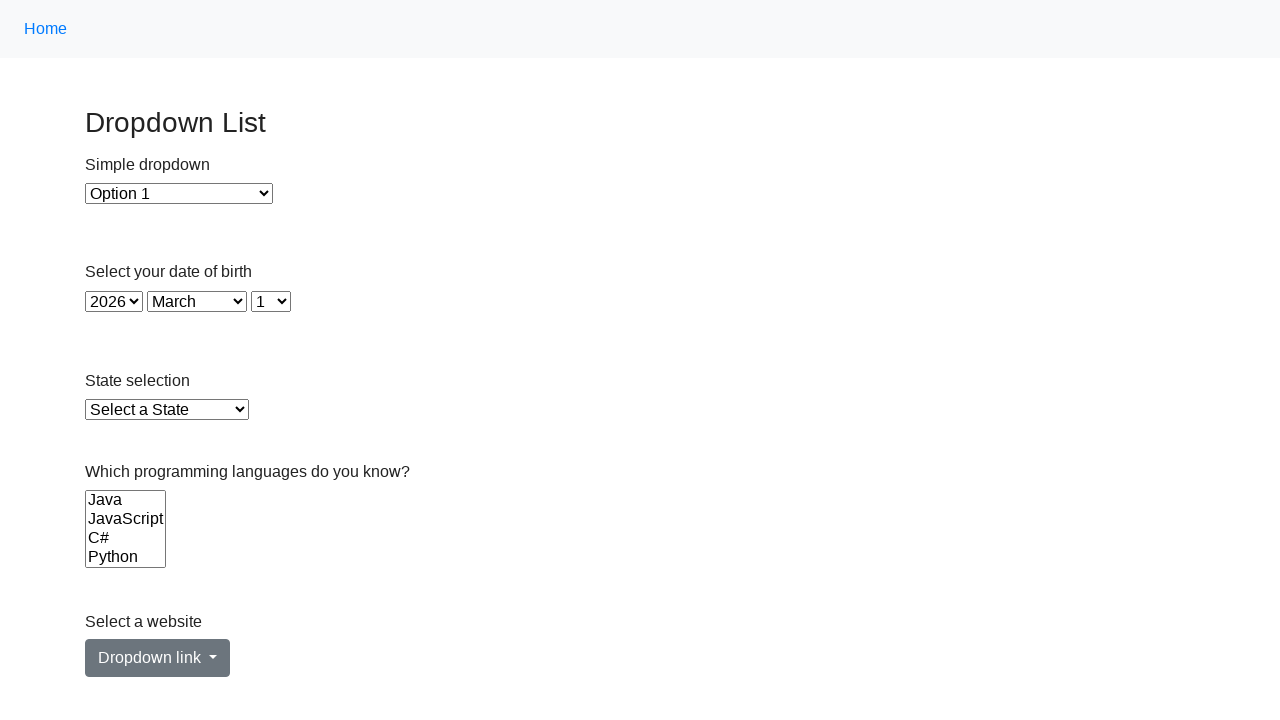

Selected option at index 2 from a dropdown on select >> nth=0
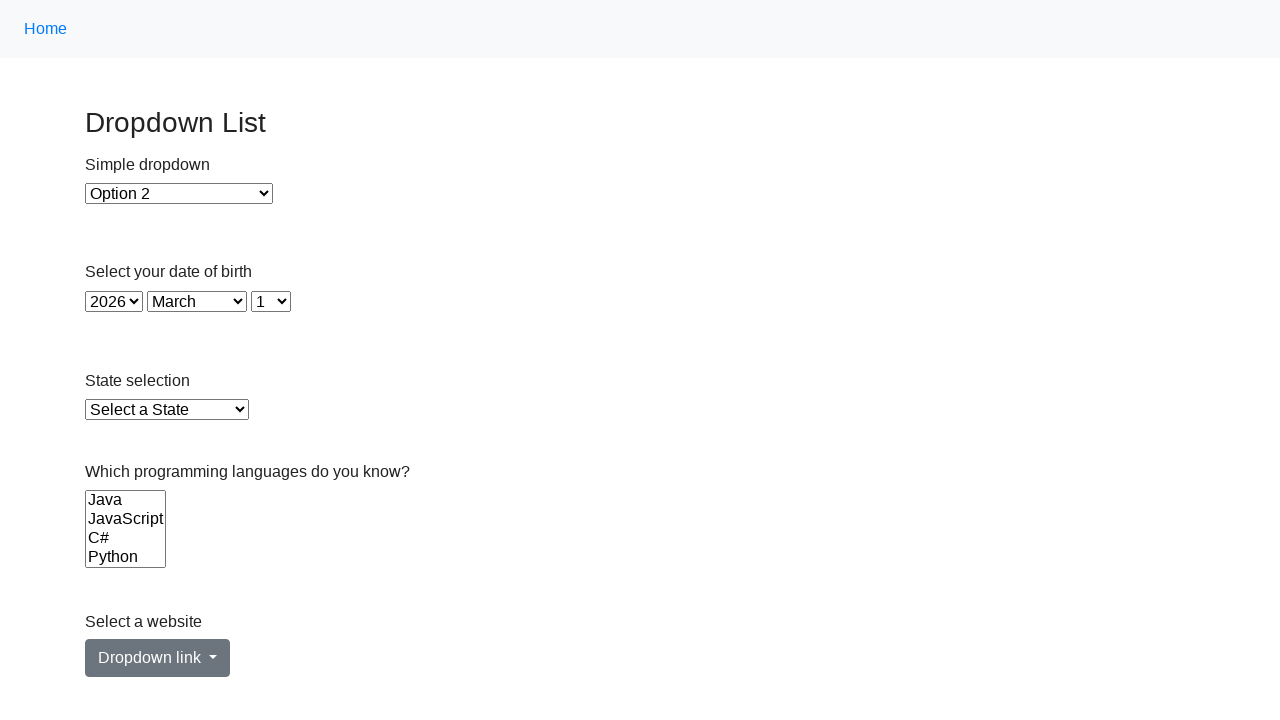

Selected option at index 0 from a dropdown on select >> nth=1
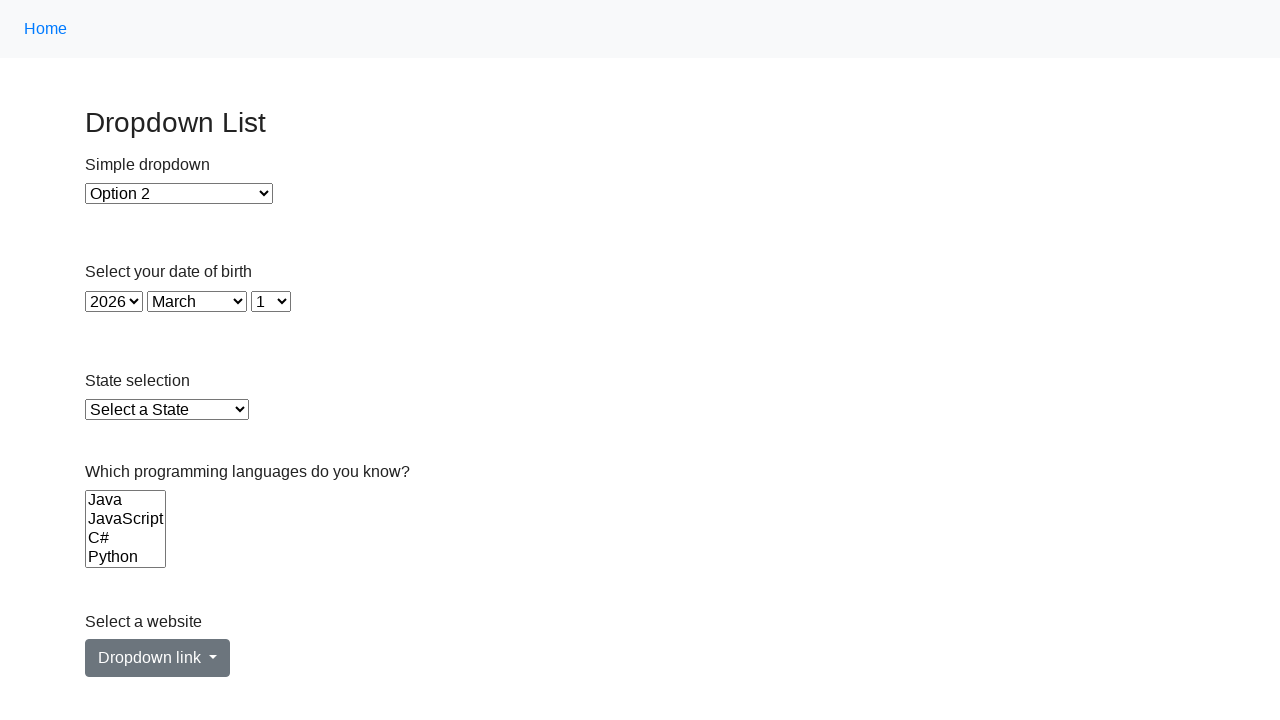

Selected option at index 1 from a dropdown on select >> nth=1
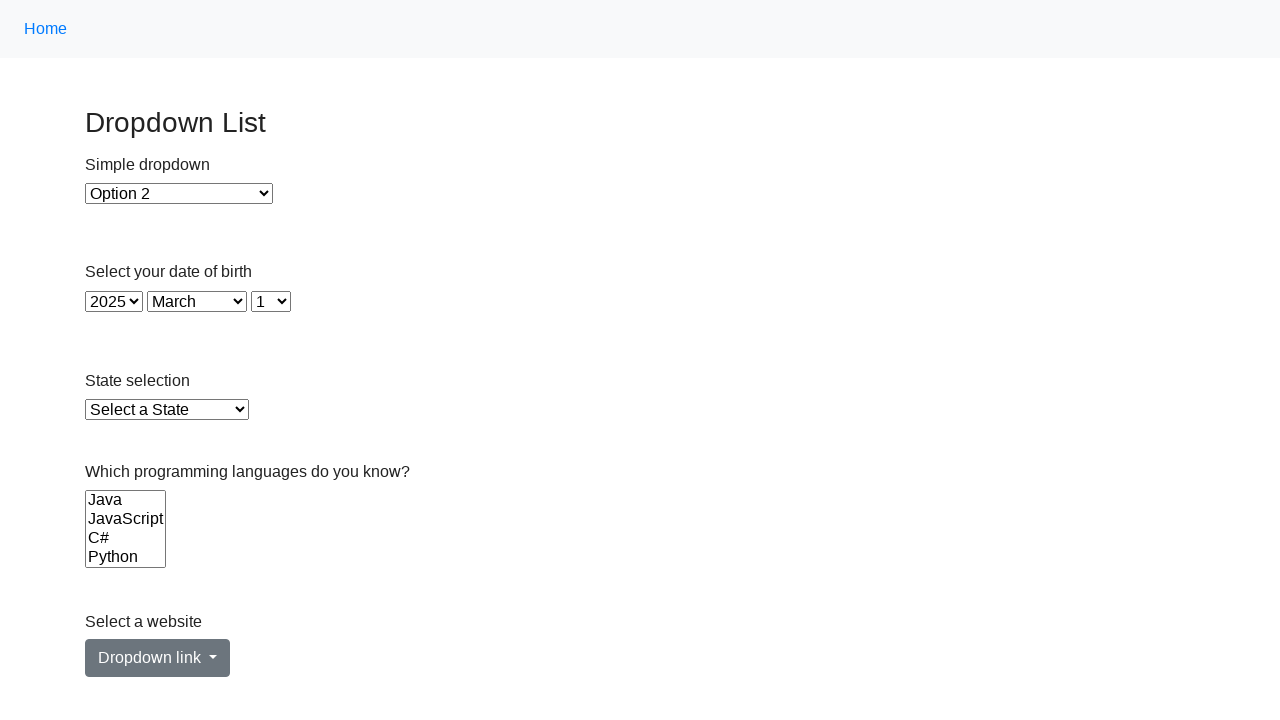

Selected option at index 2 from a dropdown on select >> nth=1
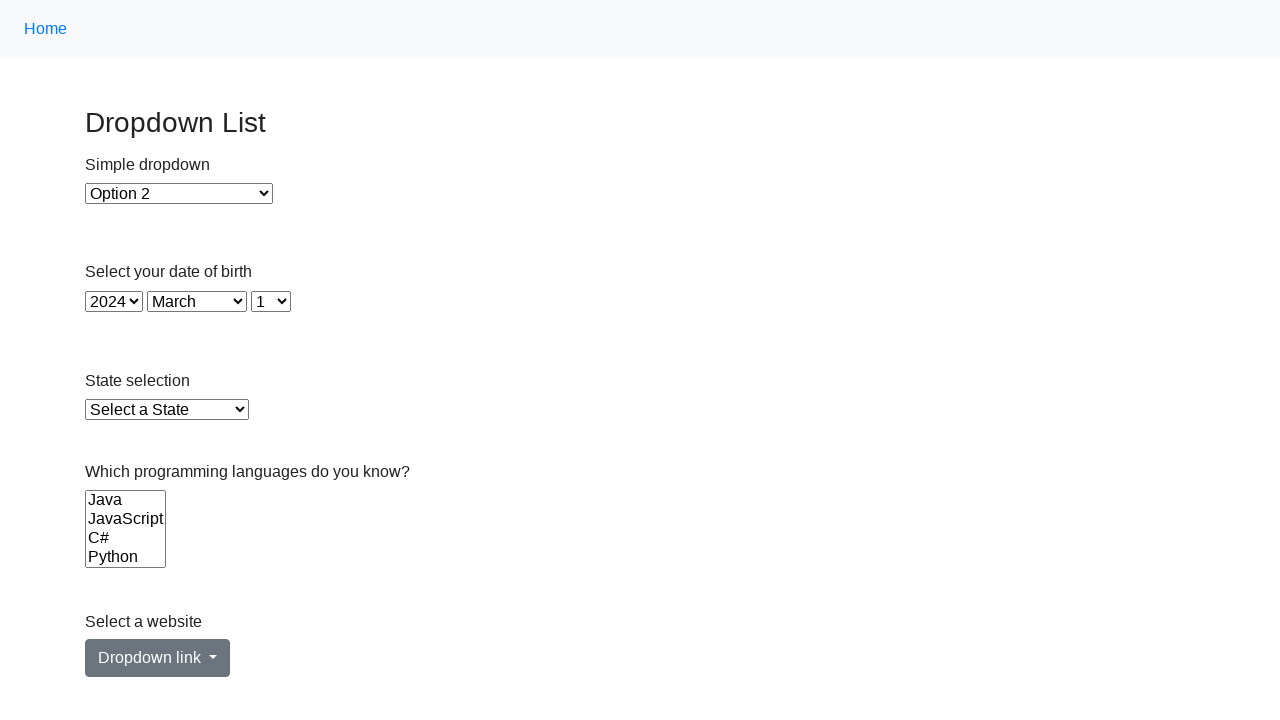

Selected option at index 3 from a dropdown on select >> nth=1
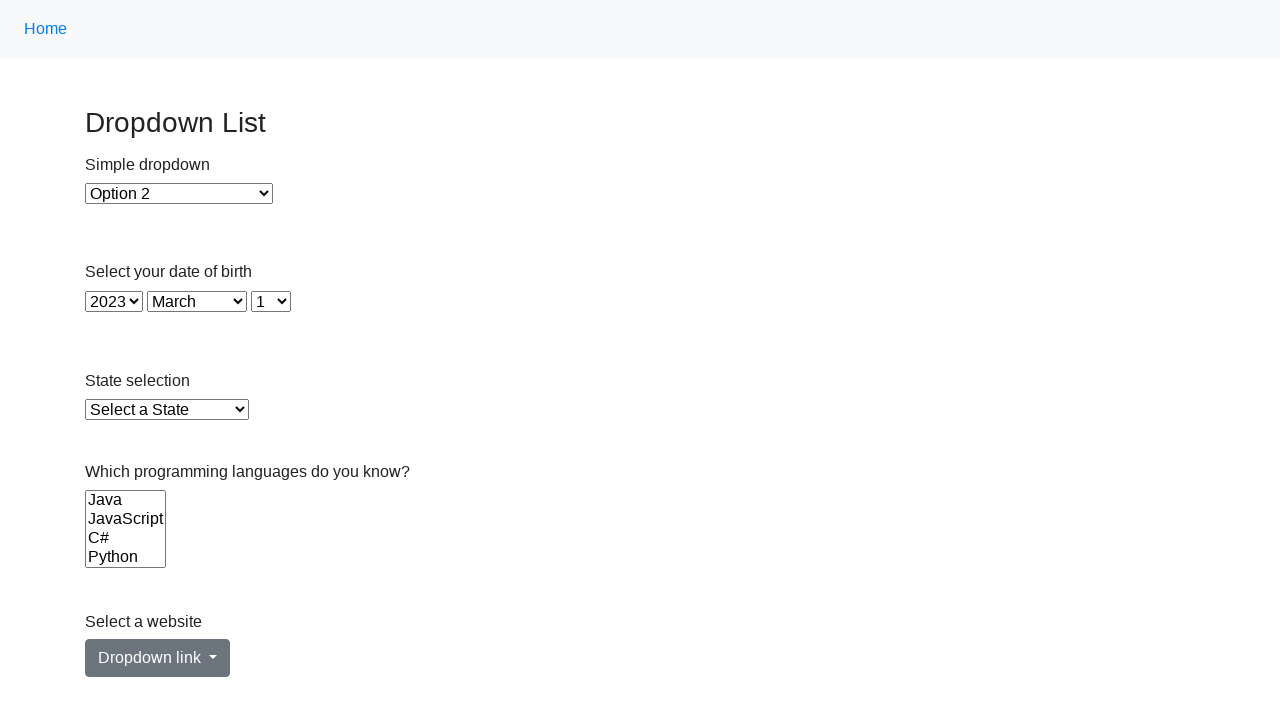

Selected option at index 4 from a dropdown on select >> nth=1
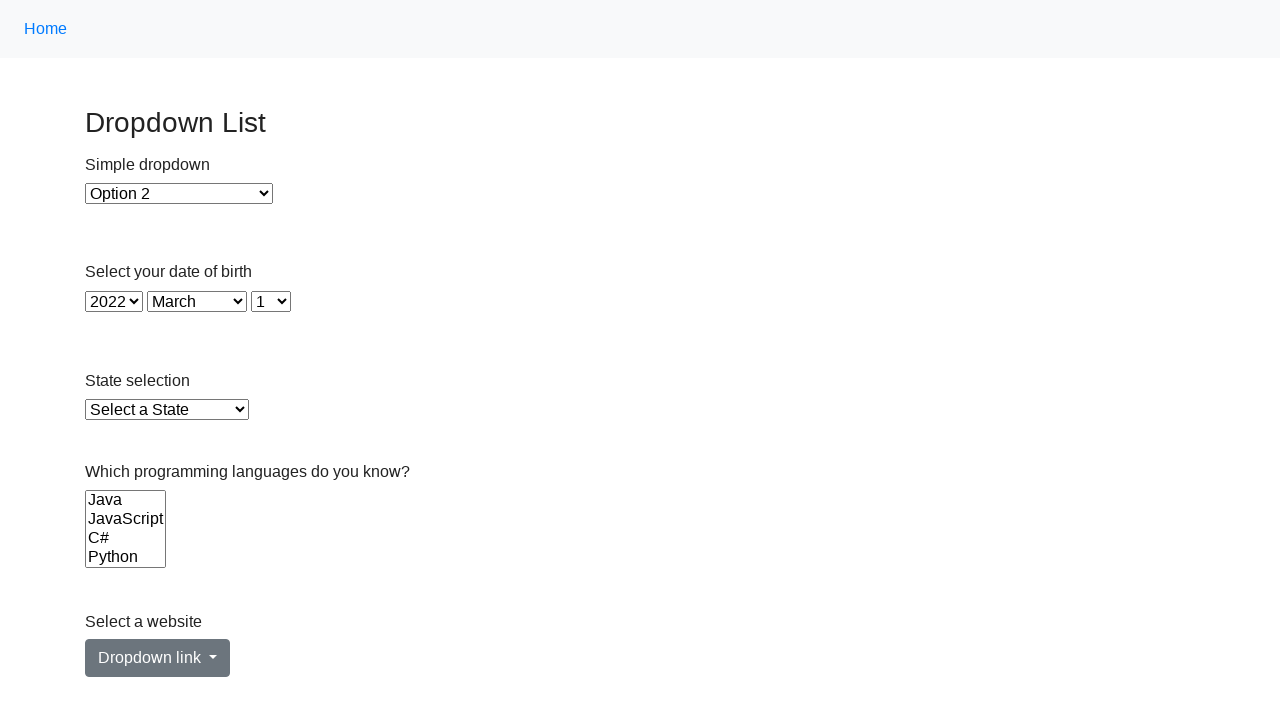

Selected option at index 5 from a dropdown on select >> nth=1
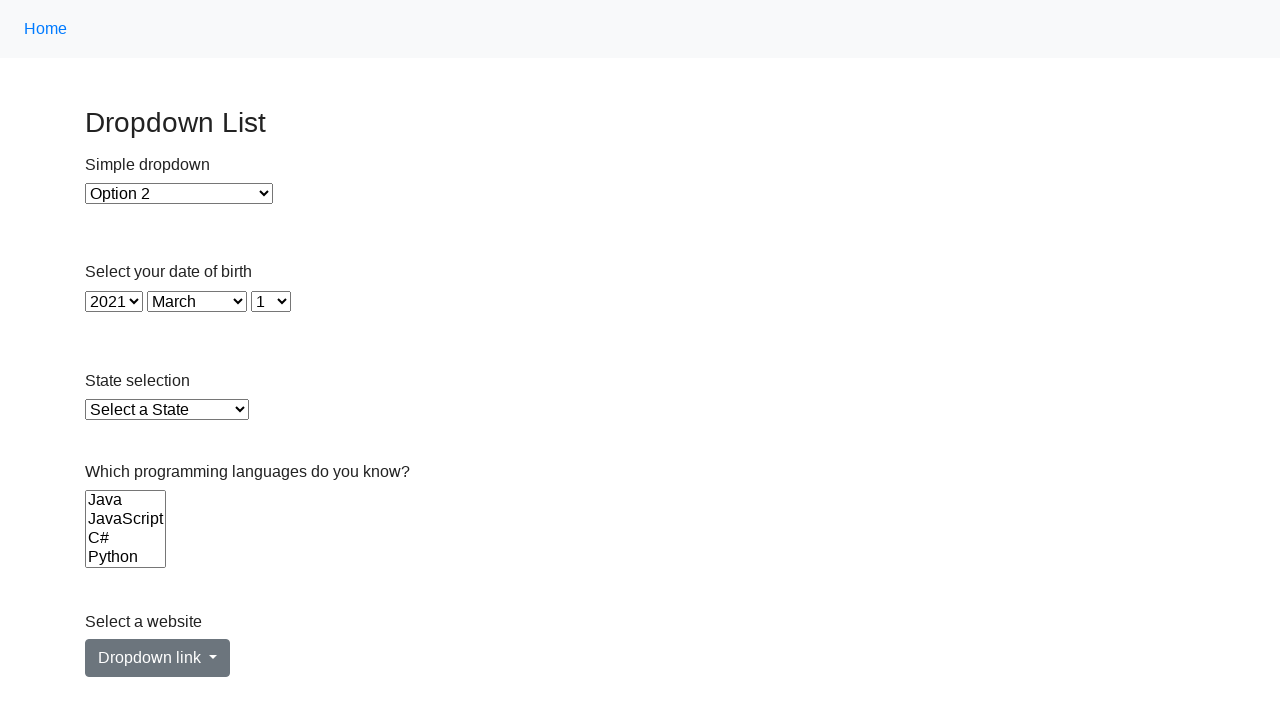

Selected option at index 6 from a dropdown on select >> nth=1
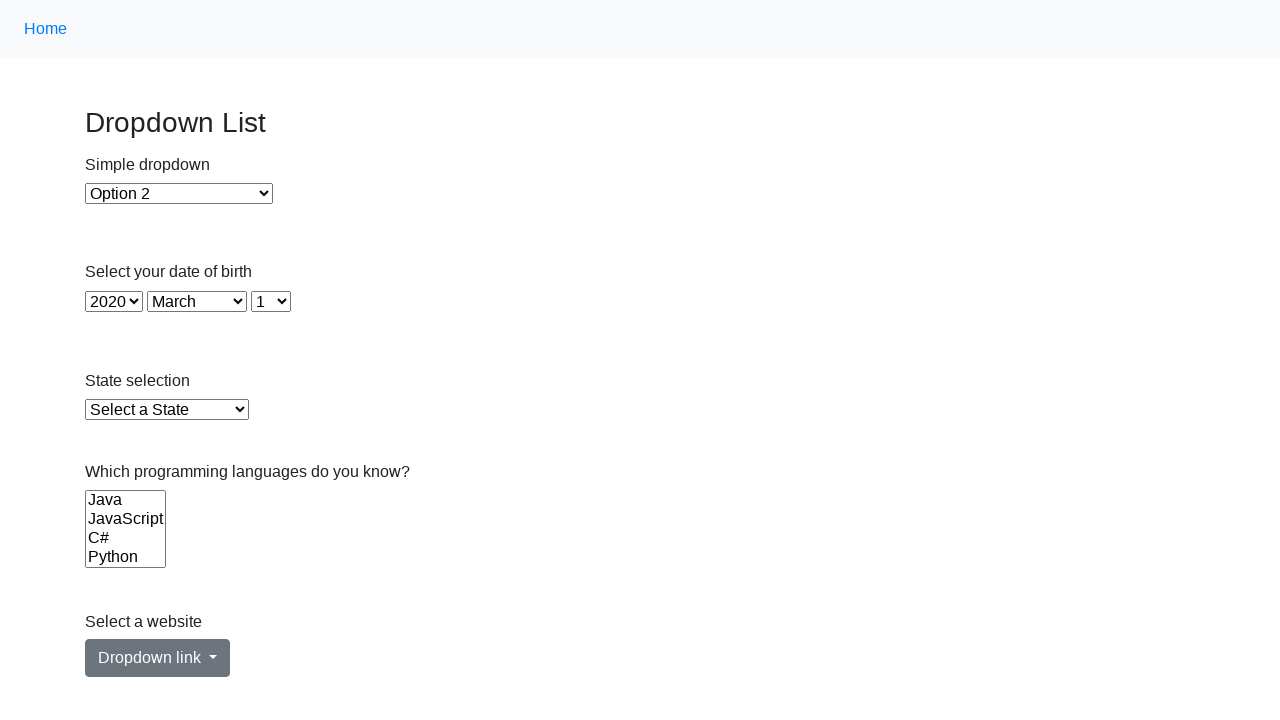

Selected option at index 7 from a dropdown on select >> nth=1
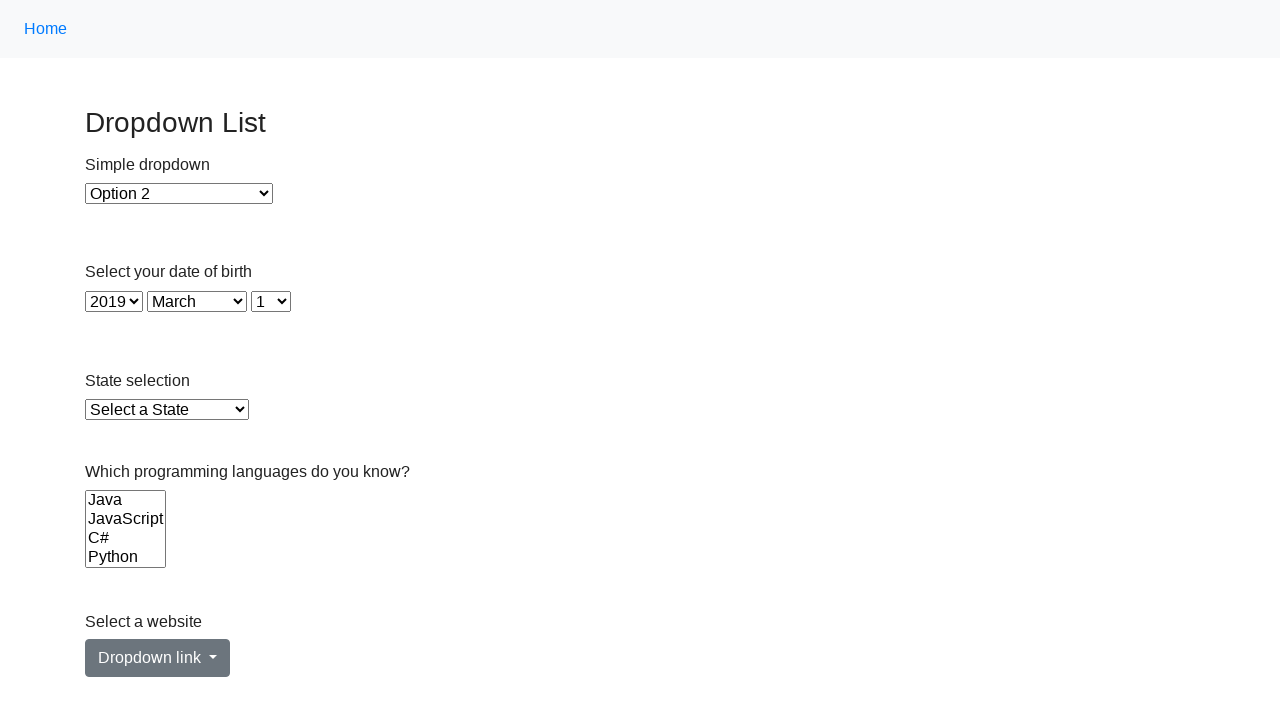

Selected option at index 8 from a dropdown on select >> nth=1
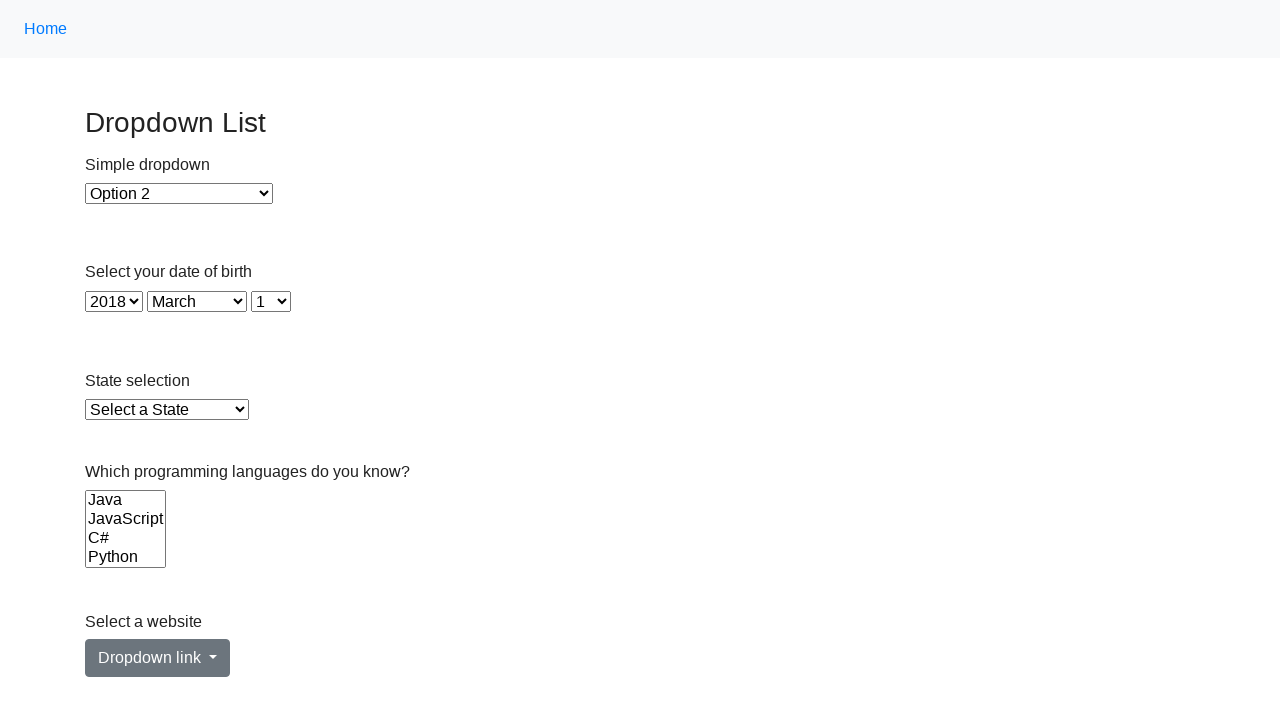

Selected option at index 9 from a dropdown on select >> nth=1
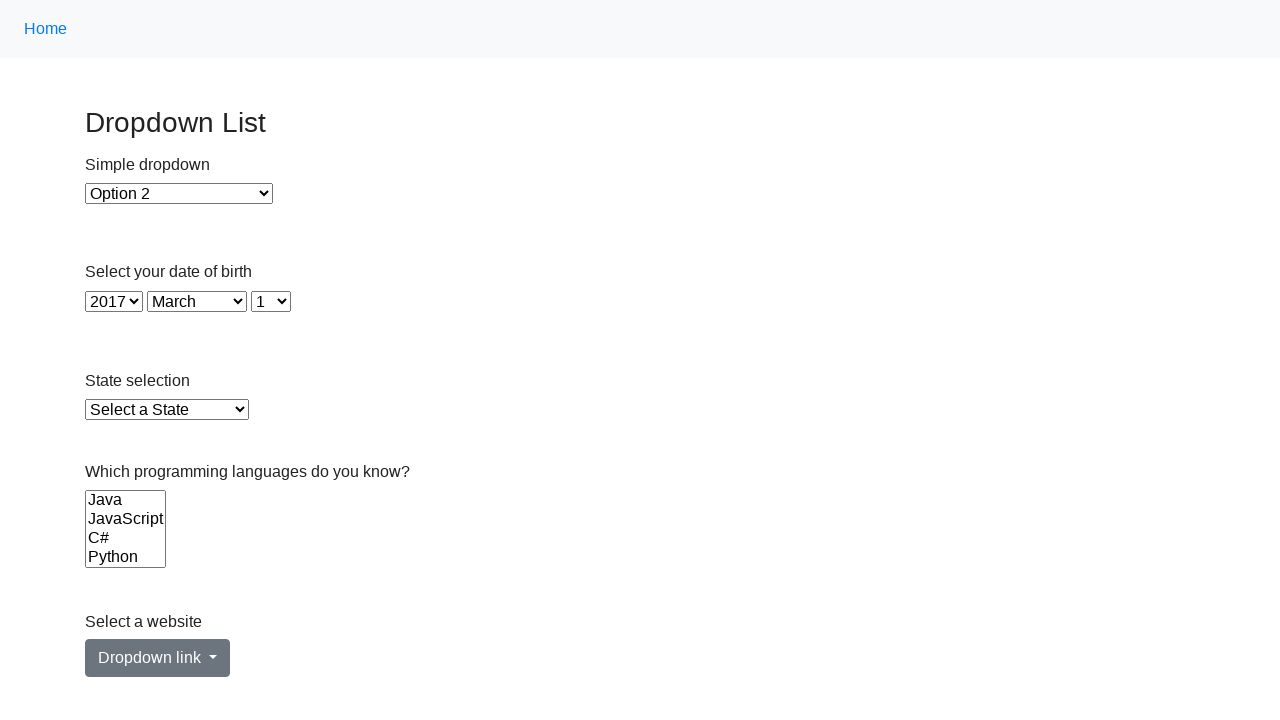

Selected option at index 10 from a dropdown on select >> nth=1
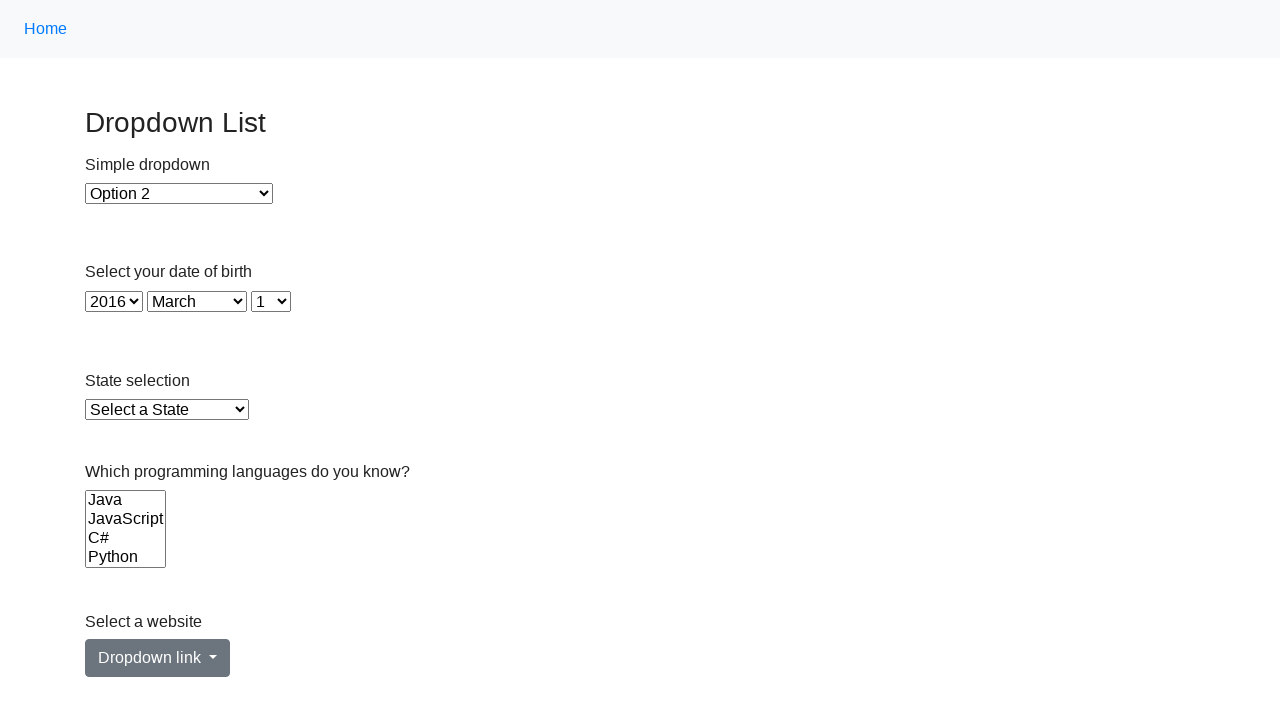

Selected option at index 11 from a dropdown on select >> nth=1
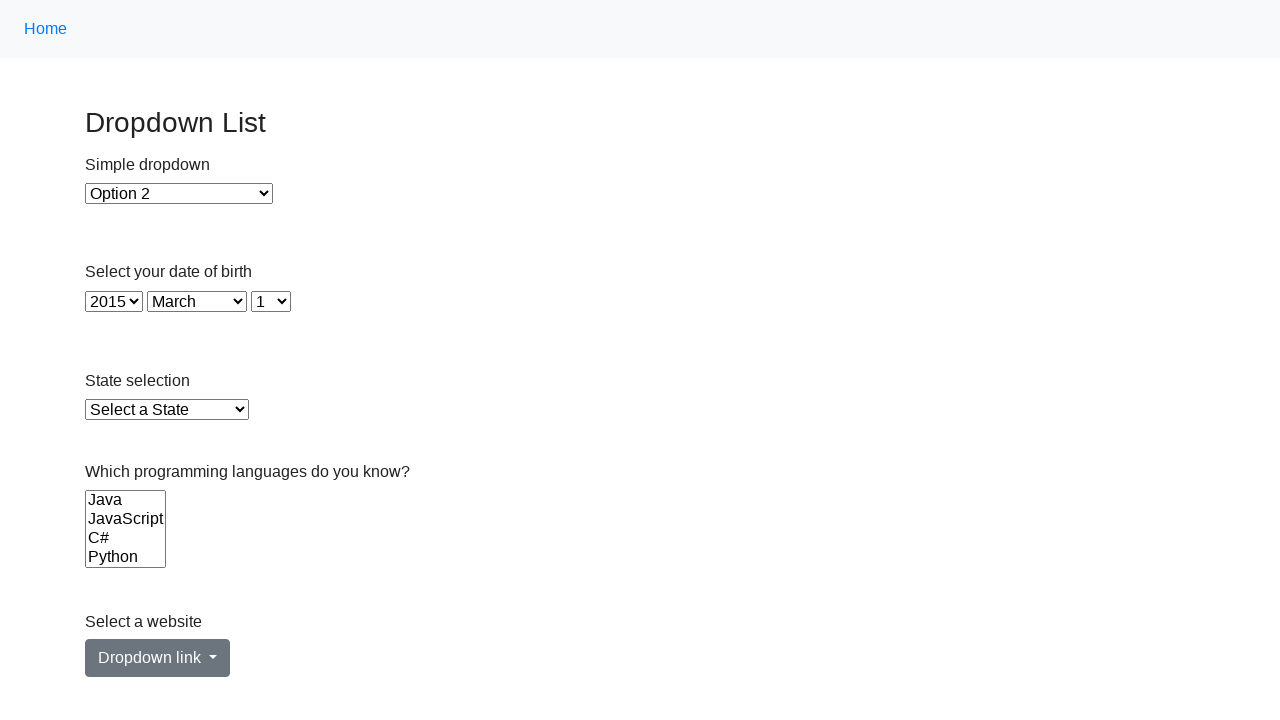

Selected option at index 12 from a dropdown on select >> nth=1
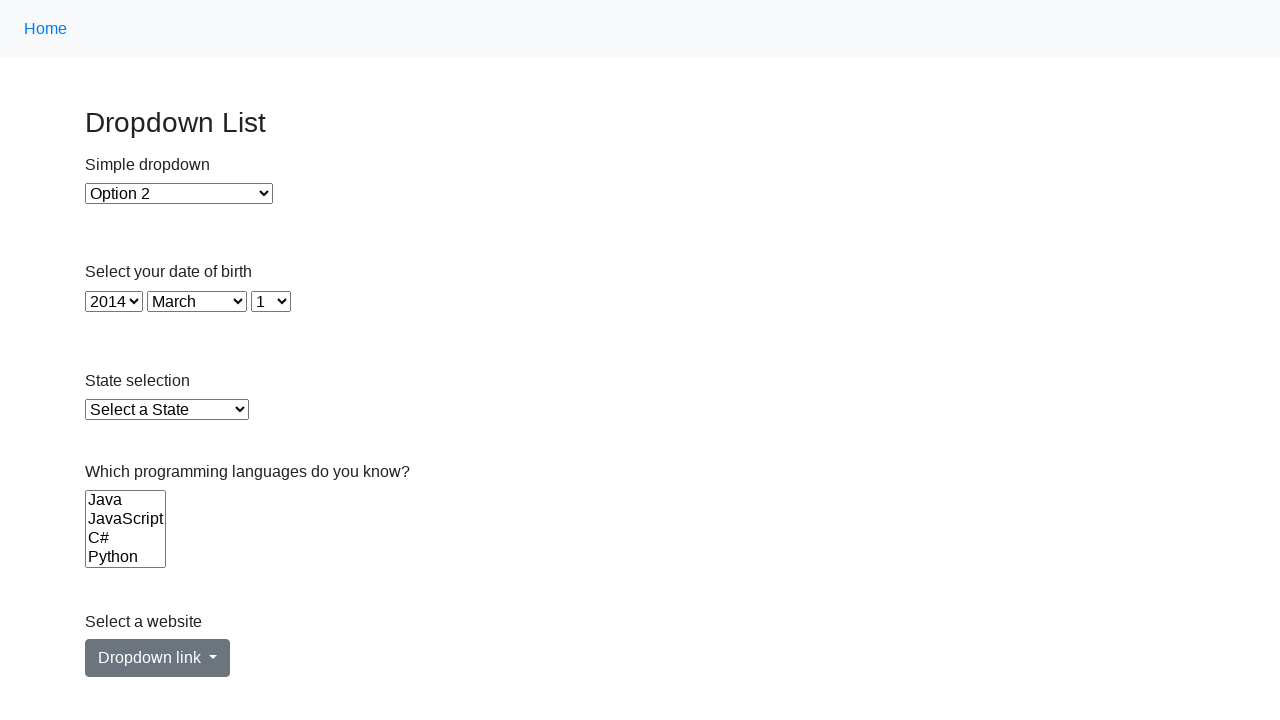

Selected option at index 13 from a dropdown on select >> nth=1
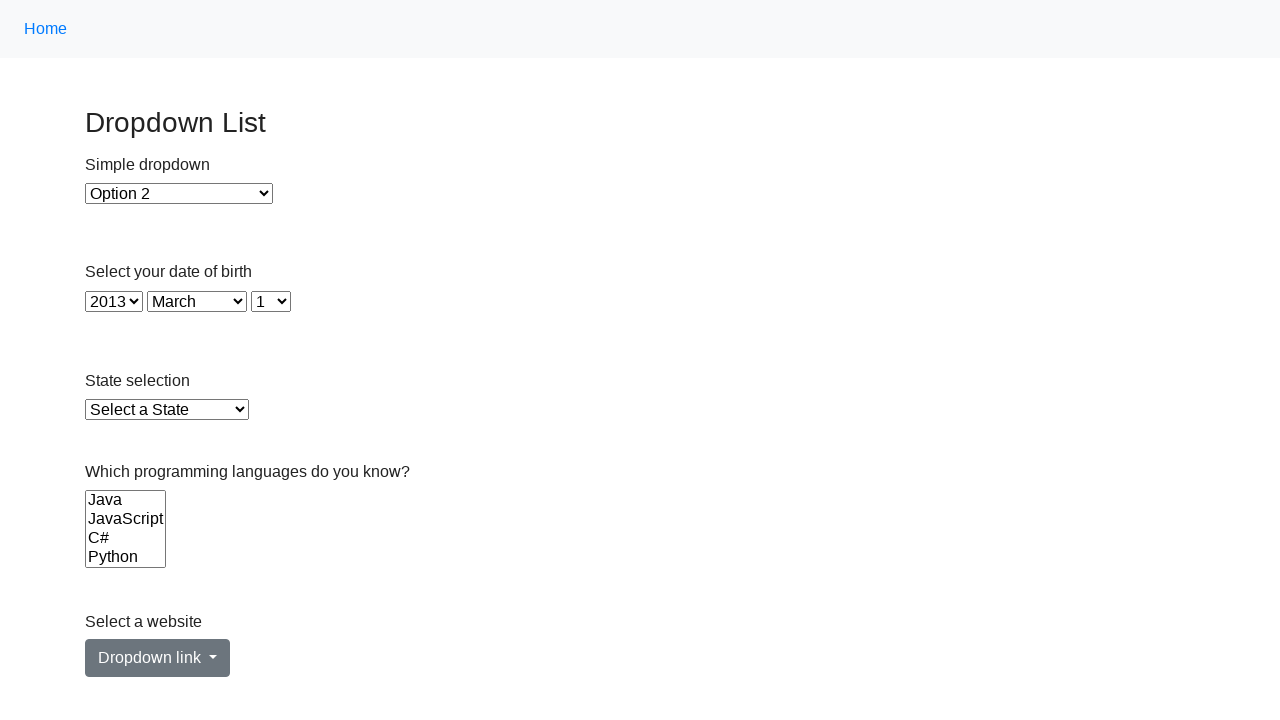

Selected option at index 14 from a dropdown on select >> nth=1
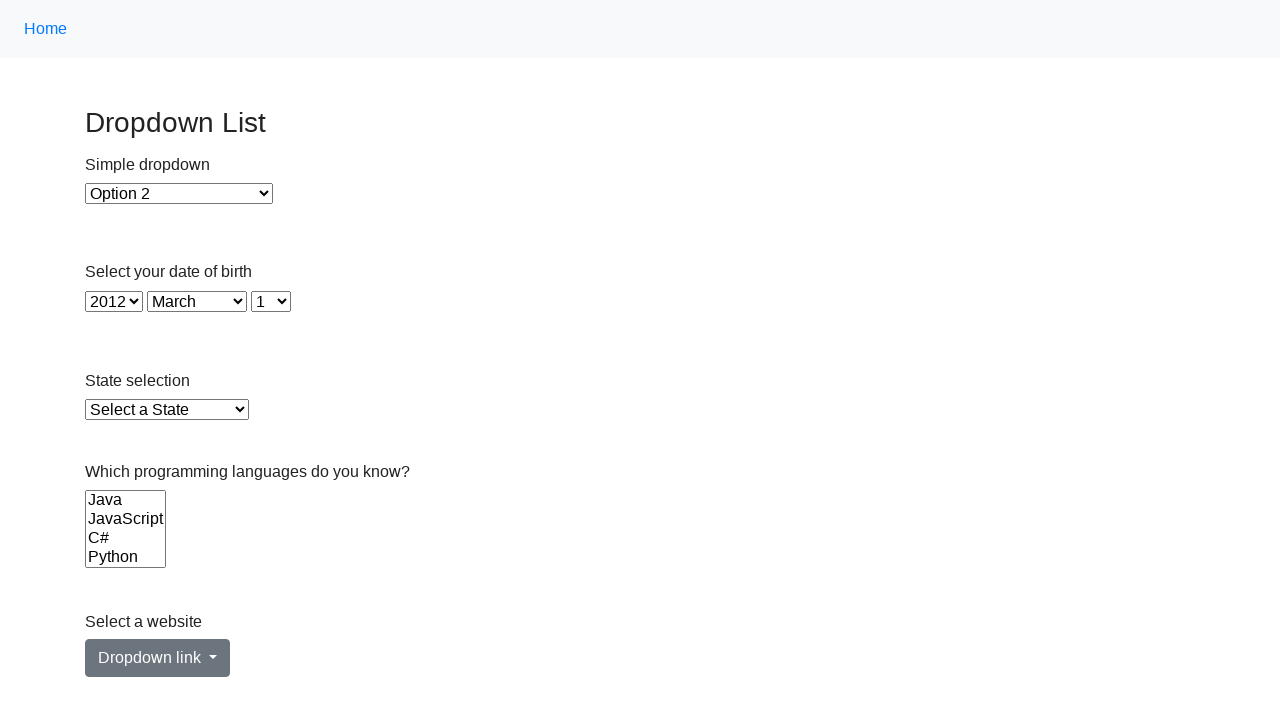

Selected option at index 15 from a dropdown on select >> nth=1
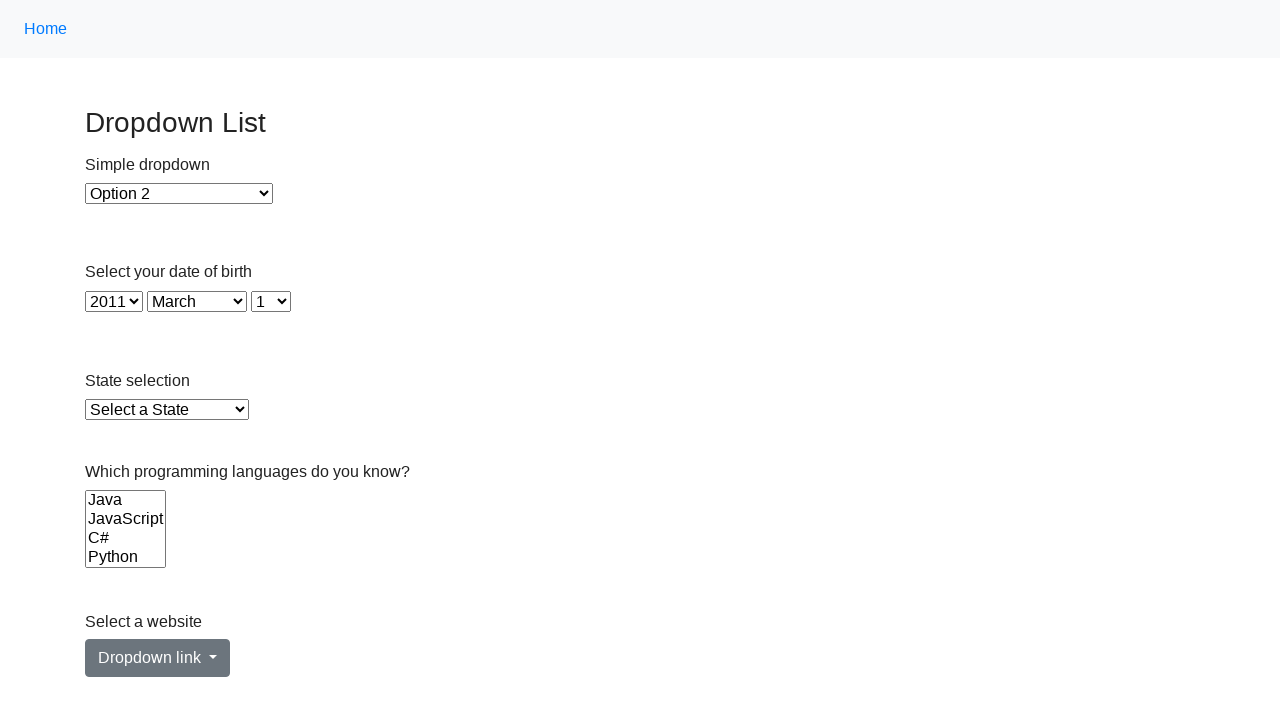

Selected option at index 16 from a dropdown on select >> nth=1
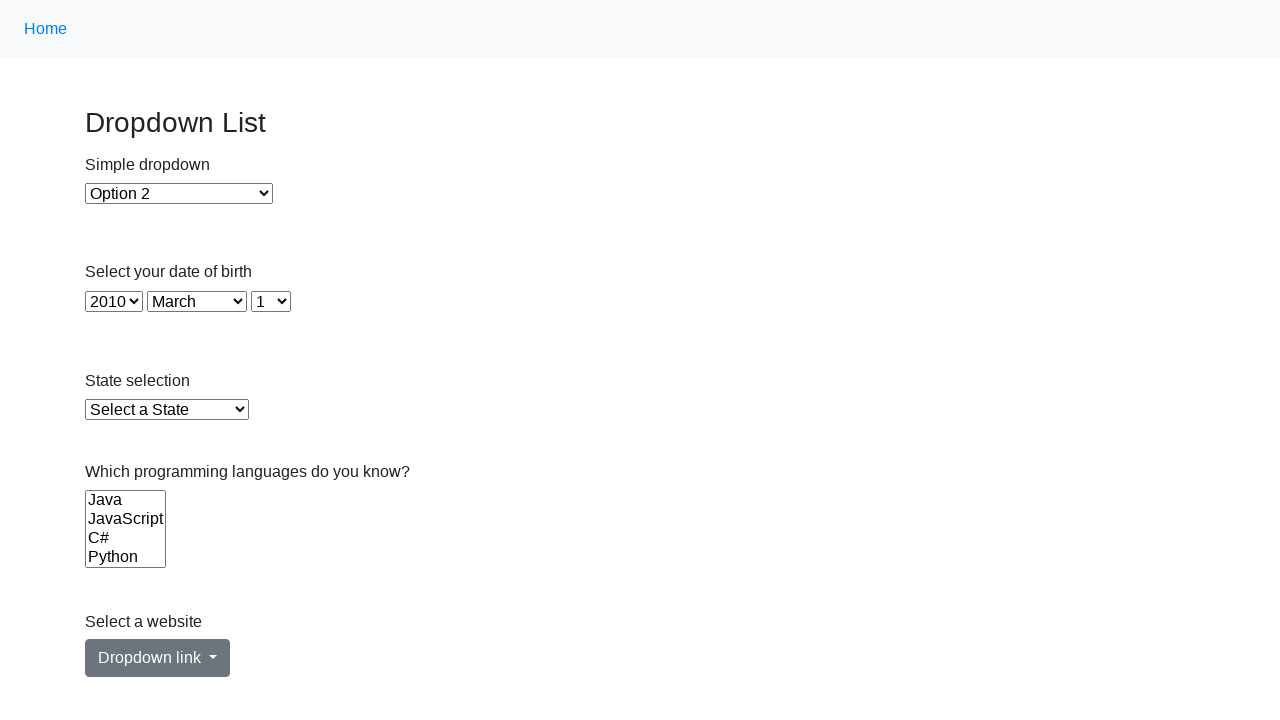

Selected option at index 17 from a dropdown on select >> nth=1
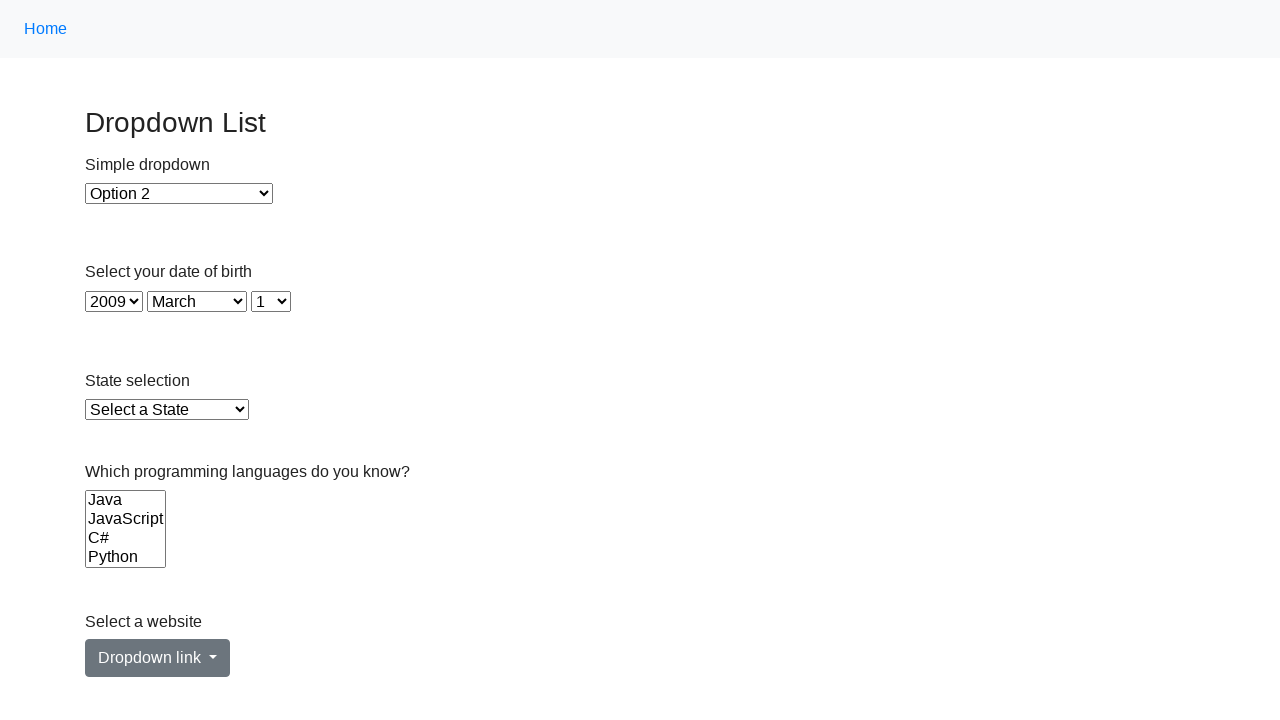

Selected option at index 18 from a dropdown on select >> nth=1
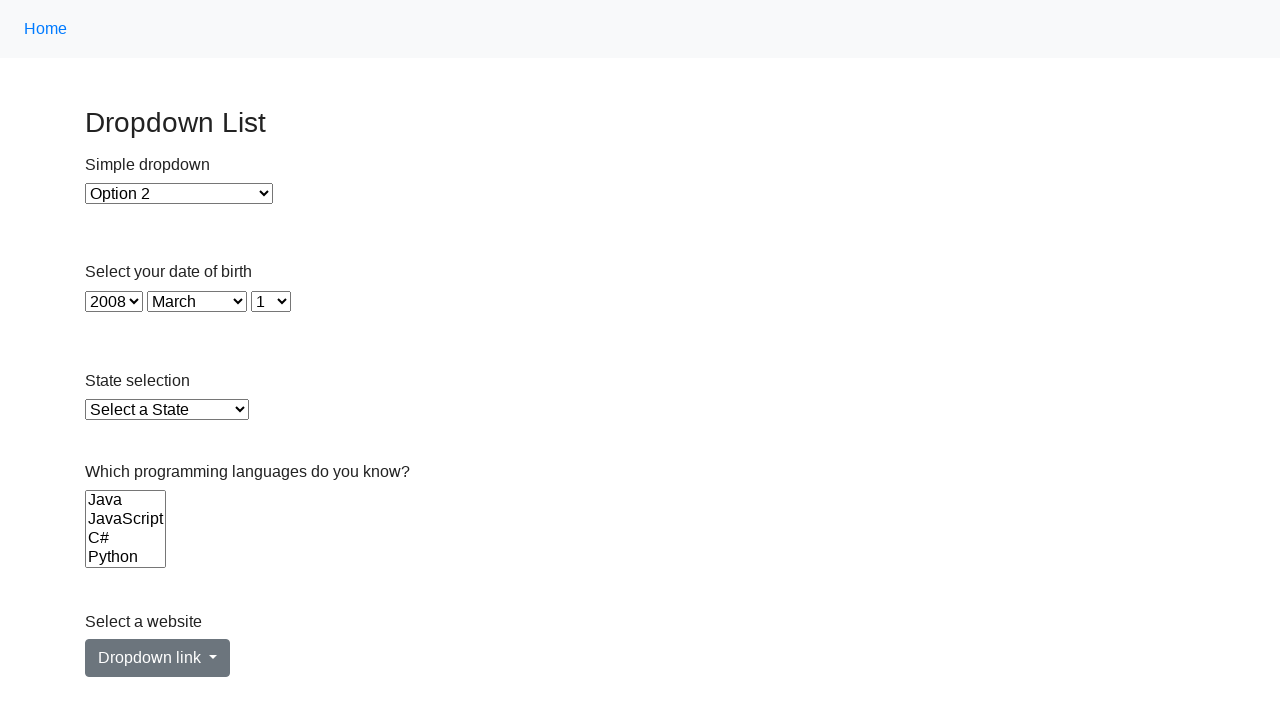

Selected option at index 19 from a dropdown on select >> nth=1
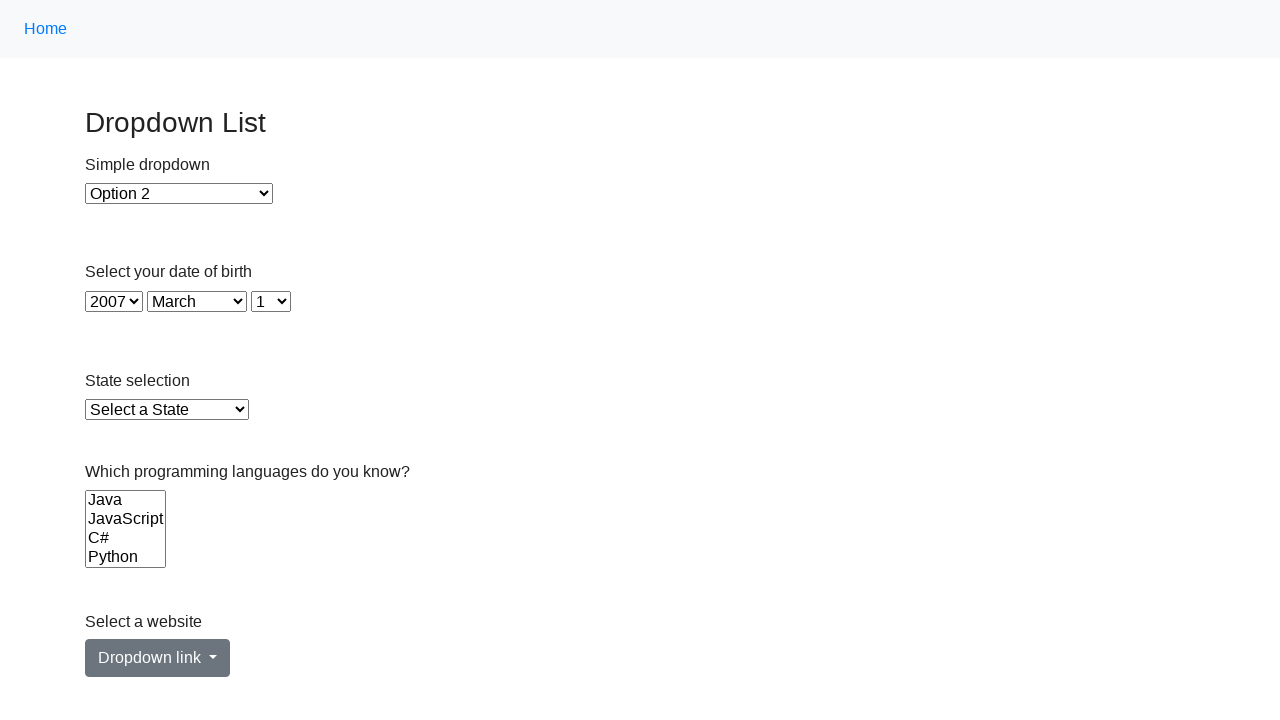

Selected option at index 20 from a dropdown on select >> nth=1
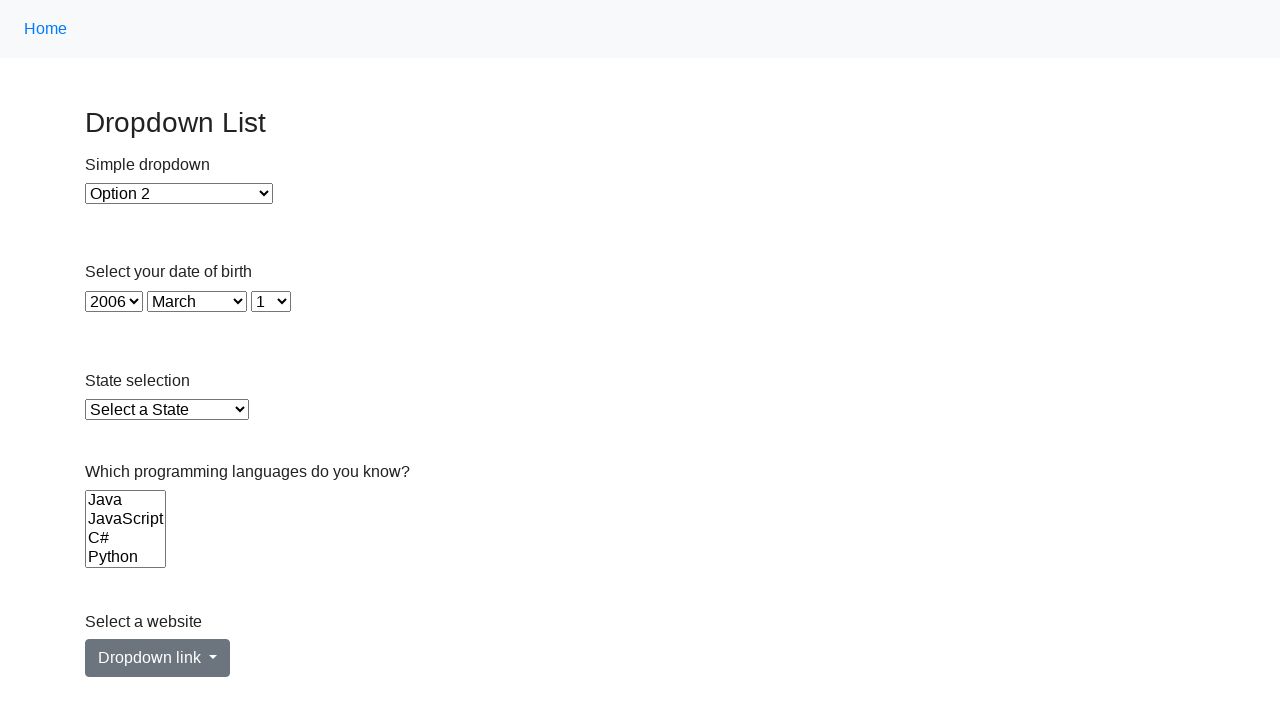

Selected option at index 21 from a dropdown on select >> nth=1
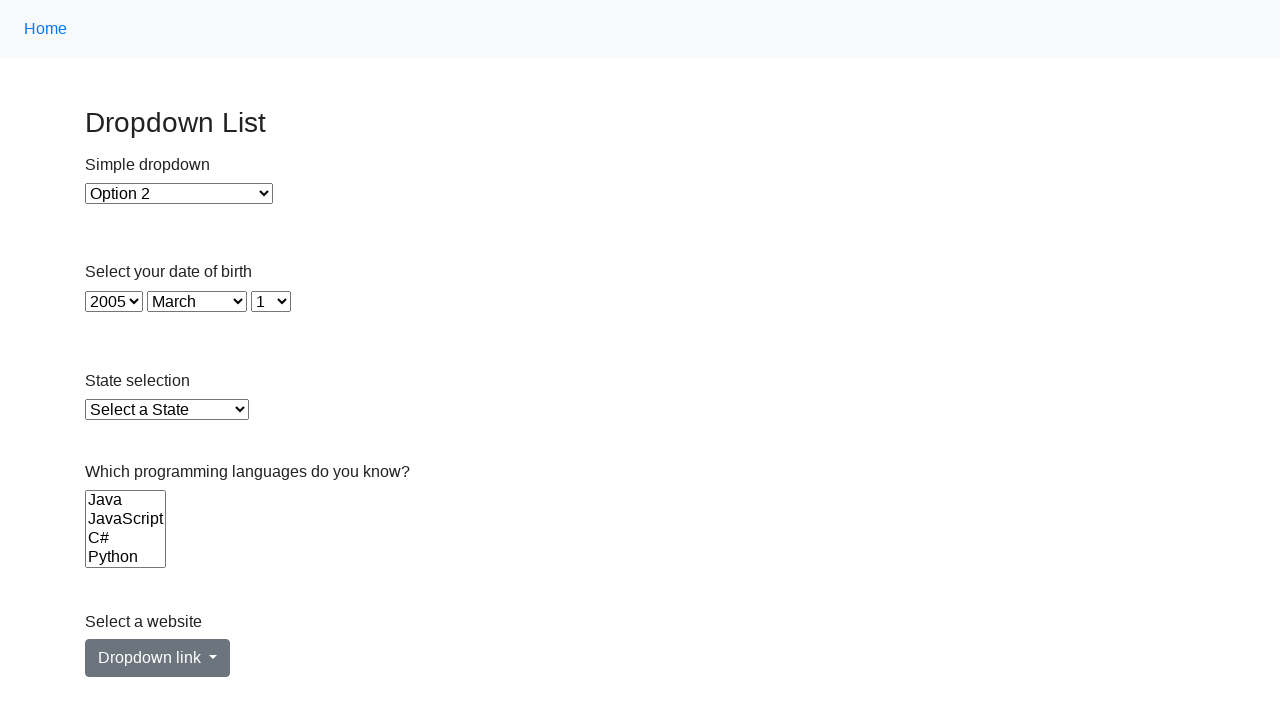

Selected option at index 22 from a dropdown on select >> nth=1
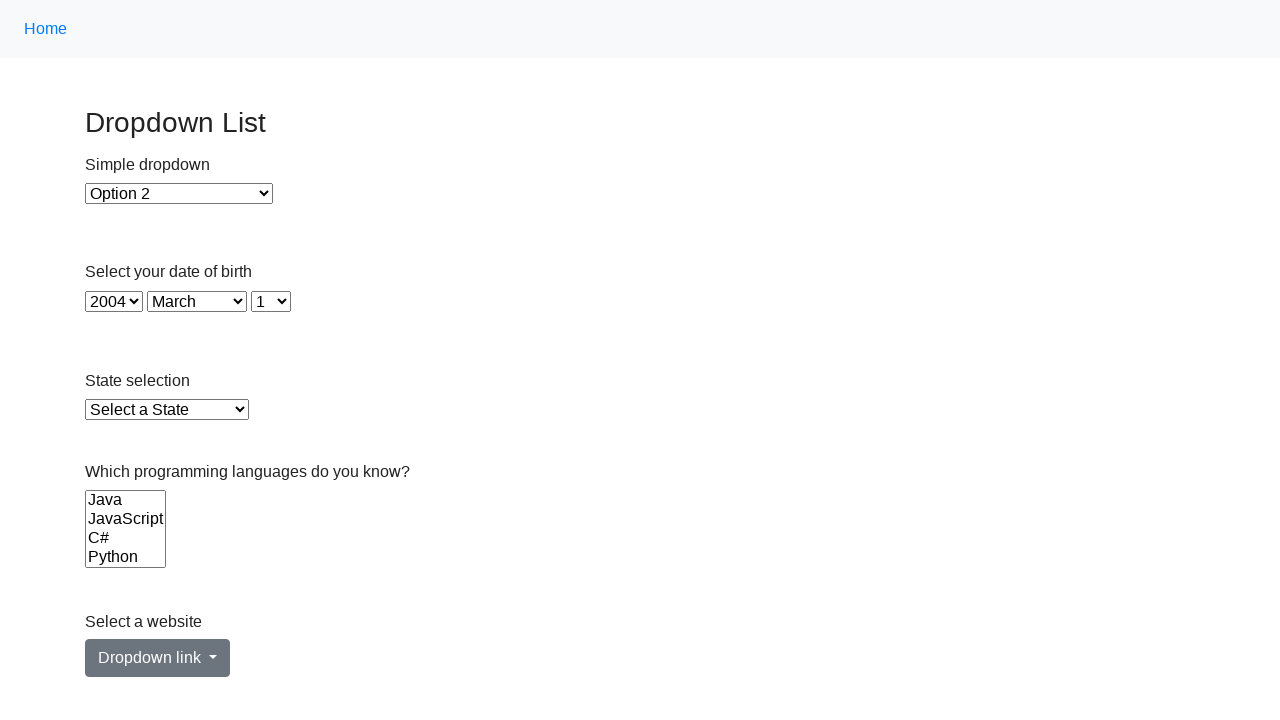

Selected option at index 23 from a dropdown on select >> nth=1
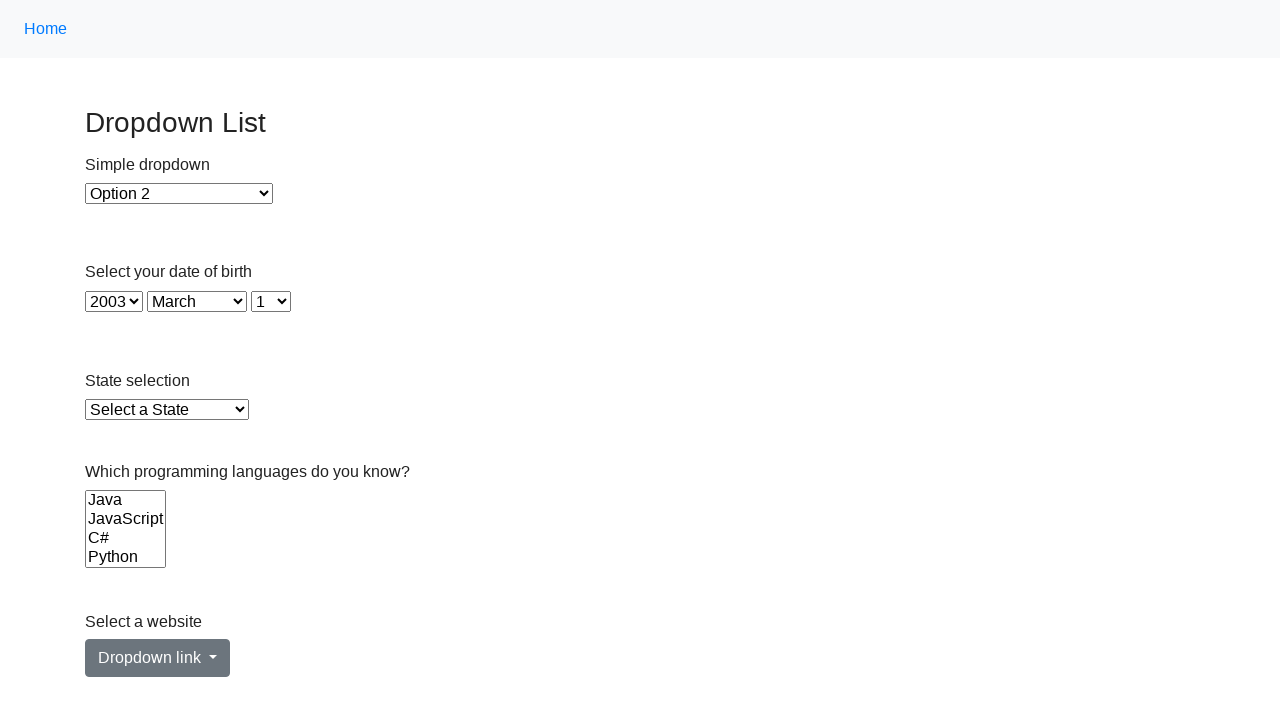

Selected option at index 24 from a dropdown on select >> nth=1
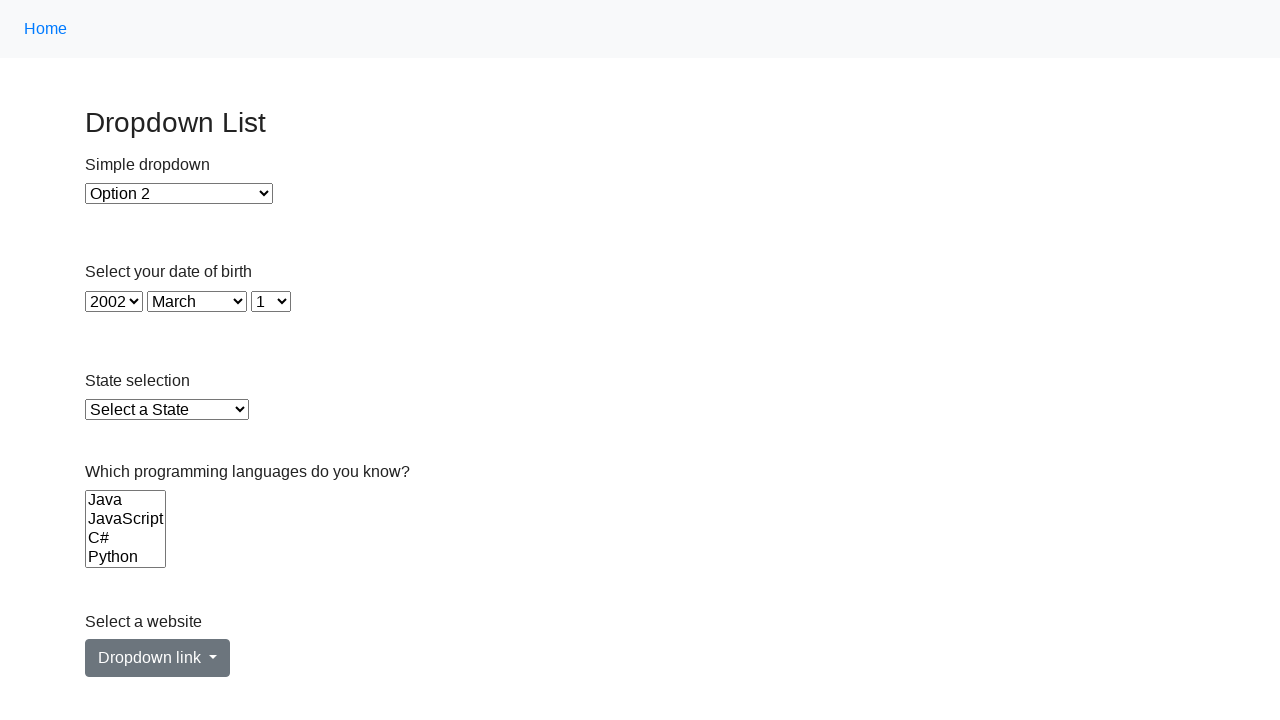

Selected option at index 25 from a dropdown on select >> nth=1
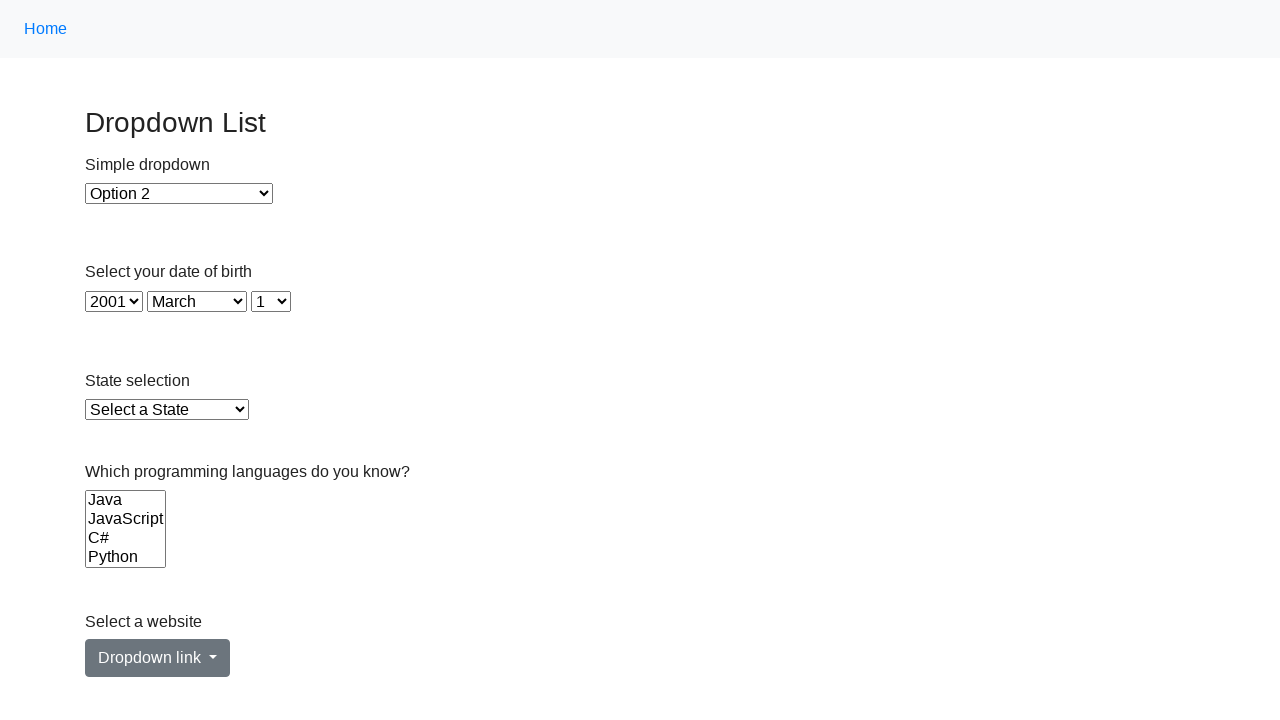

Selected option at index 26 from a dropdown on select >> nth=1
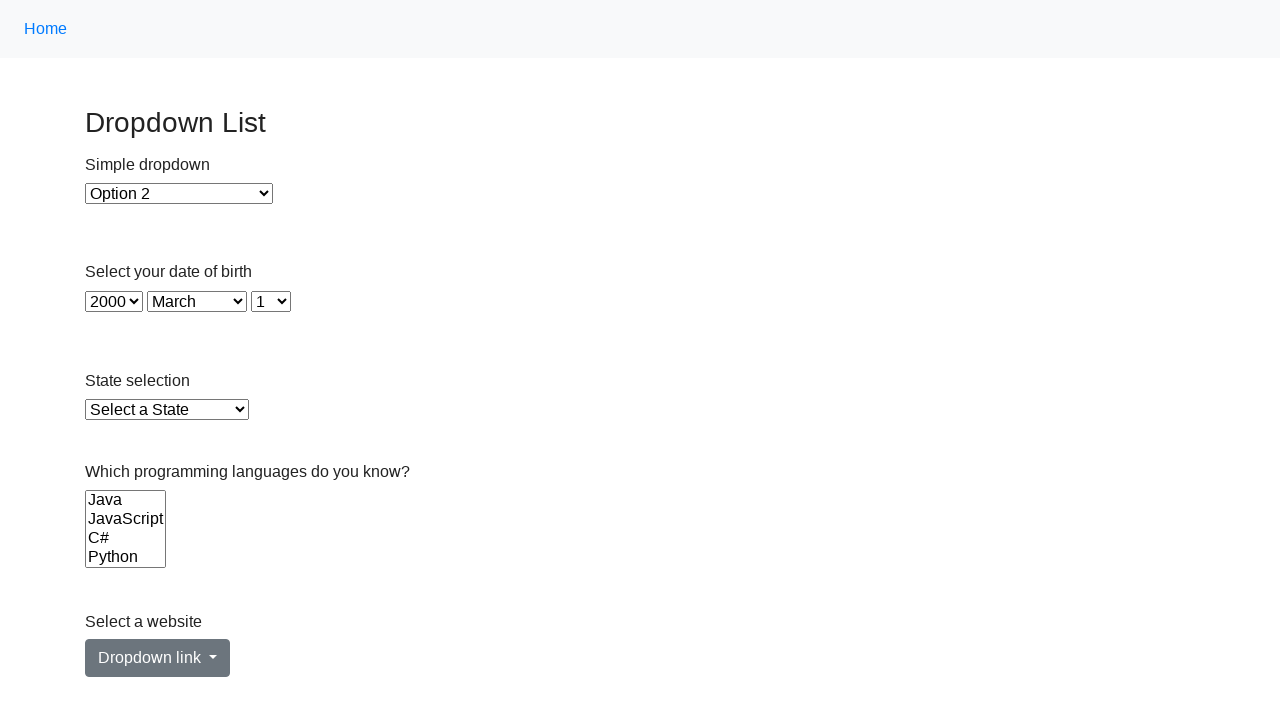

Selected option at index 27 from a dropdown on select >> nth=1
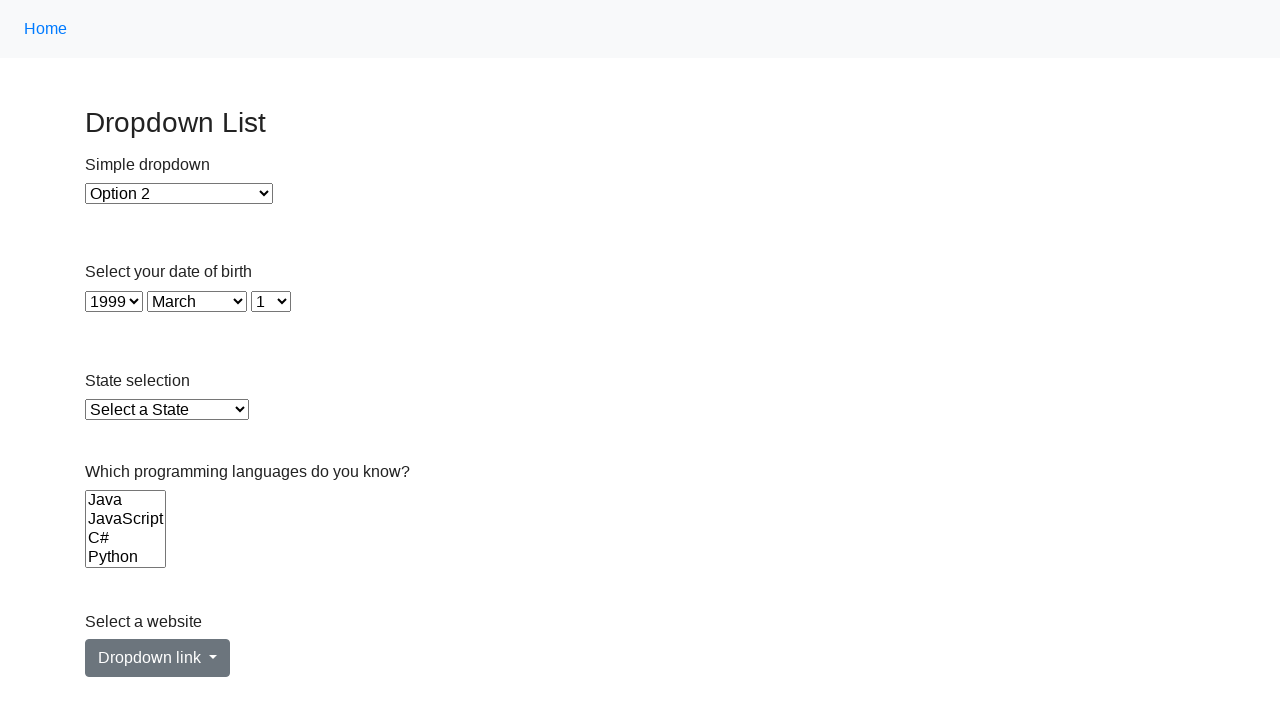

Selected option at index 28 from a dropdown on select >> nth=1
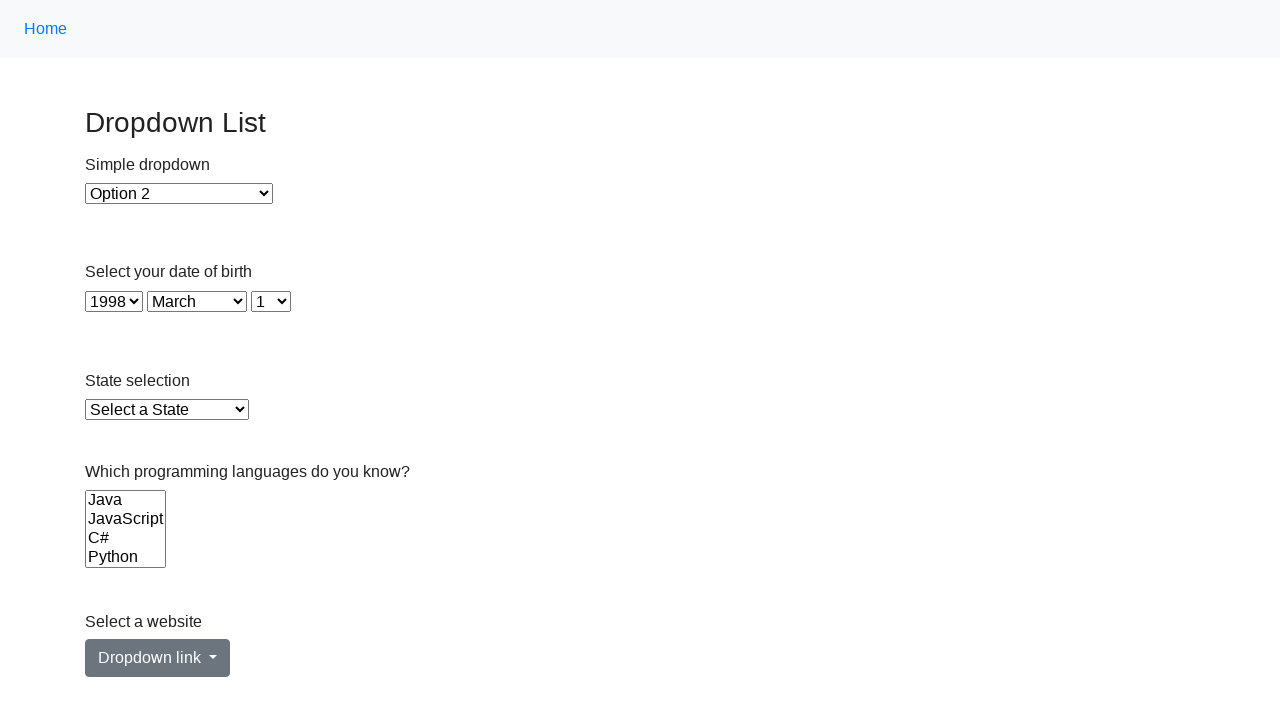

Selected option at index 29 from a dropdown on select >> nth=1
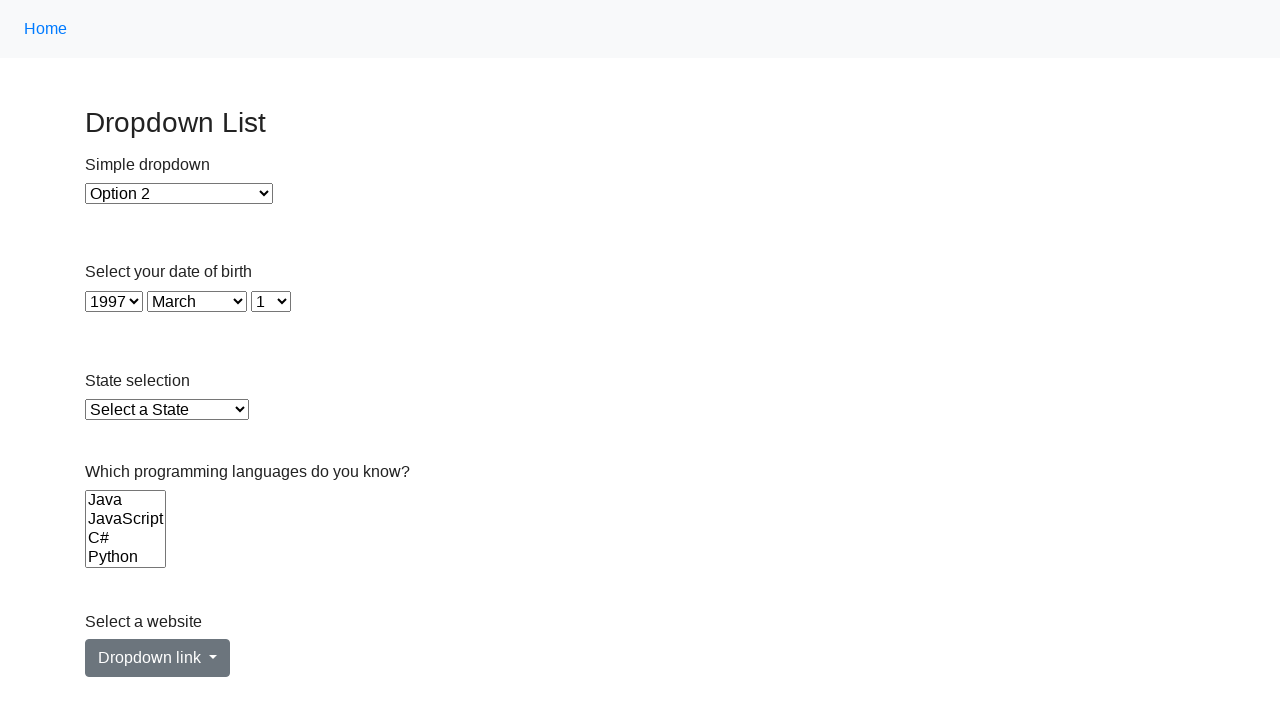

Selected option at index 30 from a dropdown on select >> nth=1
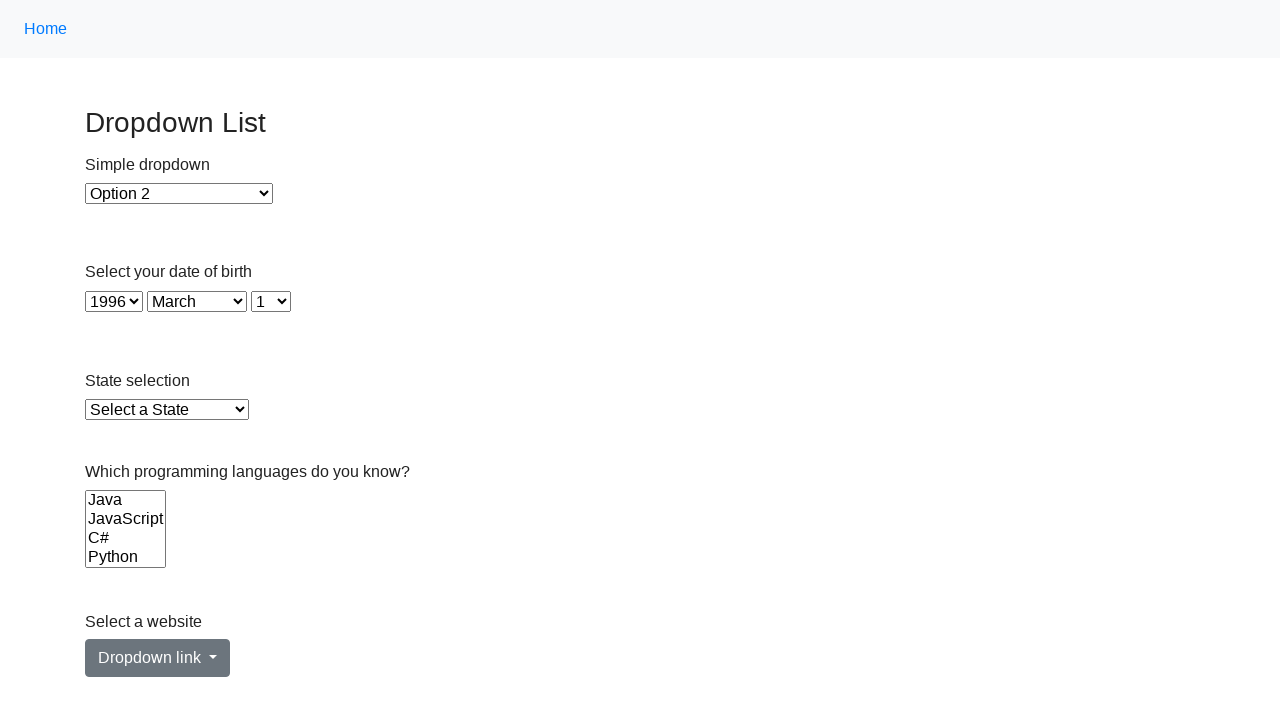

Selected option at index 31 from a dropdown on select >> nth=1
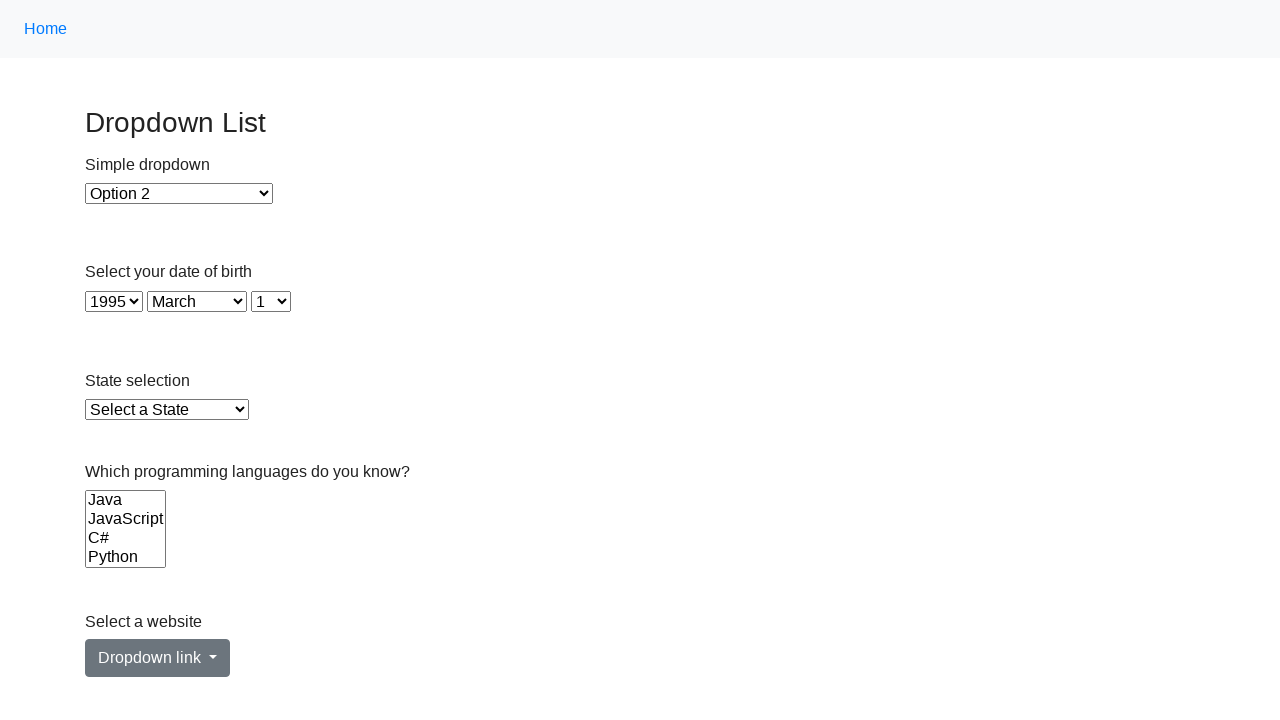

Selected option at index 32 from a dropdown on select >> nth=1
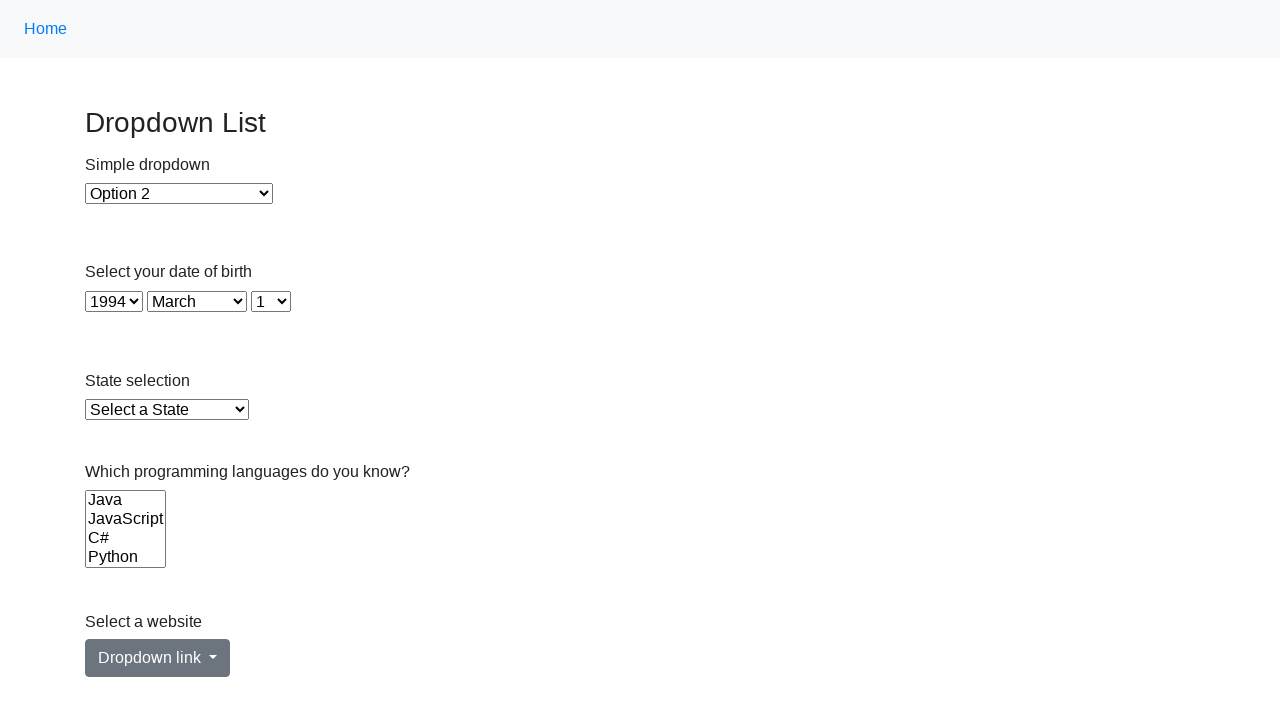

Selected option at index 33 from a dropdown on select >> nth=1
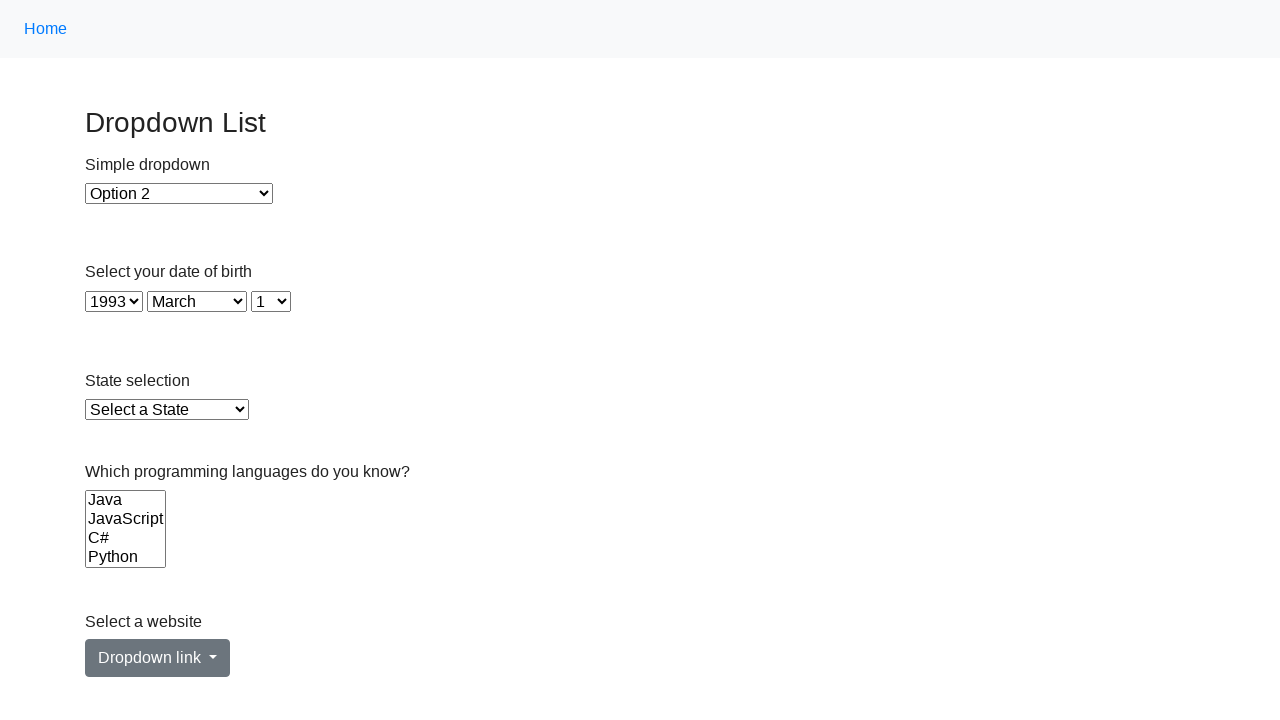

Selected option at index 34 from a dropdown on select >> nth=1
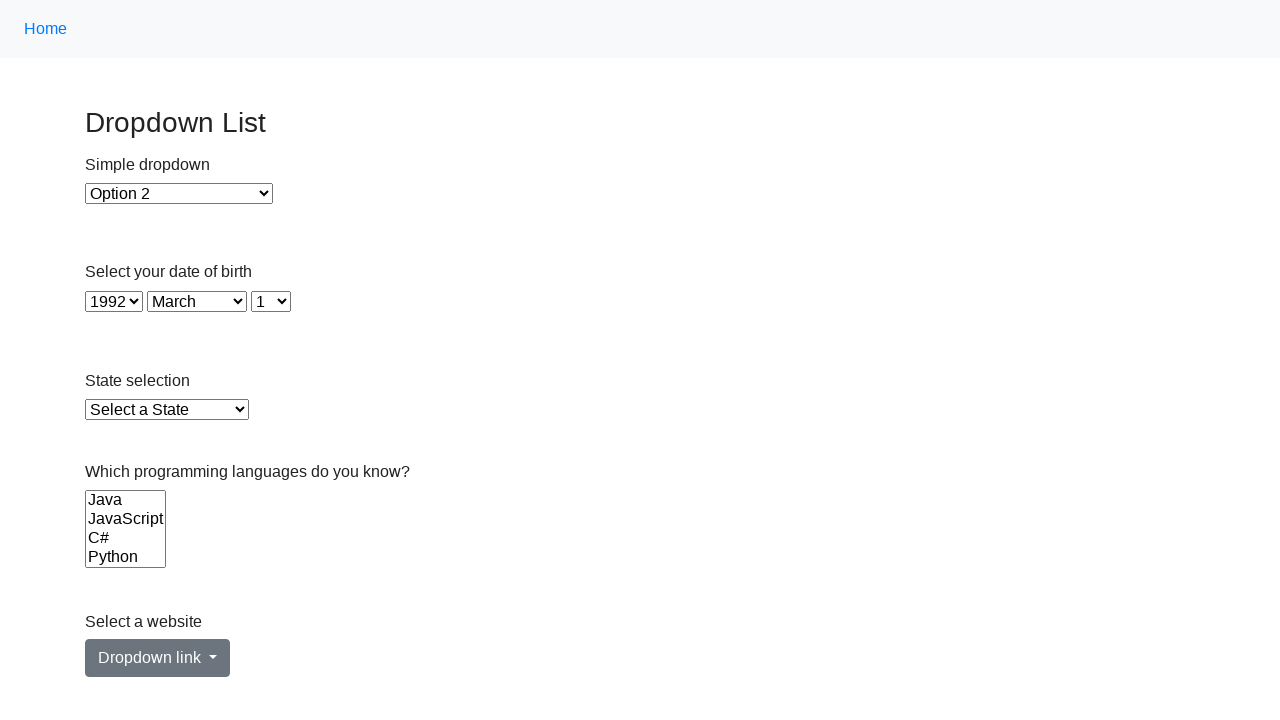

Selected option at index 35 from a dropdown on select >> nth=1
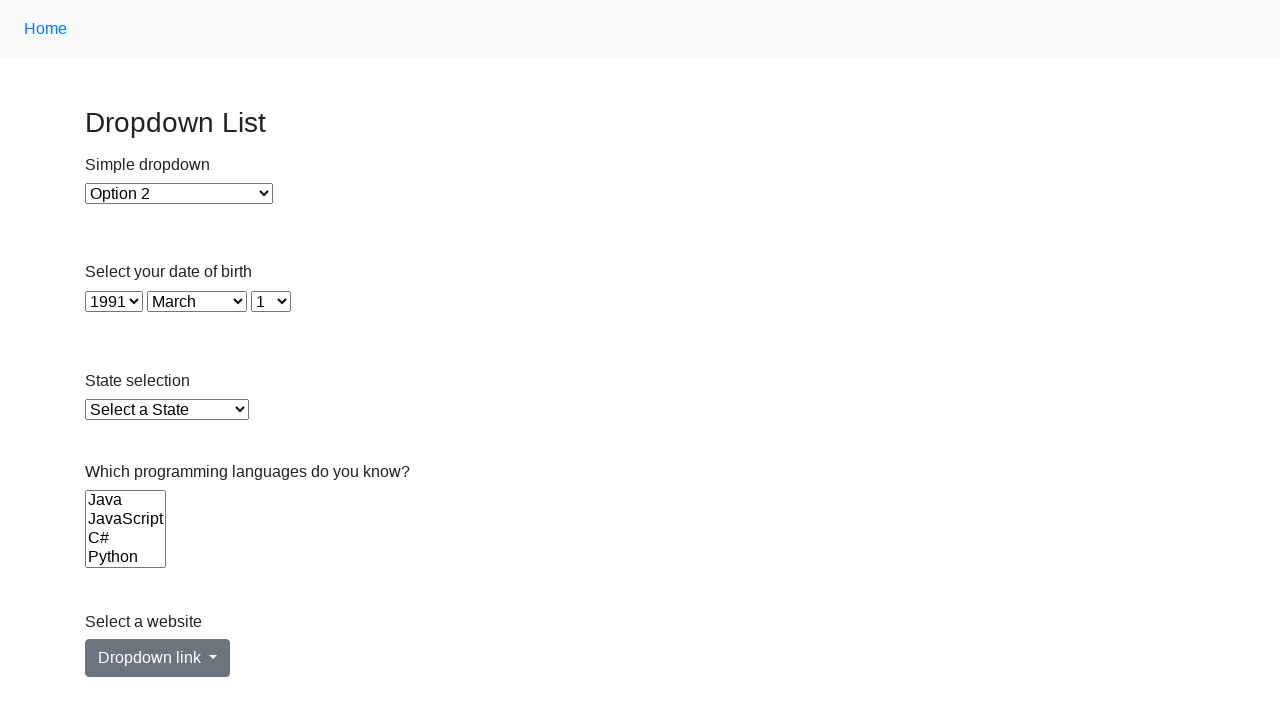

Selected option at index 36 from a dropdown on select >> nth=1
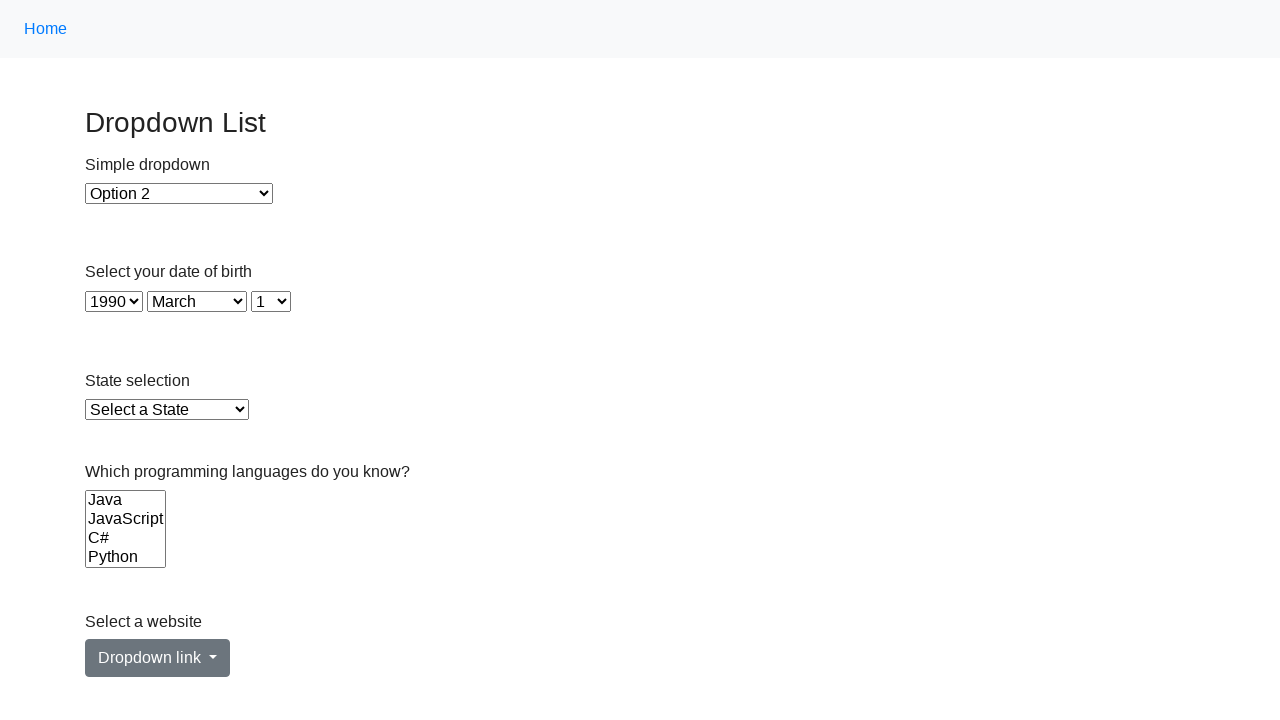

Selected option at index 37 from a dropdown on select >> nth=1
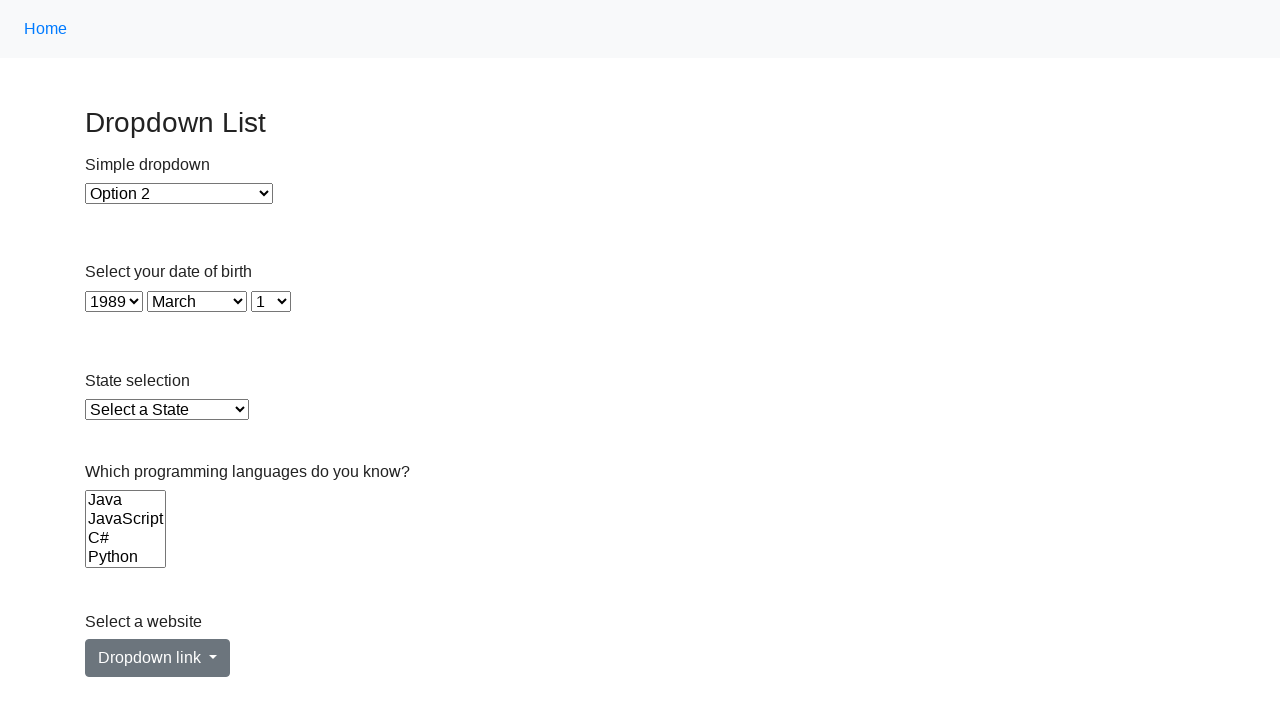

Selected option at index 38 from a dropdown on select >> nth=1
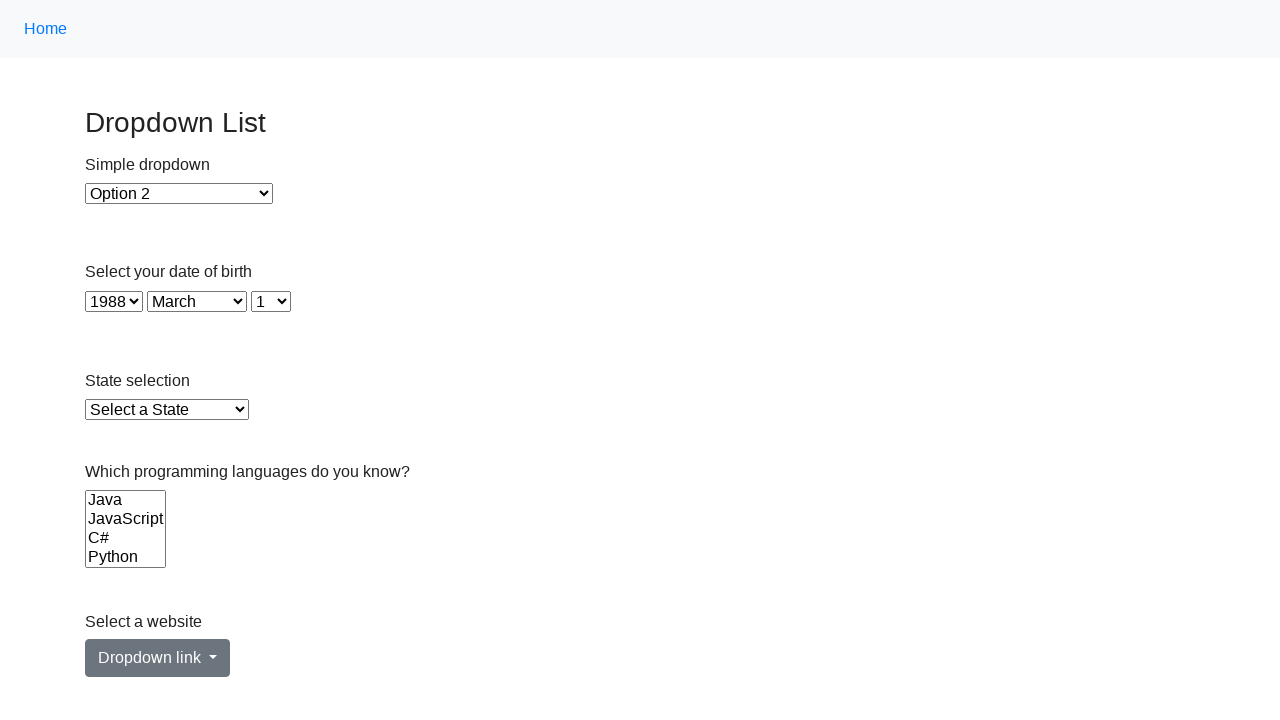

Selected option at index 39 from a dropdown on select >> nth=1
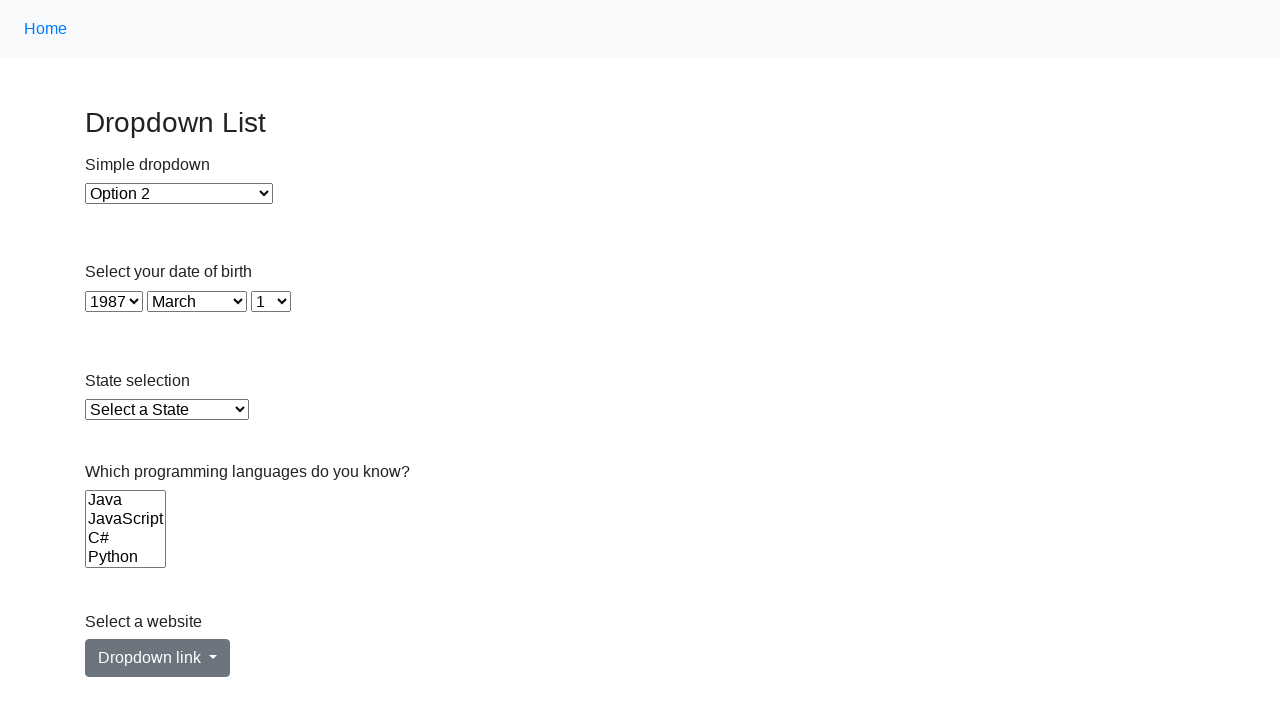

Selected option at index 40 from a dropdown on select >> nth=1
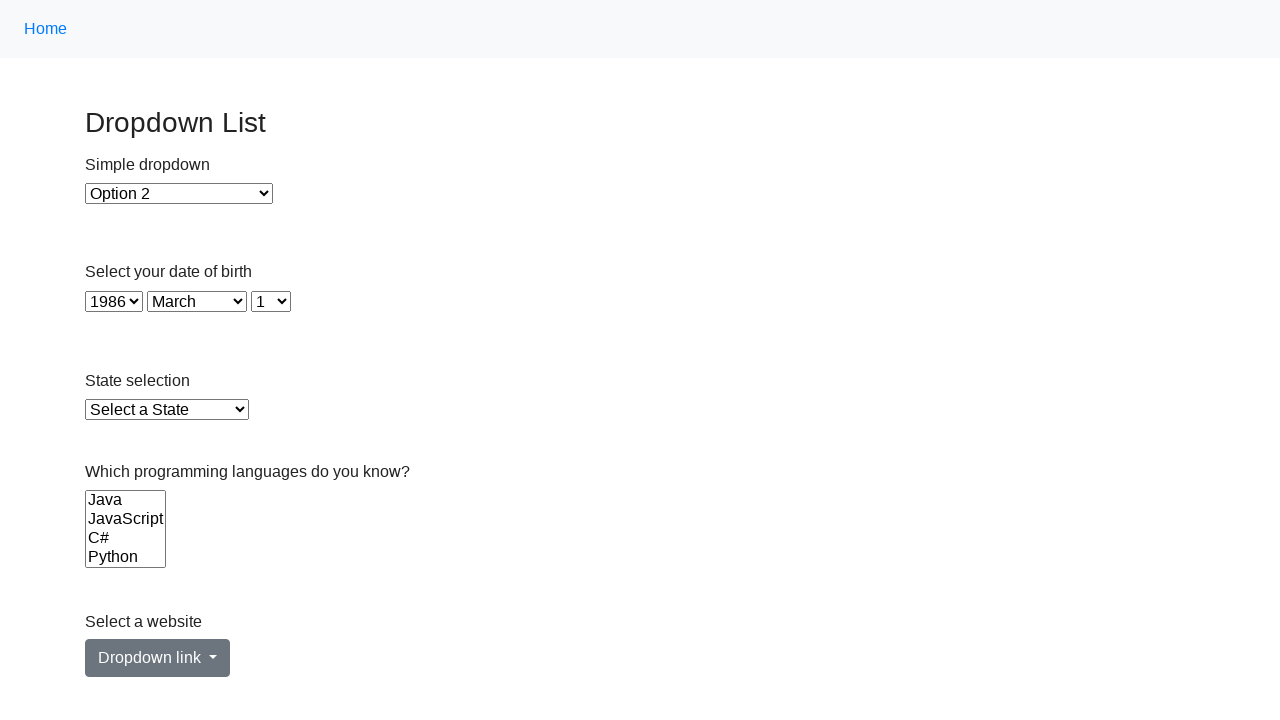

Selected option at index 41 from a dropdown on select >> nth=1
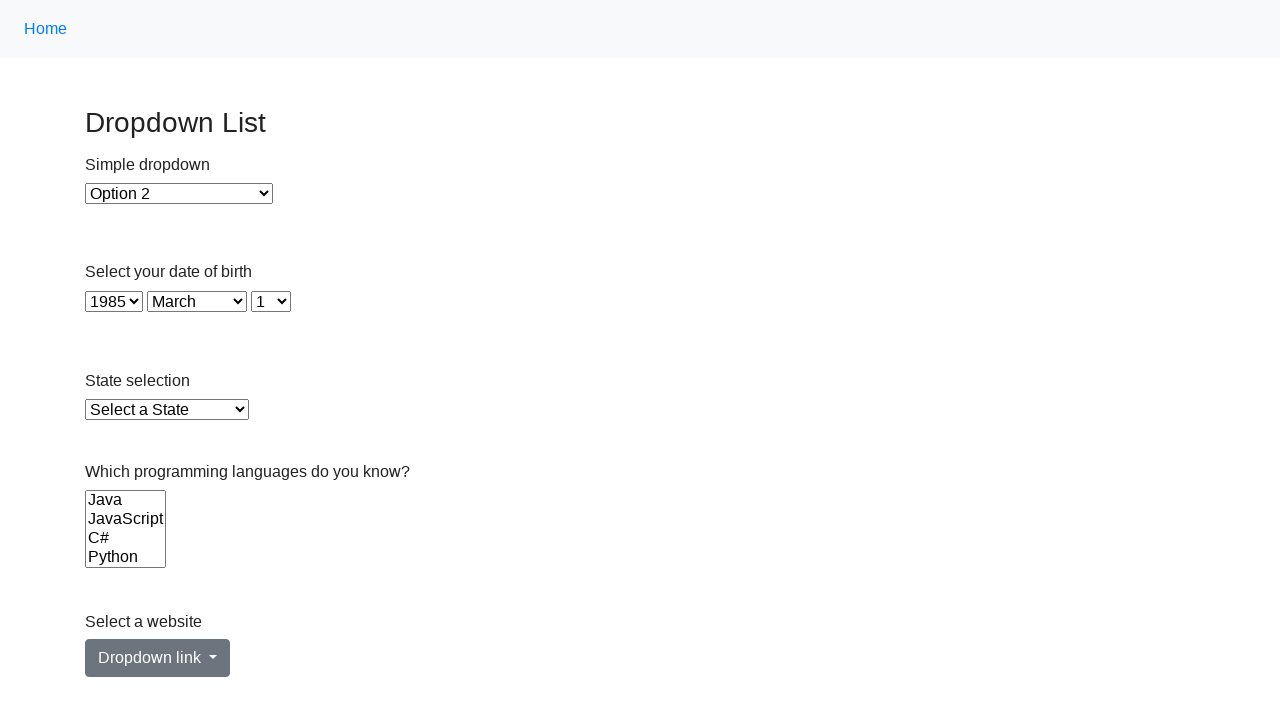

Selected option at index 42 from a dropdown on select >> nth=1
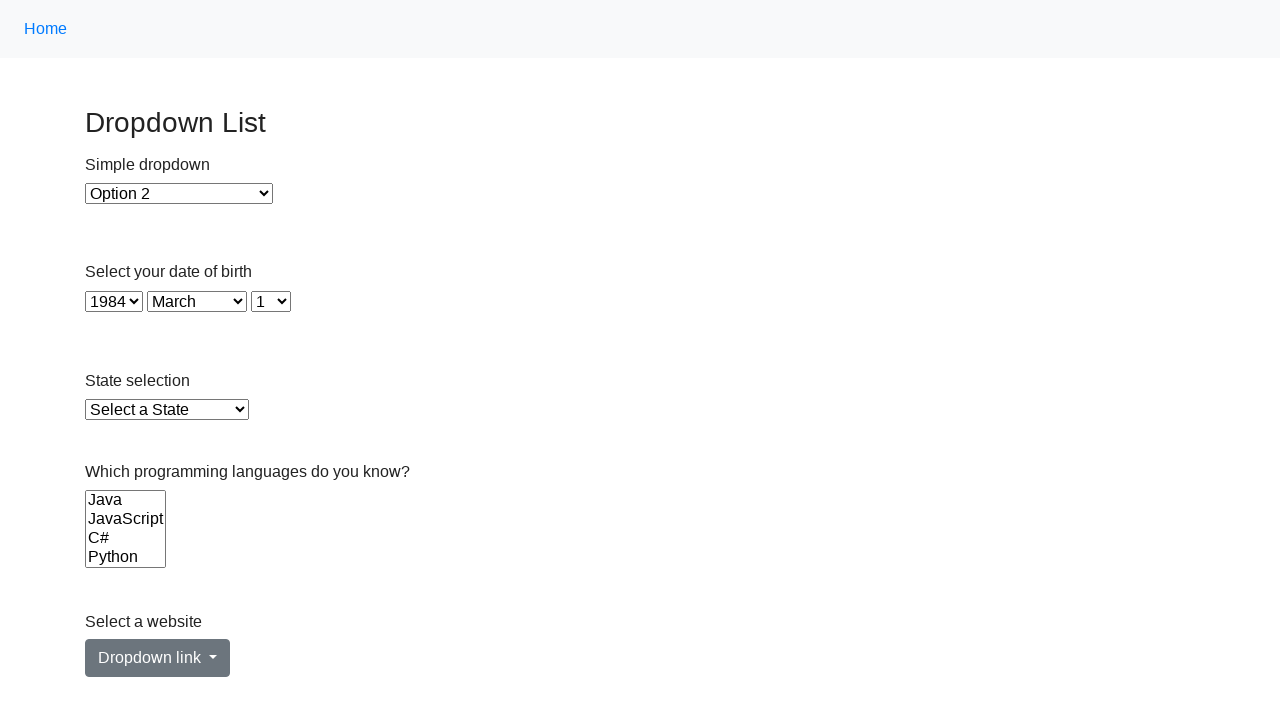

Selected option at index 43 from a dropdown on select >> nth=1
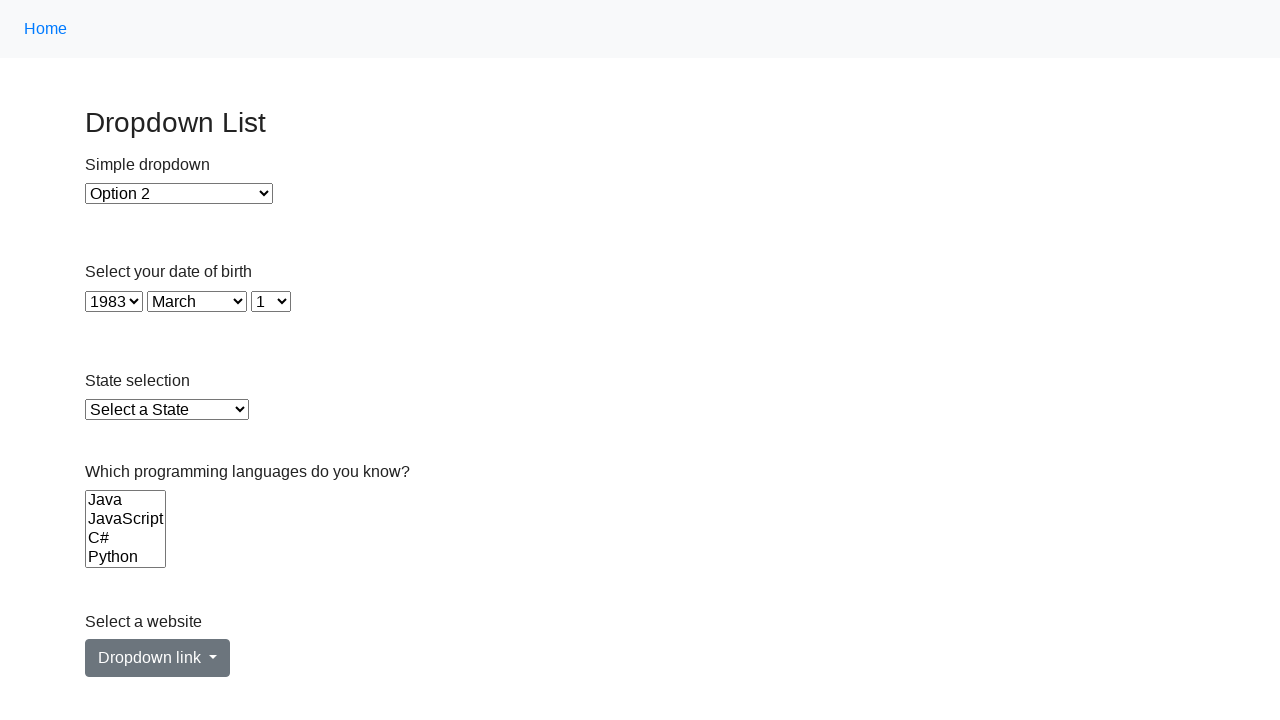

Selected option at index 44 from a dropdown on select >> nth=1
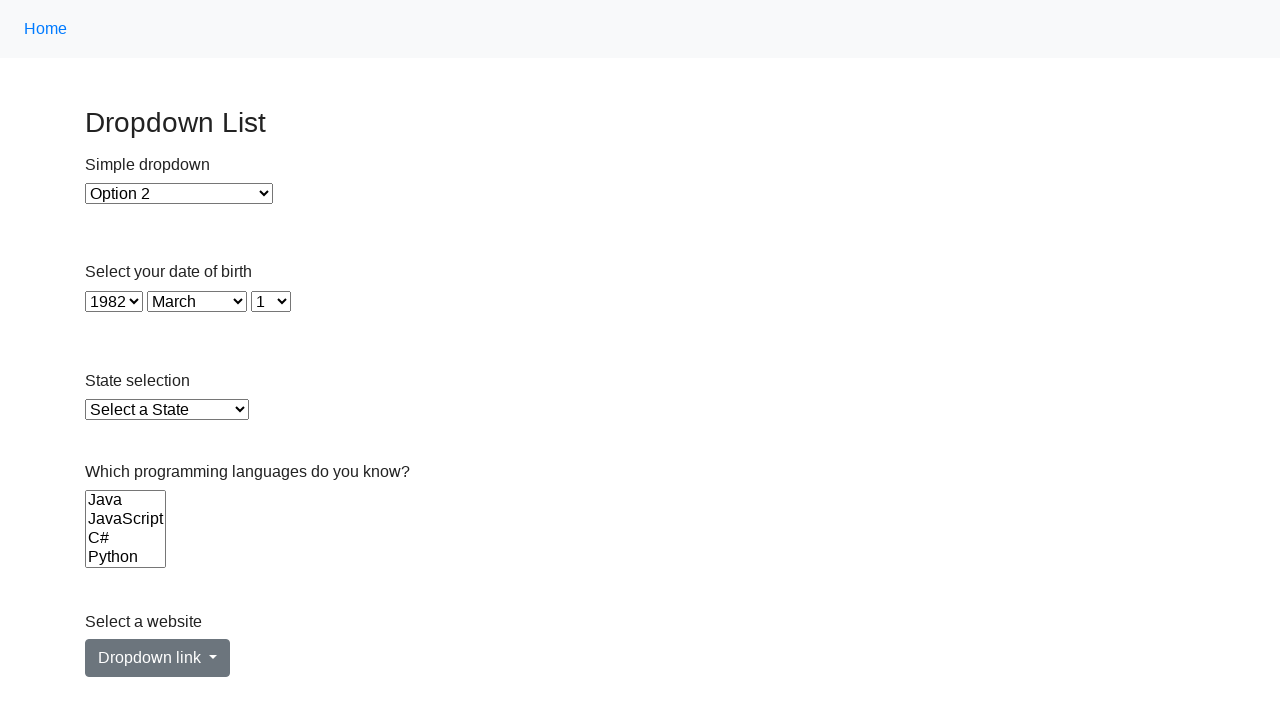

Selected option at index 45 from a dropdown on select >> nth=1
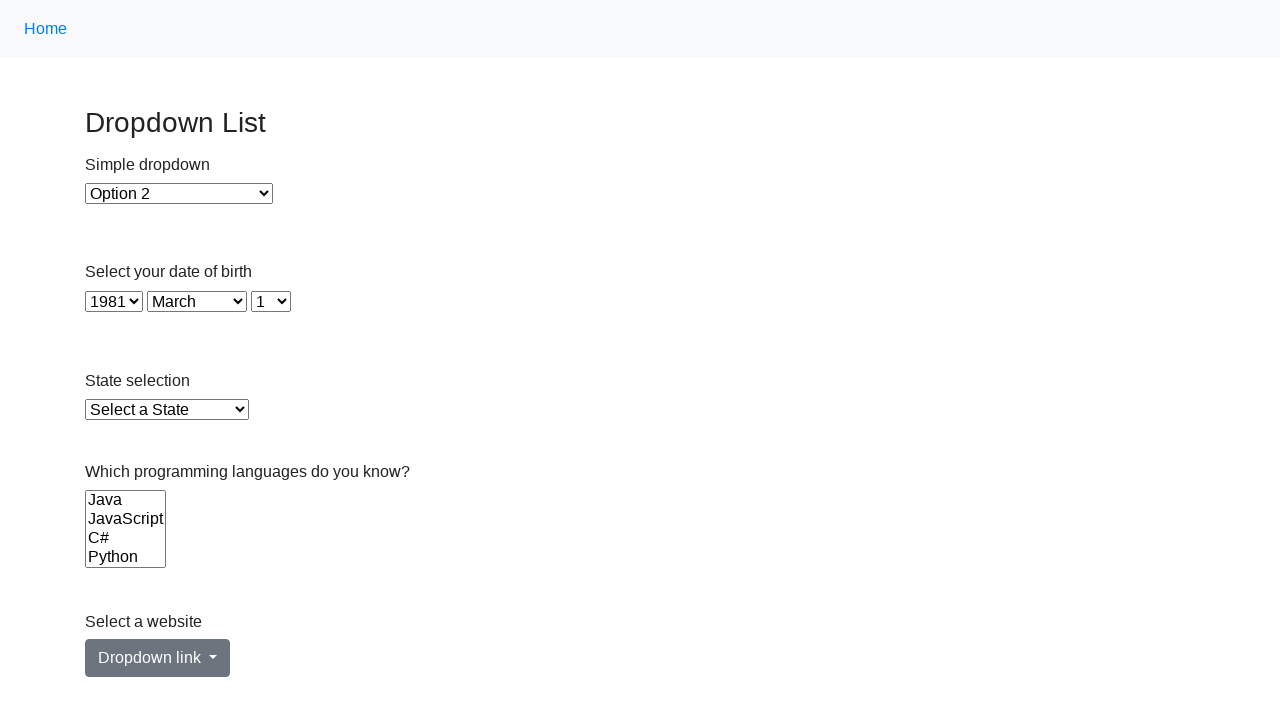

Selected option at index 46 from a dropdown on select >> nth=1
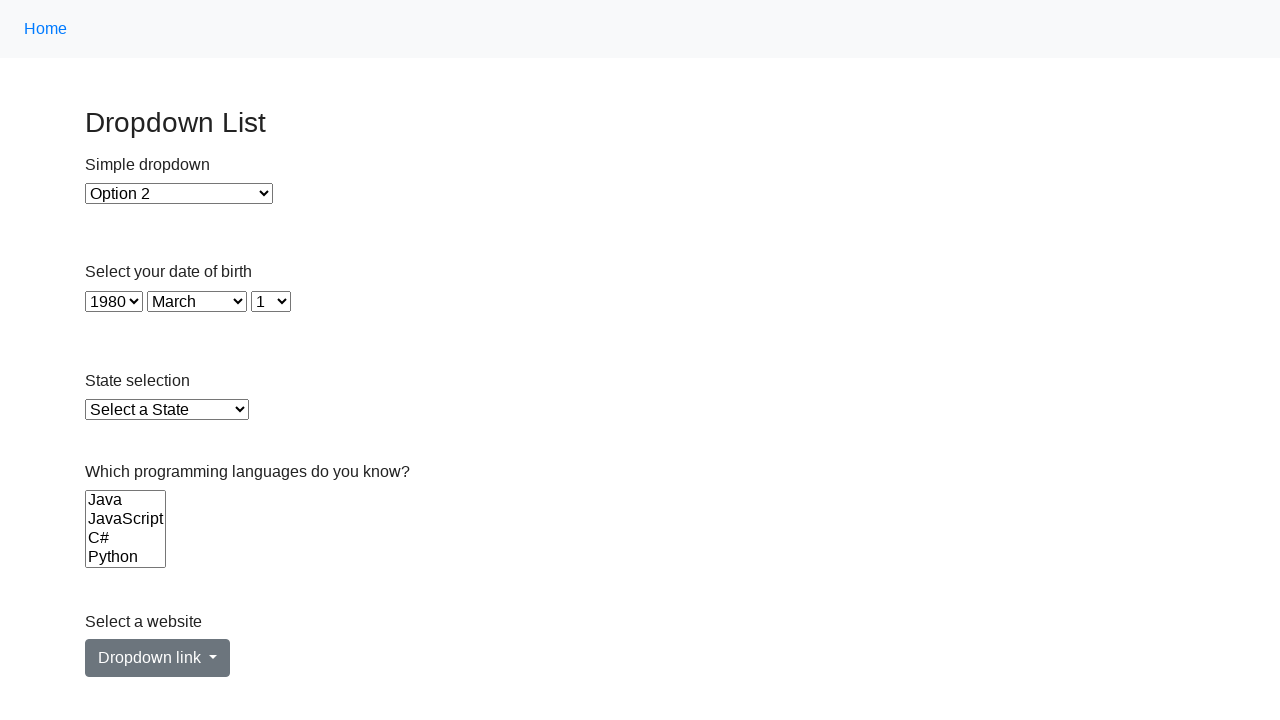

Selected option at index 47 from a dropdown on select >> nth=1
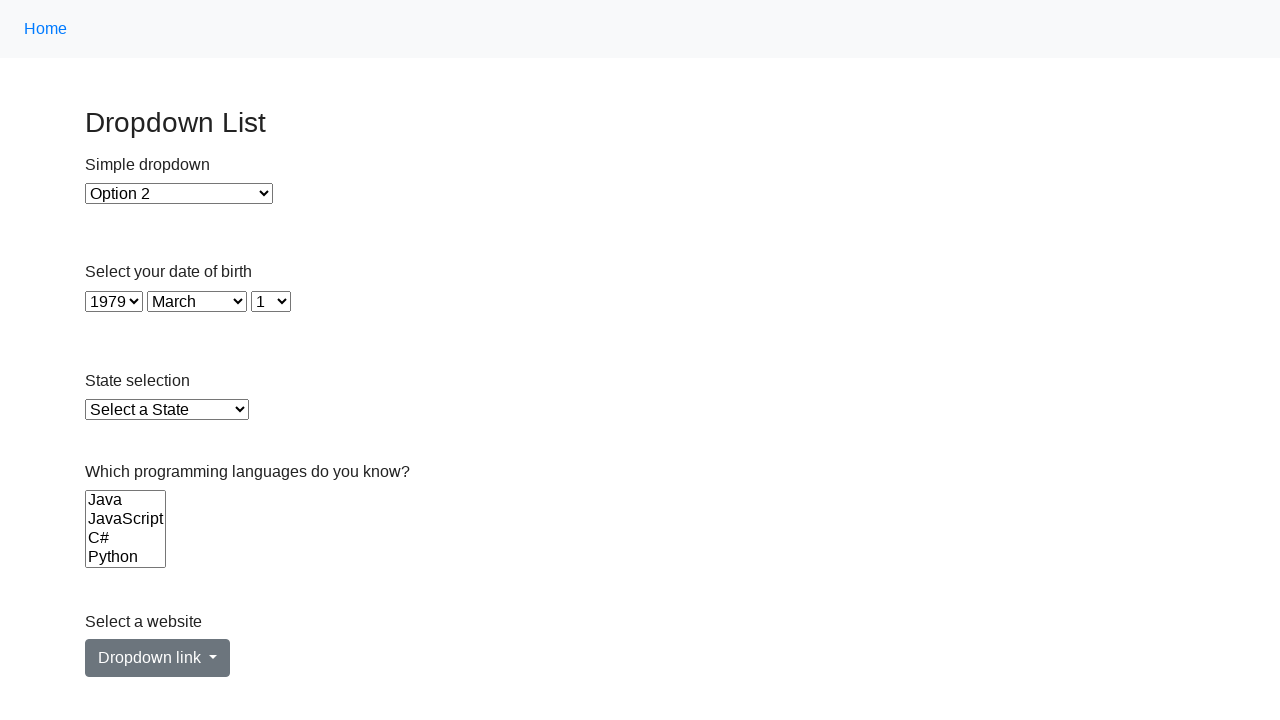

Selected option at index 48 from a dropdown on select >> nth=1
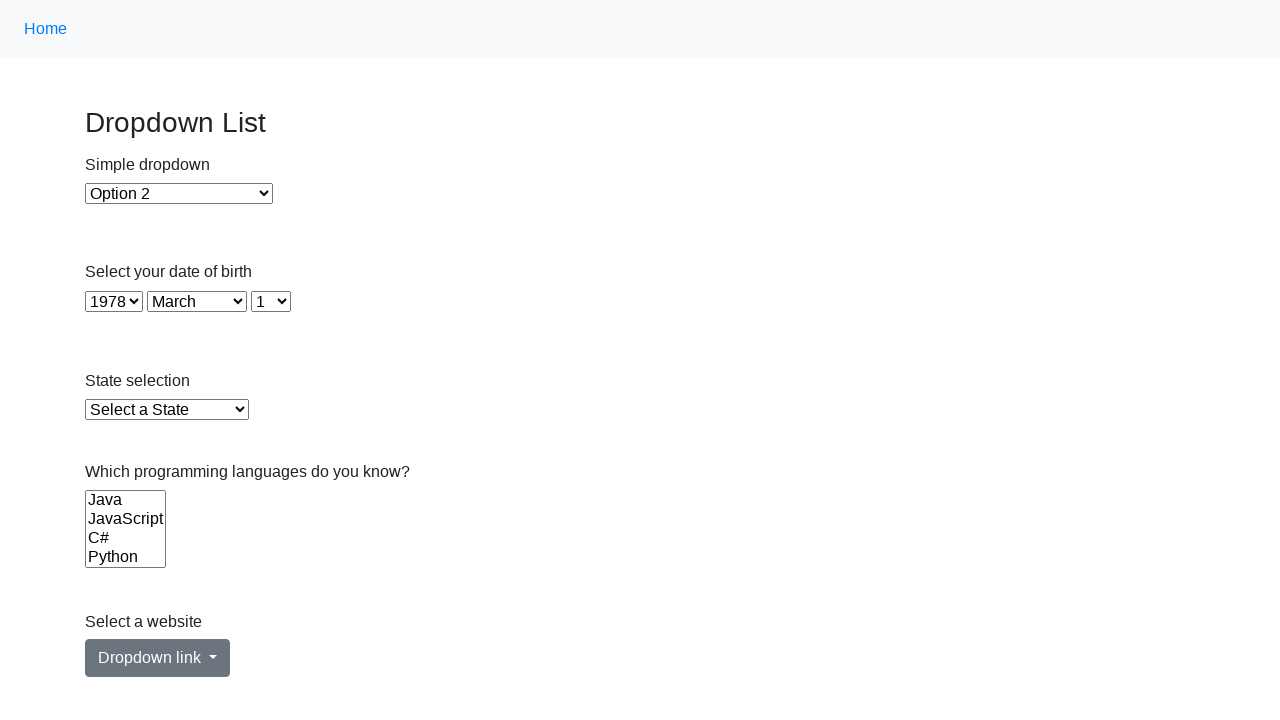

Selected option at index 49 from a dropdown on select >> nth=1
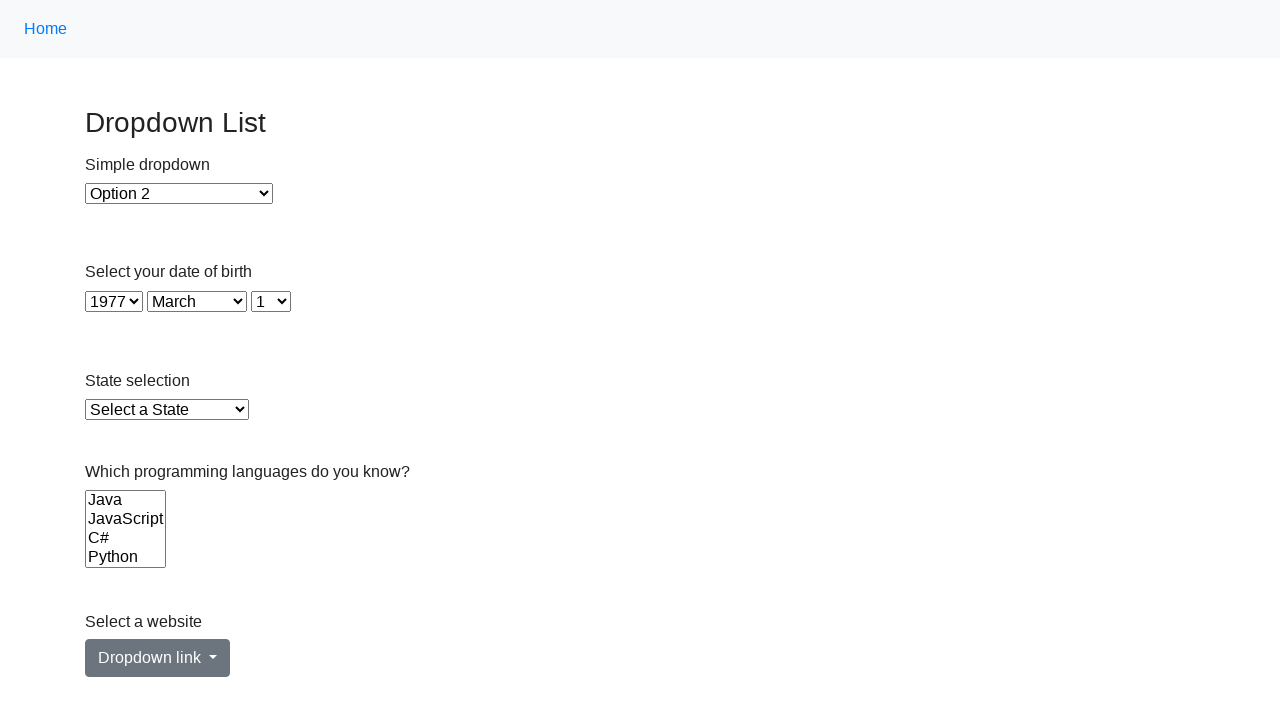

Selected option at index 50 from a dropdown on select >> nth=1
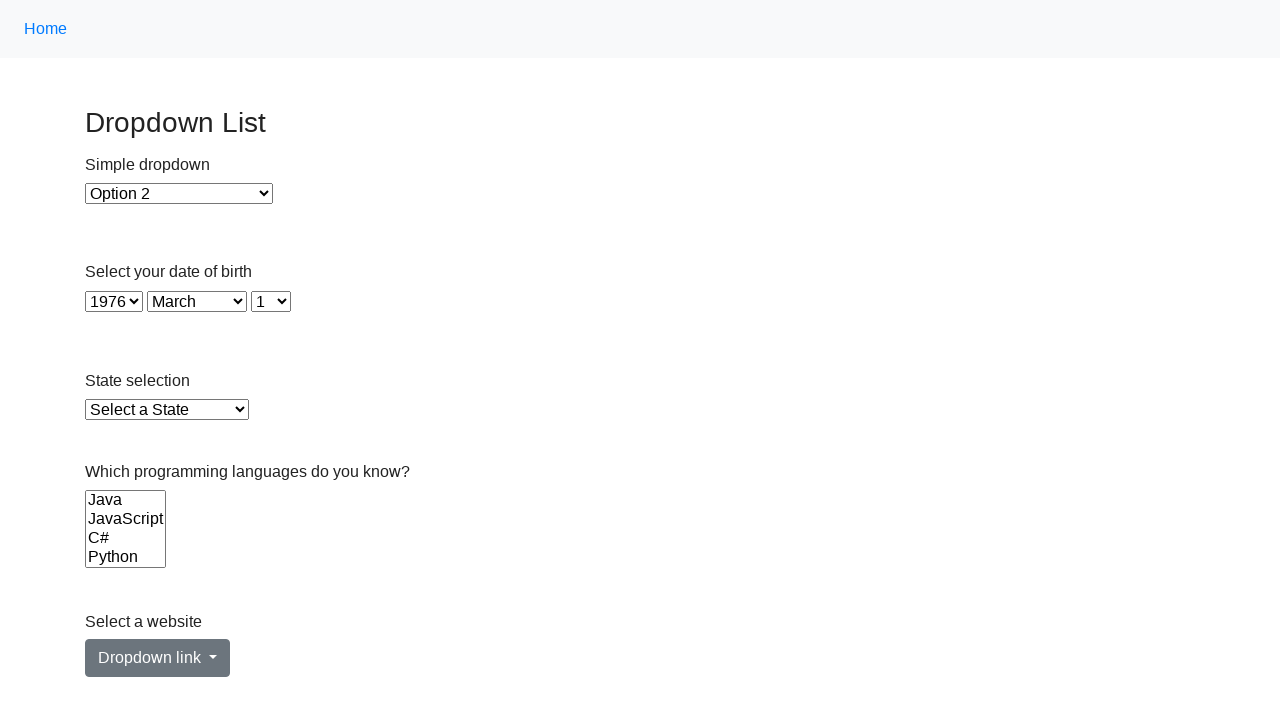

Selected option at index 51 from a dropdown on select >> nth=1
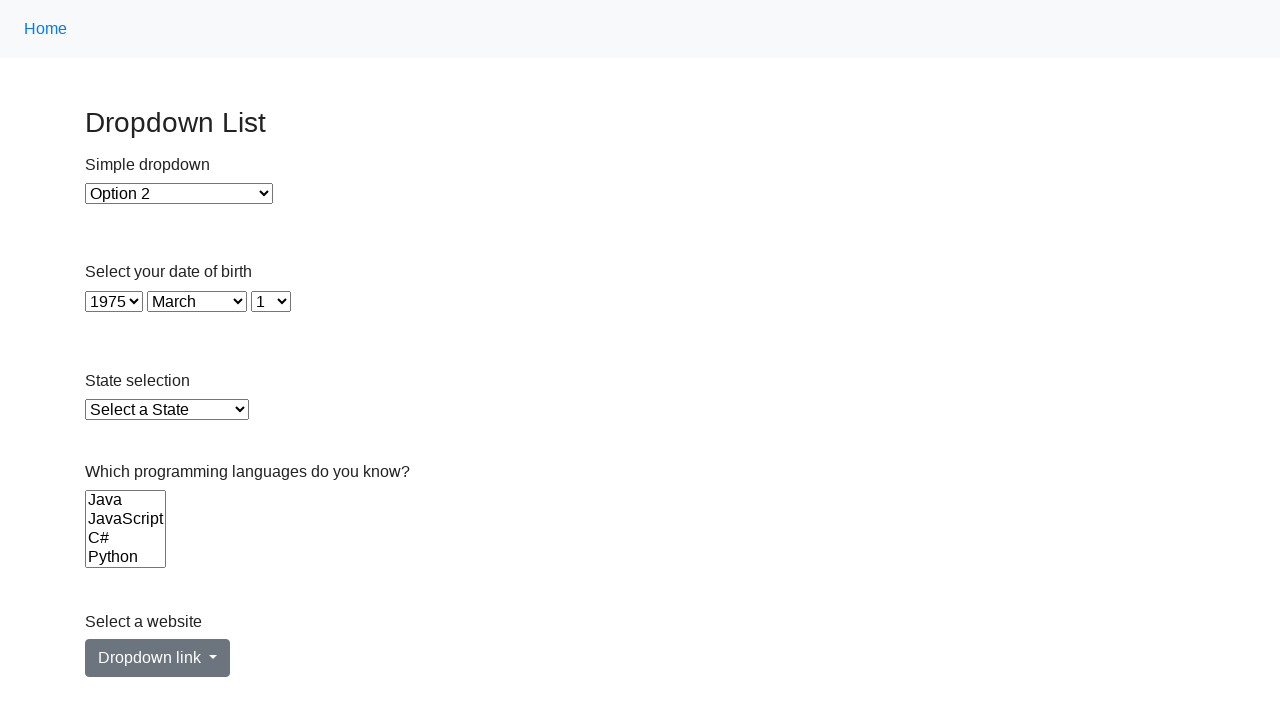

Selected option at index 52 from a dropdown on select >> nth=1
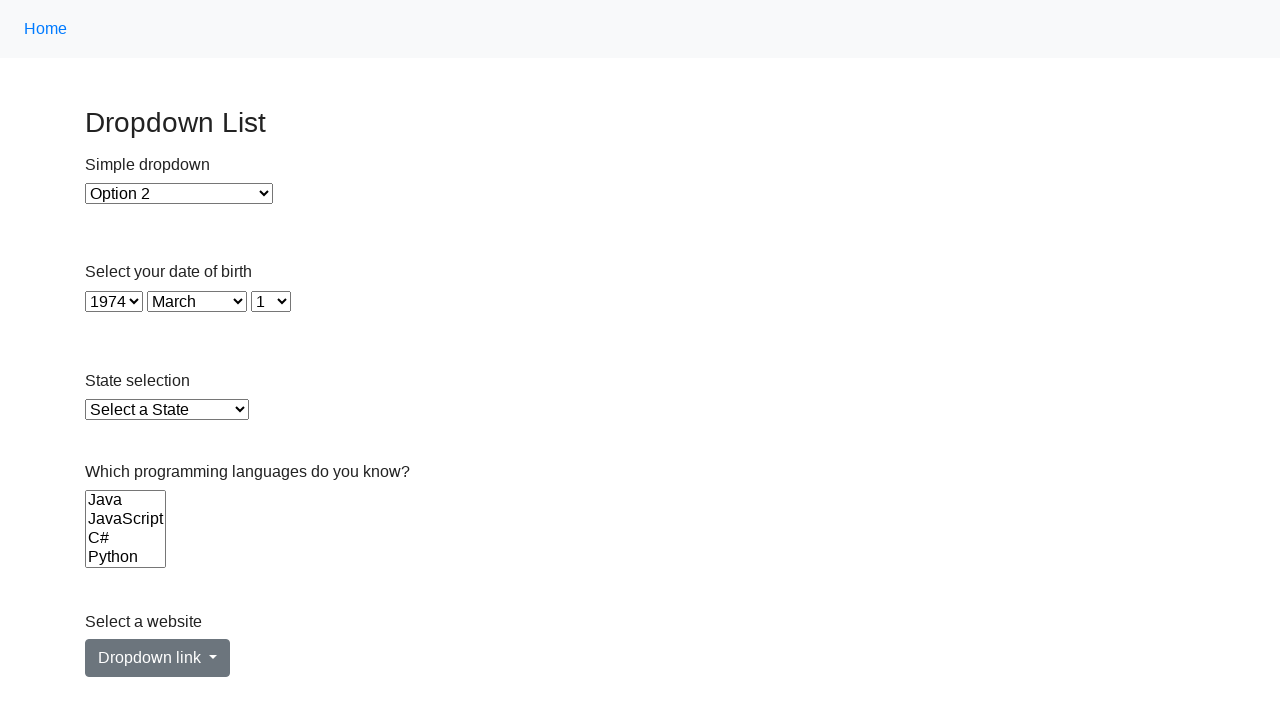

Selected option at index 53 from a dropdown on select >> nth=1
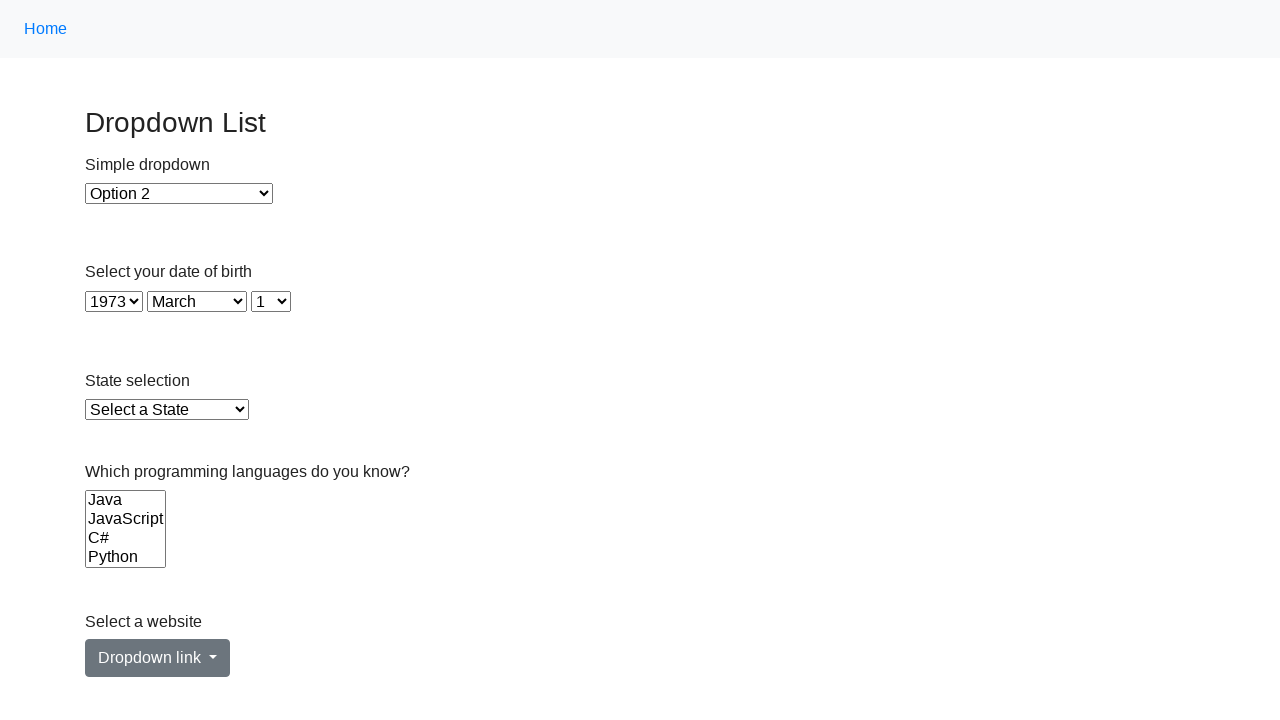

Selected option at index 54 from a dropdown on select >> nth=1
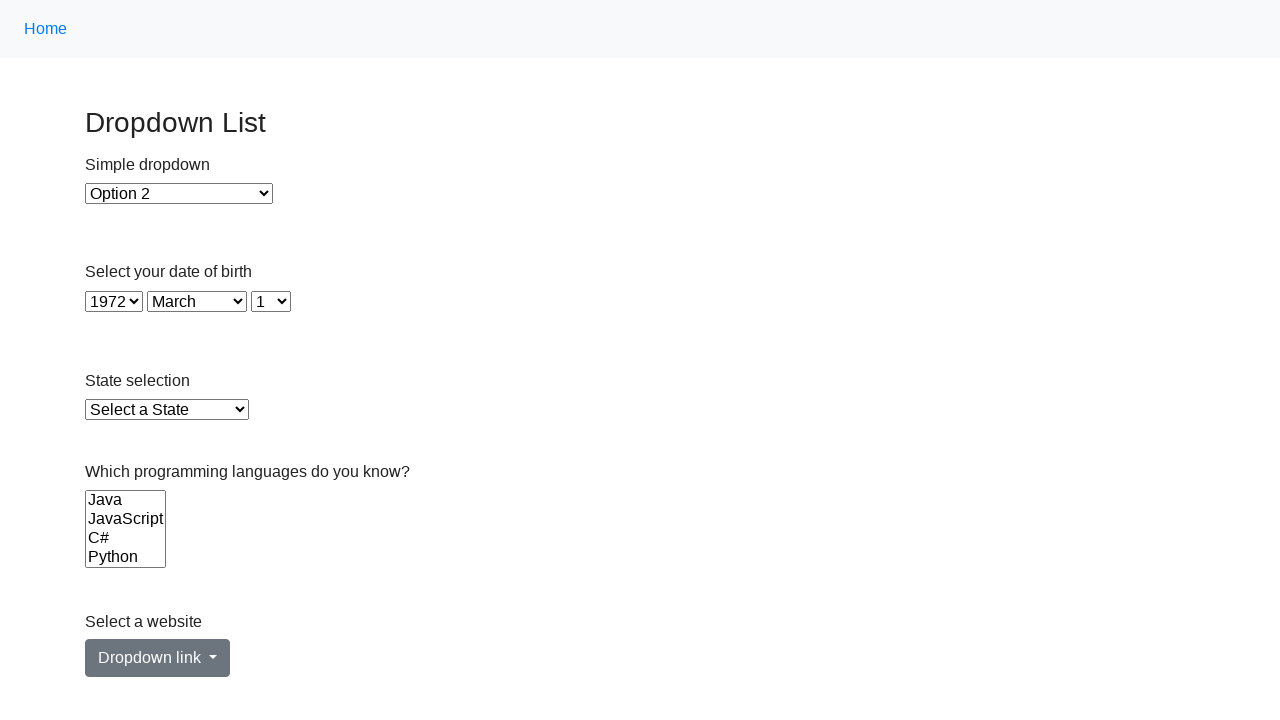

Selected option at index 55 from a dropdown on select >> nth=1
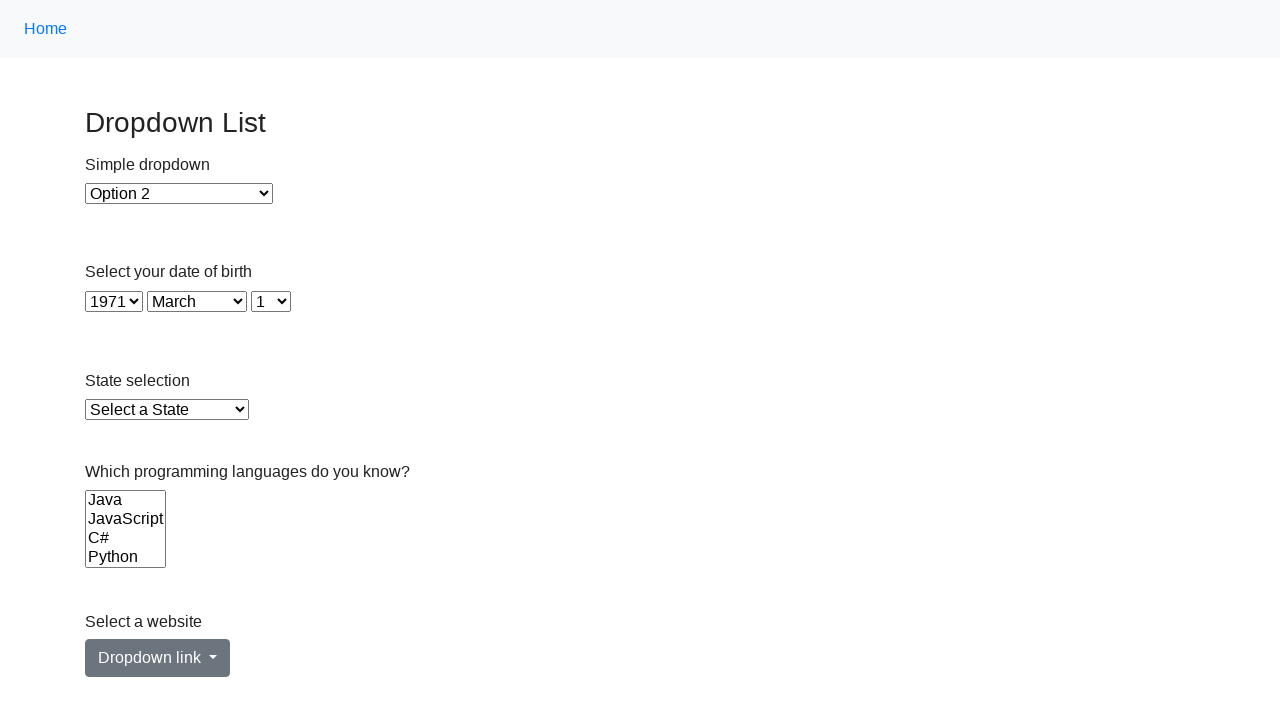

Selected option at index 56 from a dropdown on select >> nth=1
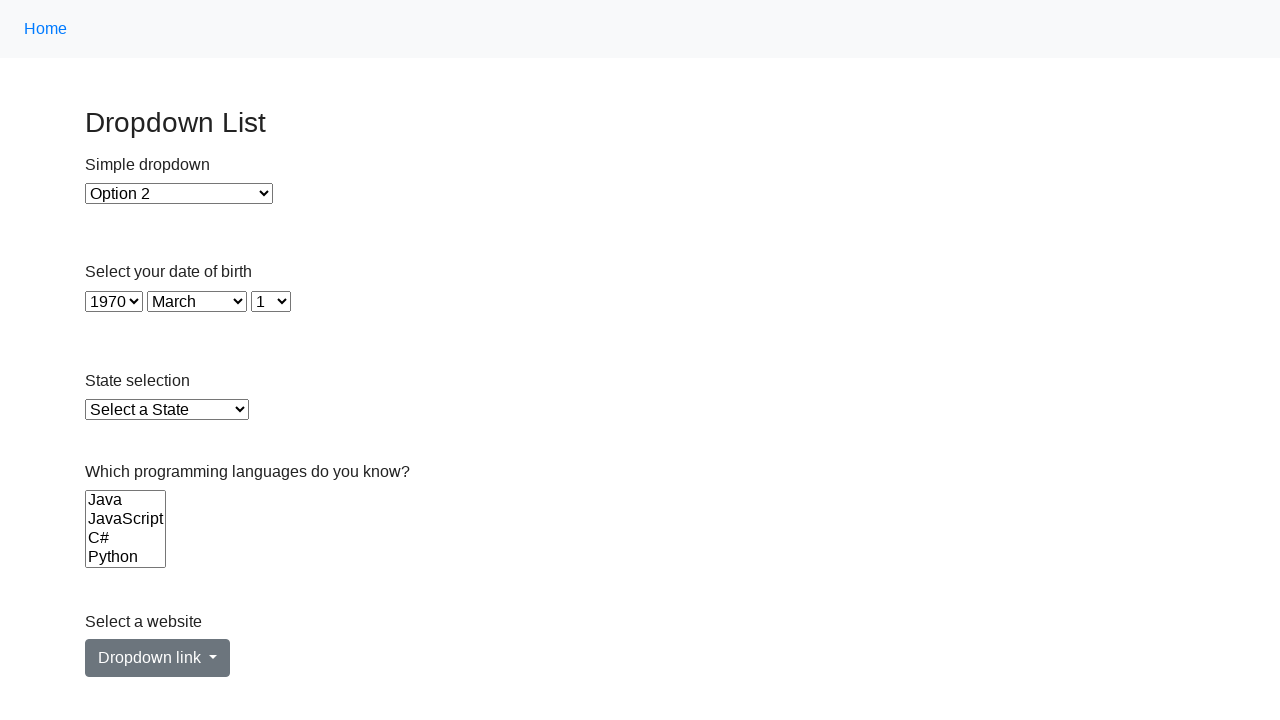

Selected option at index 57 from a dropdown on select >> nth=1
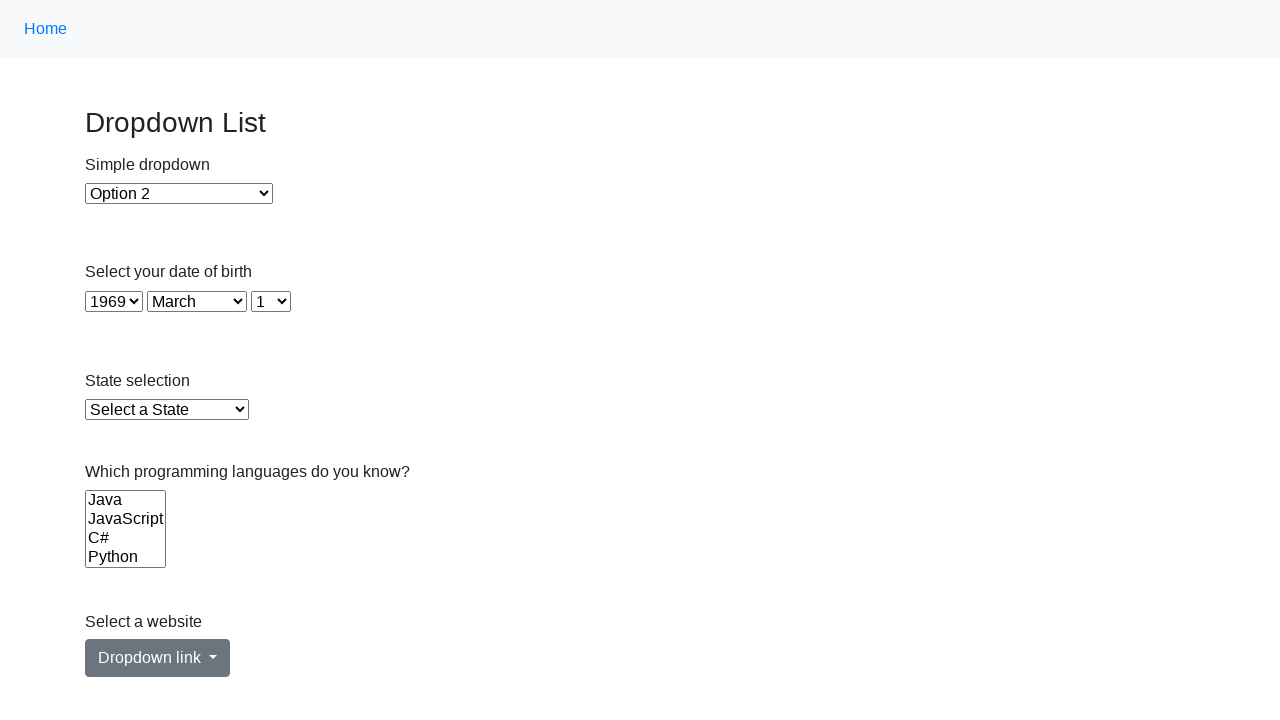

Selected option at index 58 from a dropdown on select >> nth=1
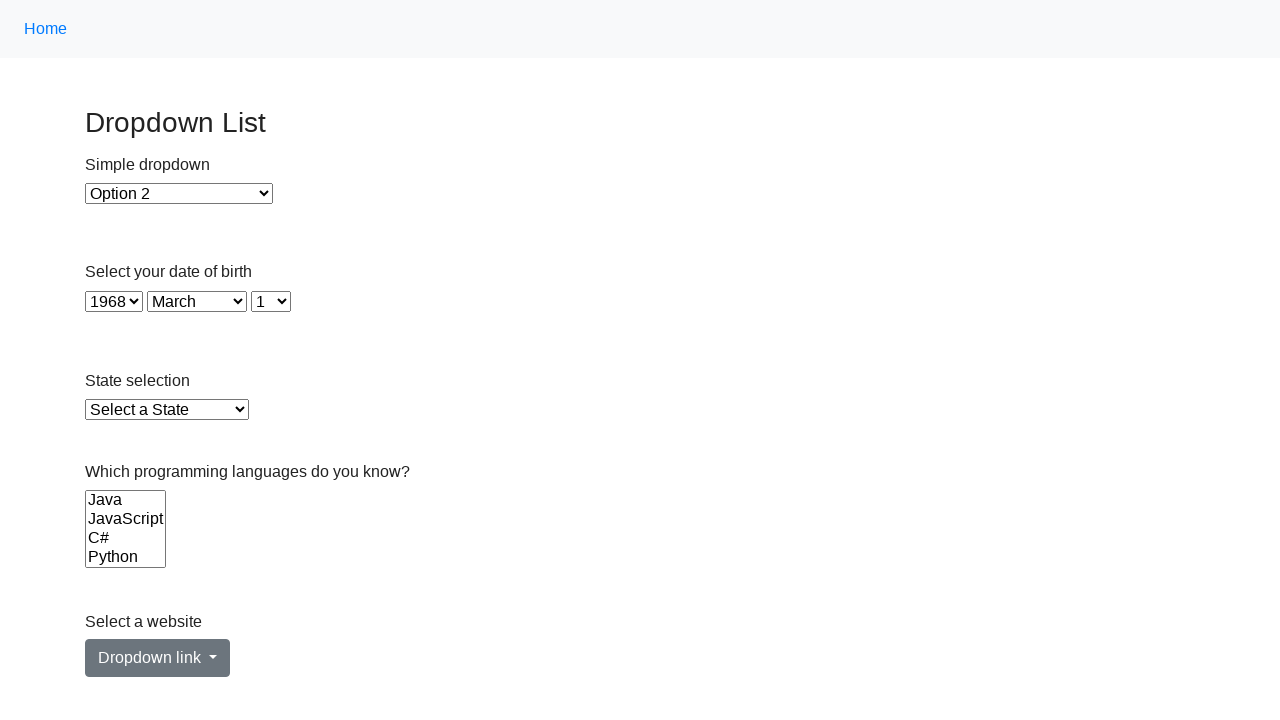

Selected option at index 59 from a dropdown on select >> nth=1
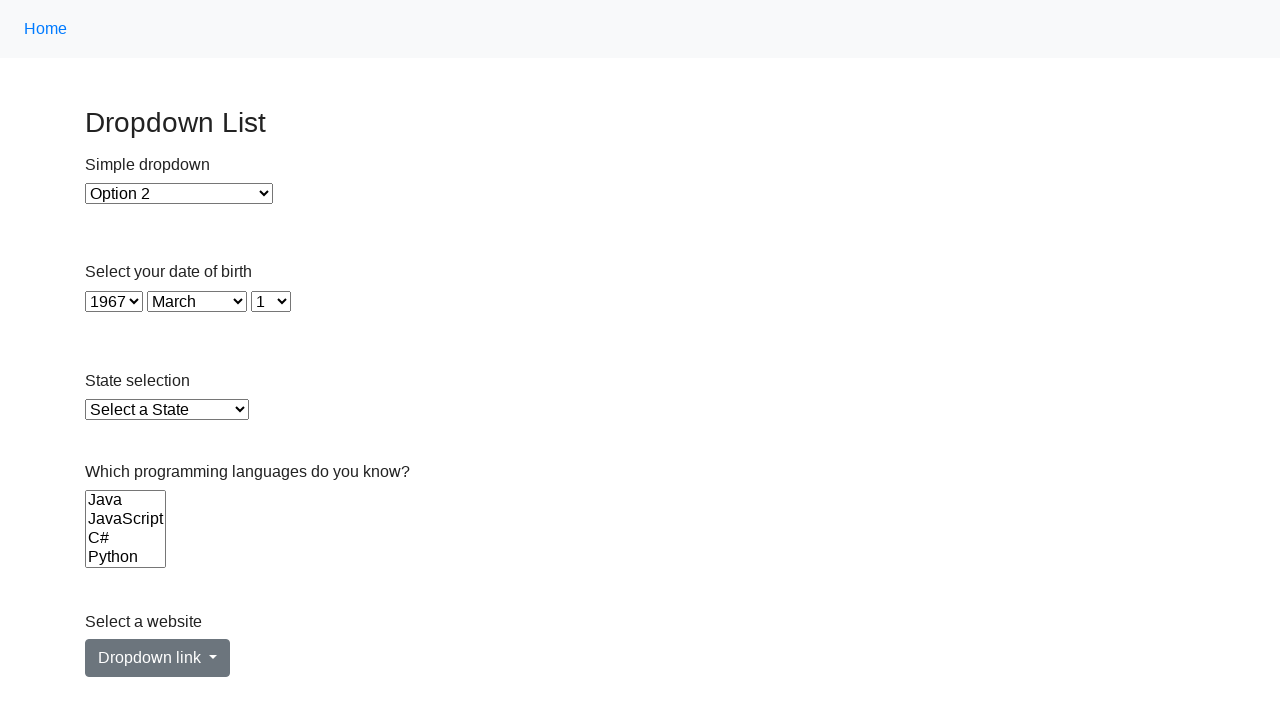

Selected option at index 60 from a dropdown on select >> nth=1
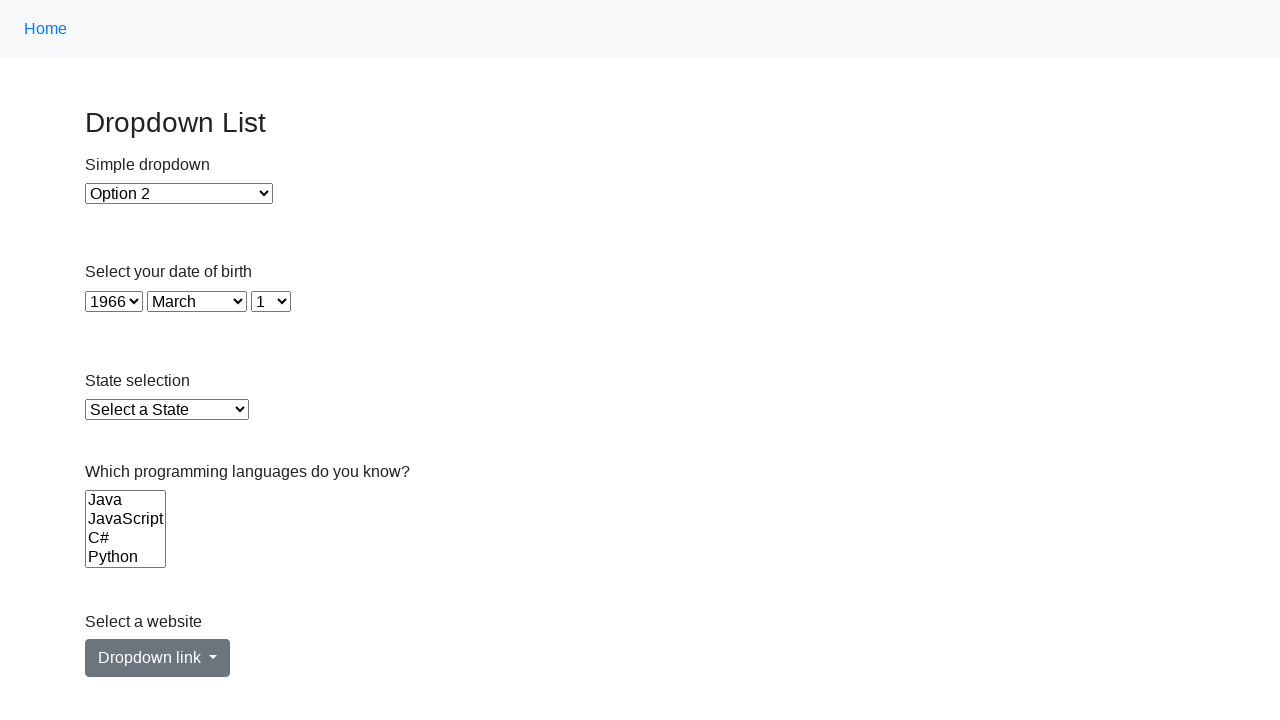

Selected option at index 61 from a dropdown on select >> nth=1
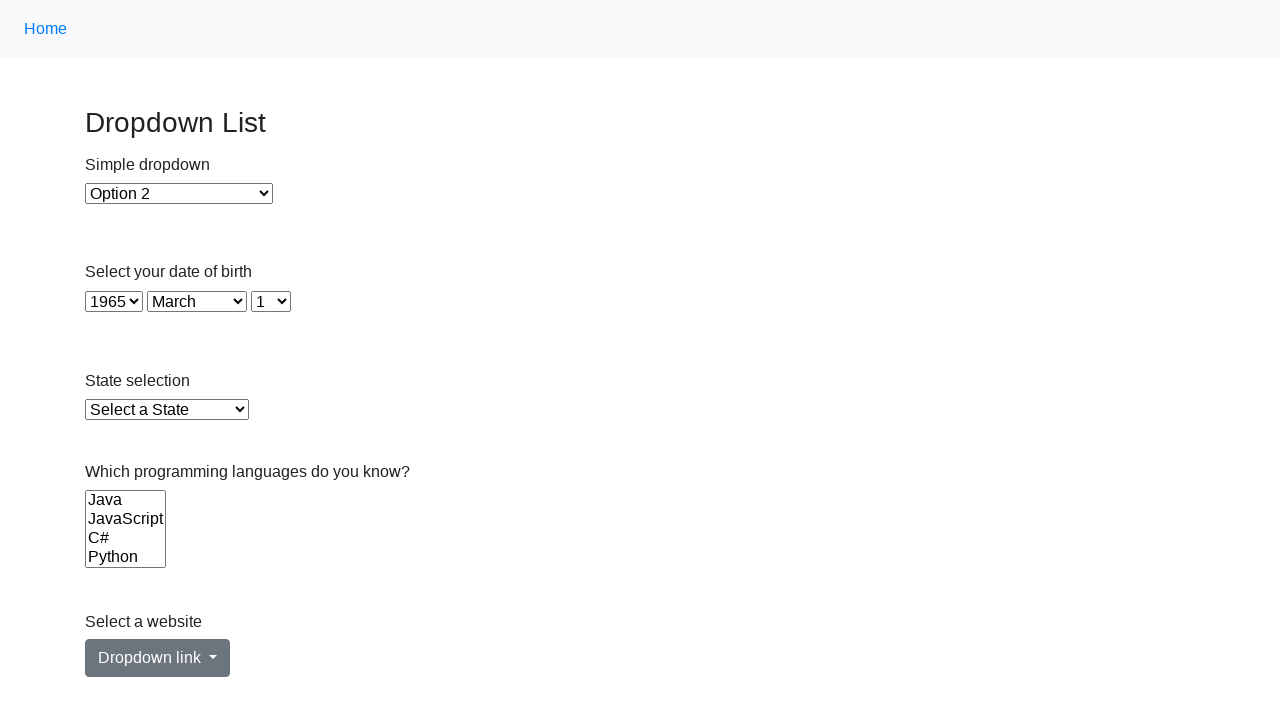

Selected option at index 62 from a dropdown on select >> nth=1
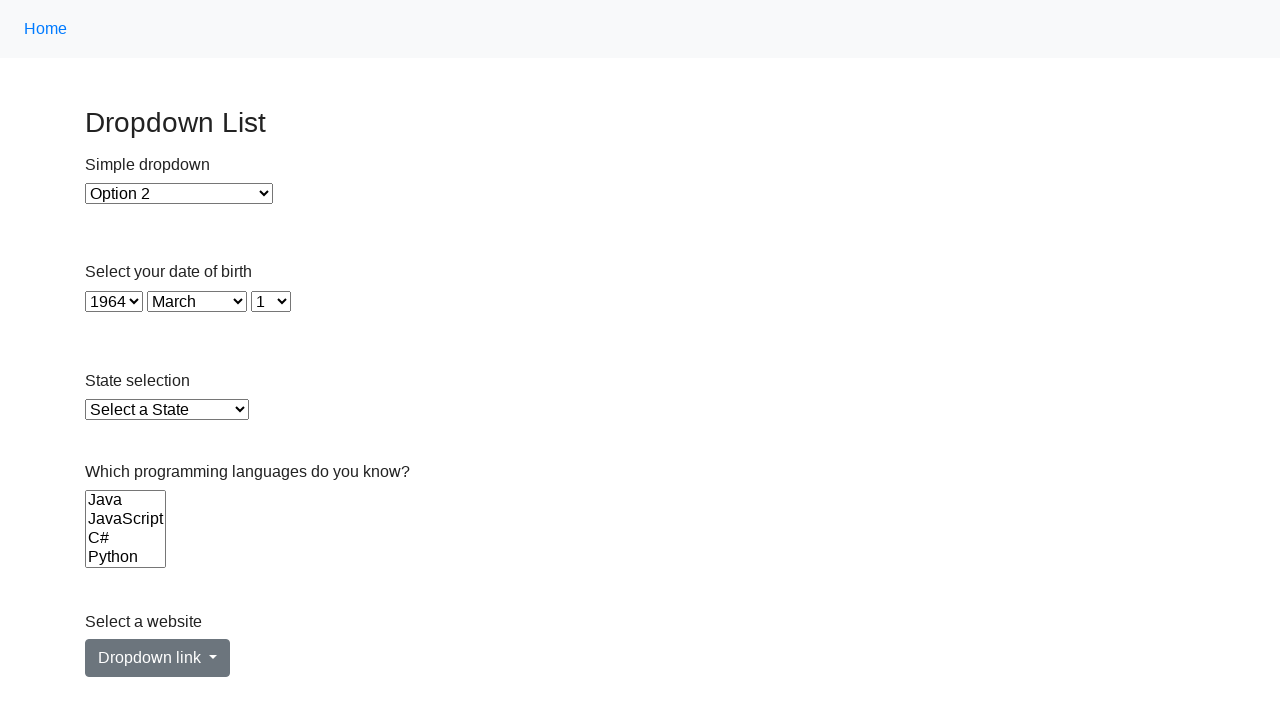

Selected option at index 63 from a dropdown on select >> nth=1
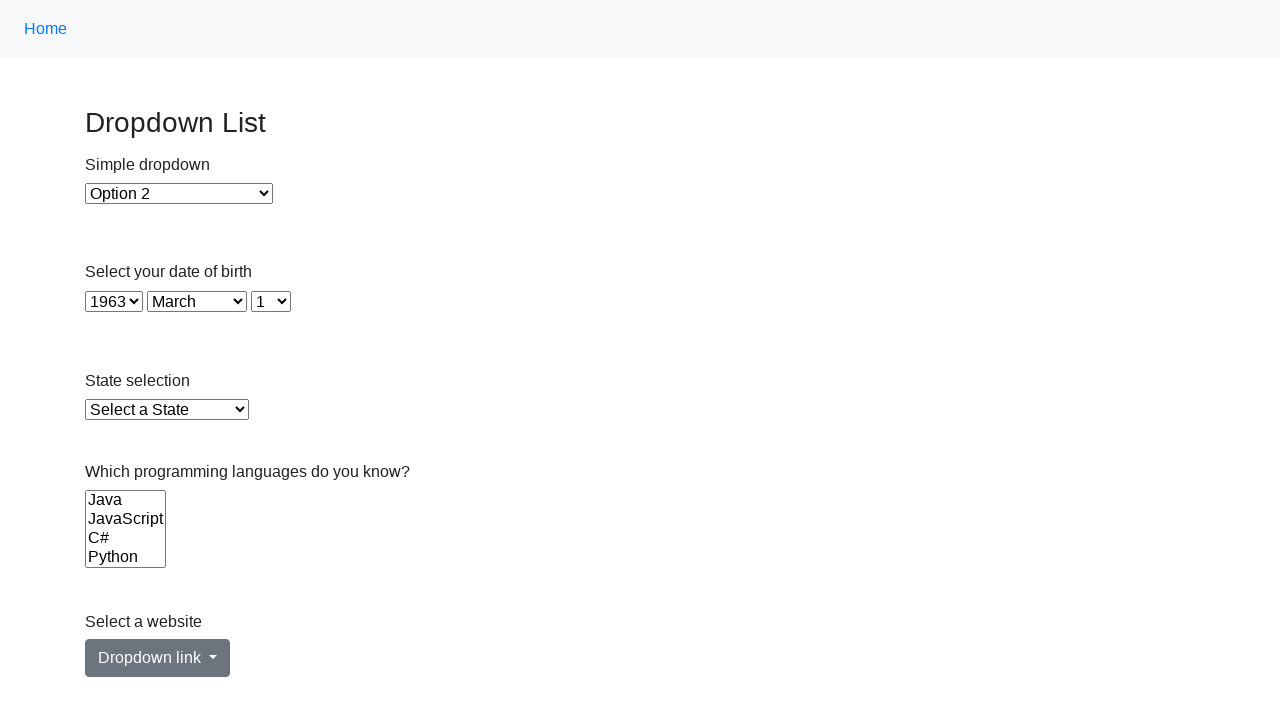

Selected option at index 64 from a dropdown on select >> nth=1
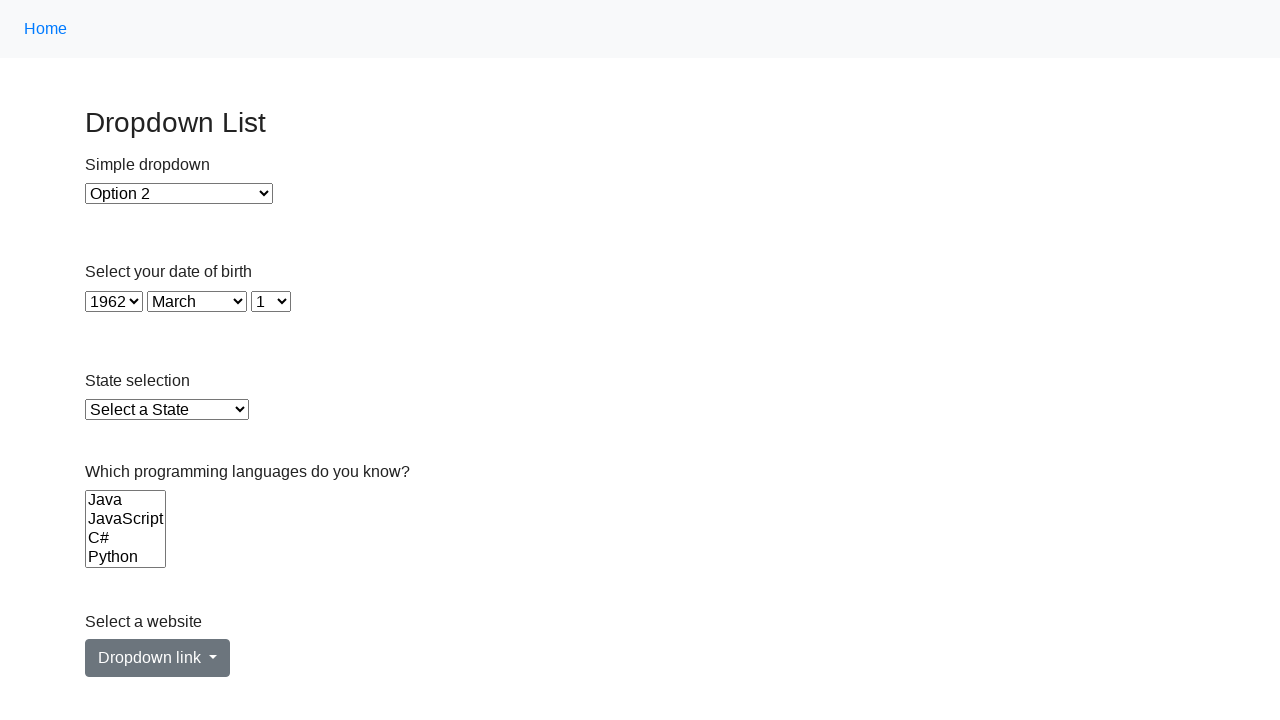

Selected option at index 65 from a dropdown on select >> nth=1
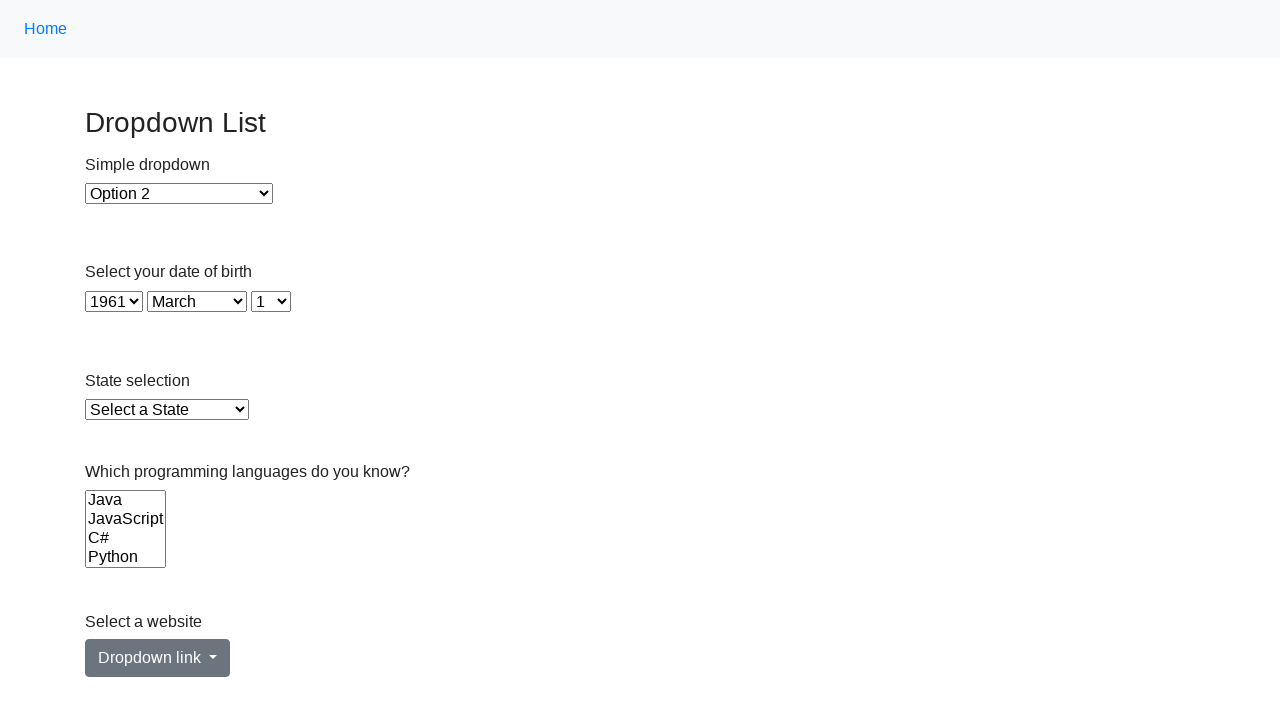

Selected option at index 66 from a dropdown on select >> nth=1
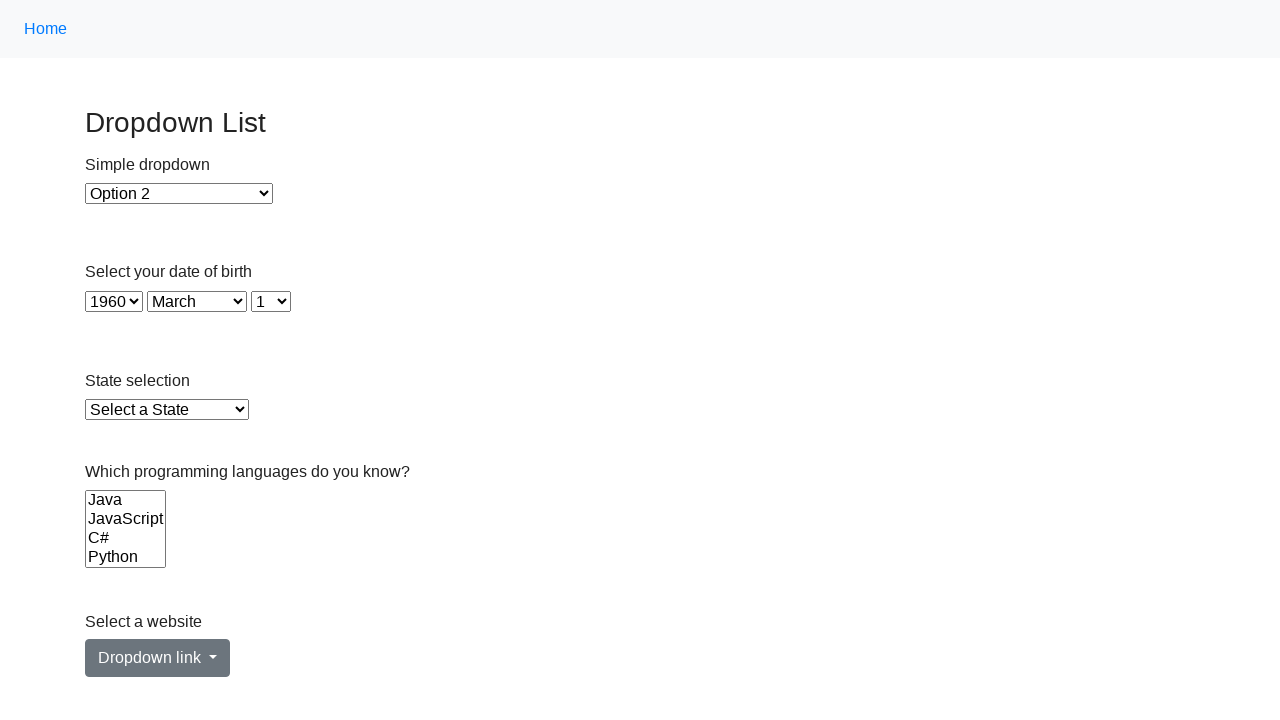

Selected option at index 67 from a dropdown on select >> nth=1
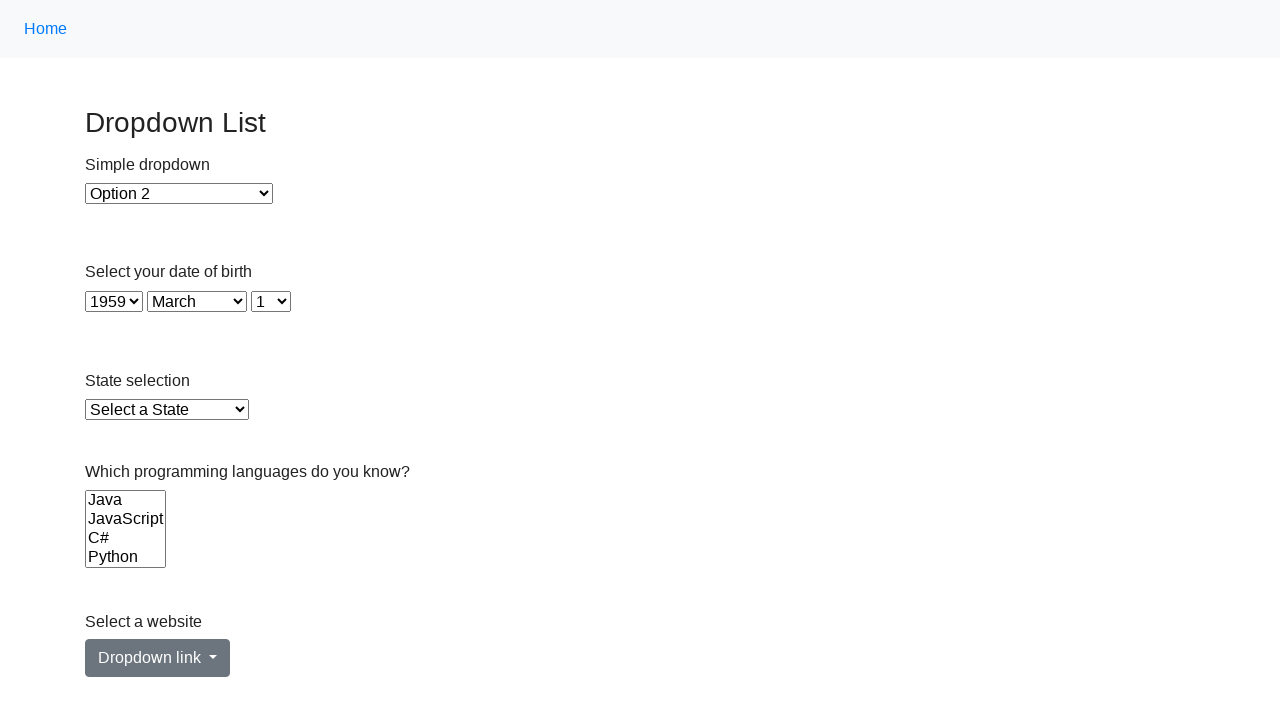

Selected option at index 68 from a dropdown on select >> nth=1
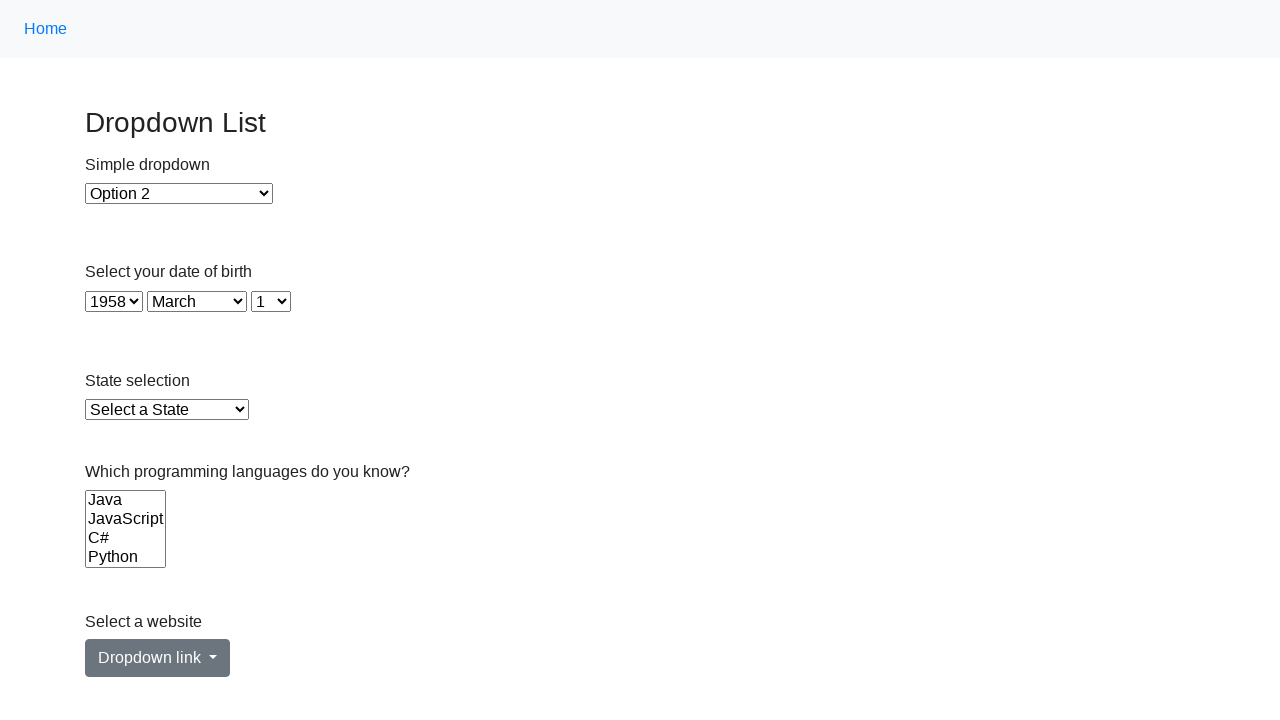

Selected option at index 69 from a dropdown on select >> nth=1
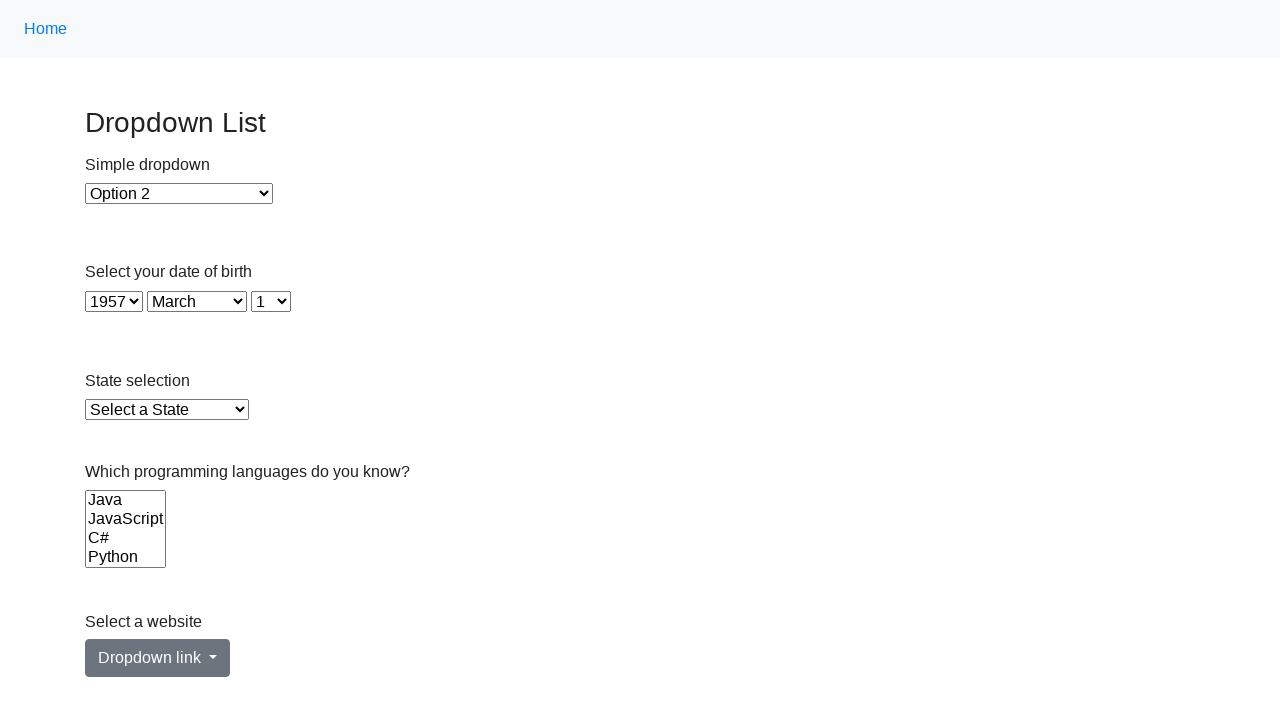

Selected option at index 70 from a dropdown on select >> nth=1
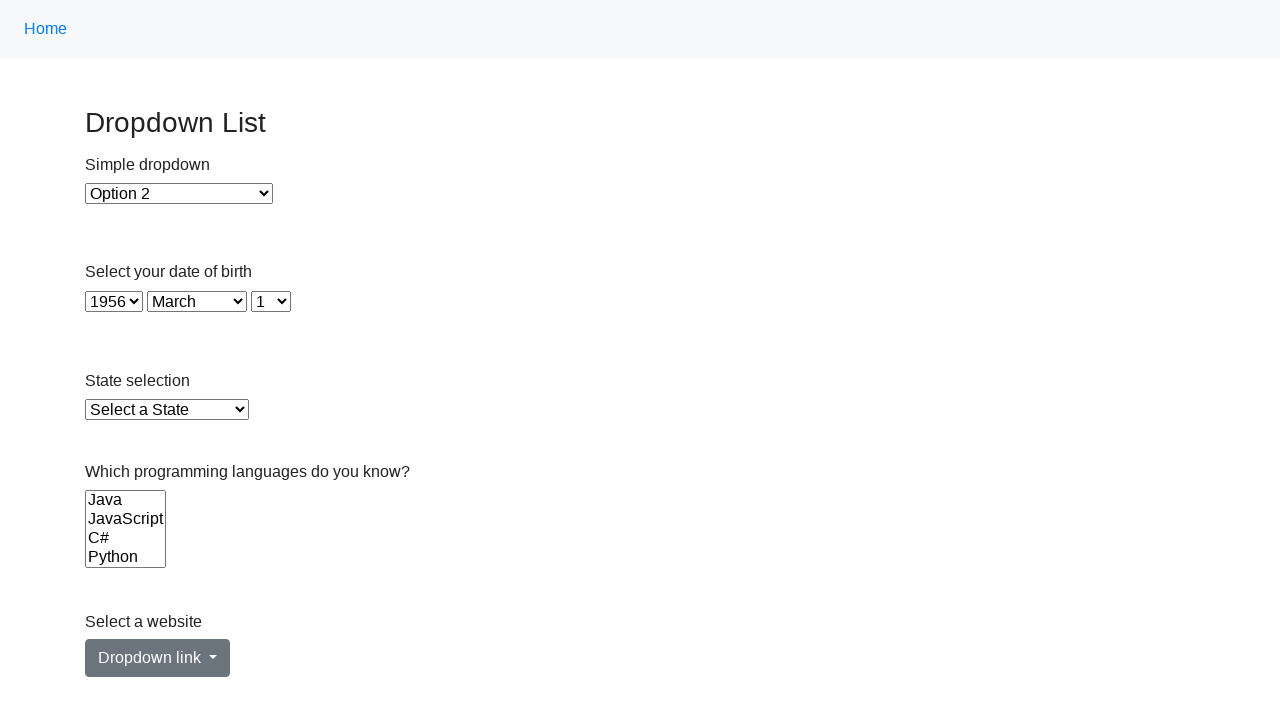

Selected option at index 71 from a dropdown on select >> nth=1
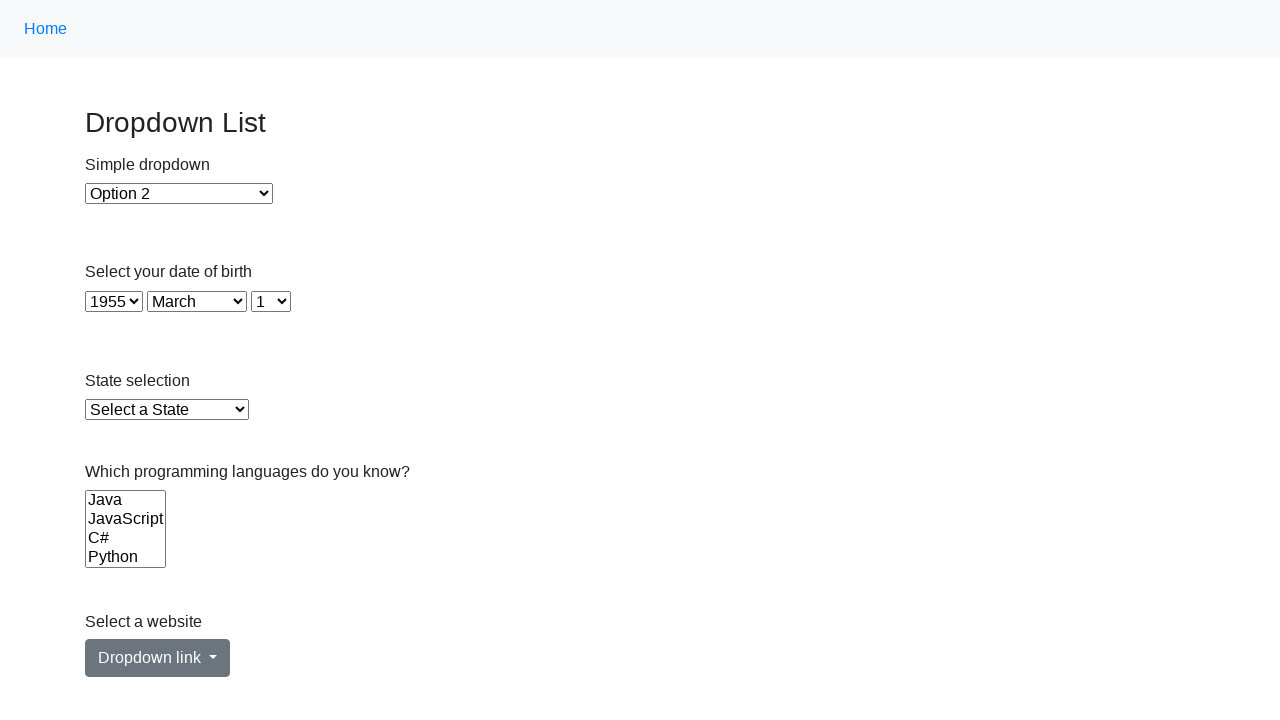

Selected option at index 72 from a dropdown on select >> nth=1
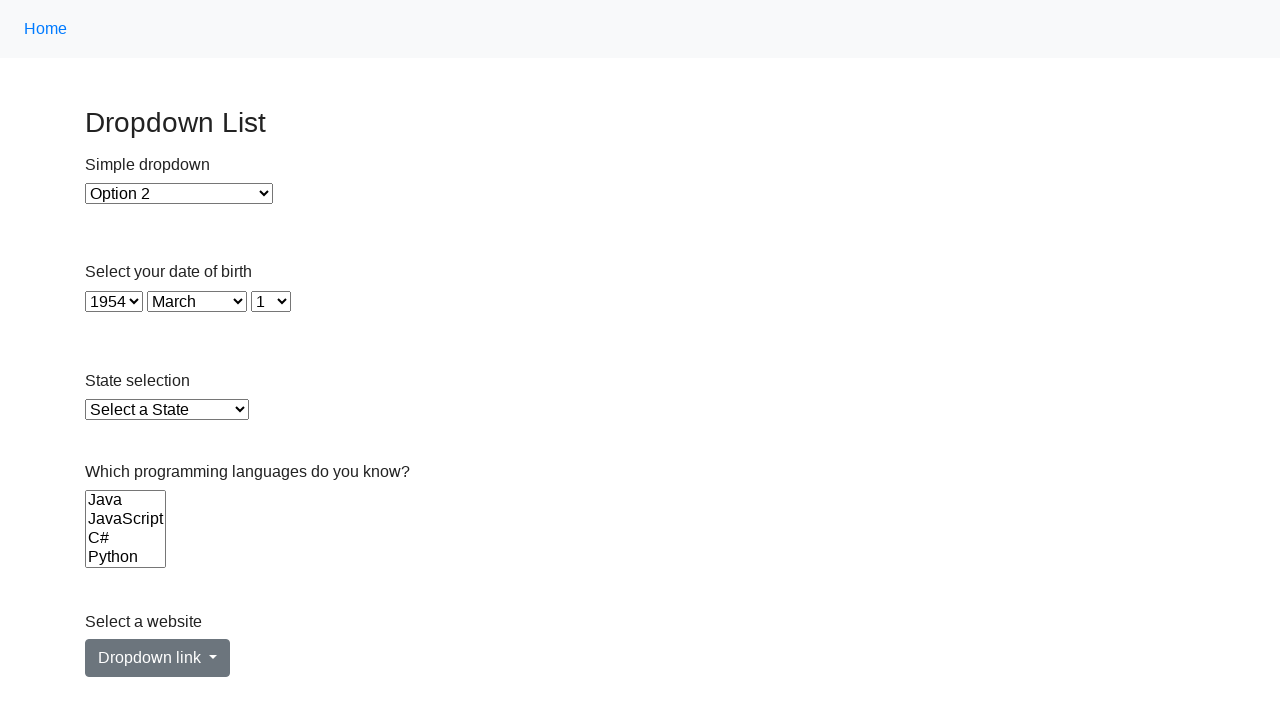

Selected option at index 73 from a dropdown on select >> nth=1
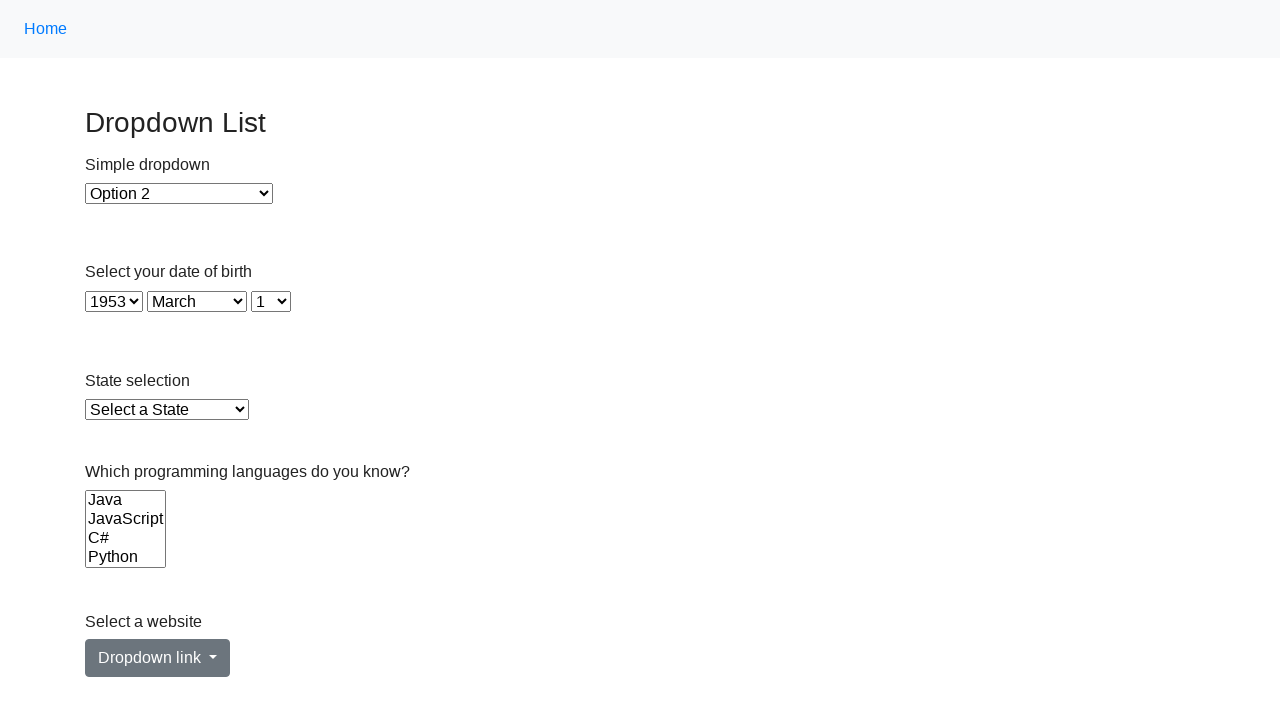

Selected option at index 74 from a dropdown on select >> nth=1
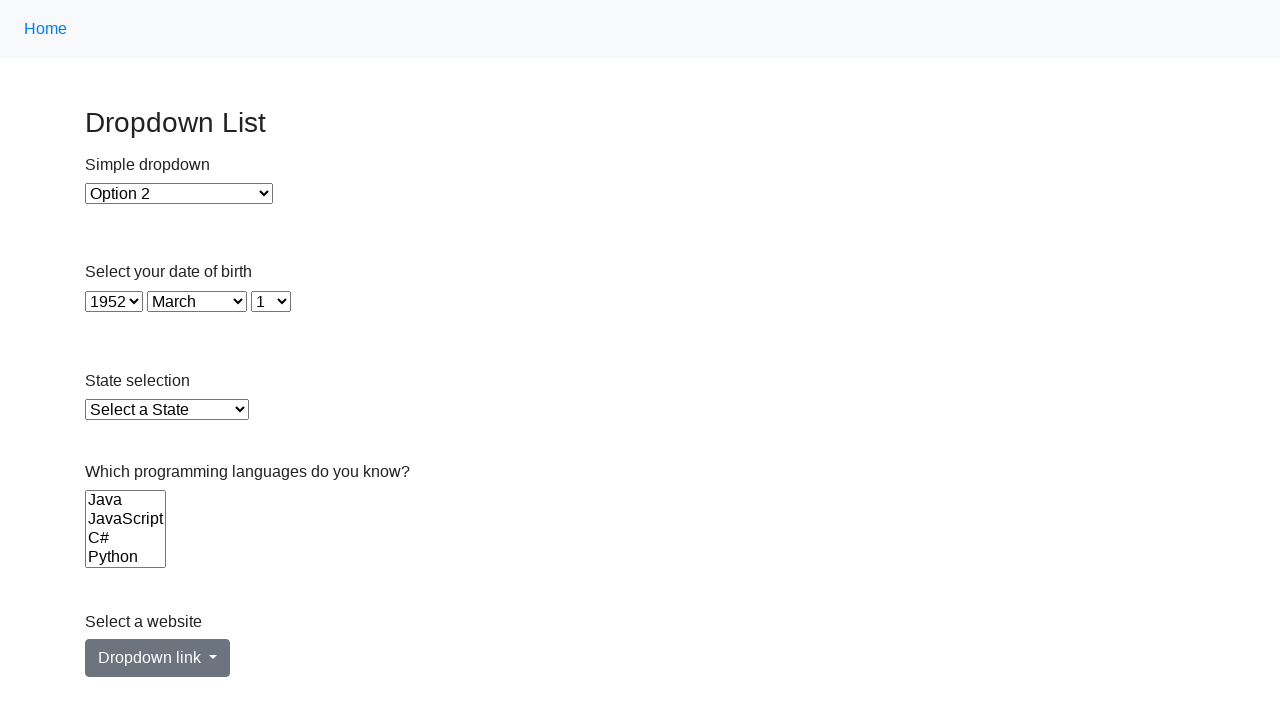

Selected option at index 75 from a dropdown on select >> nth=1
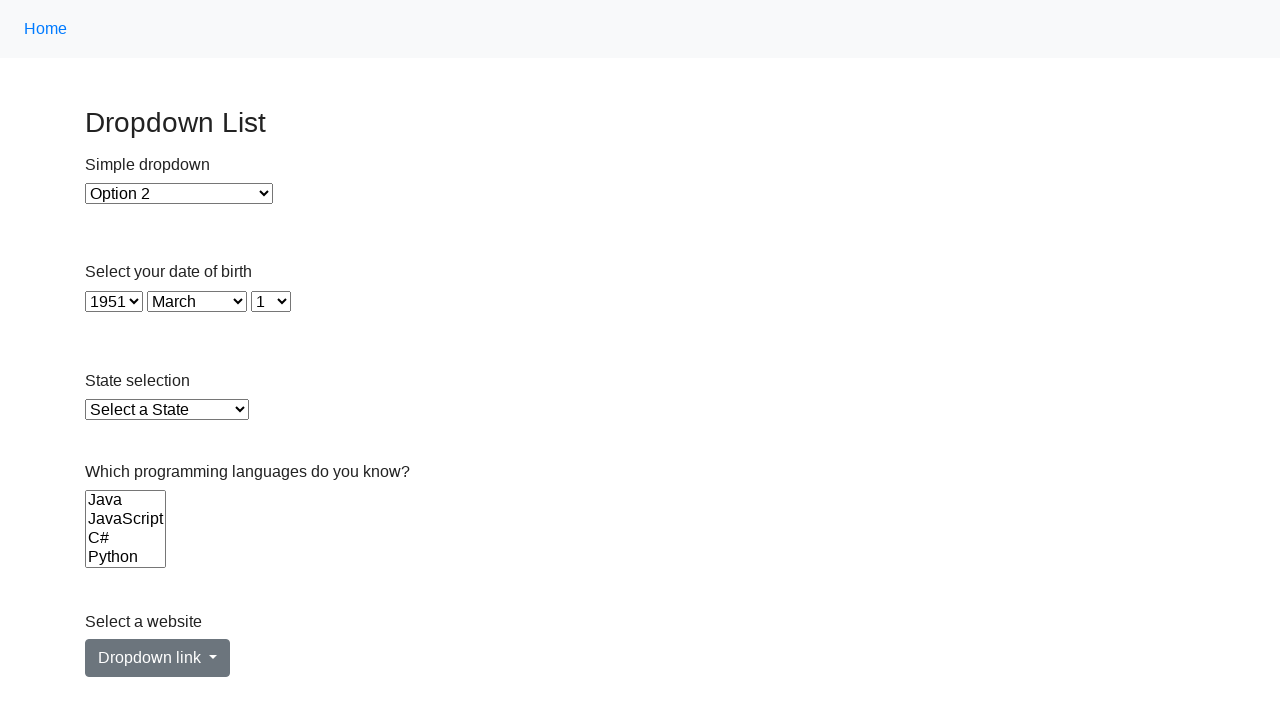

Selected option at index 76 from a dropdown on select >> nth=1
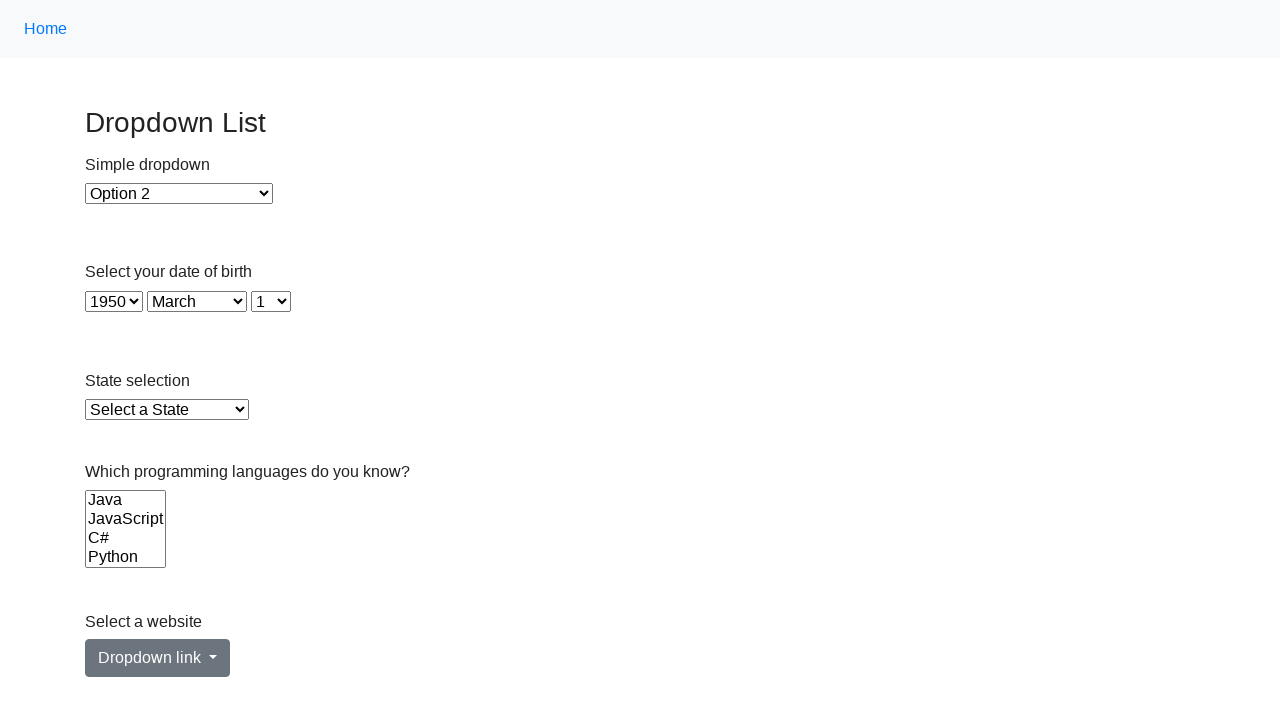

Selected option at index 77 from a dropdown on select >> nth=1
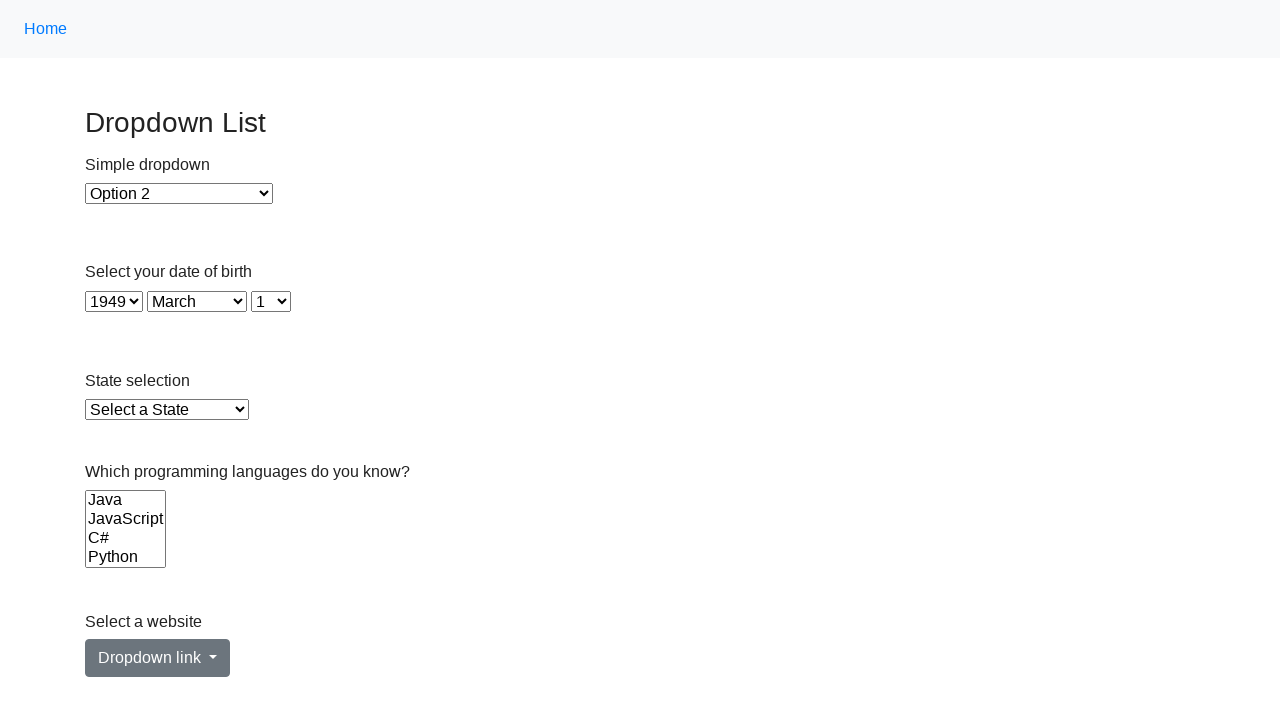

Selected option at index 78 from a dropdown on select >> nth=1
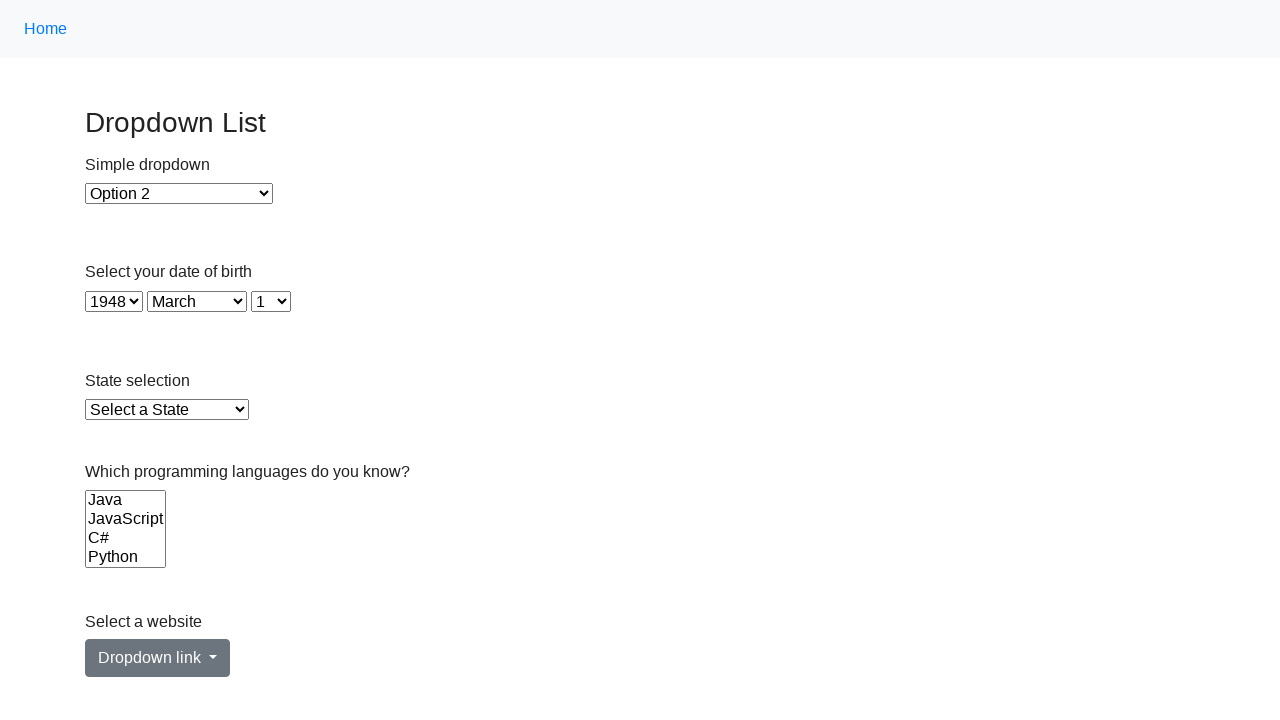

Selected option at index 79 from a dropdown on select >> nth=1
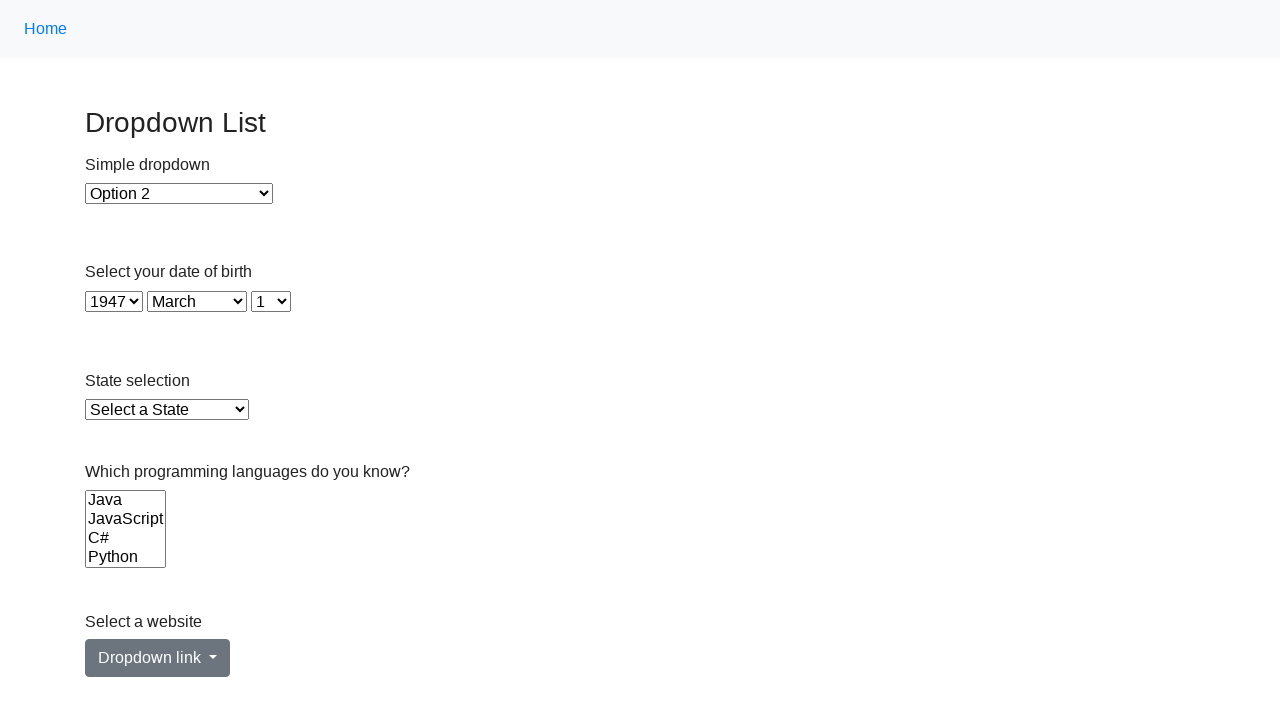

Selected option at index 80 from a dropdown on select >> nth=1
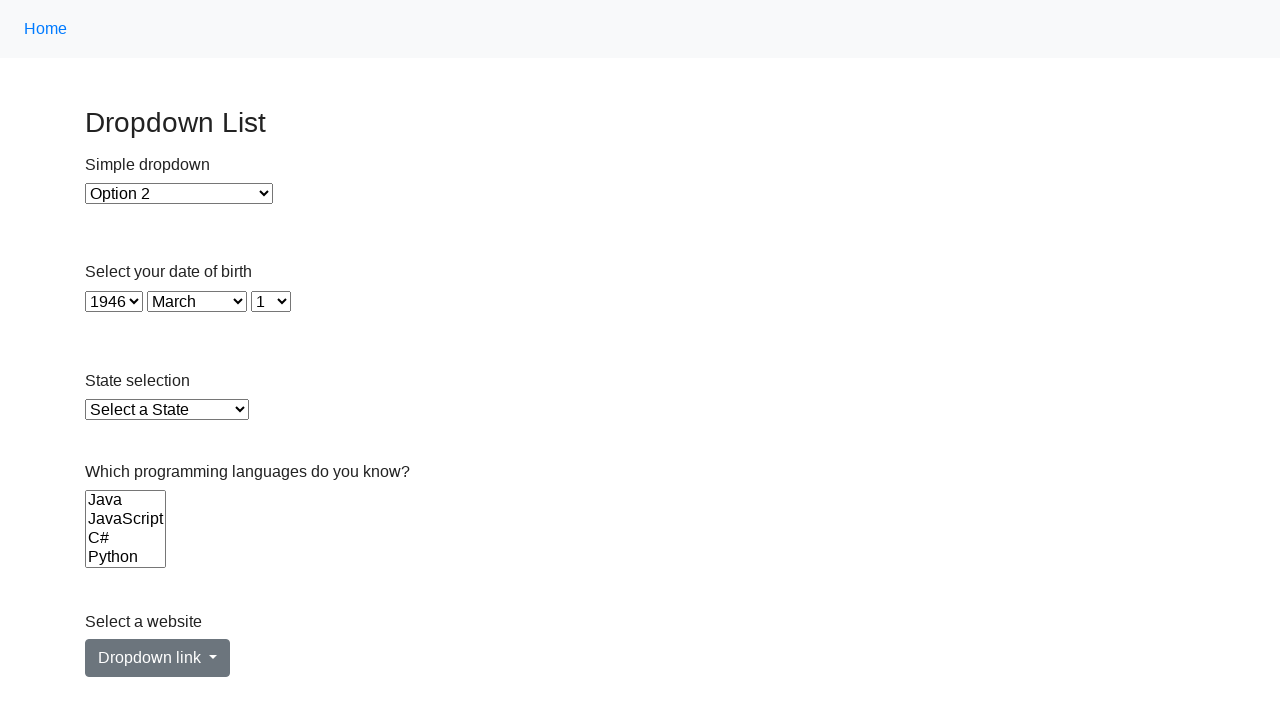

Selected option at index 81 from a dropdown on select >> nth=1
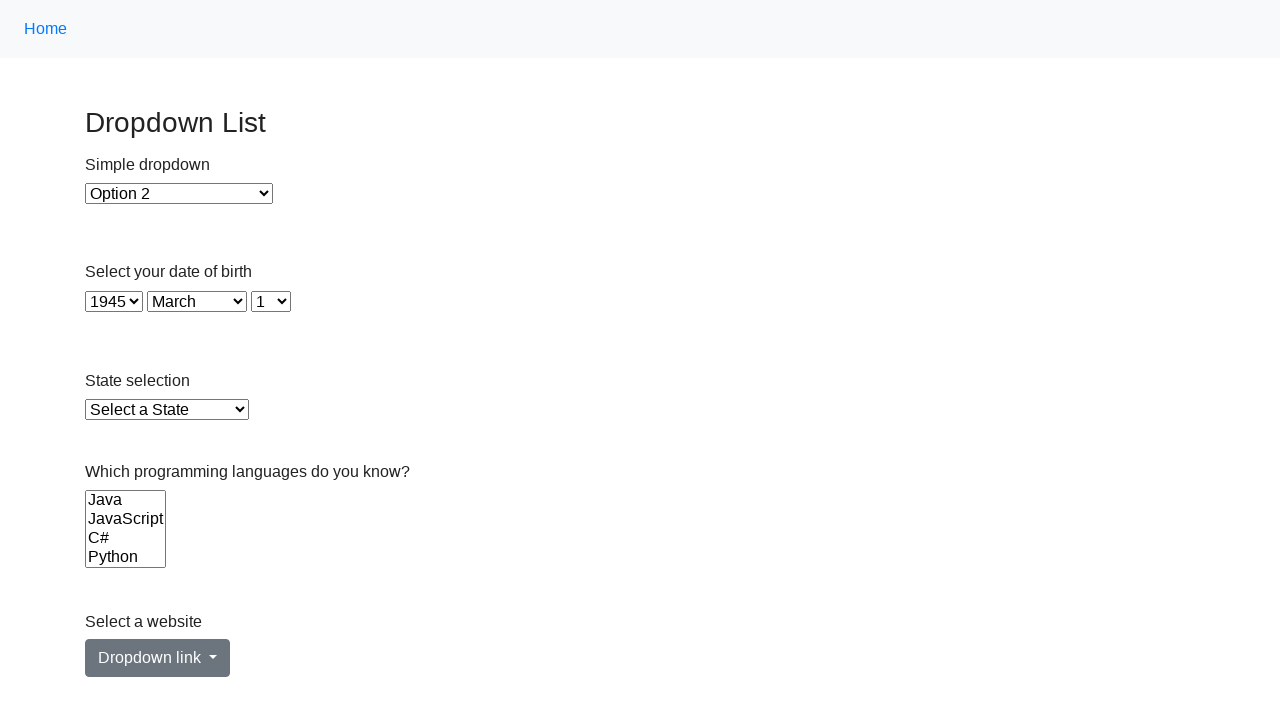

Selected option at index 82 from a dropdown on select >> nth=1
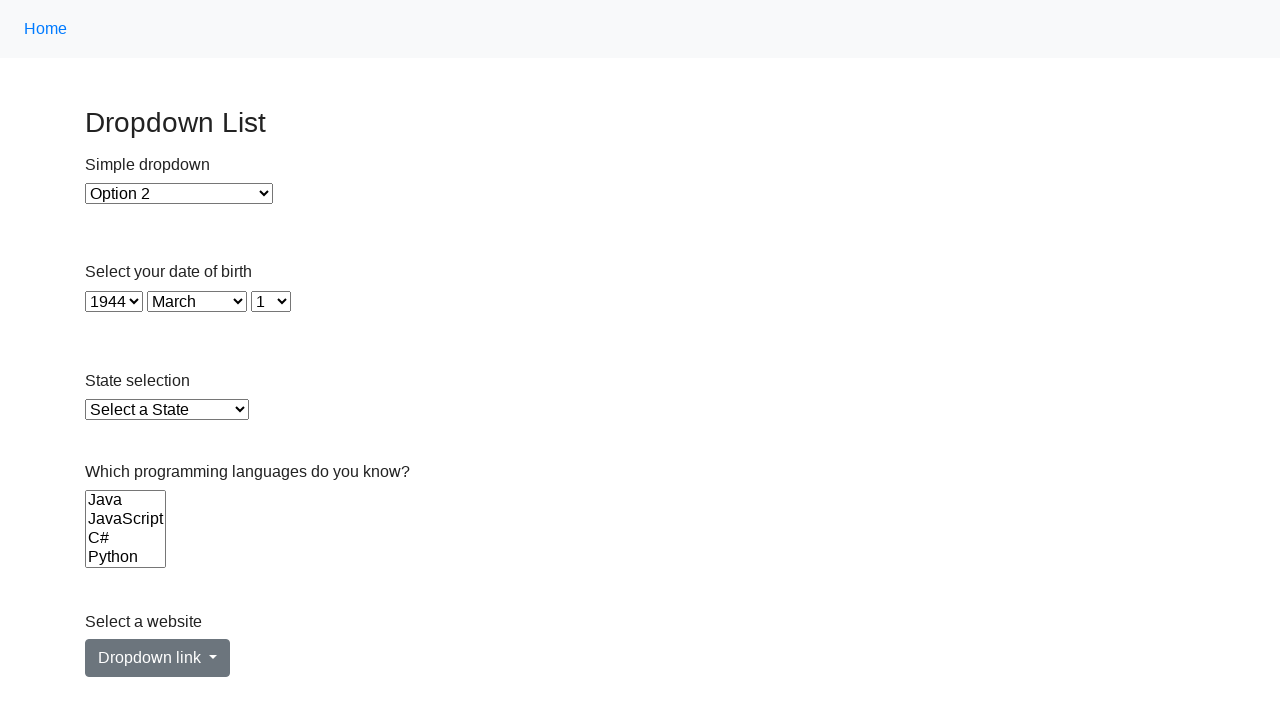

Selected option at index 83 from a dropdown on select >> nth=1
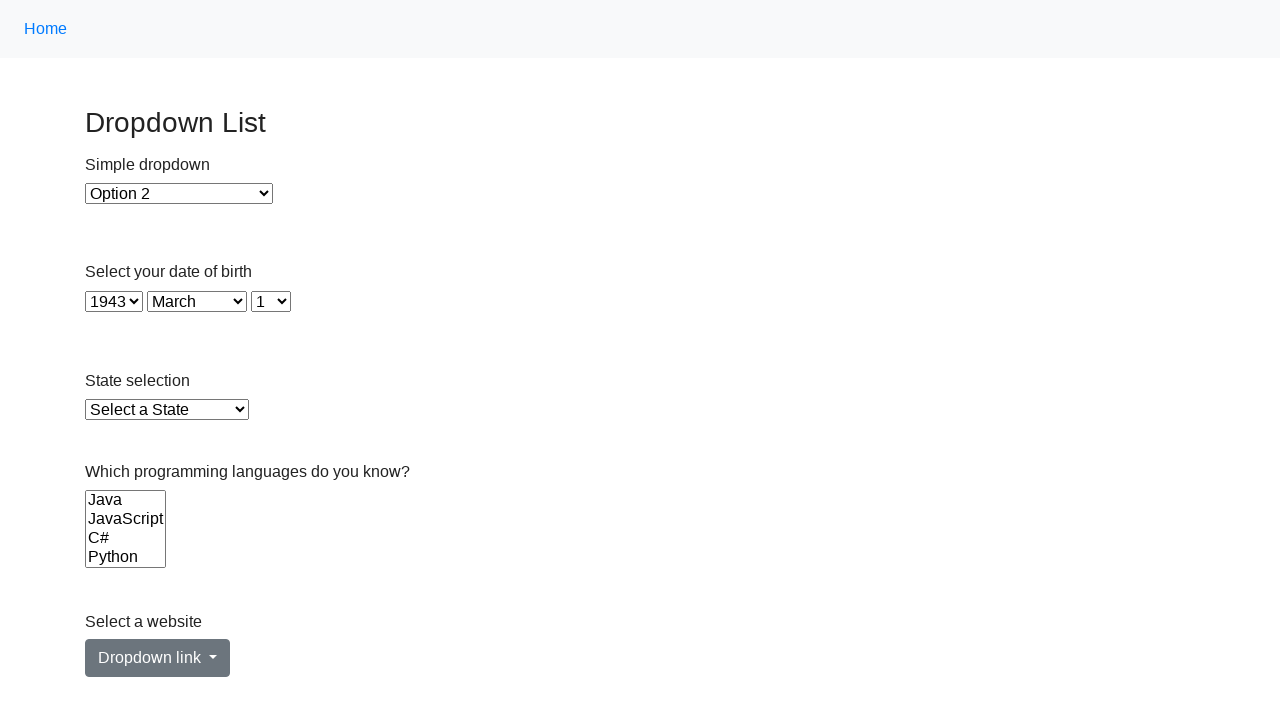

Selected option at index 84 from a dropdown on select >> nth=1
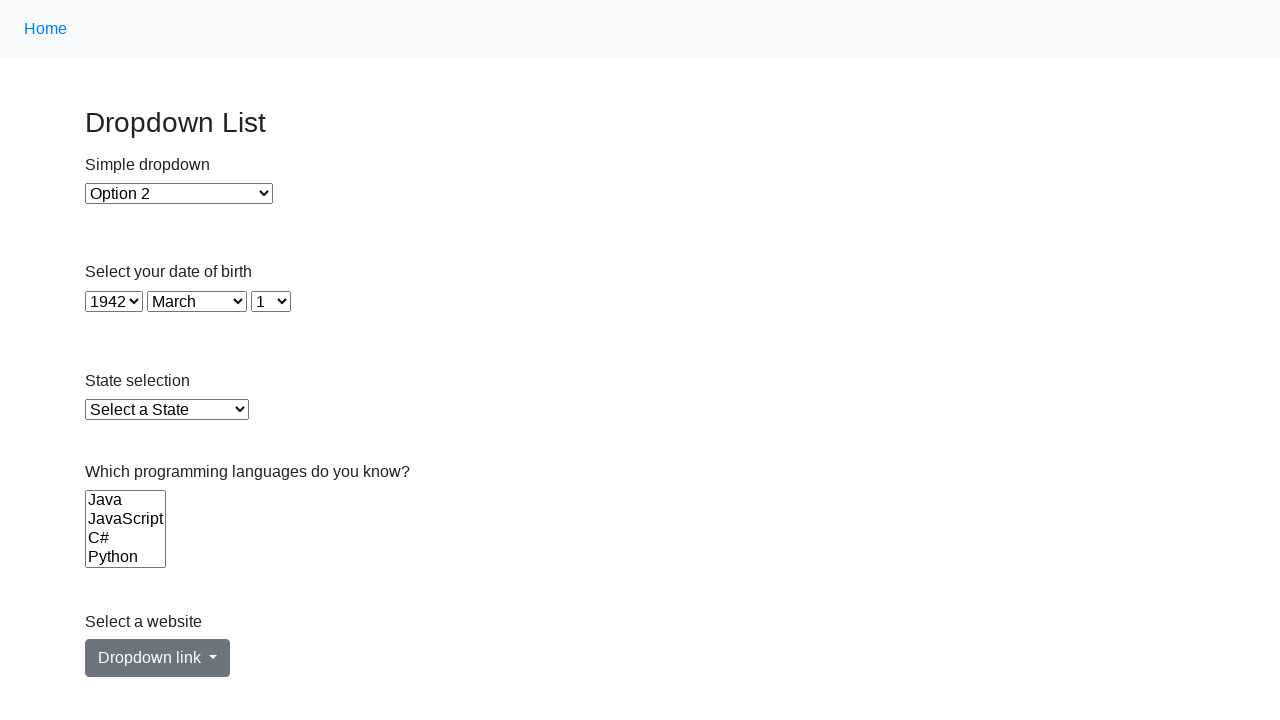

Selected option at index 85 from a dropdown on select >> nth=1
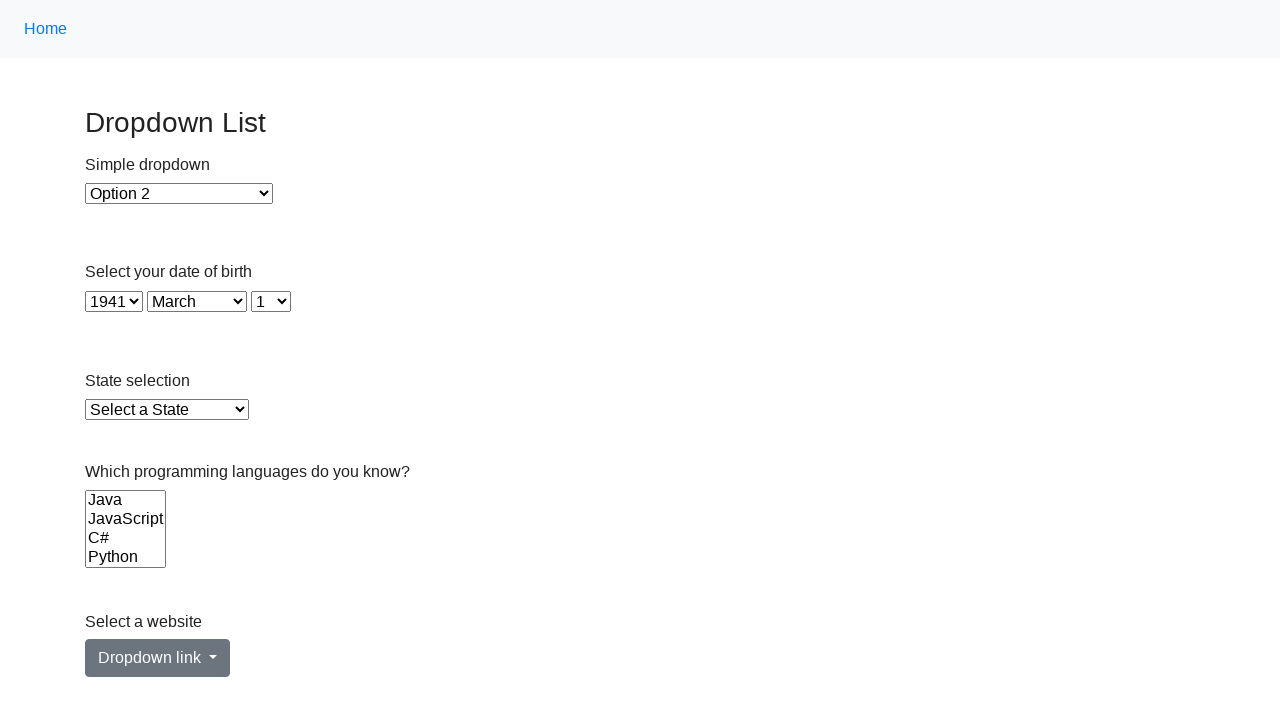

Selected option at index 86 from a dropdown on select >> nth=1
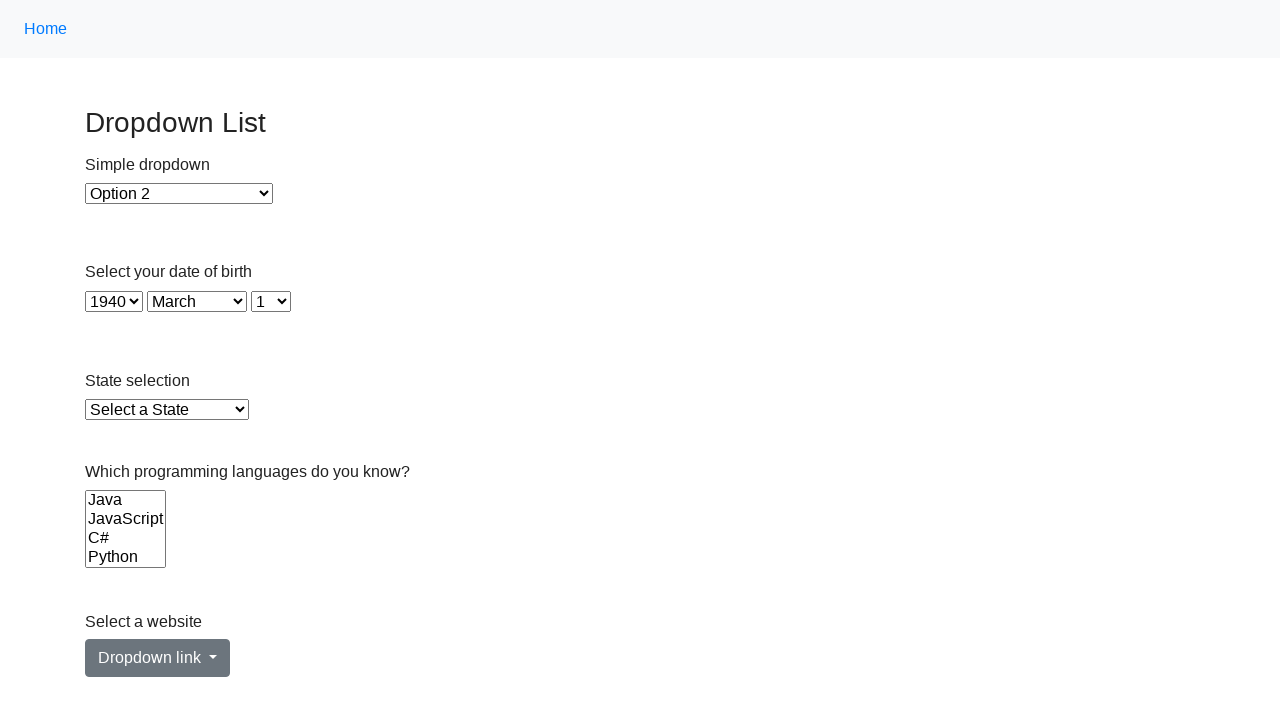

Selected option at index 87 from a dropdown on select >> nth=1
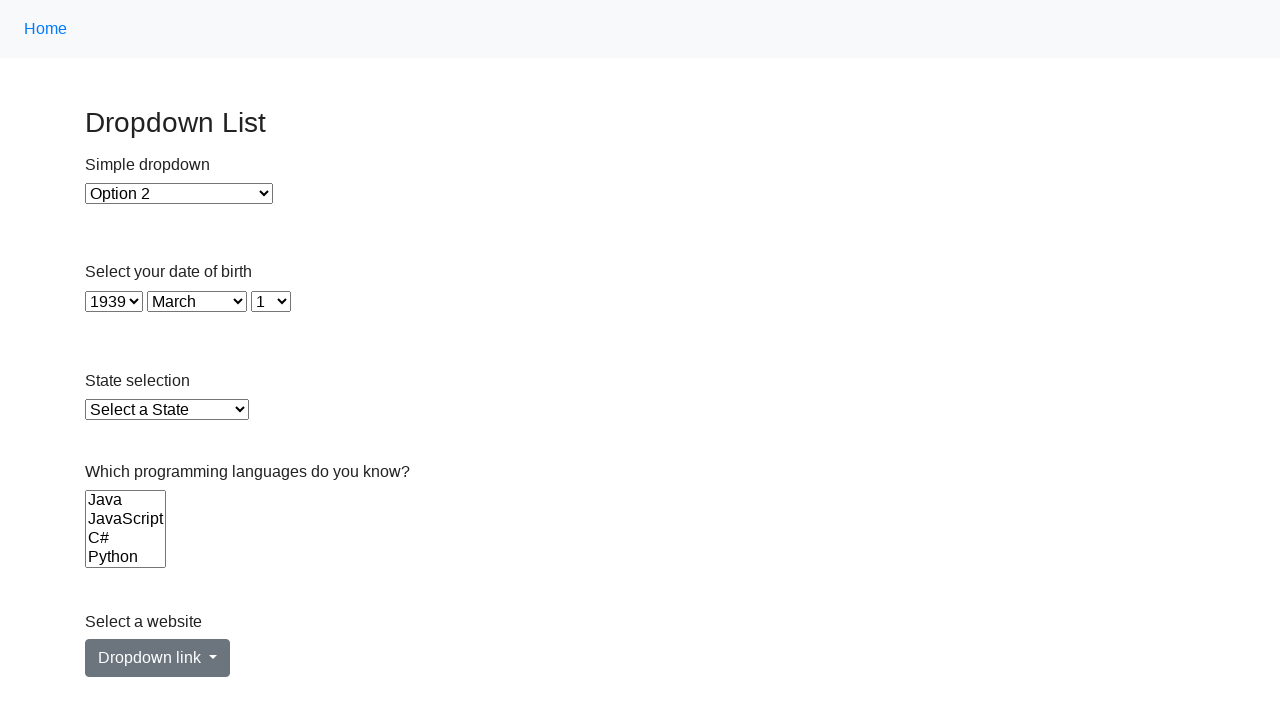

Selected option at index 88 from a dropdown on select >> nth=1
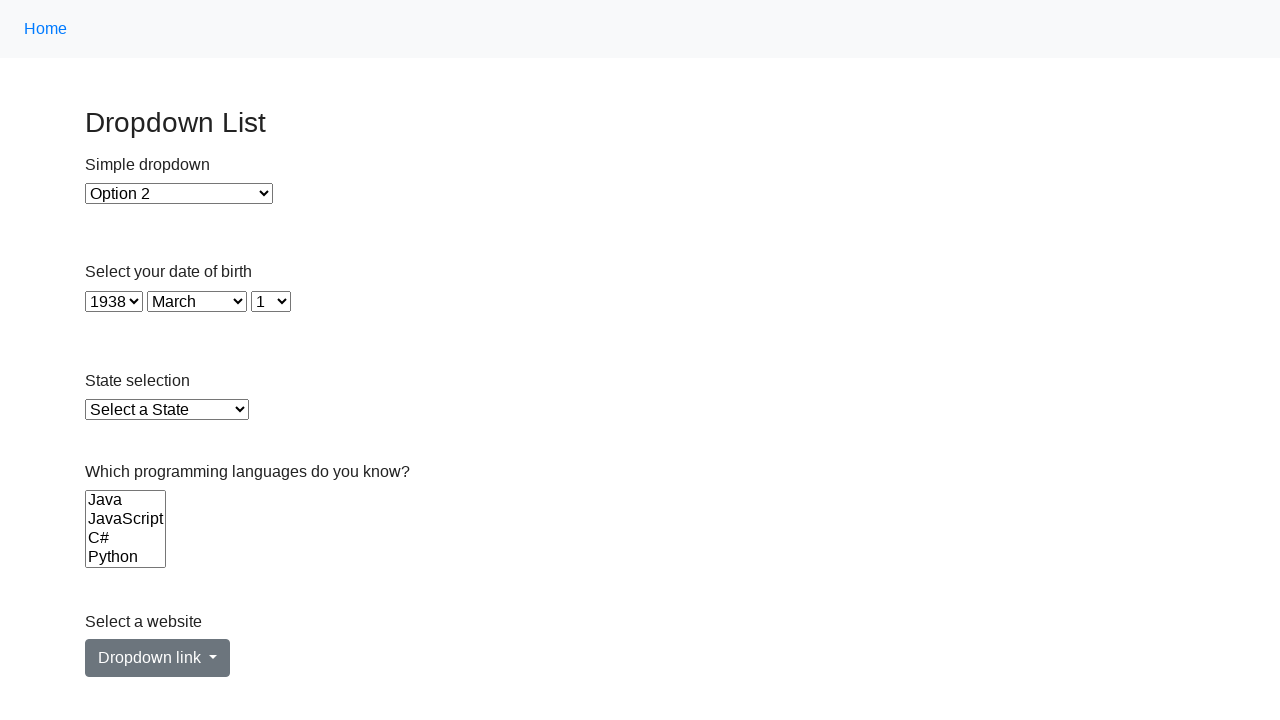

Selected option at index 89 from a dropdown on select >> nth=1
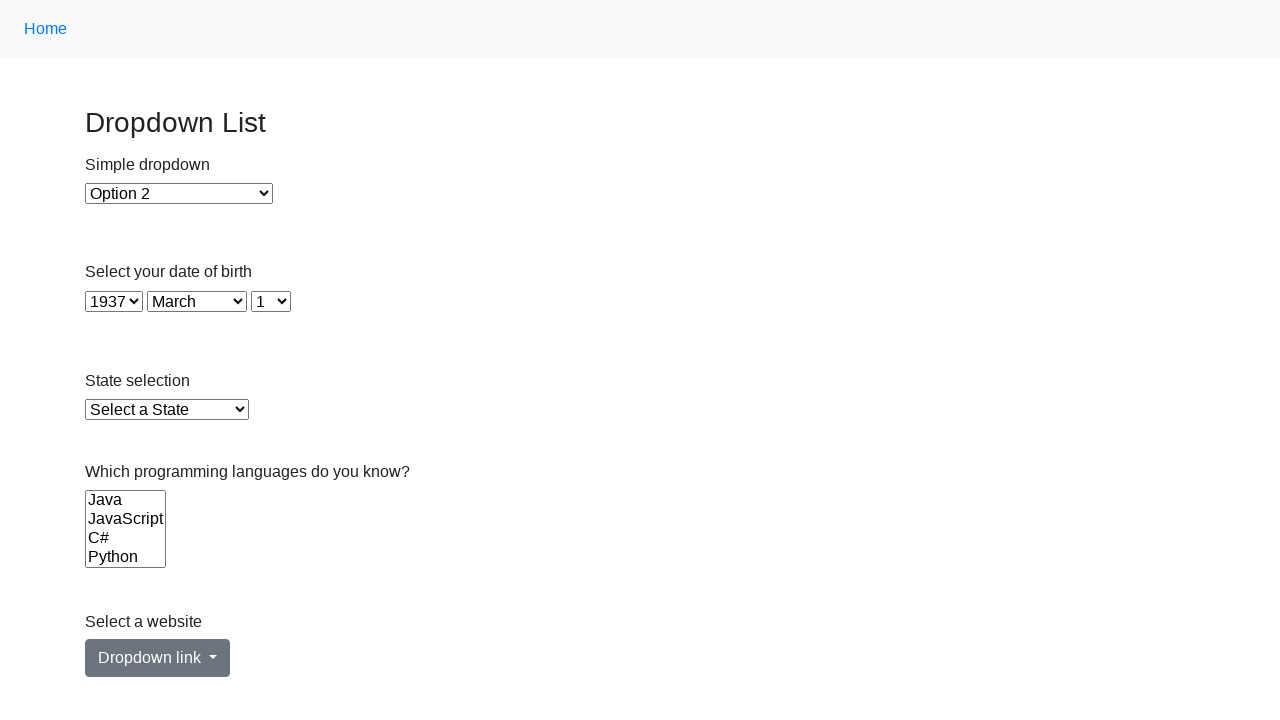

Selected option at index 90 from a dropdown on select >> nth=1
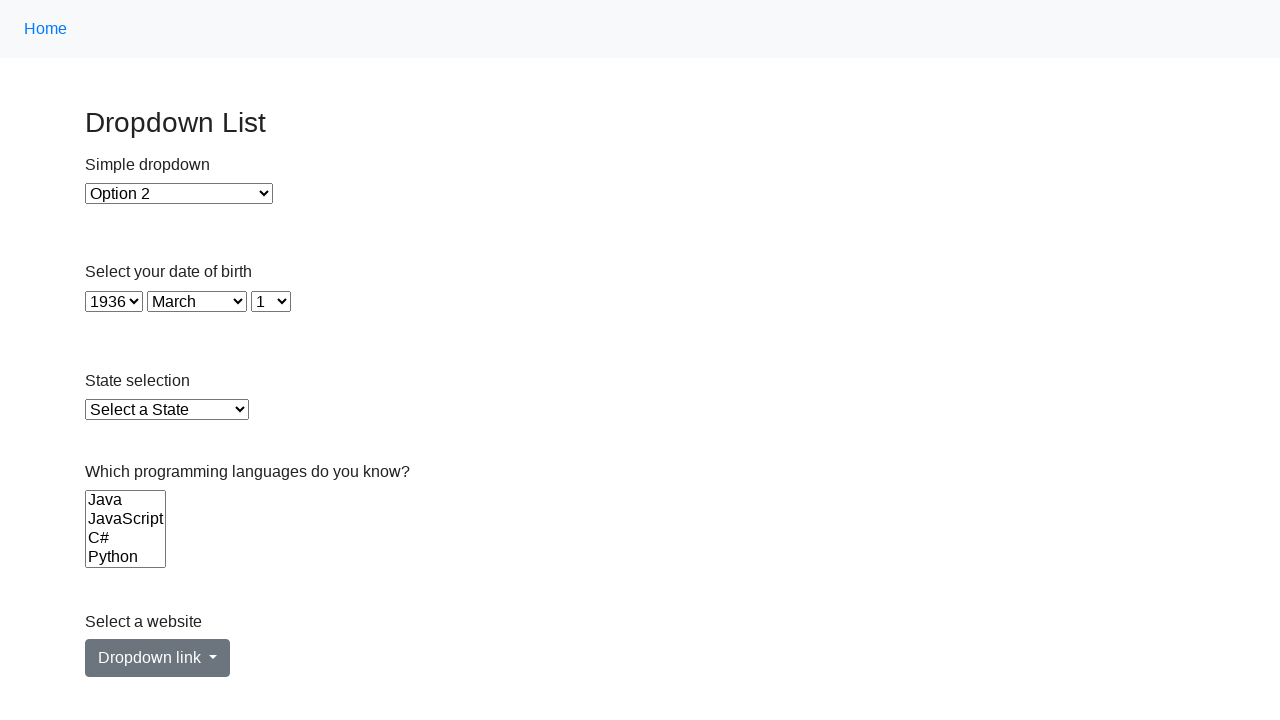

Selected option at index 91 from a dropdown on select >> nth=1
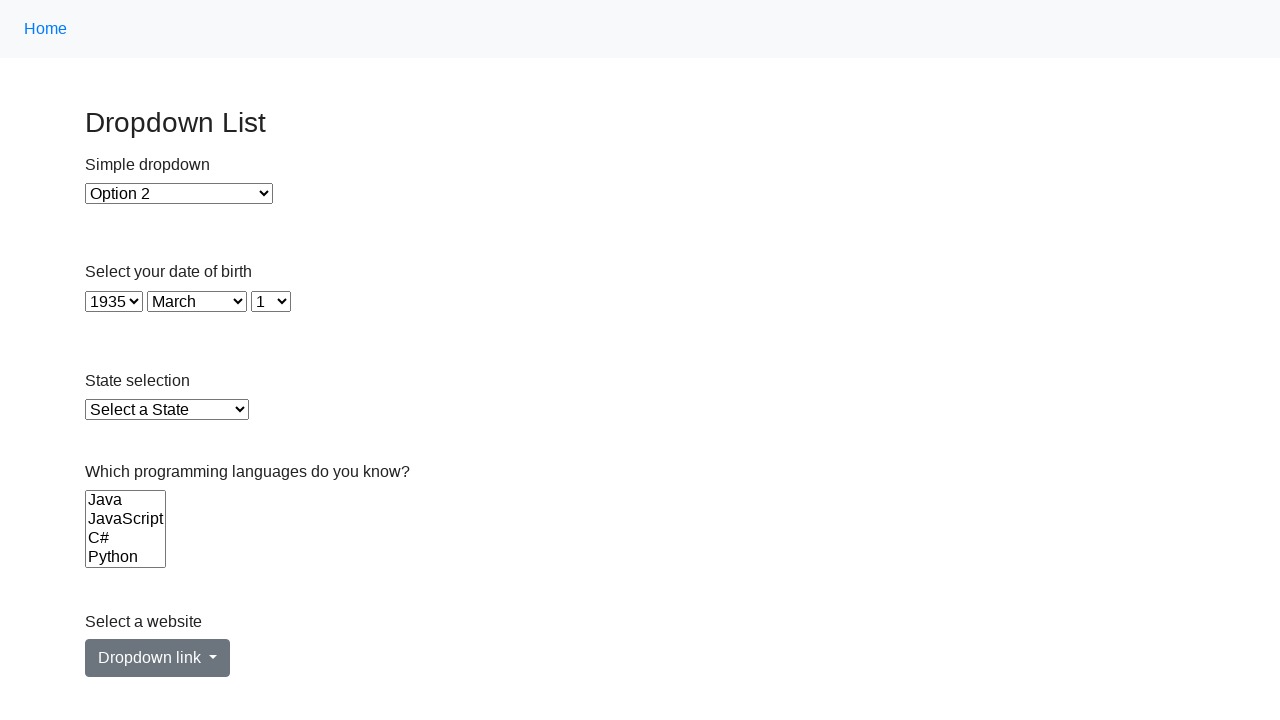

Selected option at index 92 from a dropdown on select >> nth=1
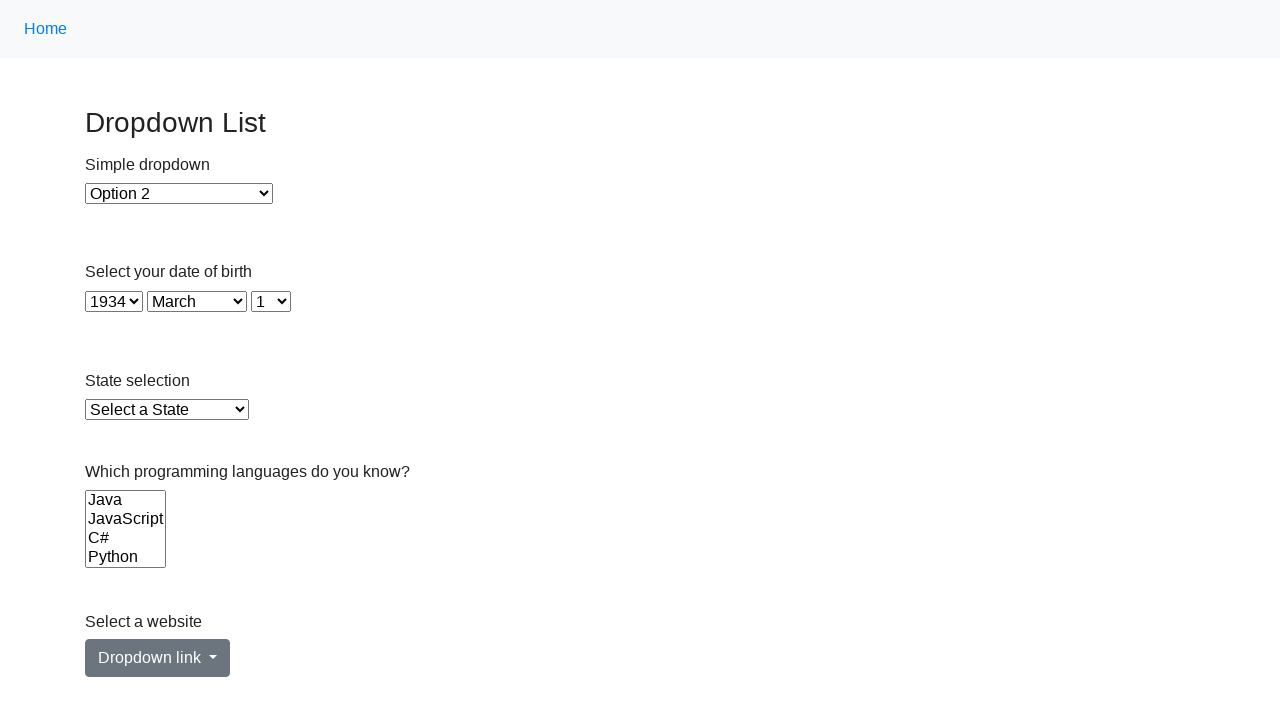

Selected option at index 93 from a dropdown on select >> nth=1
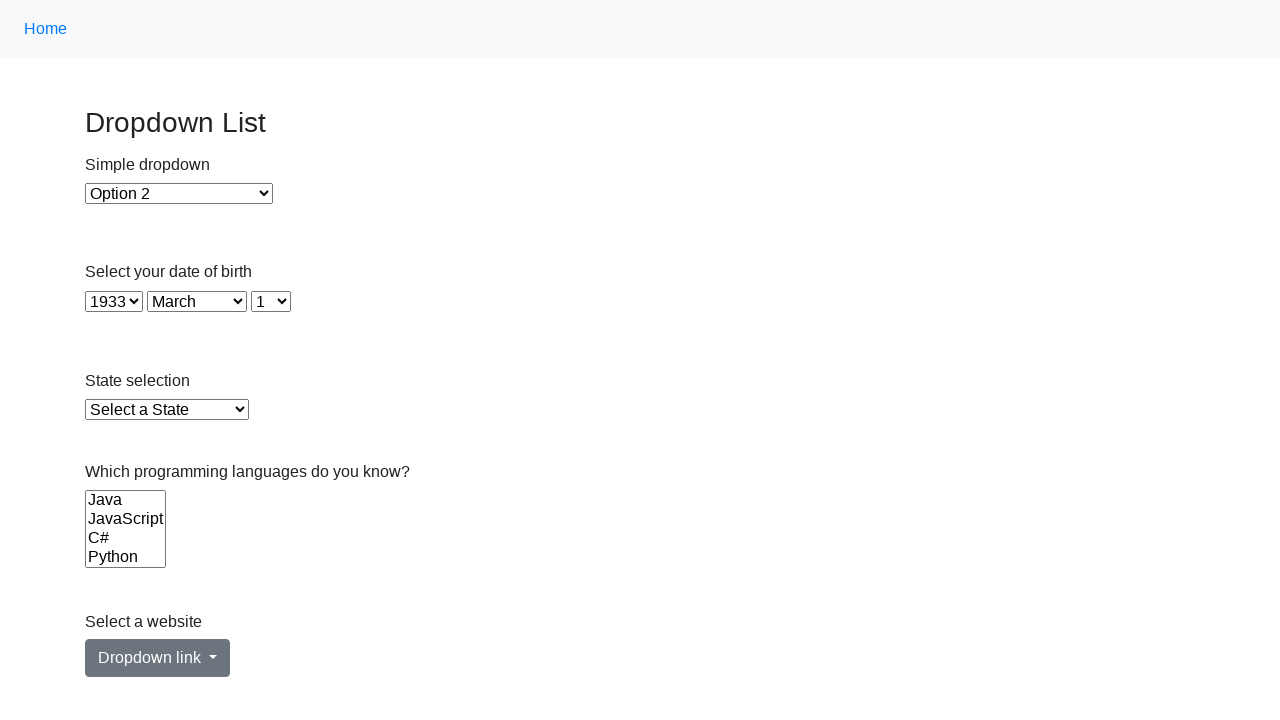

Selected option at index 94 from a dropdown on select >> nth=1
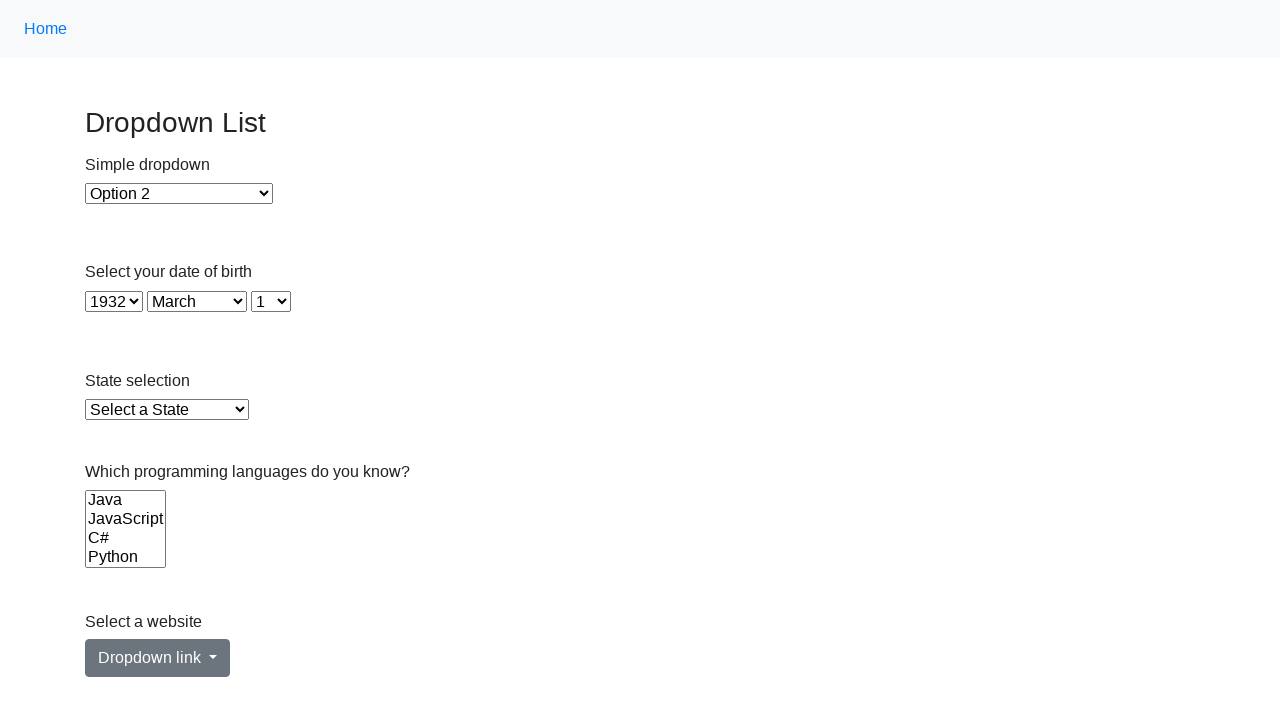

Selected option at index 95 from a dropdown on select >> nth=1
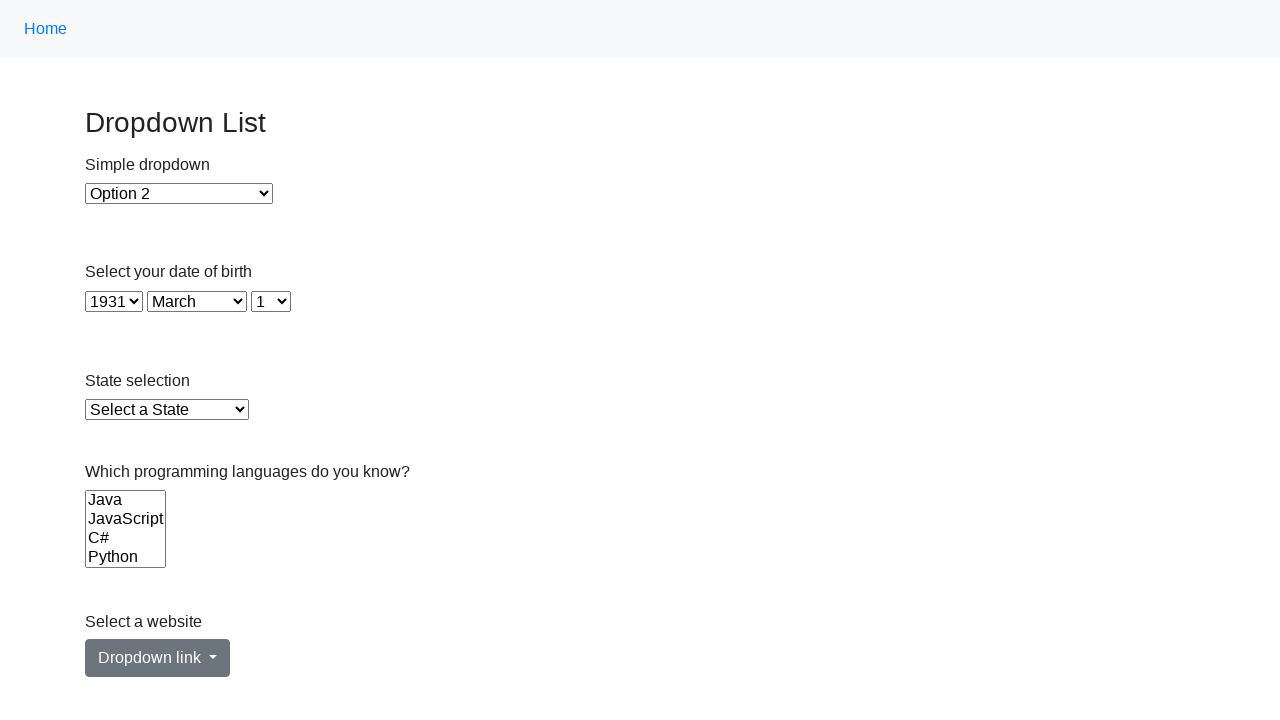

Selected option at index 96 from a dropdown on select >> nth=1
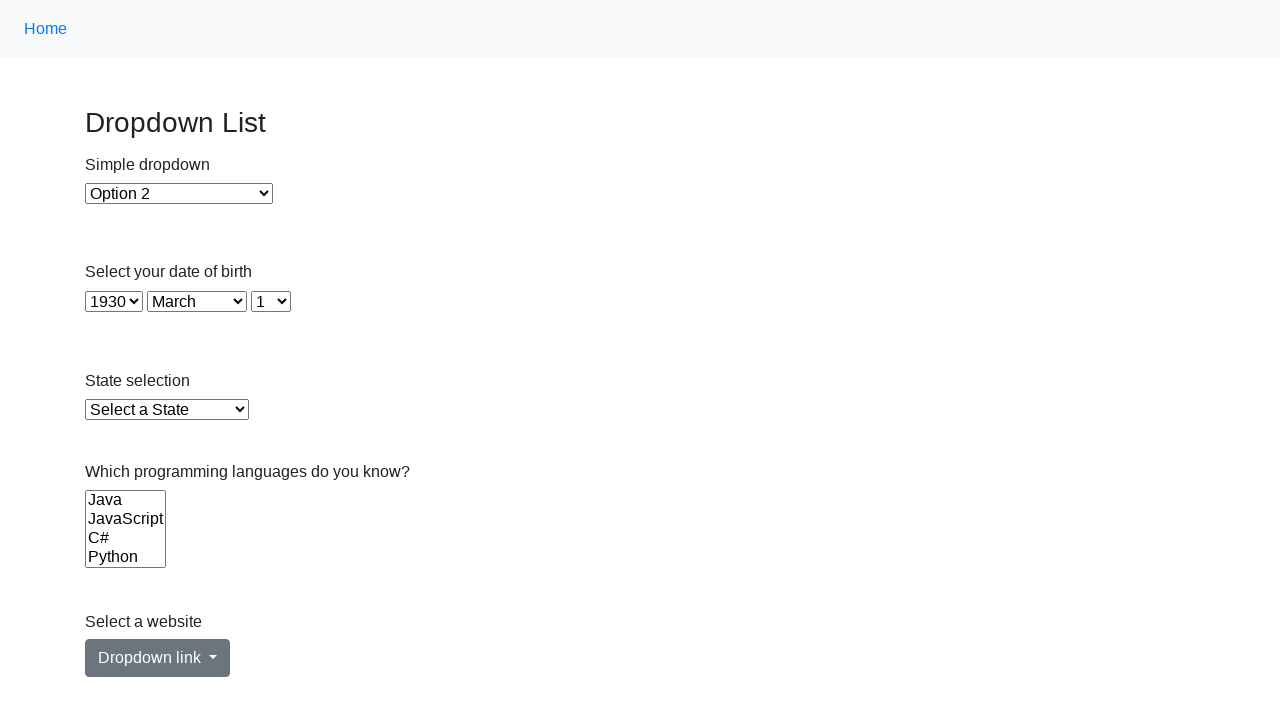

Selected option at index 97 from a dropdown on select >> nth=1
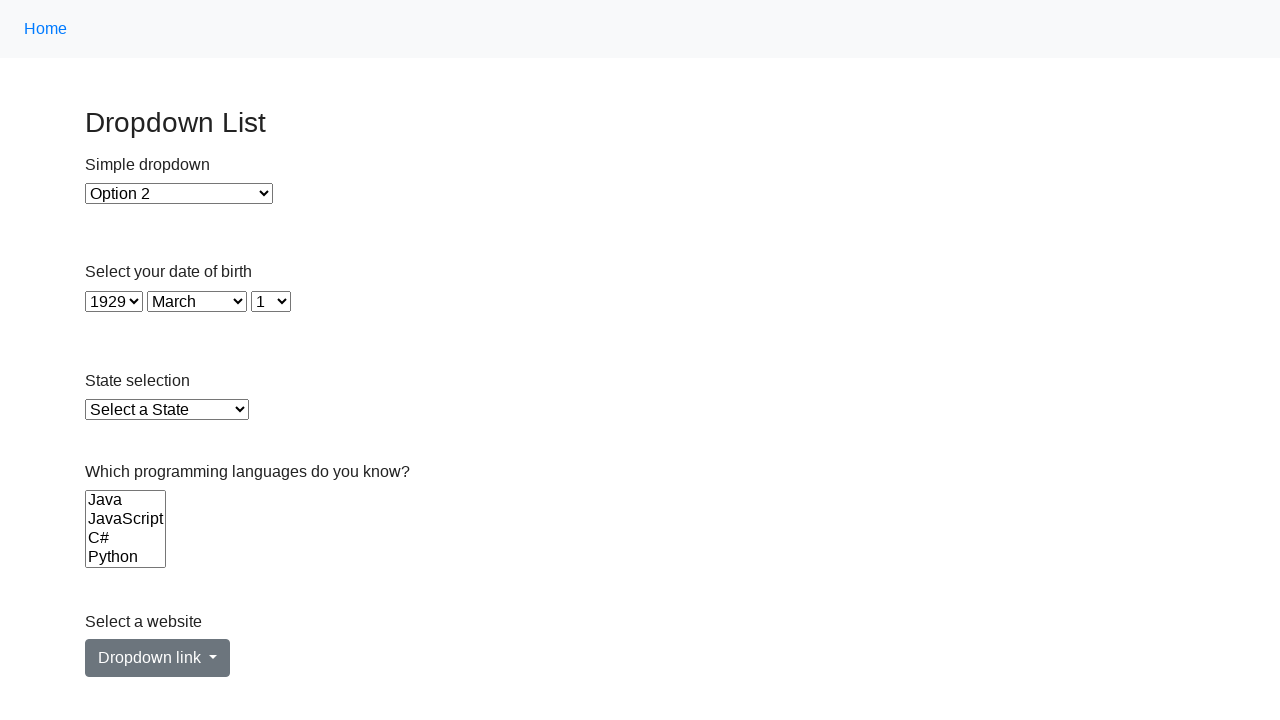

Selected option at index 98 from a dropdown on select >> nth=1
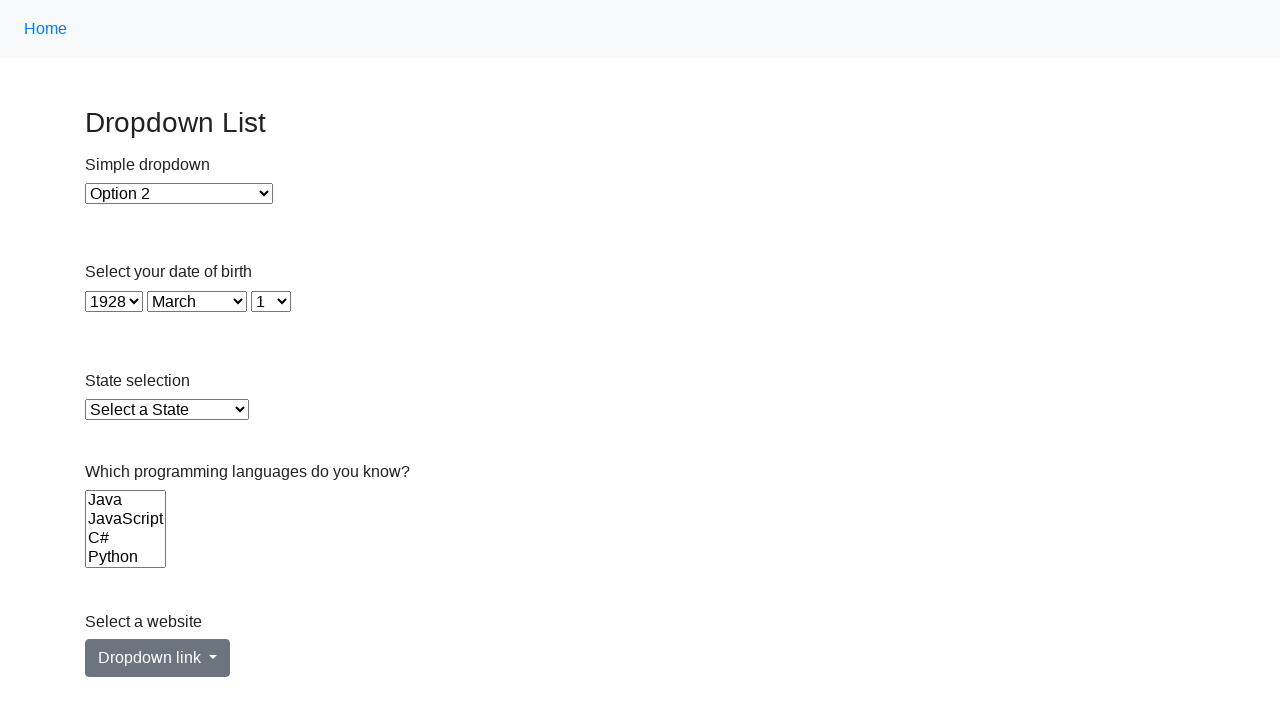

Selected option at index 99 from a dropdown on select >> nth=1
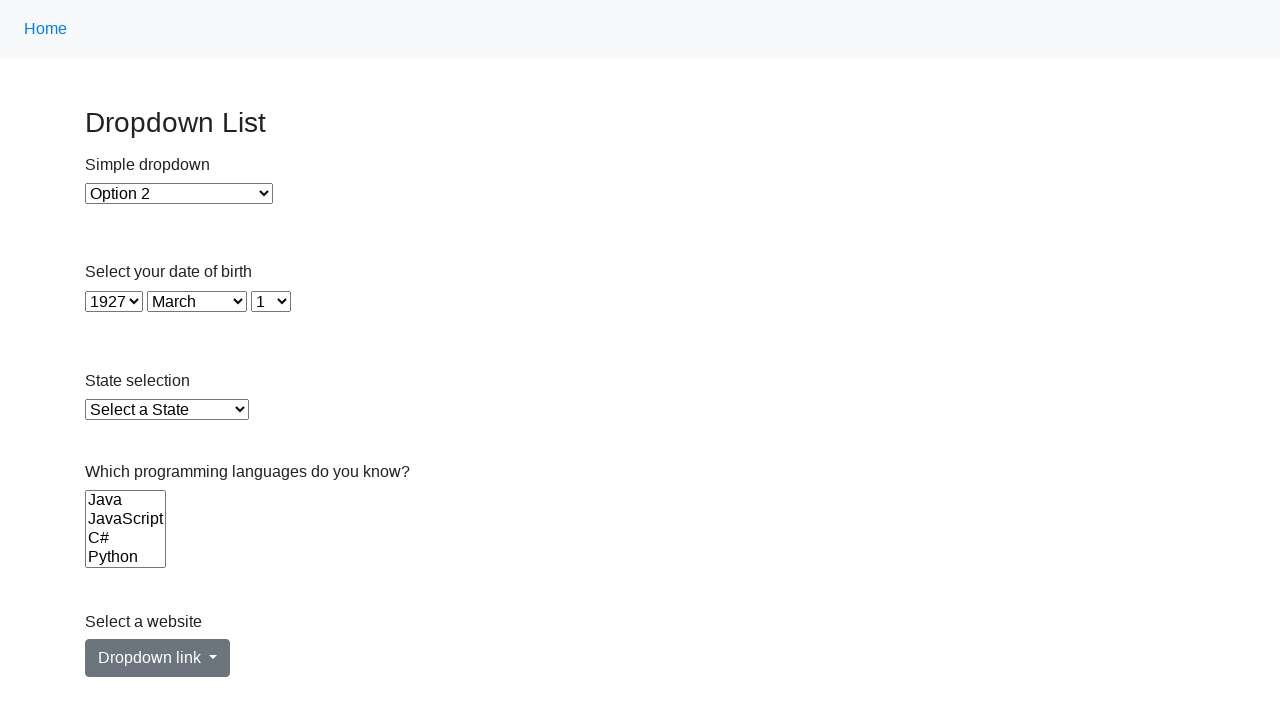

Selected option at index 0 from a dropdown on select >> nth=2
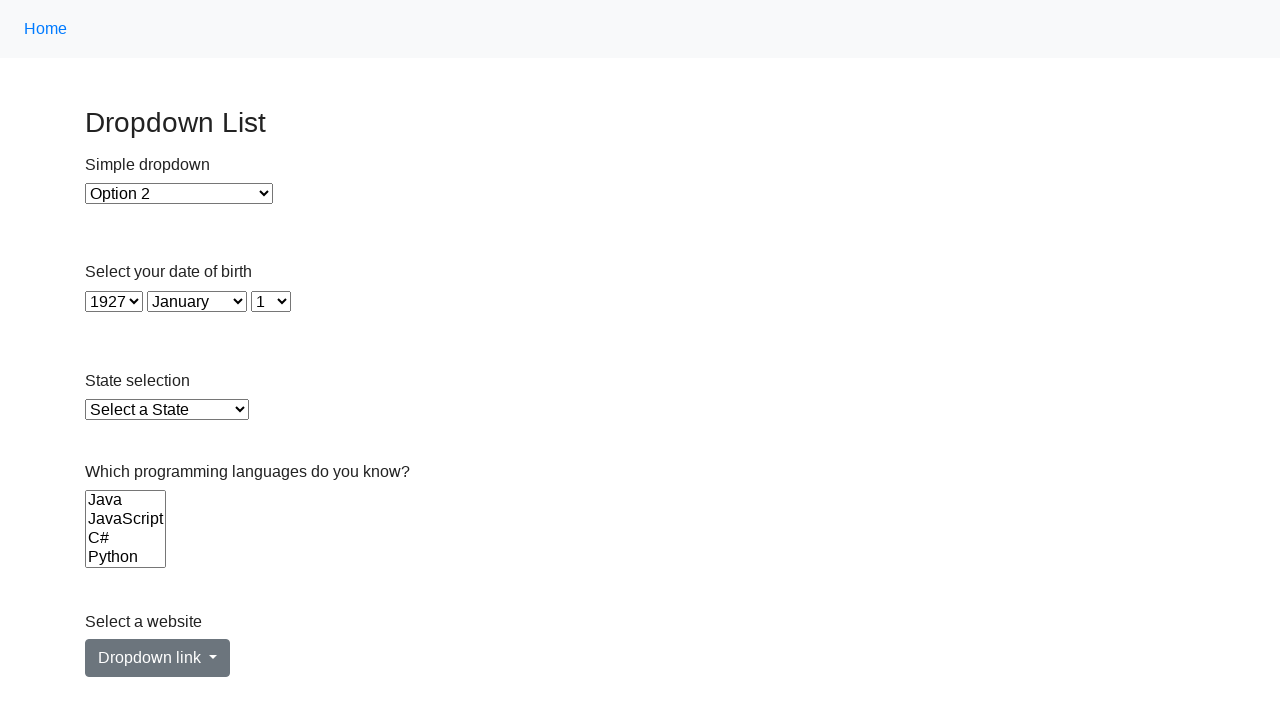

Selected option at index 1 from a dropdown on select >> nth=2
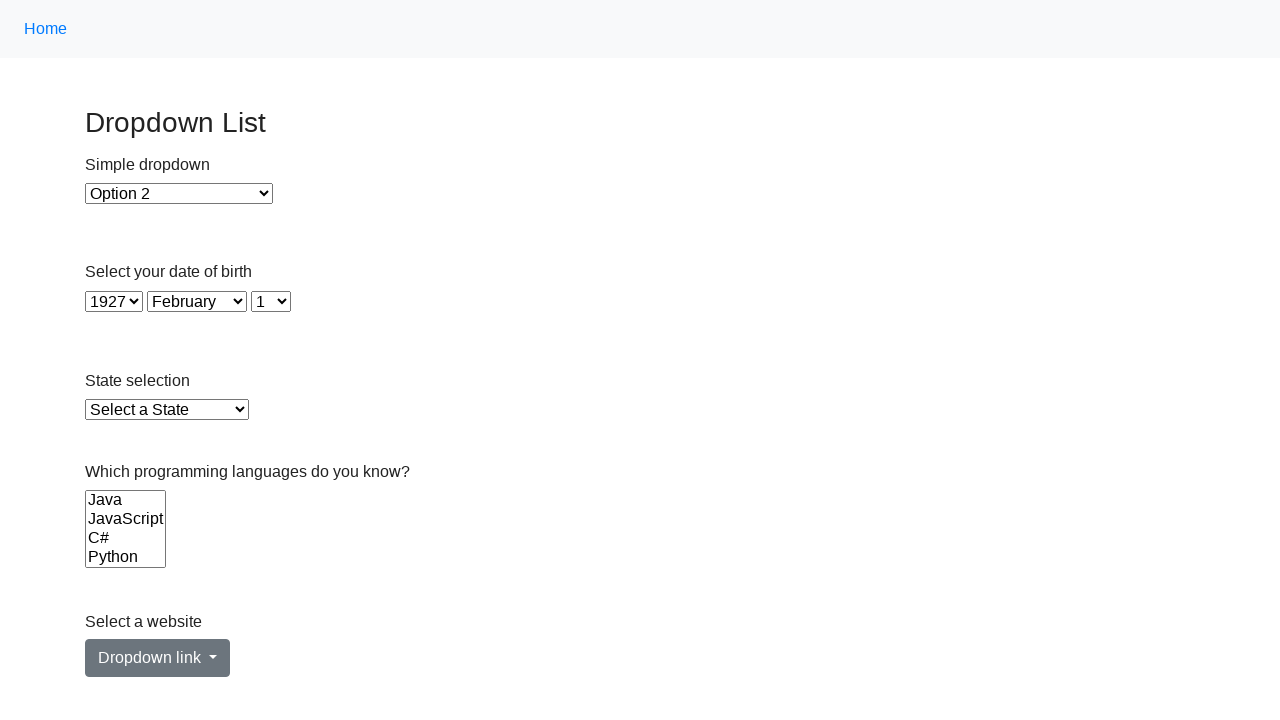

Selected option at index 2 from a dropdown on select >> nth=2
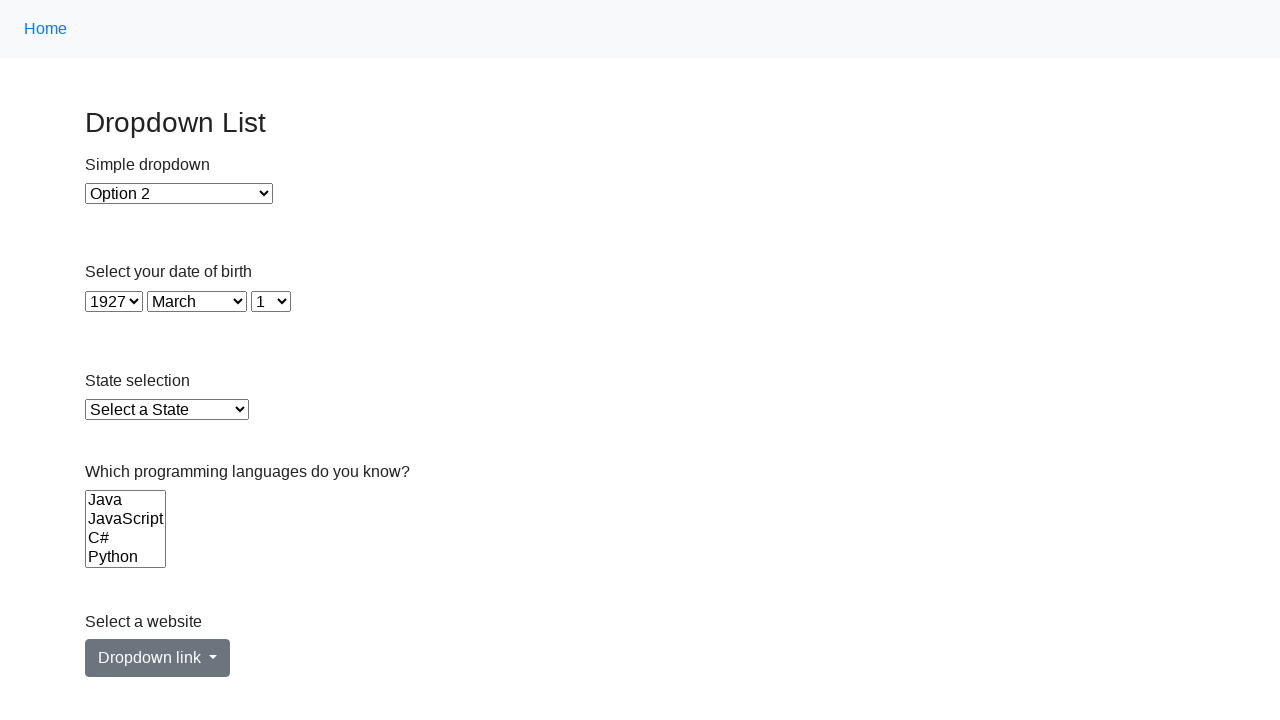

Selected option at index 3 from a dropdown on select >> nth=2
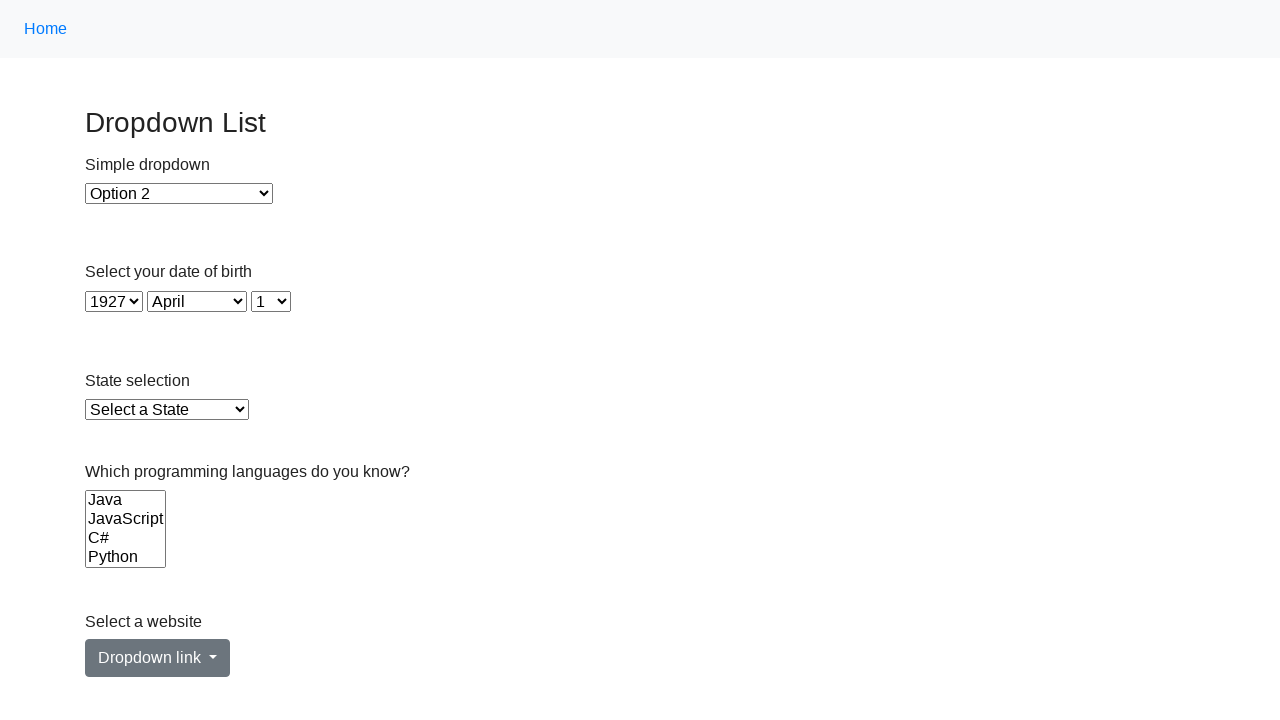

Selected option at index 4 from a dropdown on select >> nth=2
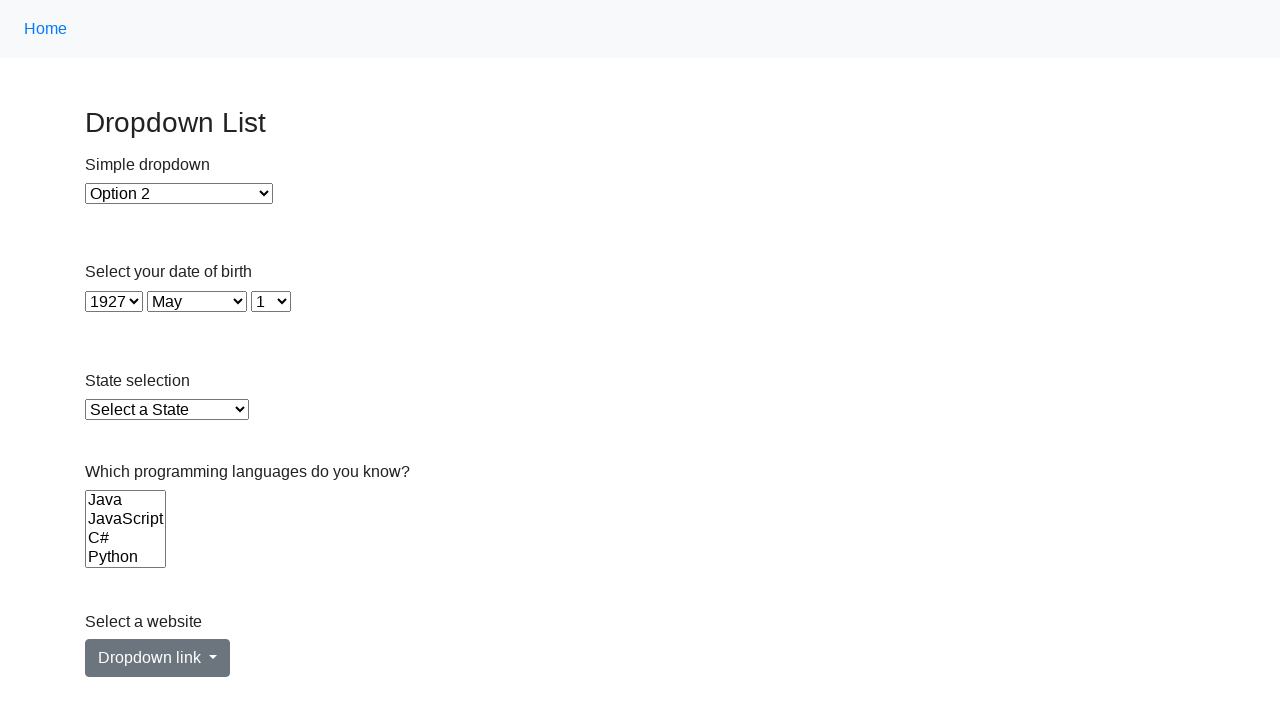

Selected option at index 5 from a dropdown on select >> nth=2
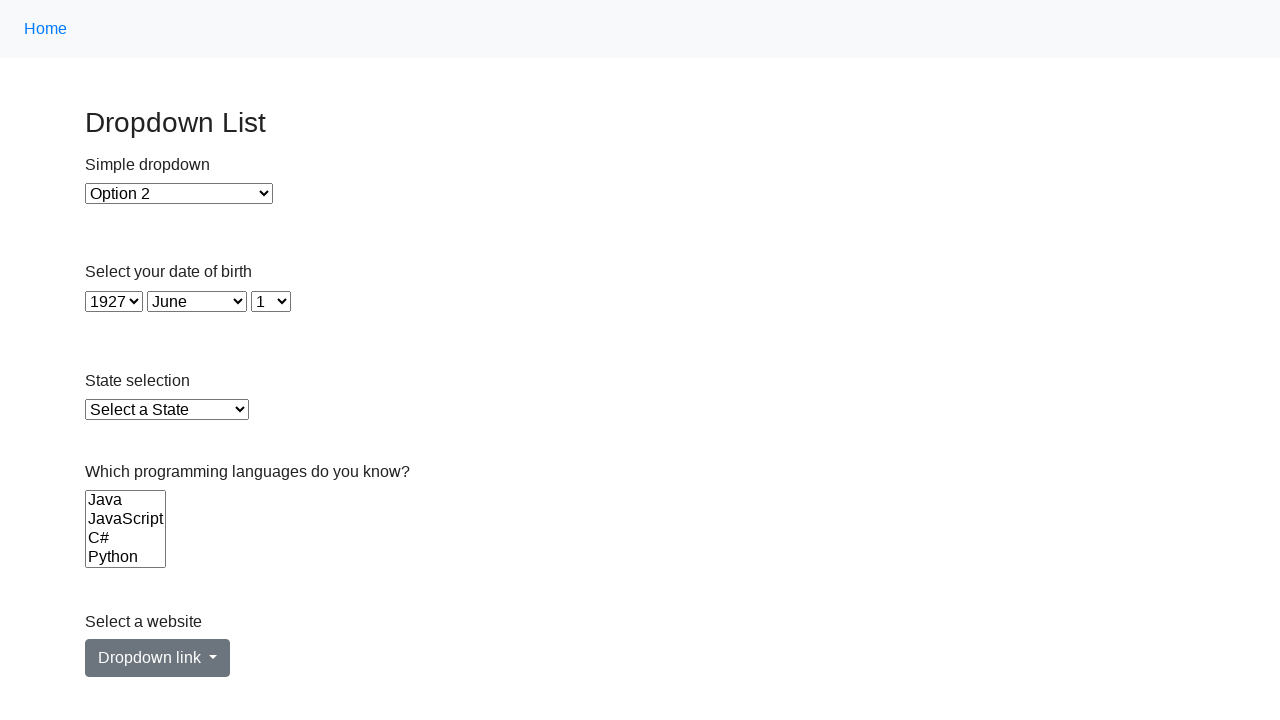

Selected option at index 6 from a dropdown on select >> nth=2
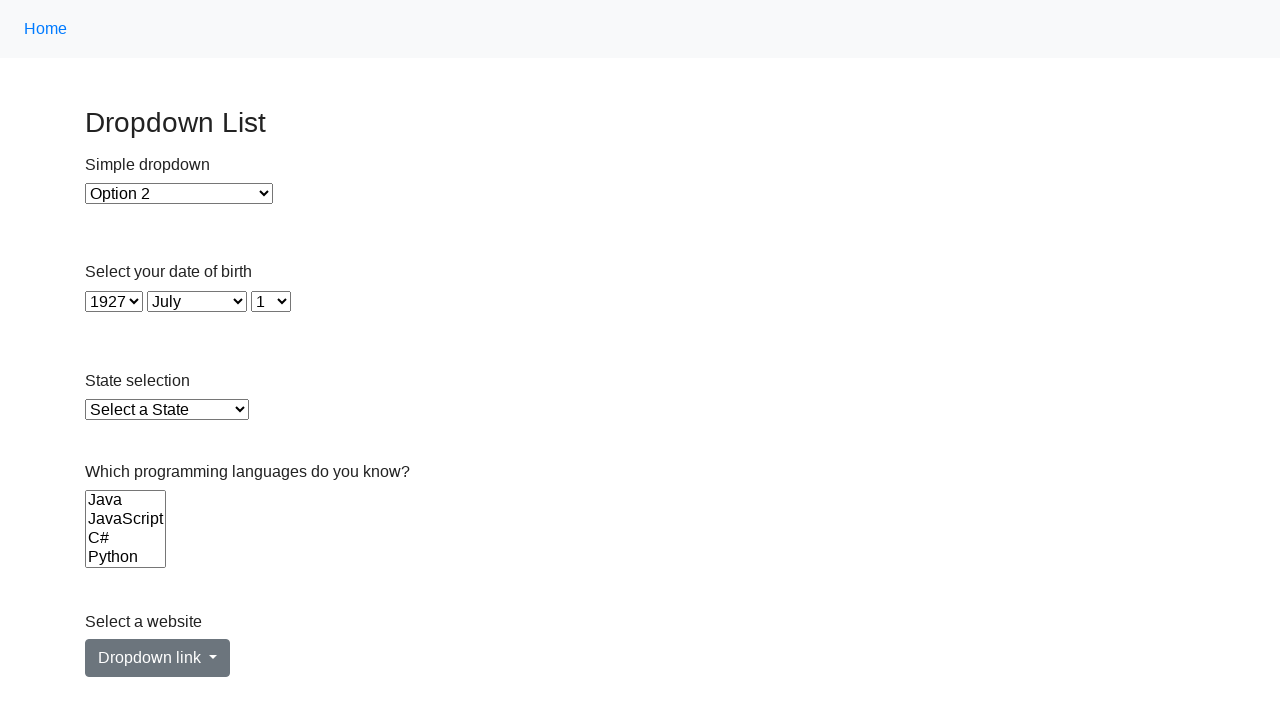

Selected option at index 7 from a dropdown on select >> nth=2
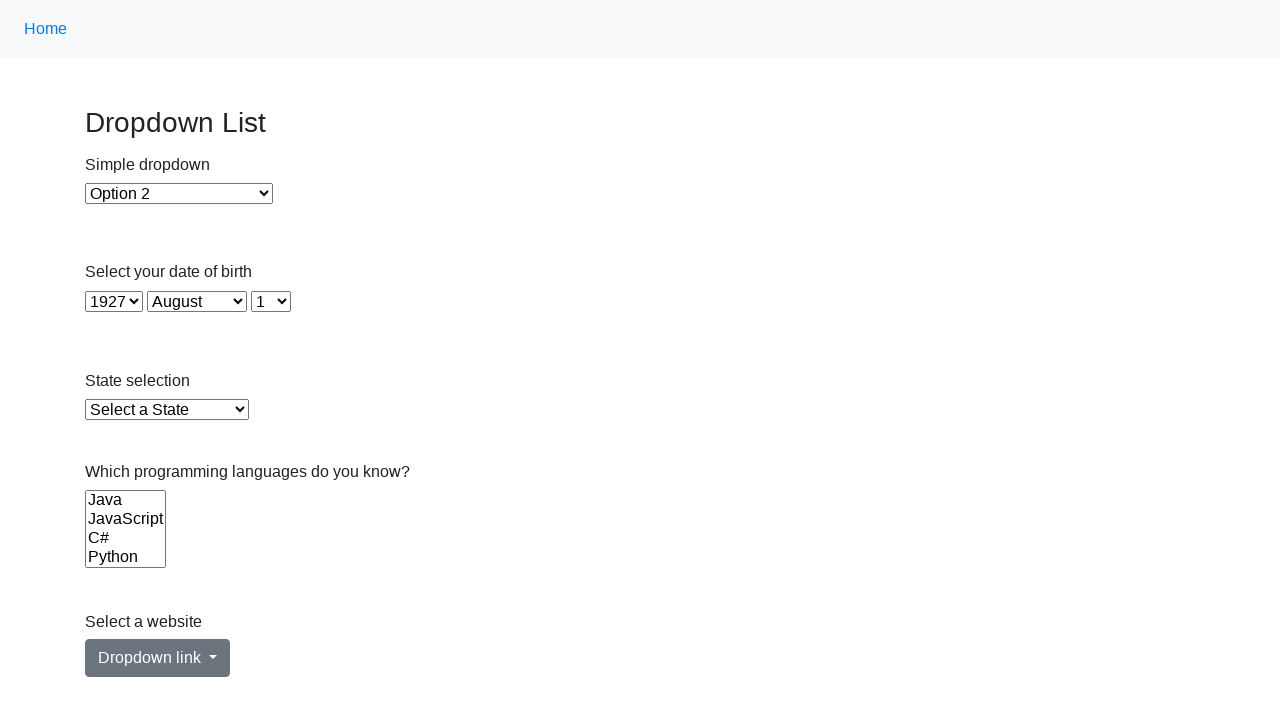

Selected option at index 8 from a dropdown on select >> nth=2
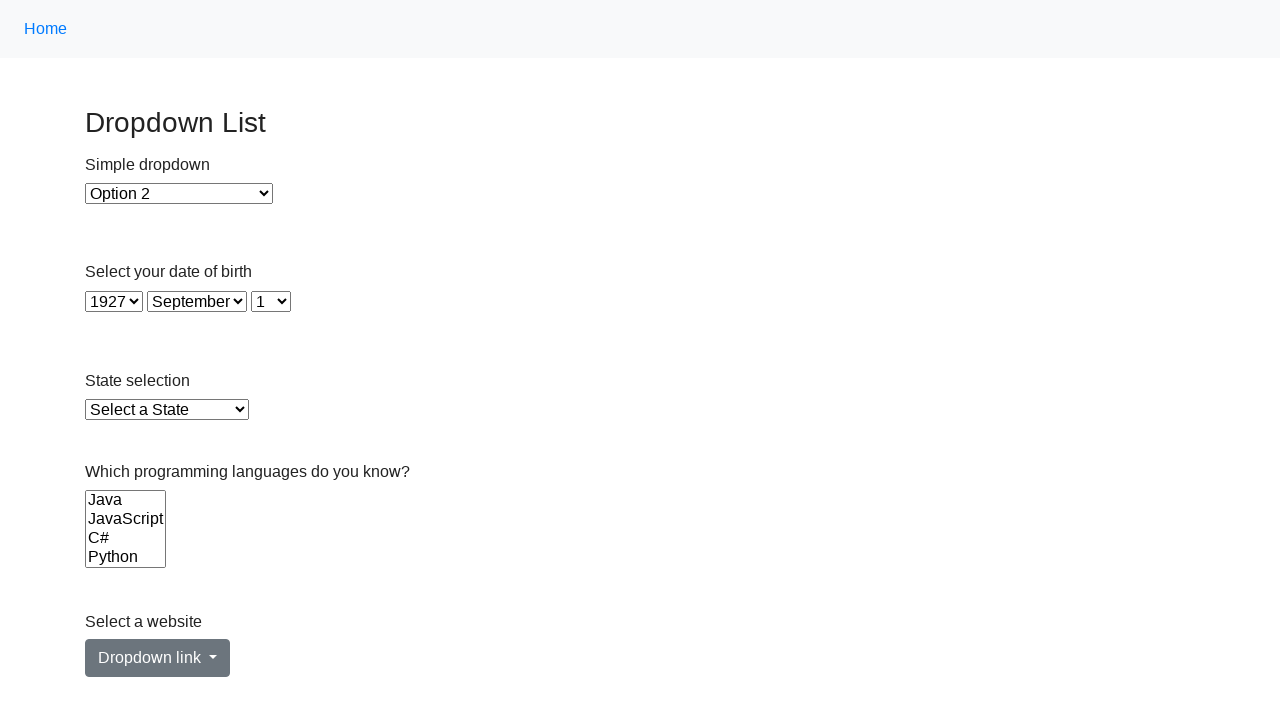

Selected option at index 9 from a dropdown on select >> nth=2
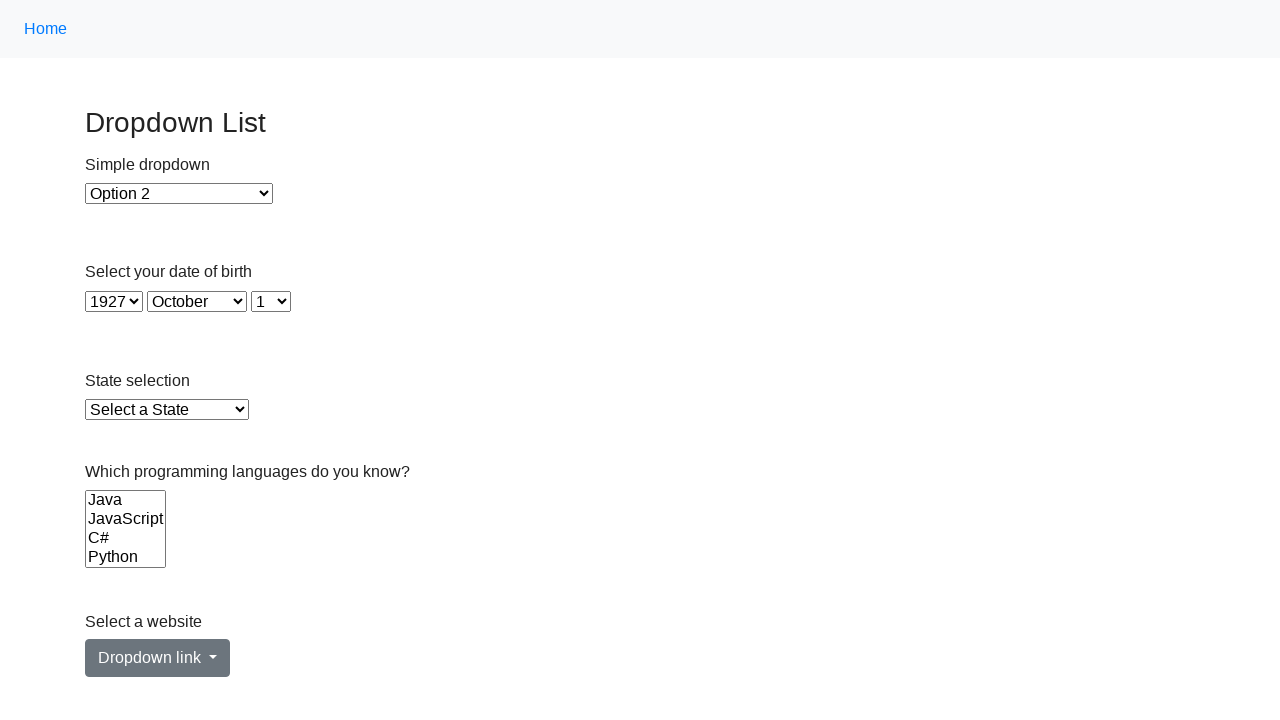

Selected option at index 10 from a dropdown on select >> nth=2
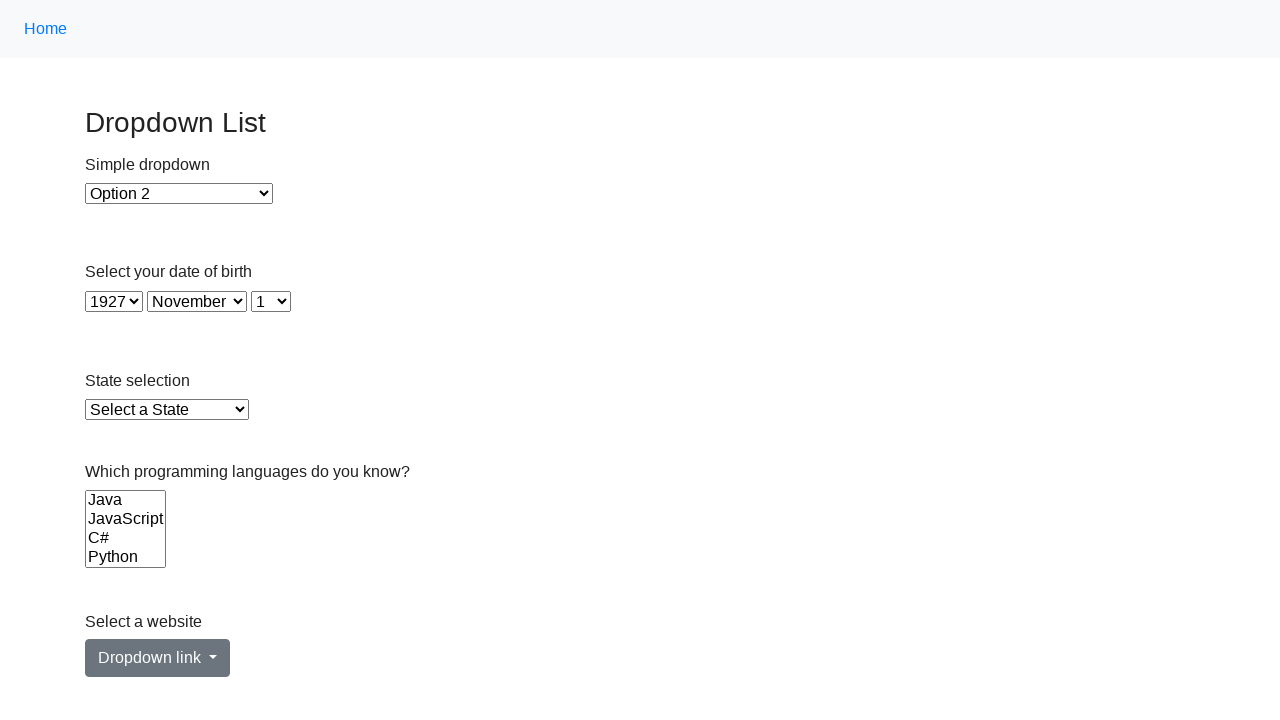

Selected option at index 11 from a dropdown on select >> nth=2
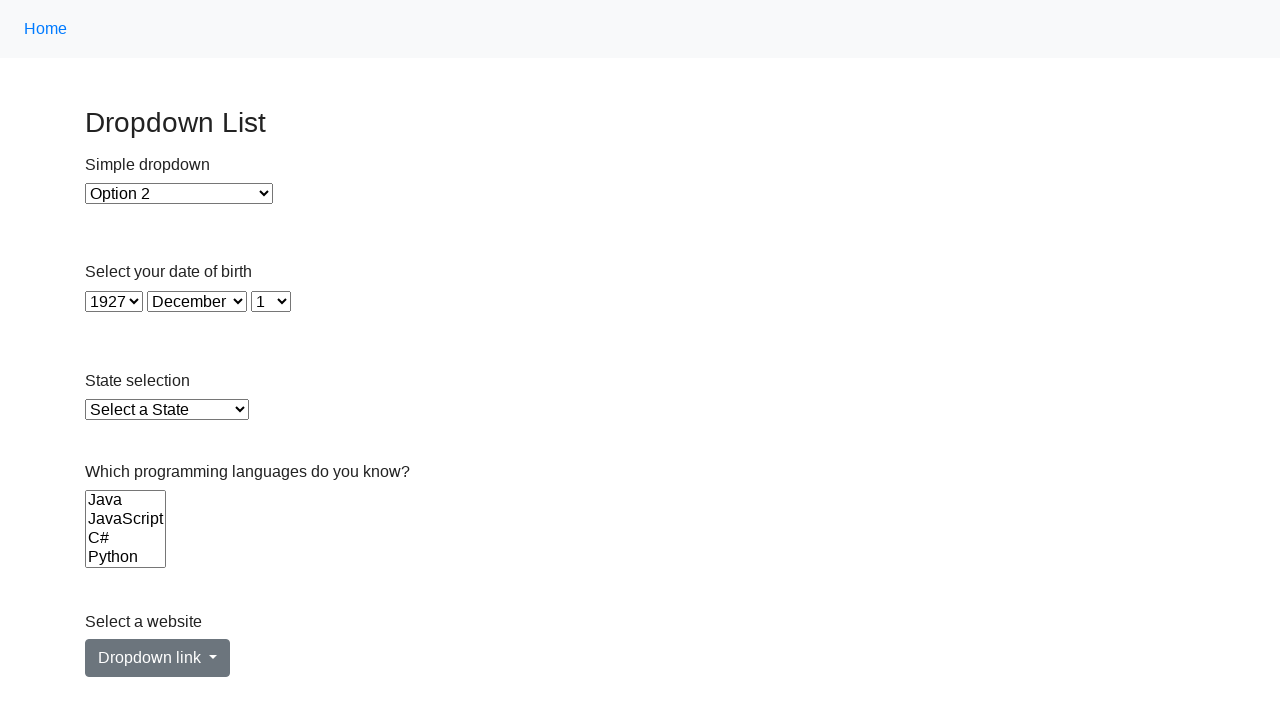

Selected option at index 0 from a dropdown on select >> nth=3
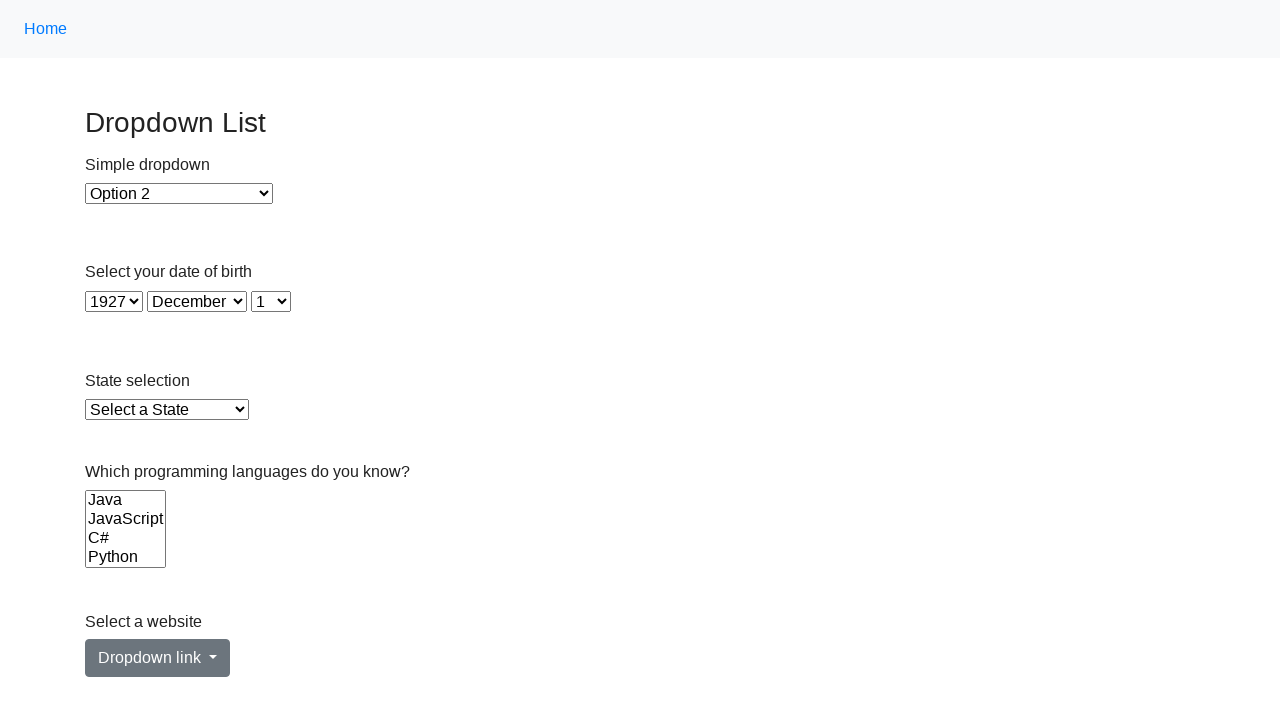

Selected option at index 1 from a dropdown on select >> nth=3
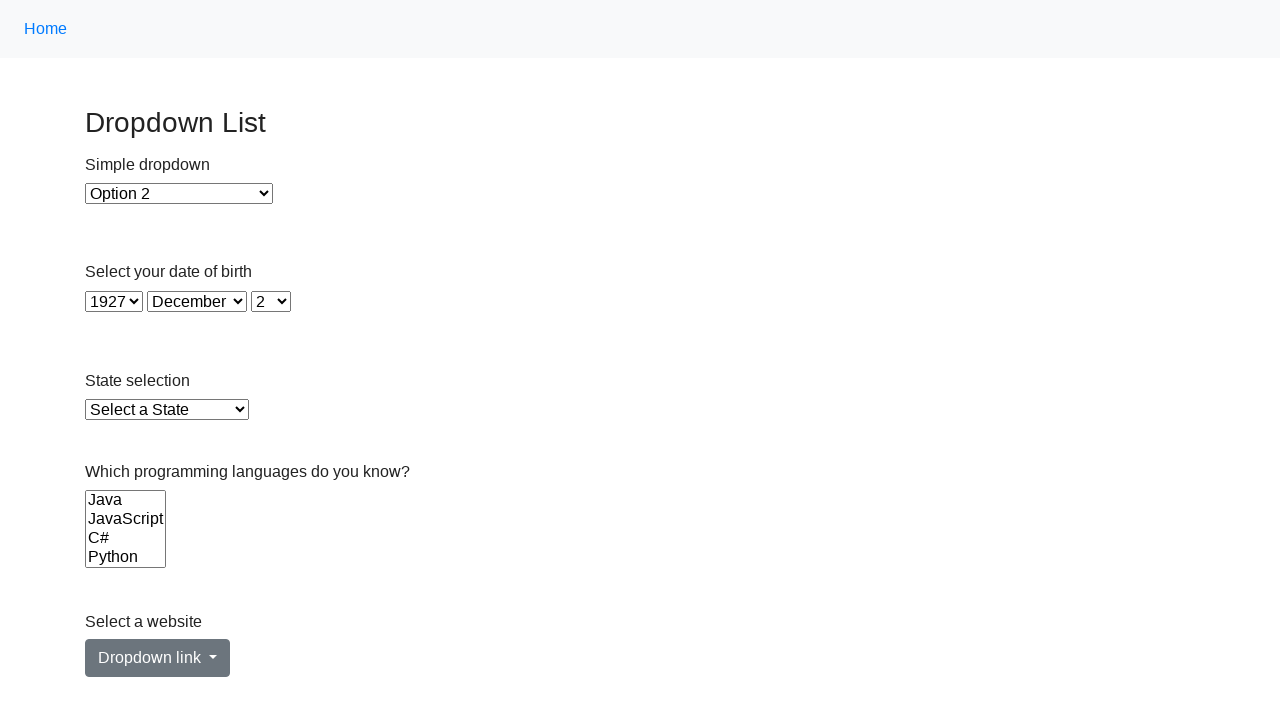

Selected option at index 2 from a dropdown on select >> nth=3
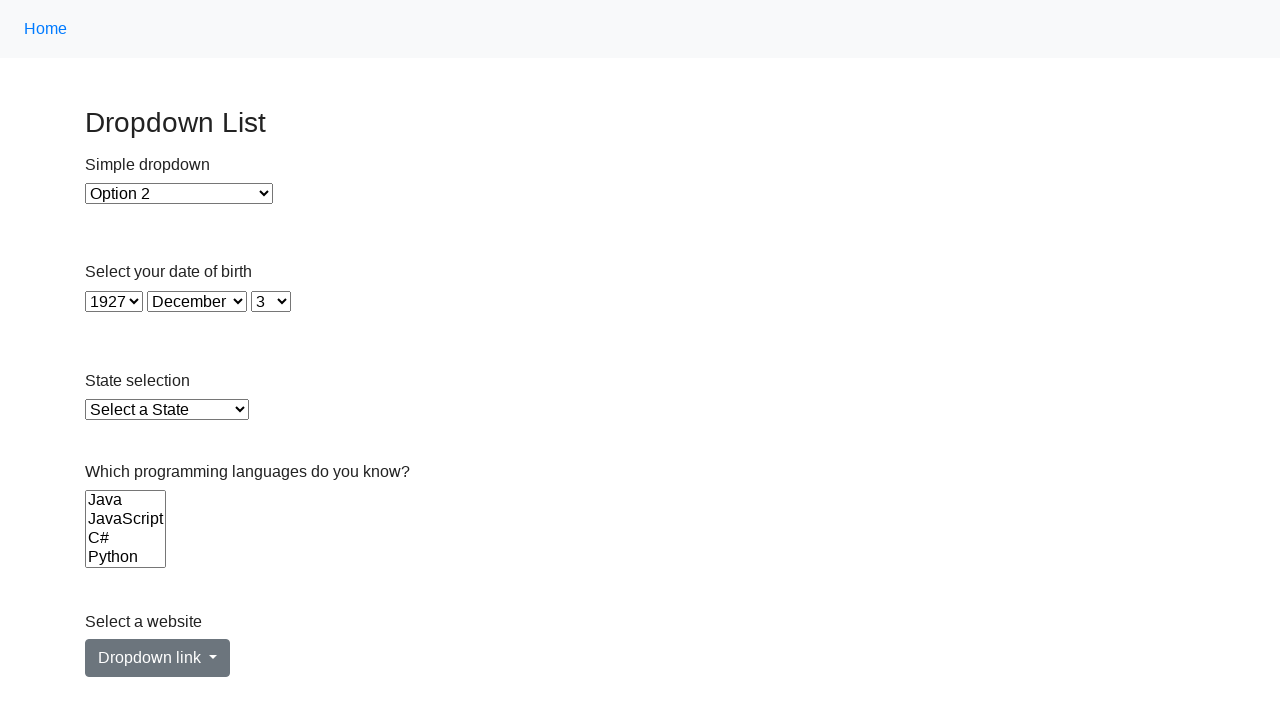

Selected option at index 3 from a dropdown on select >> nth=3
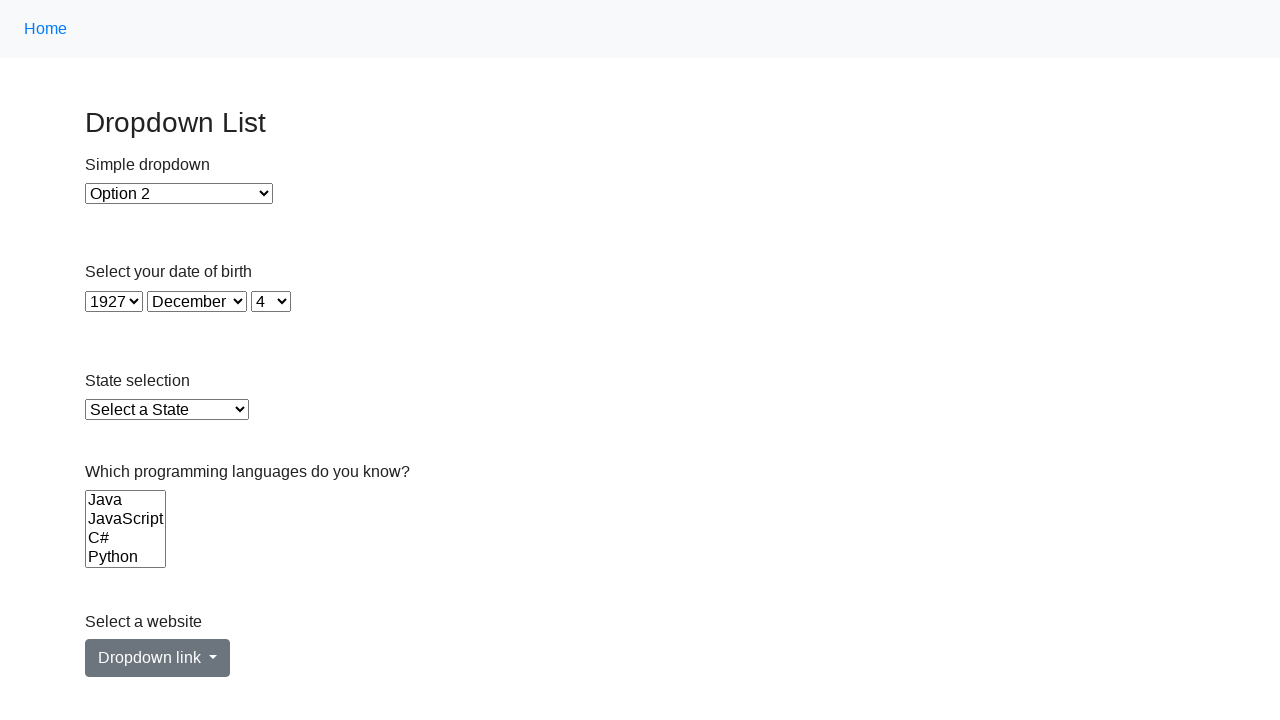

Selected option at index 4 from a dropdown on select >> nth=3
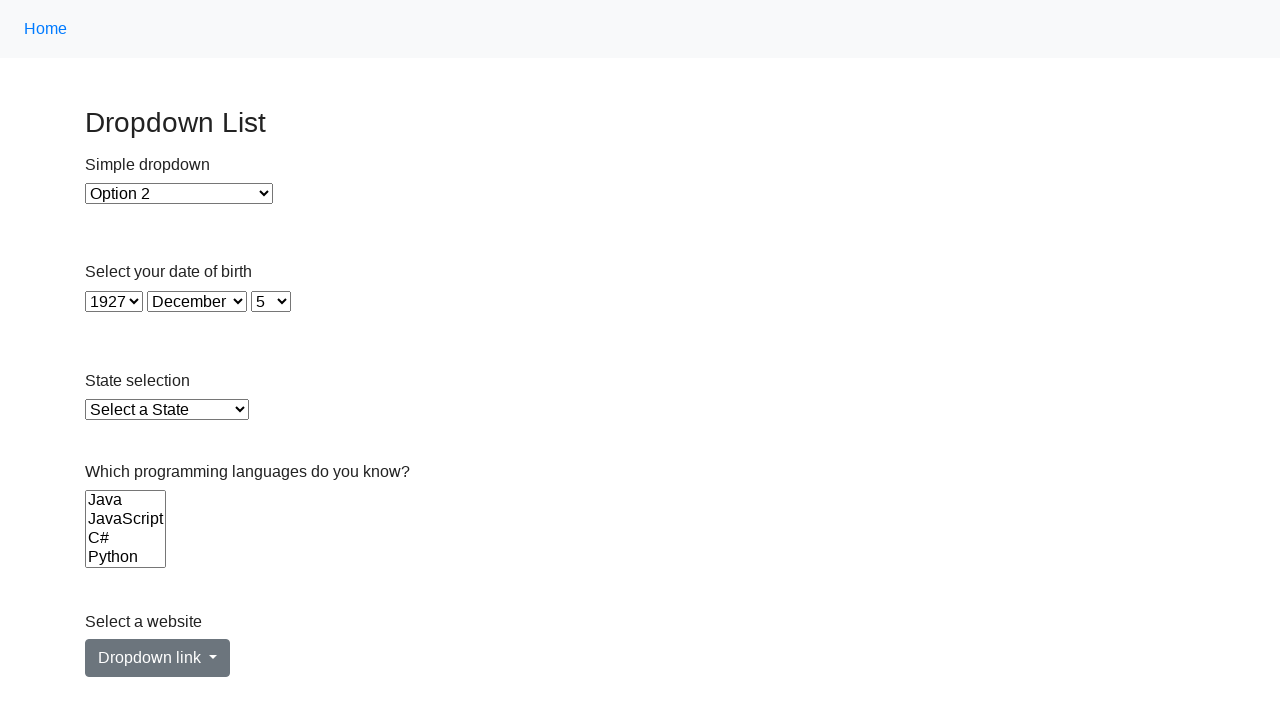

Selected option at index 5 from a dropdown on select >> nth=3
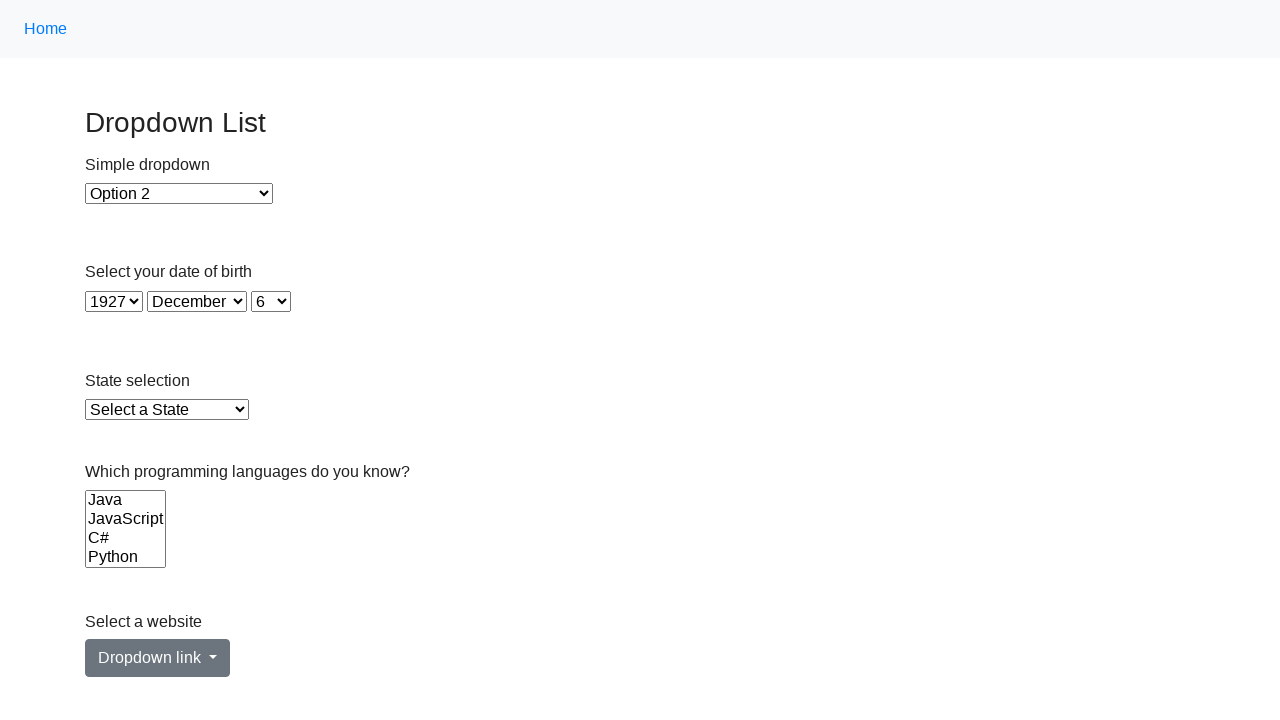

Selected option at index 6 from a dropdown on select >> nth=3
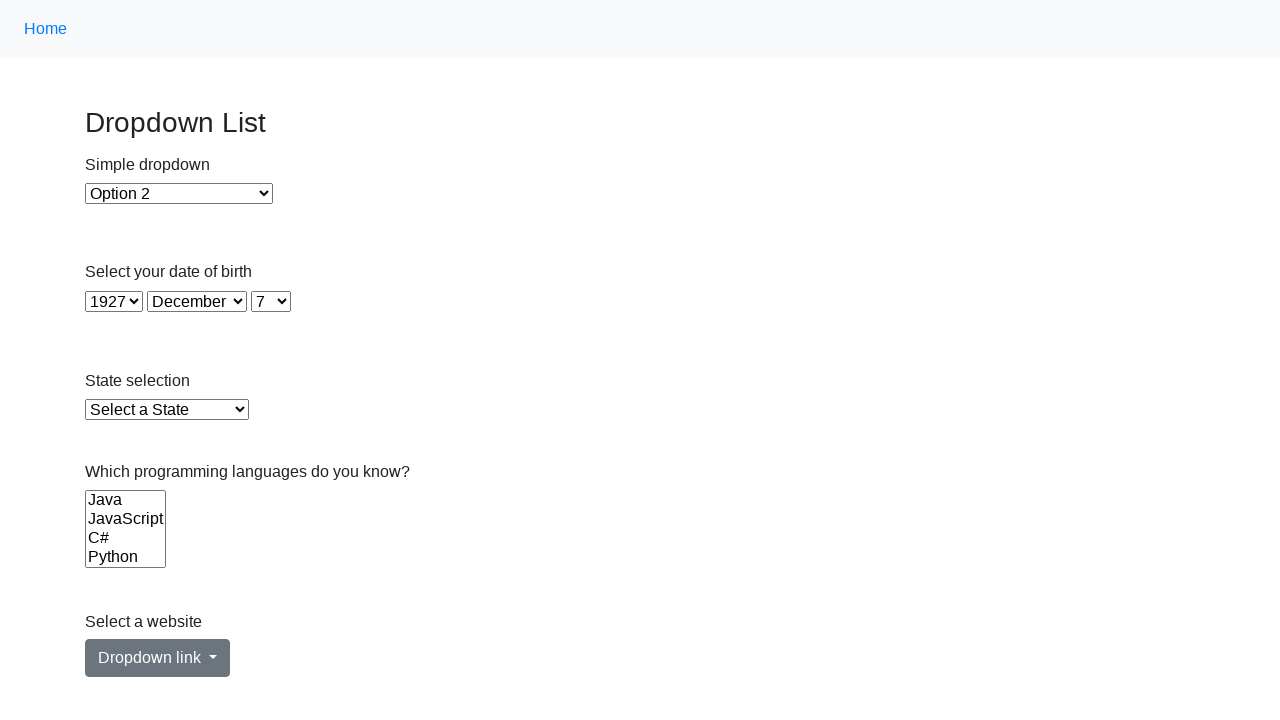

Selected option at index 7 from a dropdown on select >> nth=3
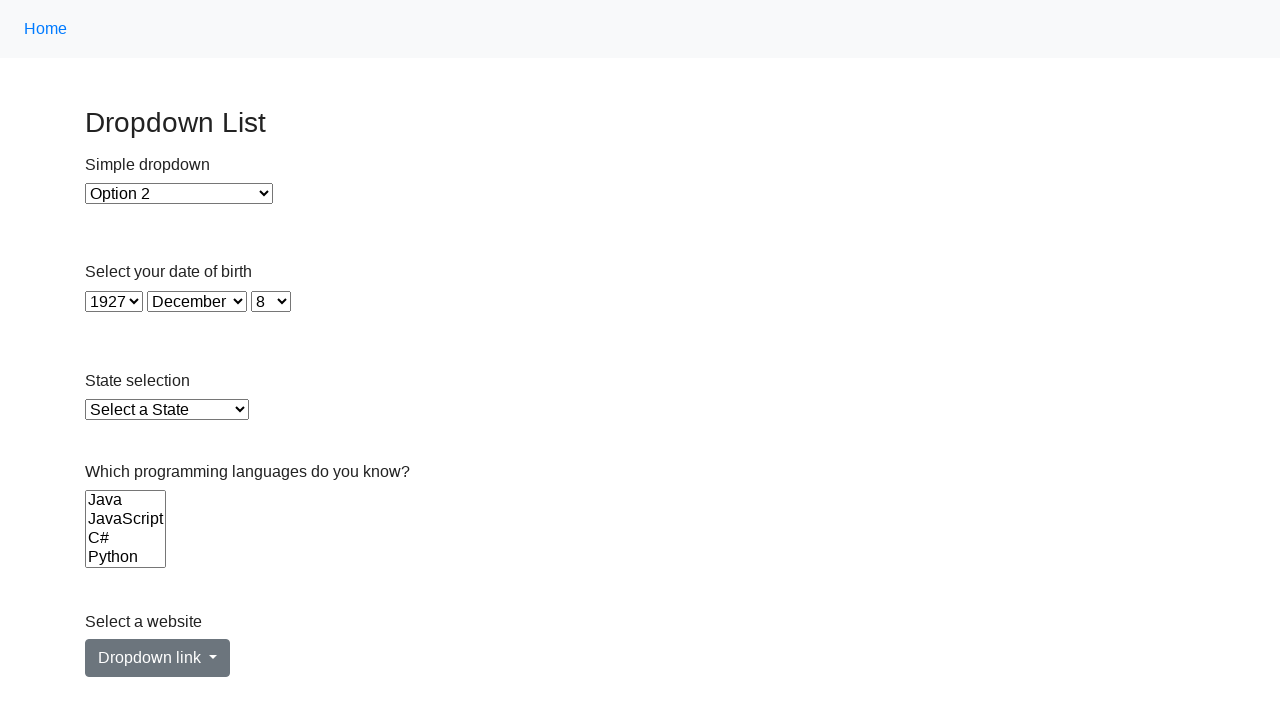

Selected option at index 8 from a dropdown on select >> nth=3
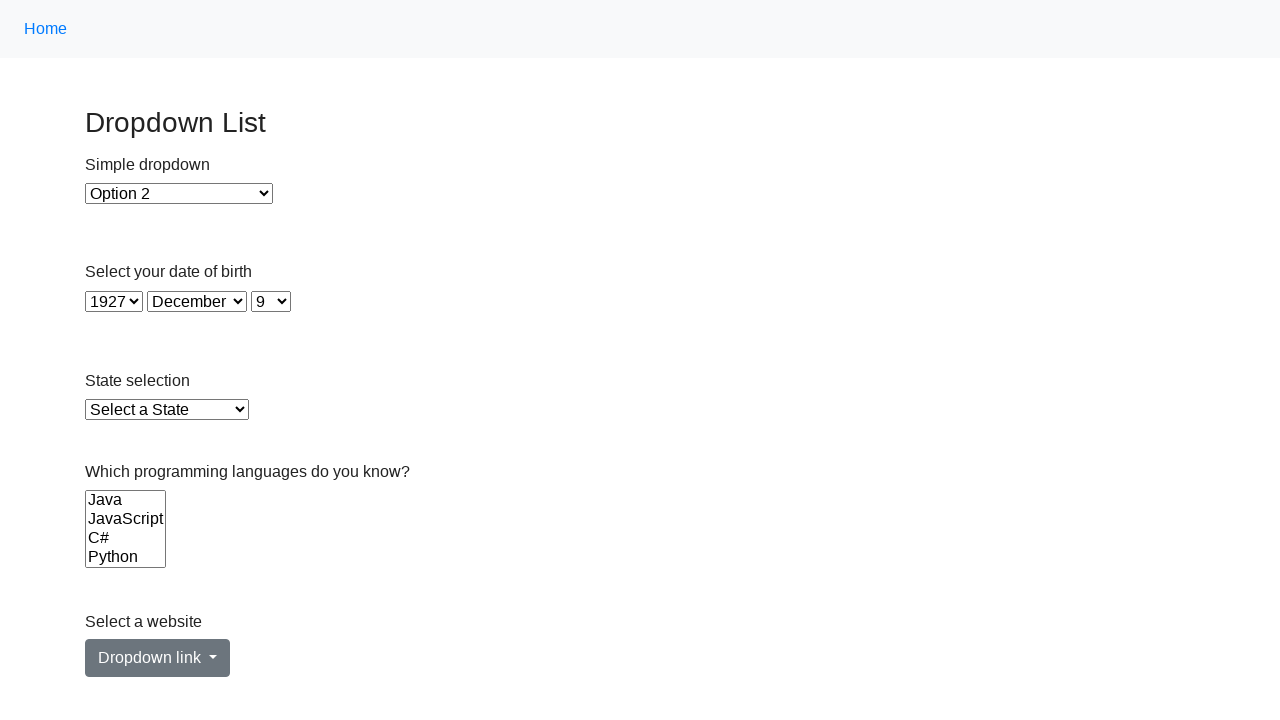

Selected option at index 9 from a dropdown on select >> nth=3
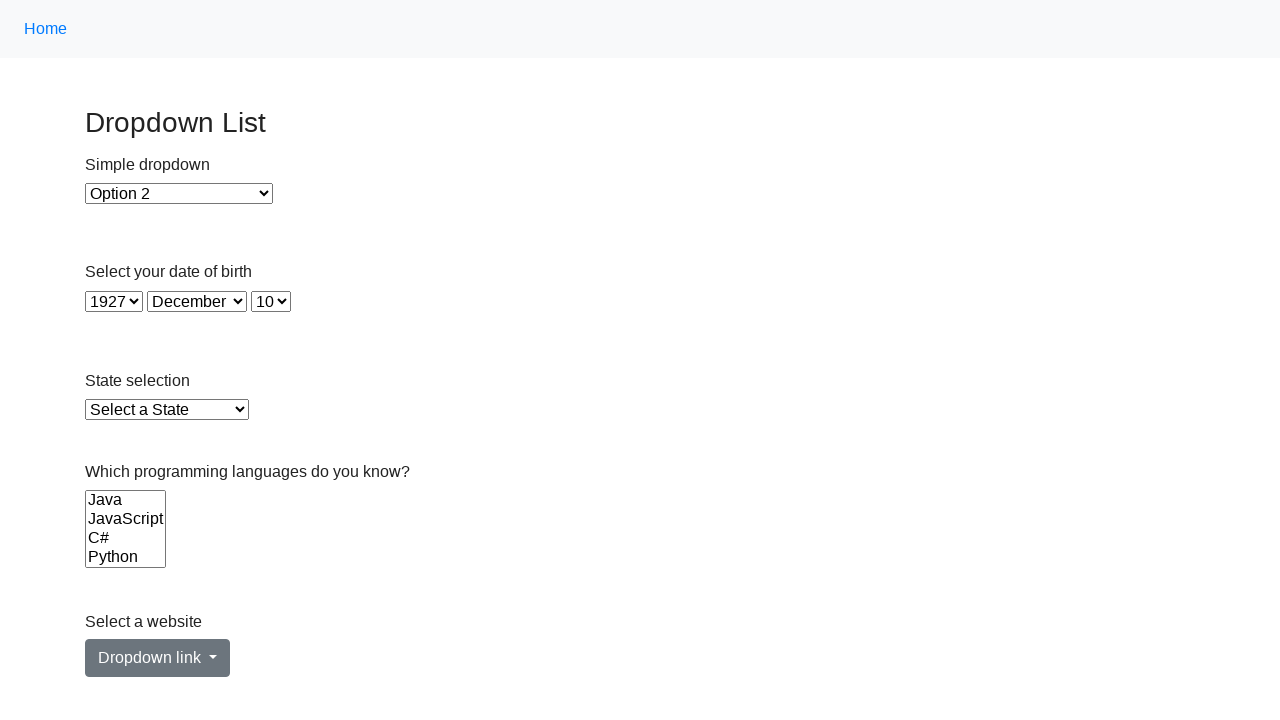

Selected option at index 10 from a dropdown on select >> nth=3
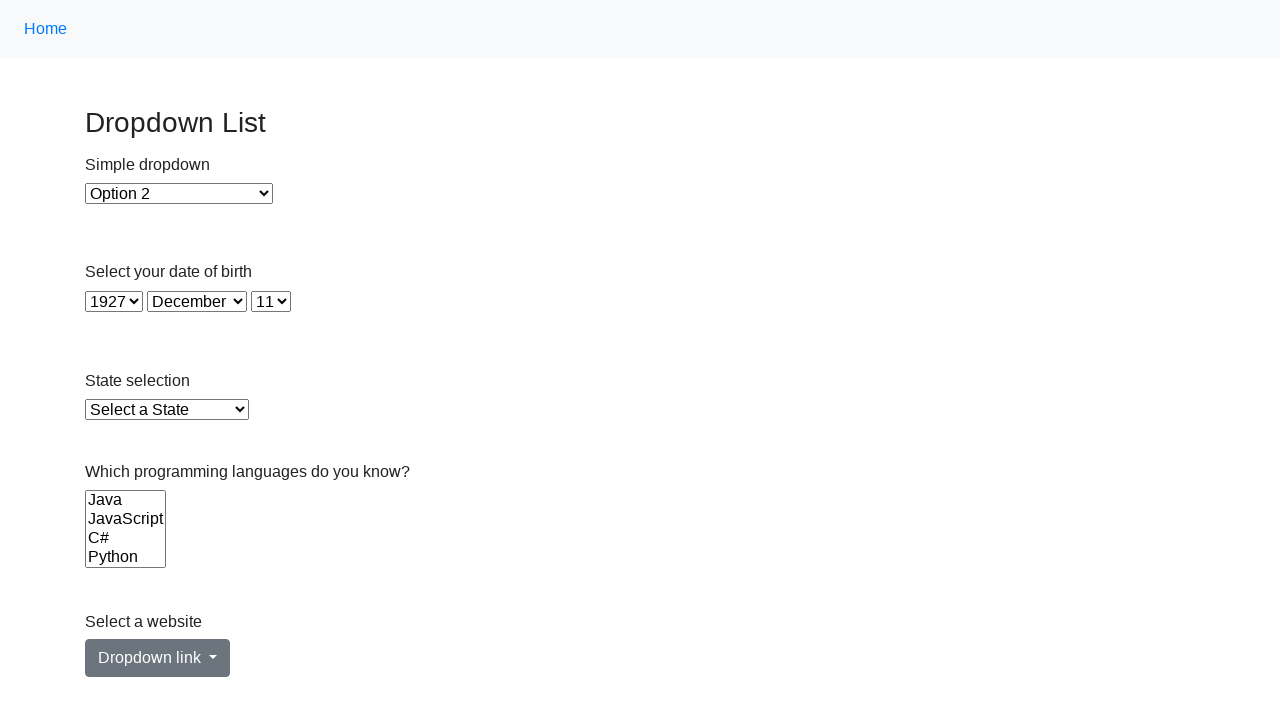

Selected option at index 11 from a dropdown on select >> nth=3
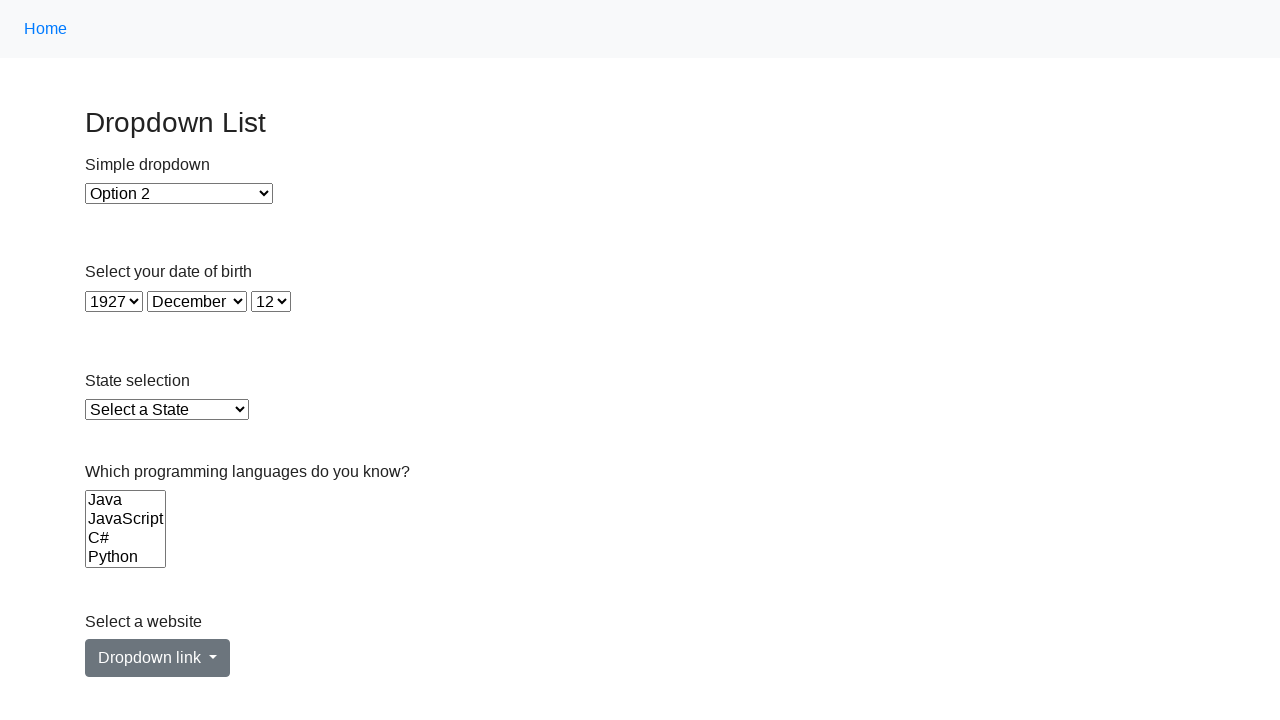

Selected option at index 12 from a dropdown on select >> nth=3
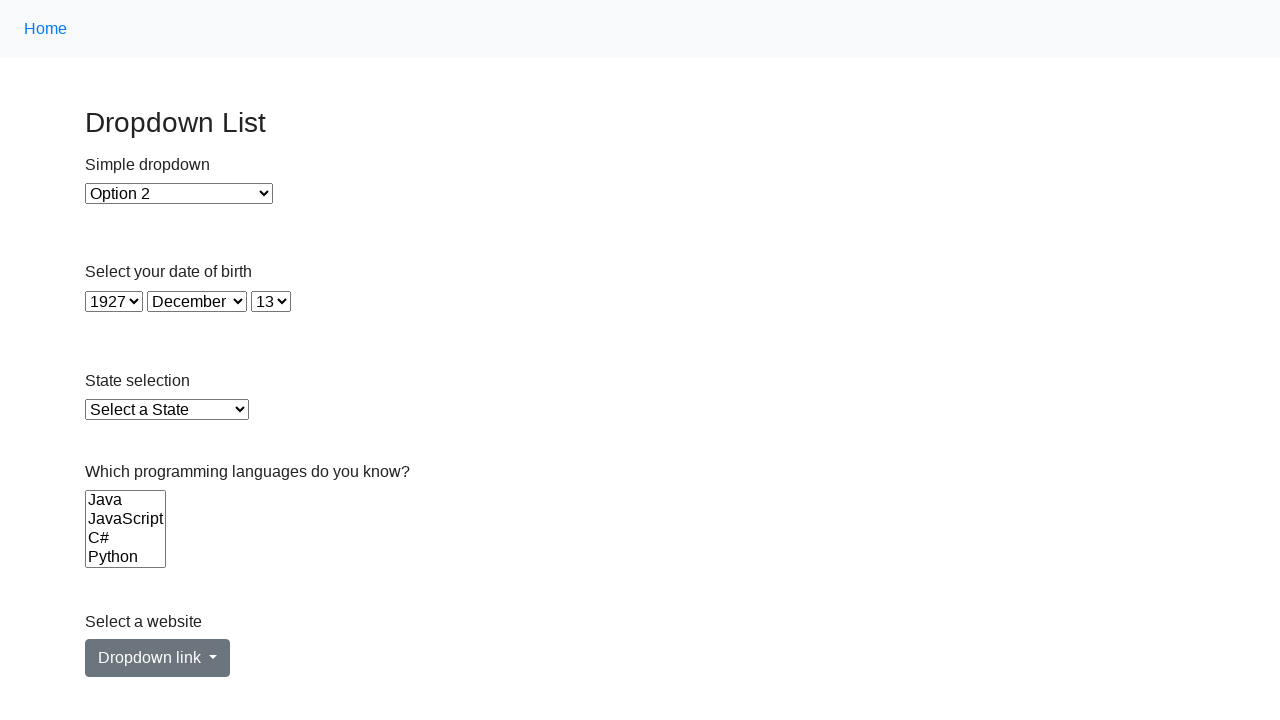

Selected option at index 13 from a dropdown on select >> nth=3
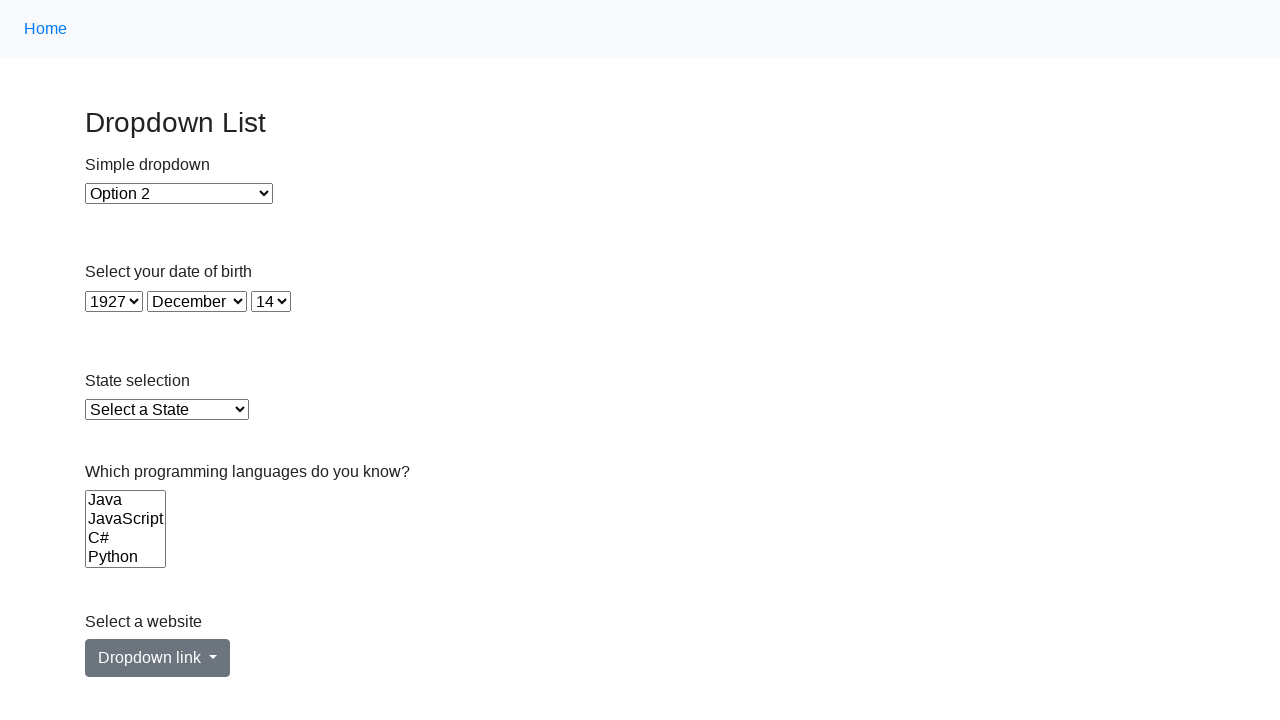

Selected option at index 14 from a dropdown on select >> nth=3
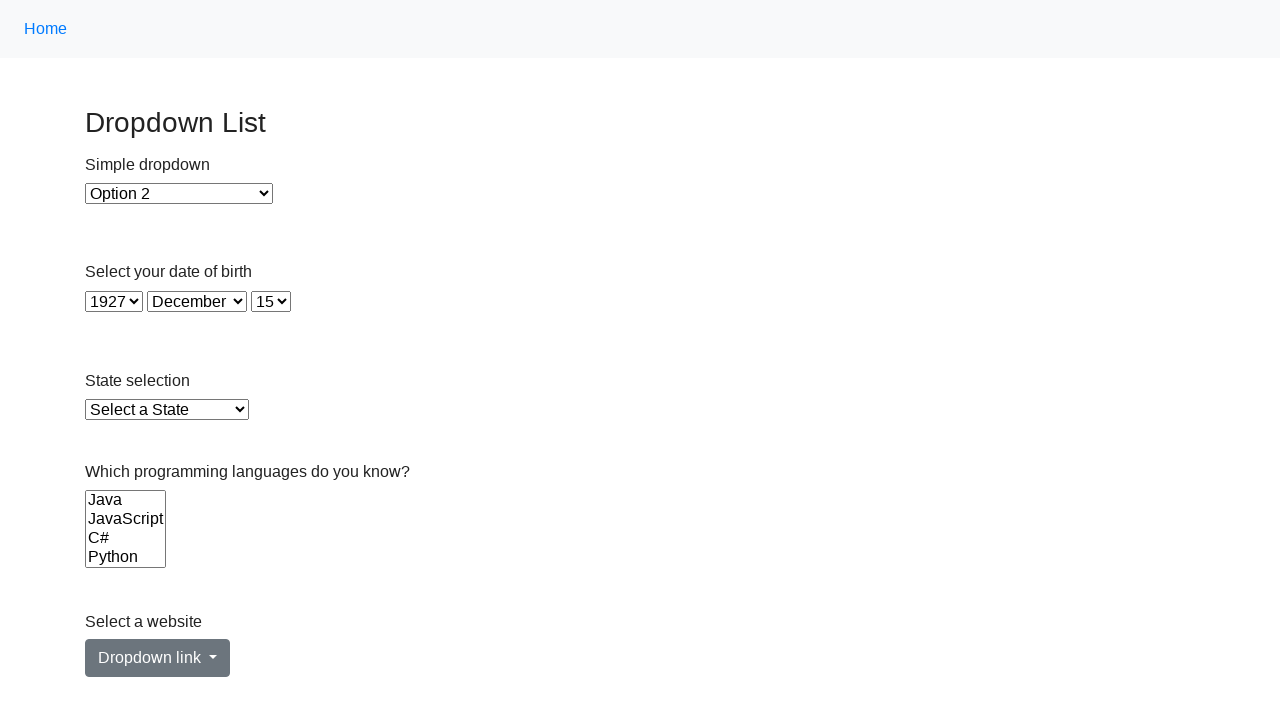

Selected option at index 15 from a dropdown on select >> nth=3
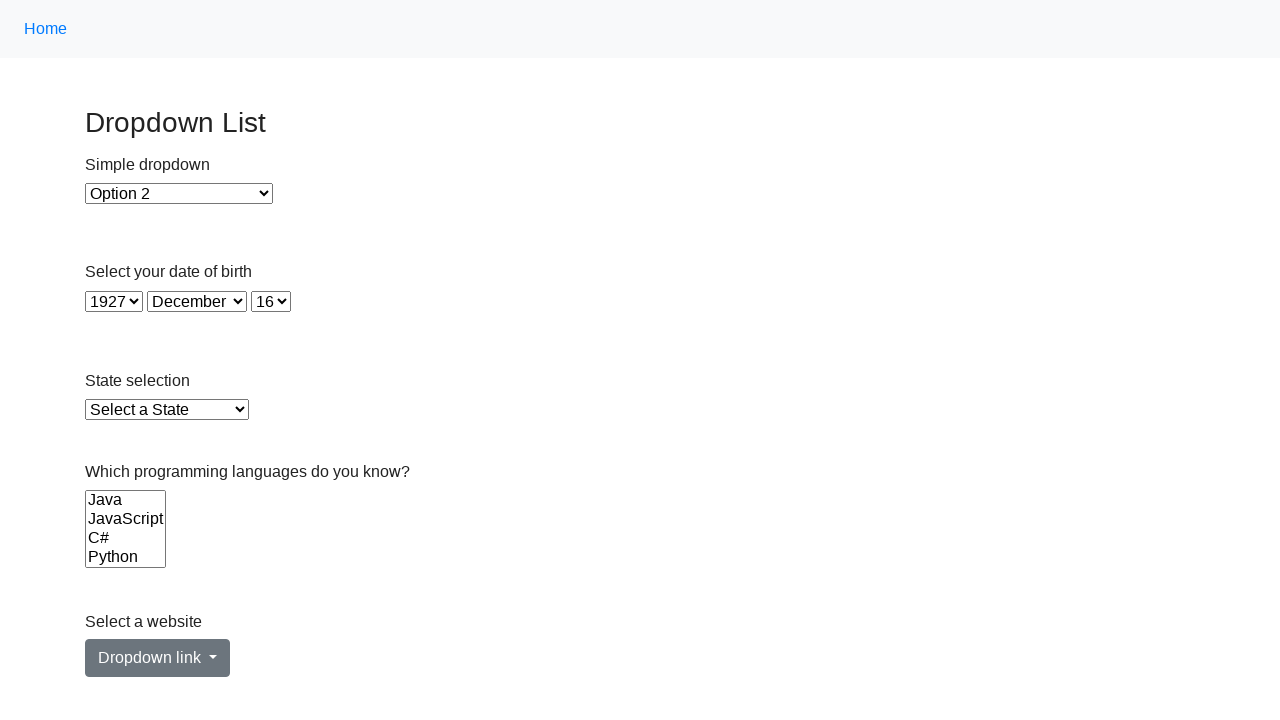

Selected option at index 16 from a dropdown on select >> nth=3
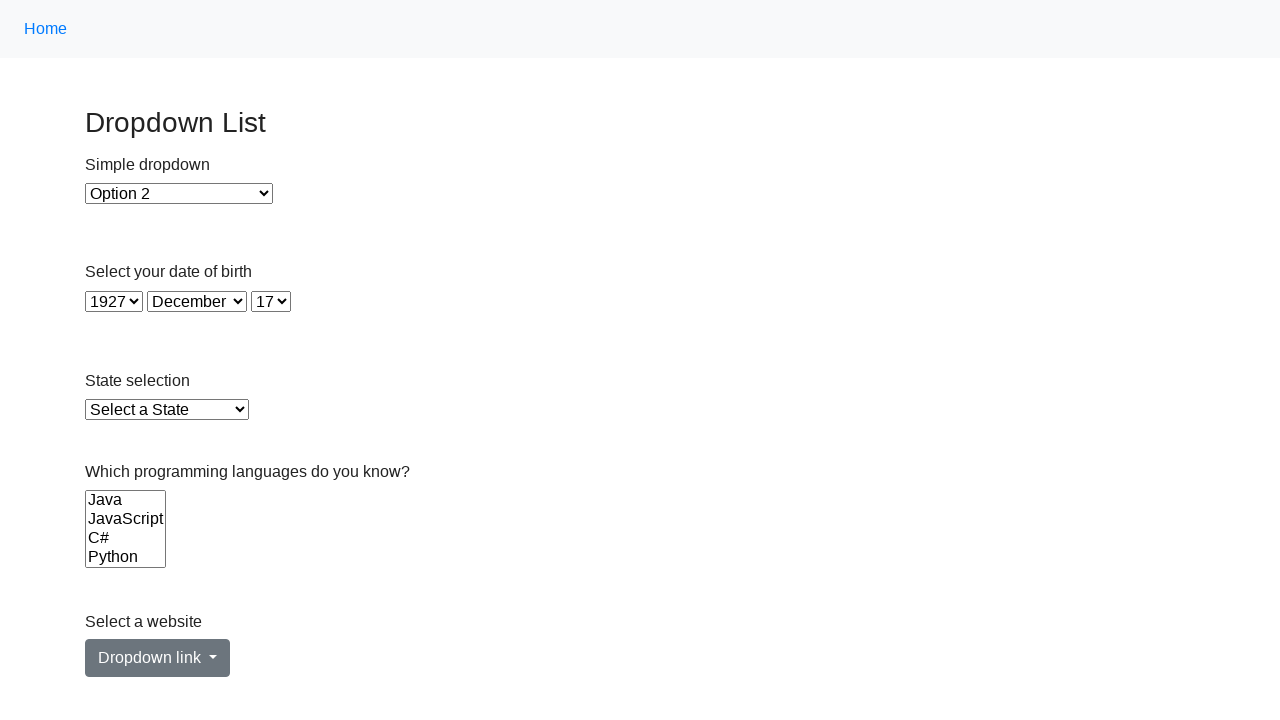

Selected option at index 17 from a dropdown on select >> nth=3
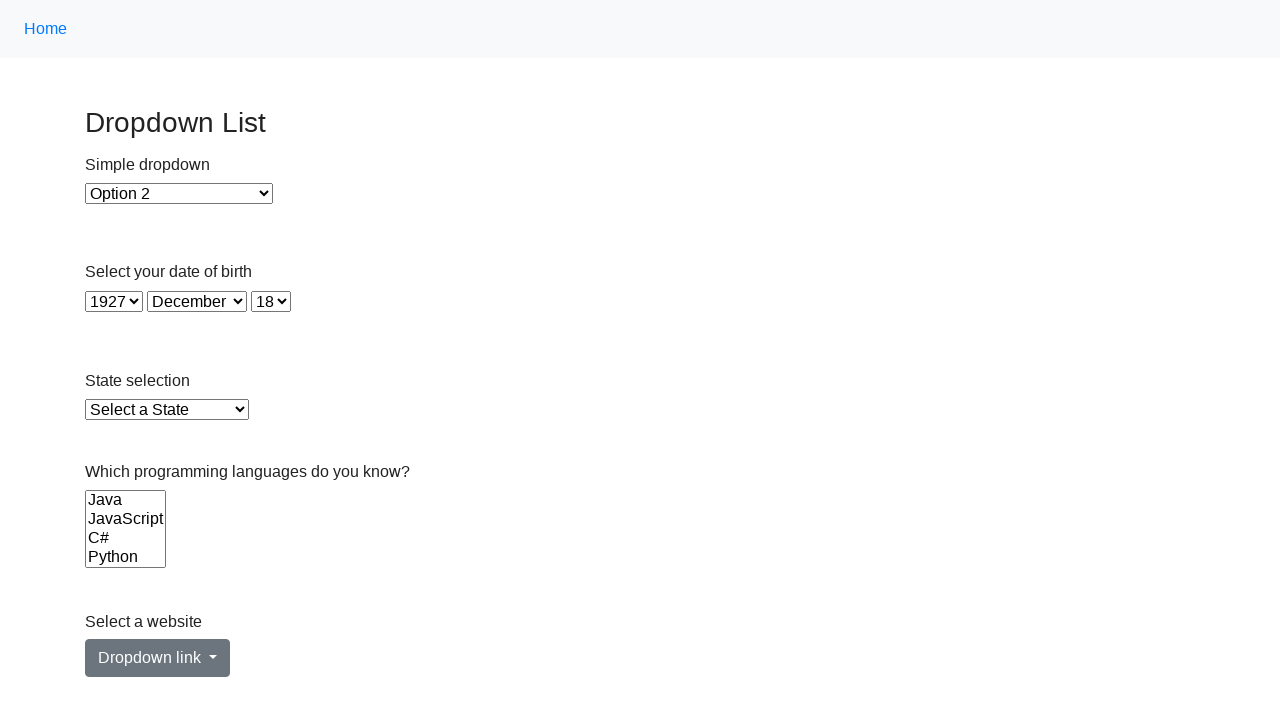

Selected option at index 18 from a dropdown on select >> nth=3
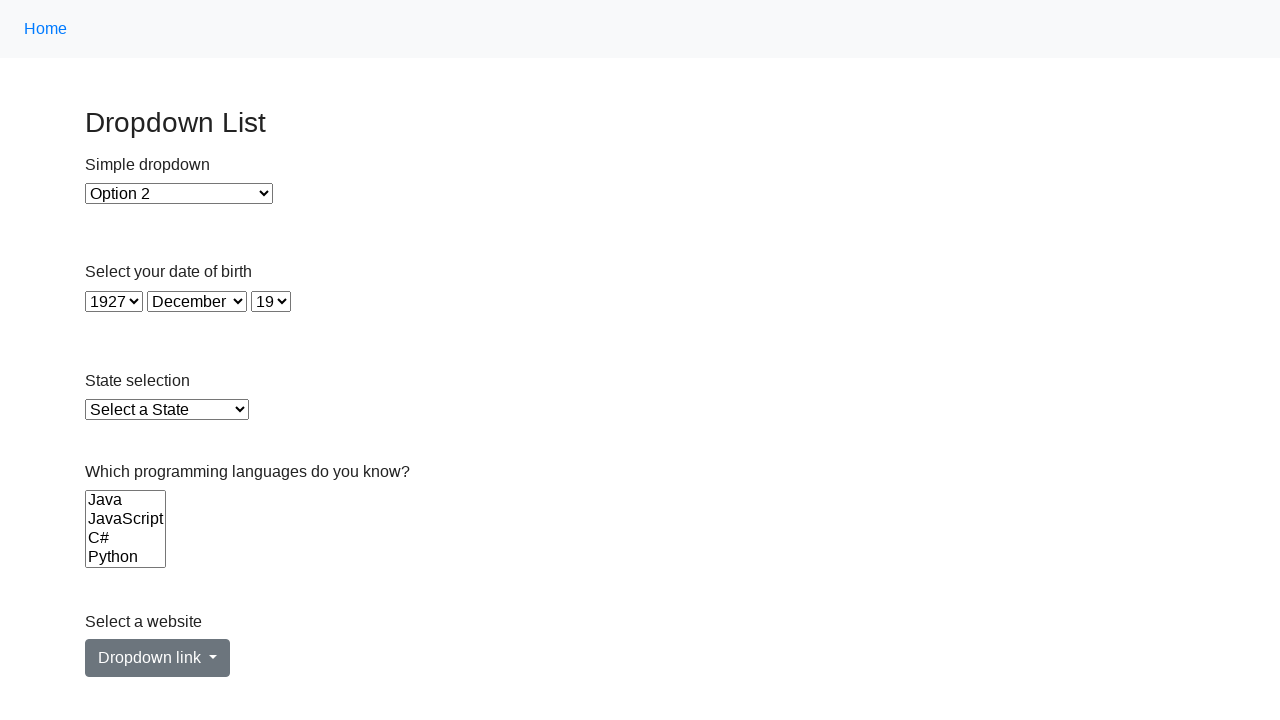

Selected option at index 19 from a dropdown on select >> nth=3
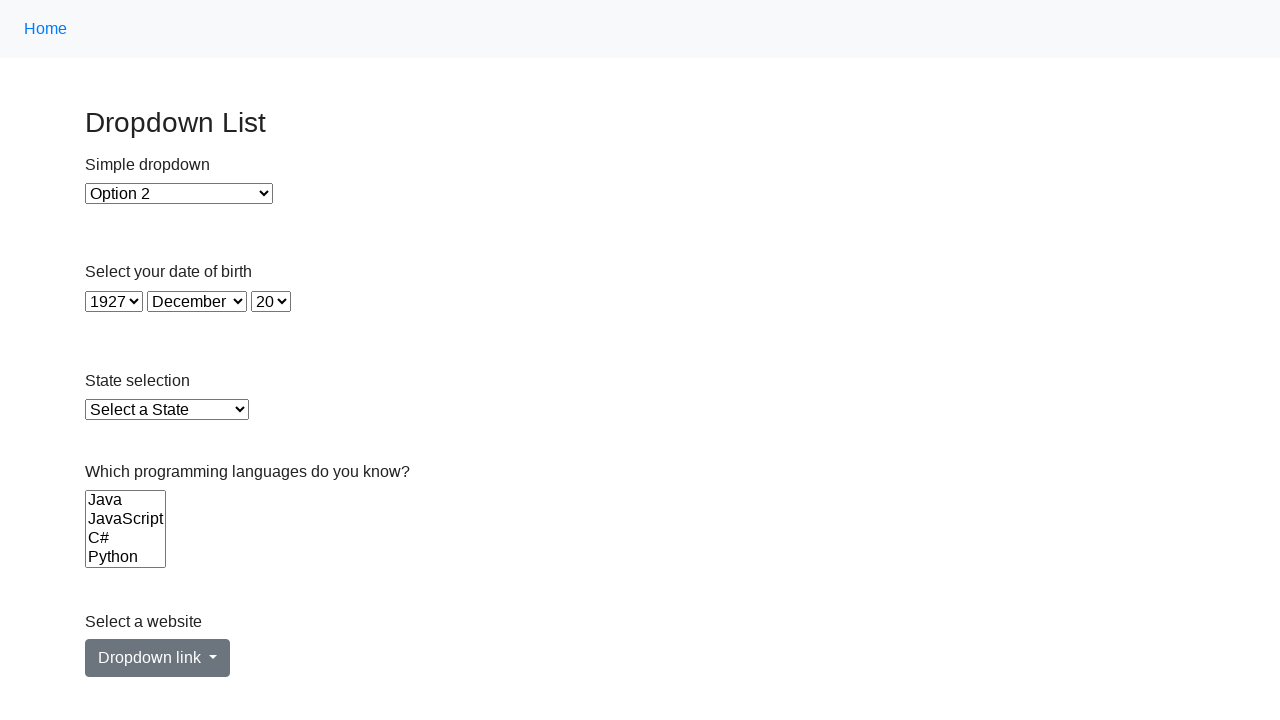

Selected option at index 20 from a dropdown on select >> nth=3
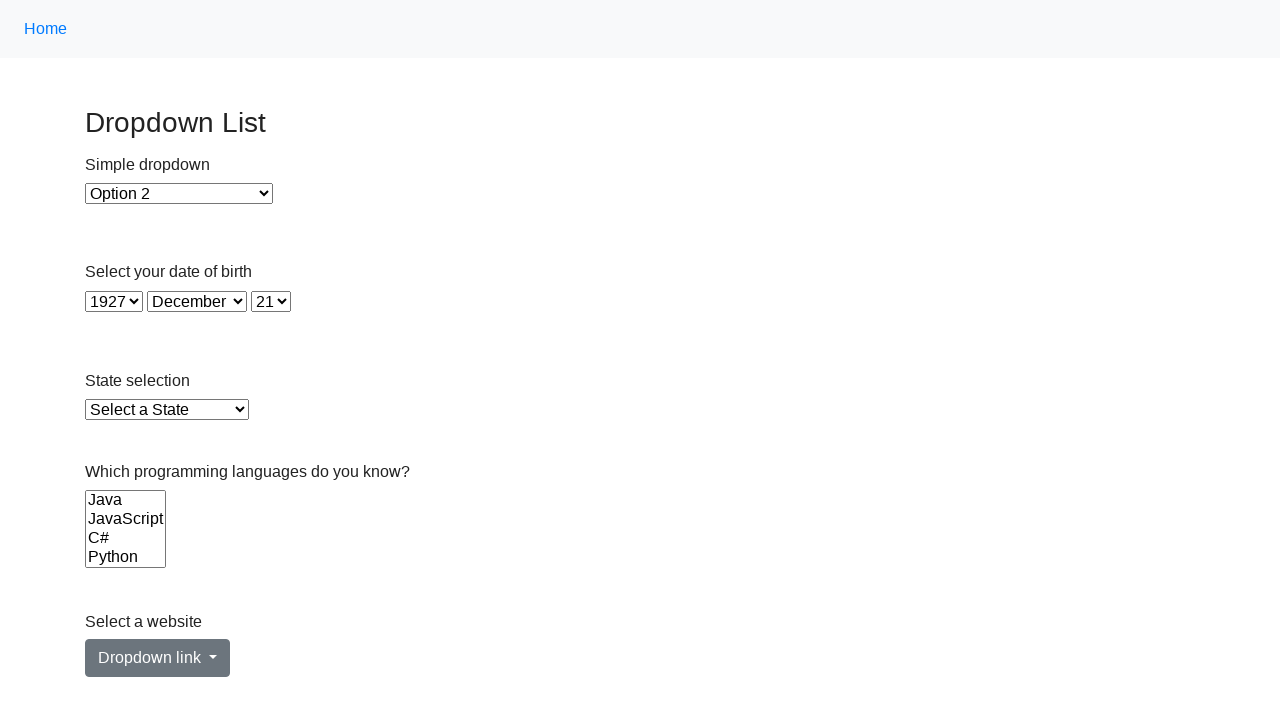

Selected option at index 21 from a dropdown on select >> nth=3
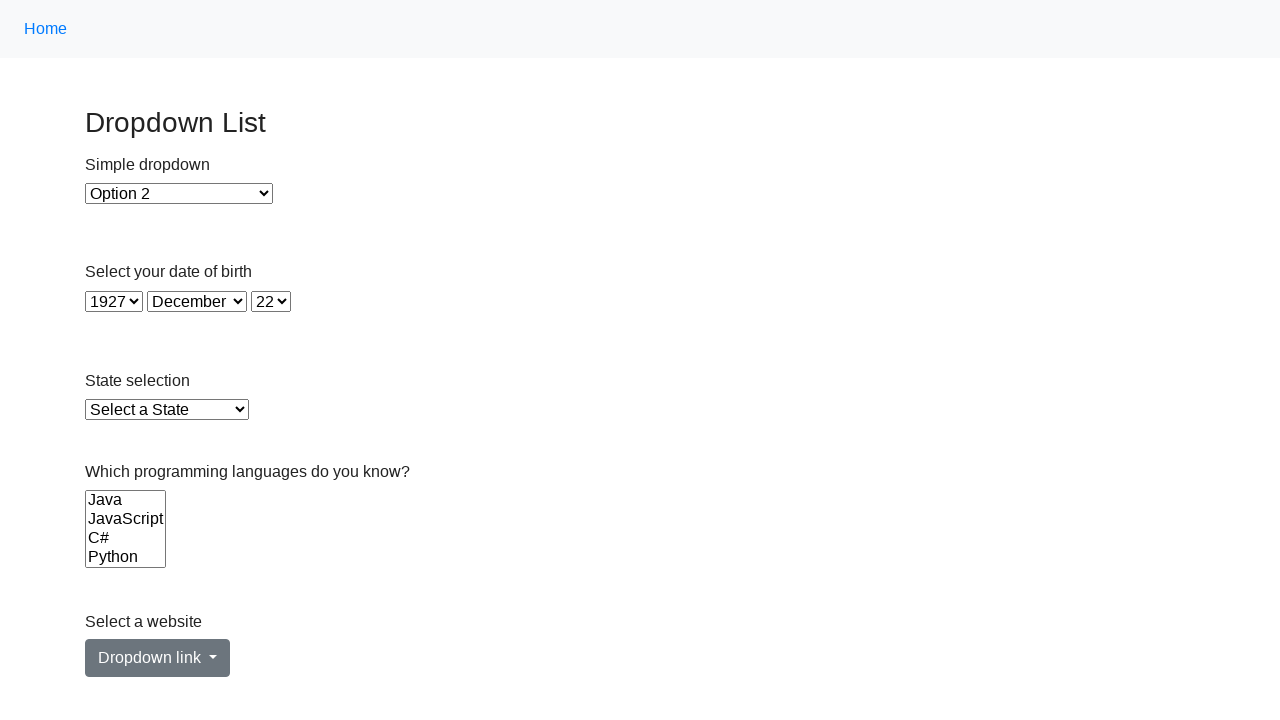

Selected option at index 22 from a dropdown on select >> nth=3
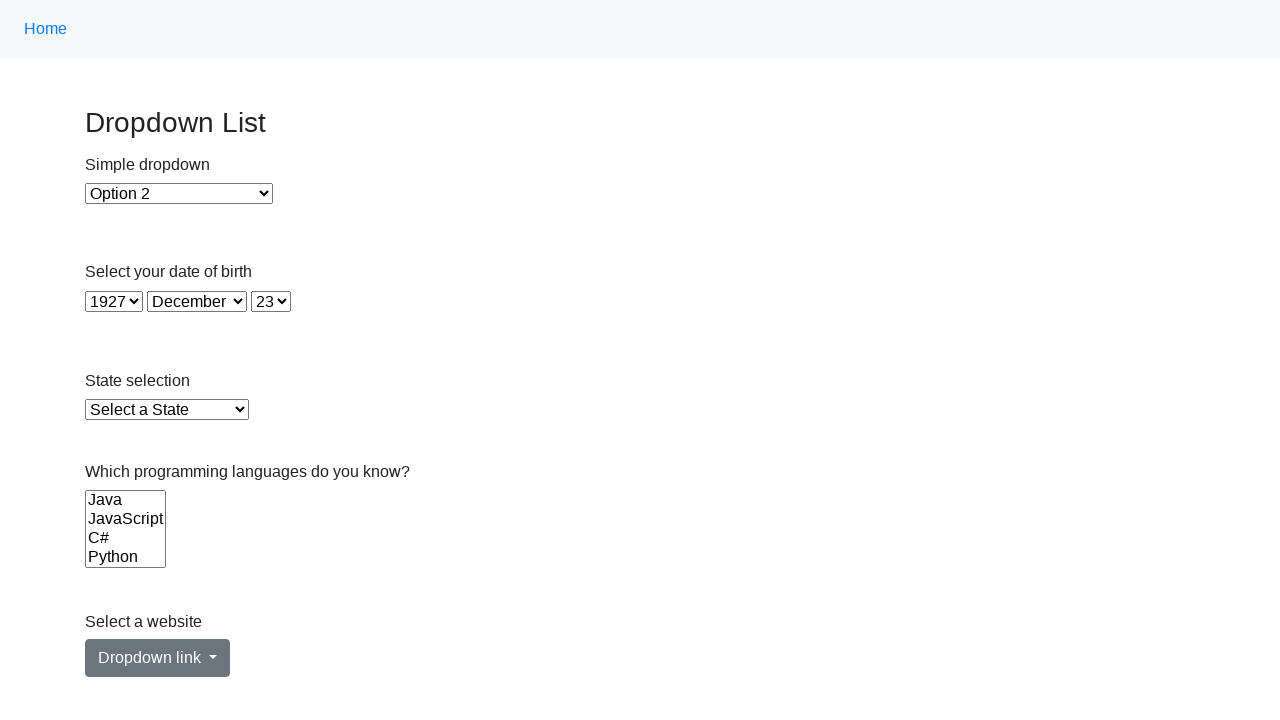

Selected option at index 23 from a dropdown on select >> nth=3
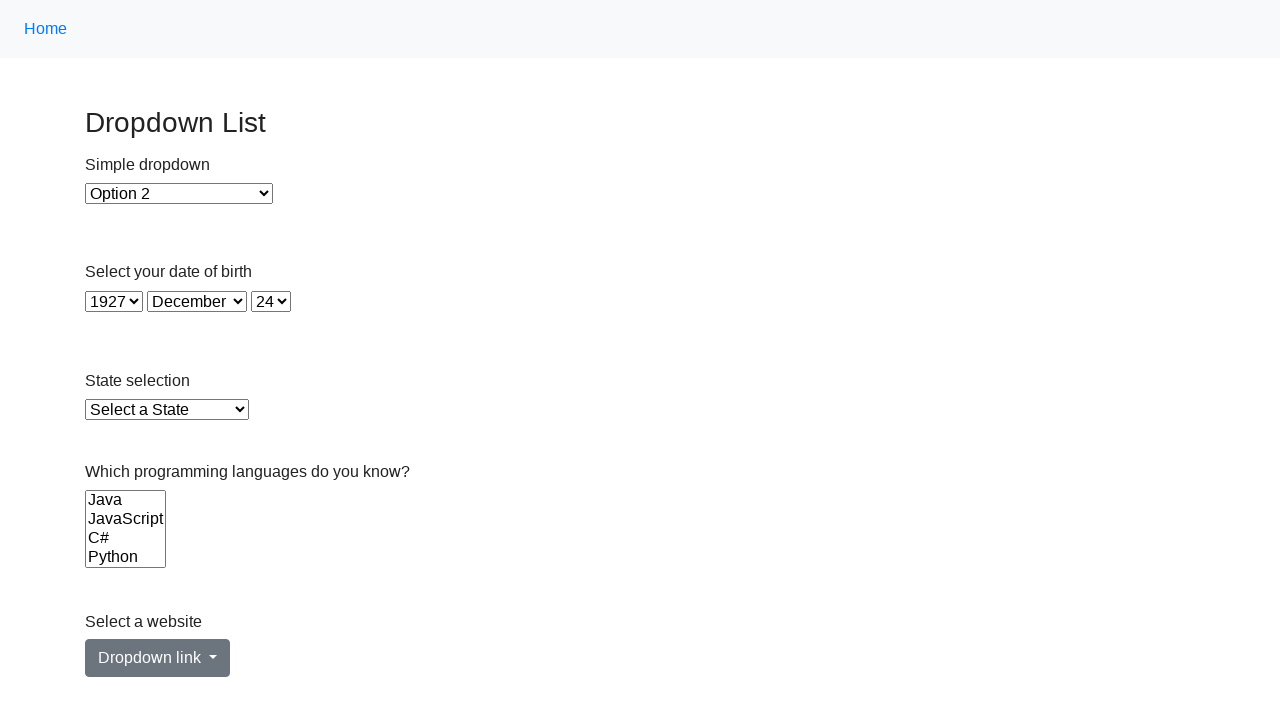

Selected option at index 24 from a dropdown on select >> nth=3
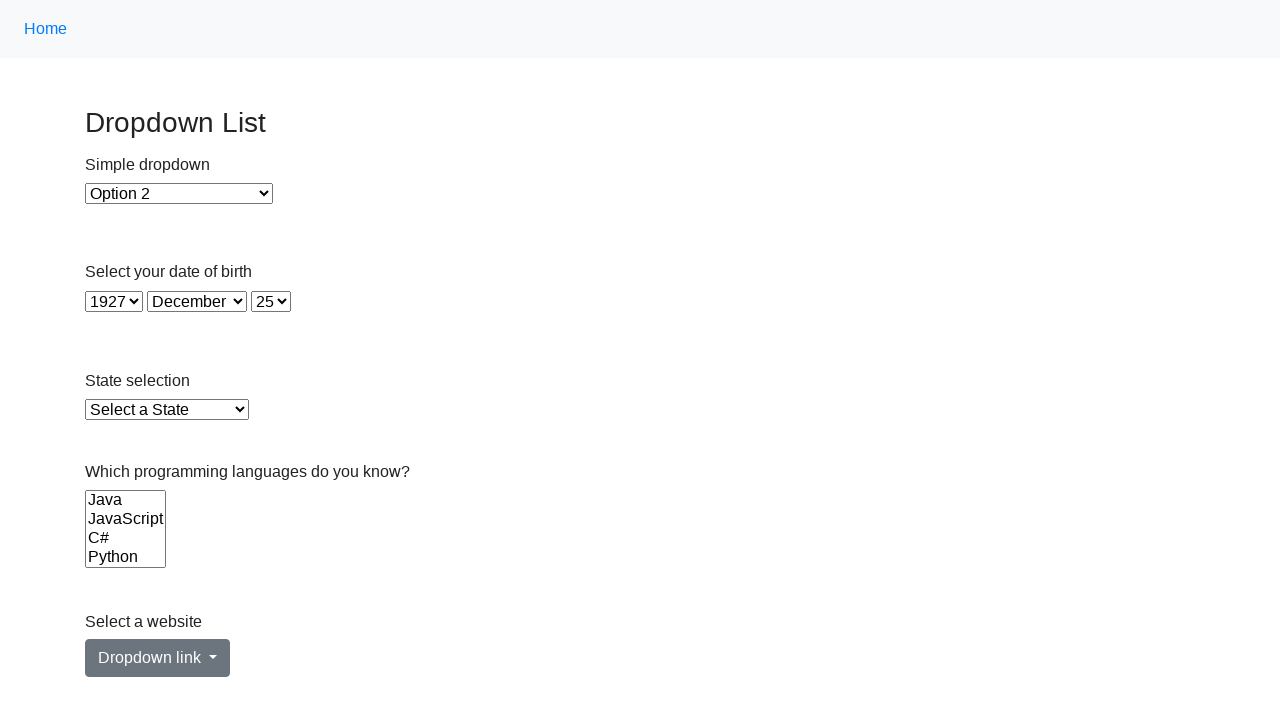

Selected option at index 25 from a dropdown on select >> nth=3
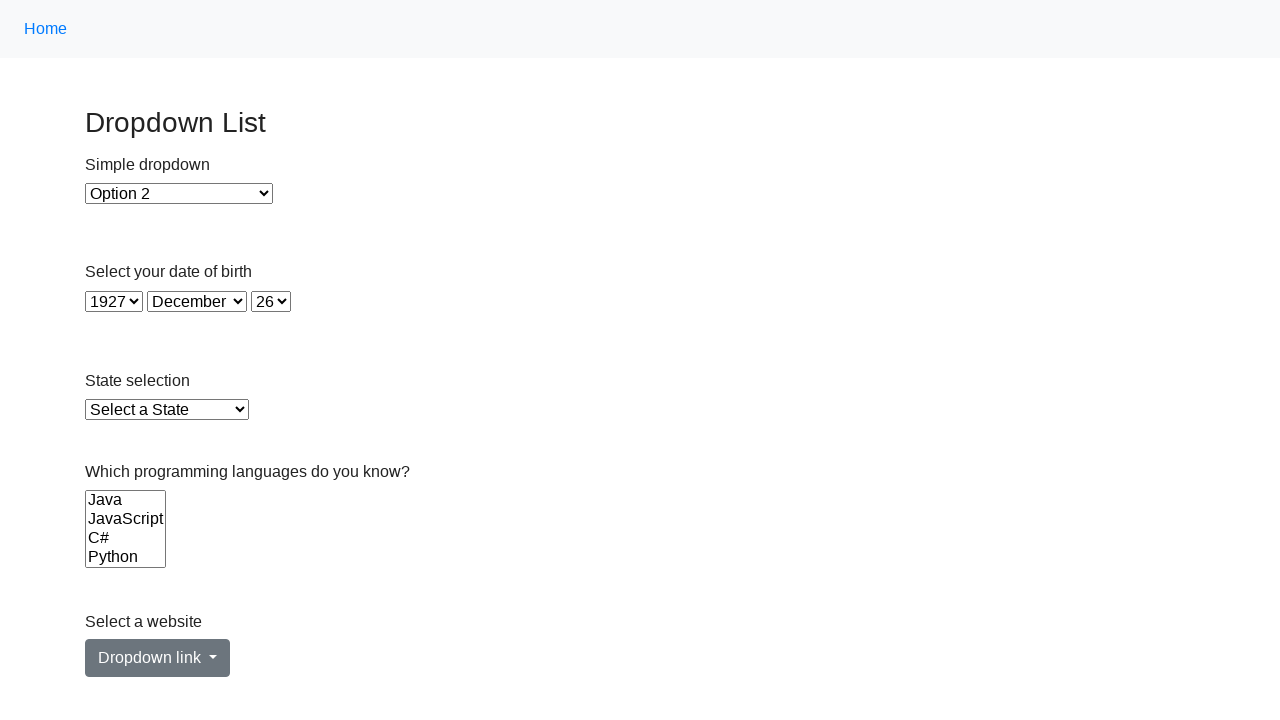

Selected option at index 26 from a dropdown on select >> nth=3
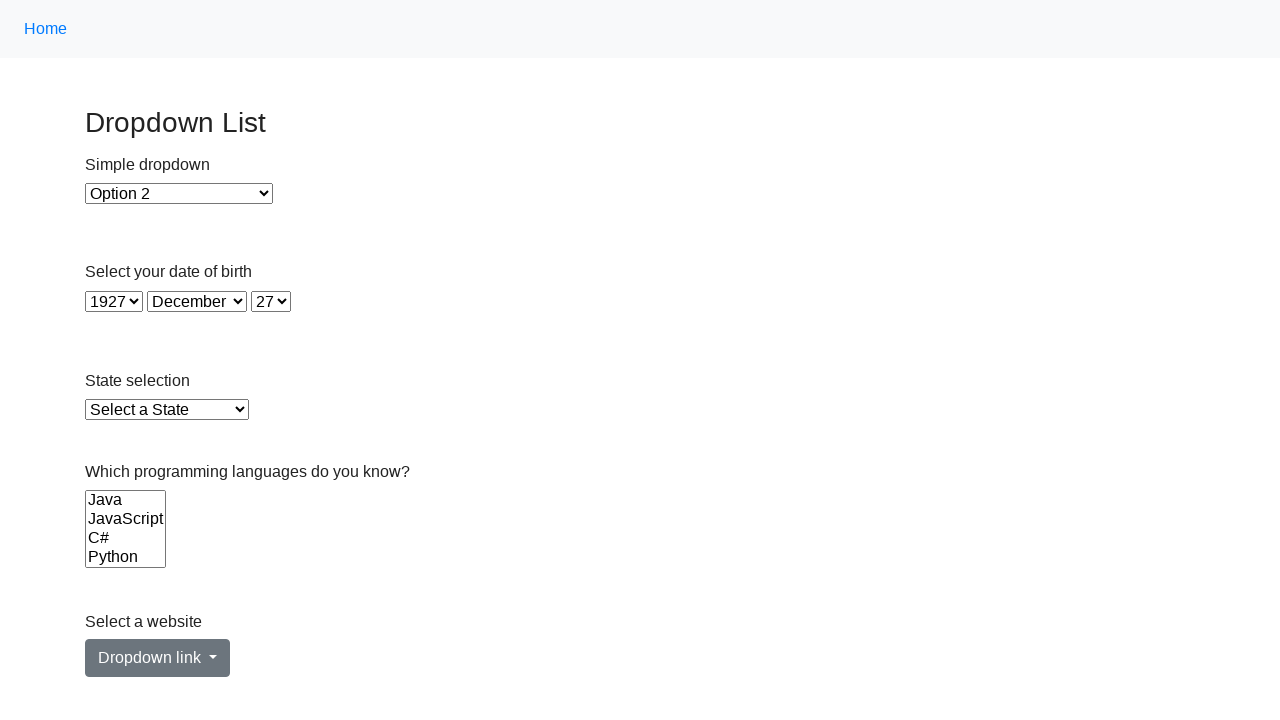

Selected option at index 27 from a dropdown on select >> nth=3
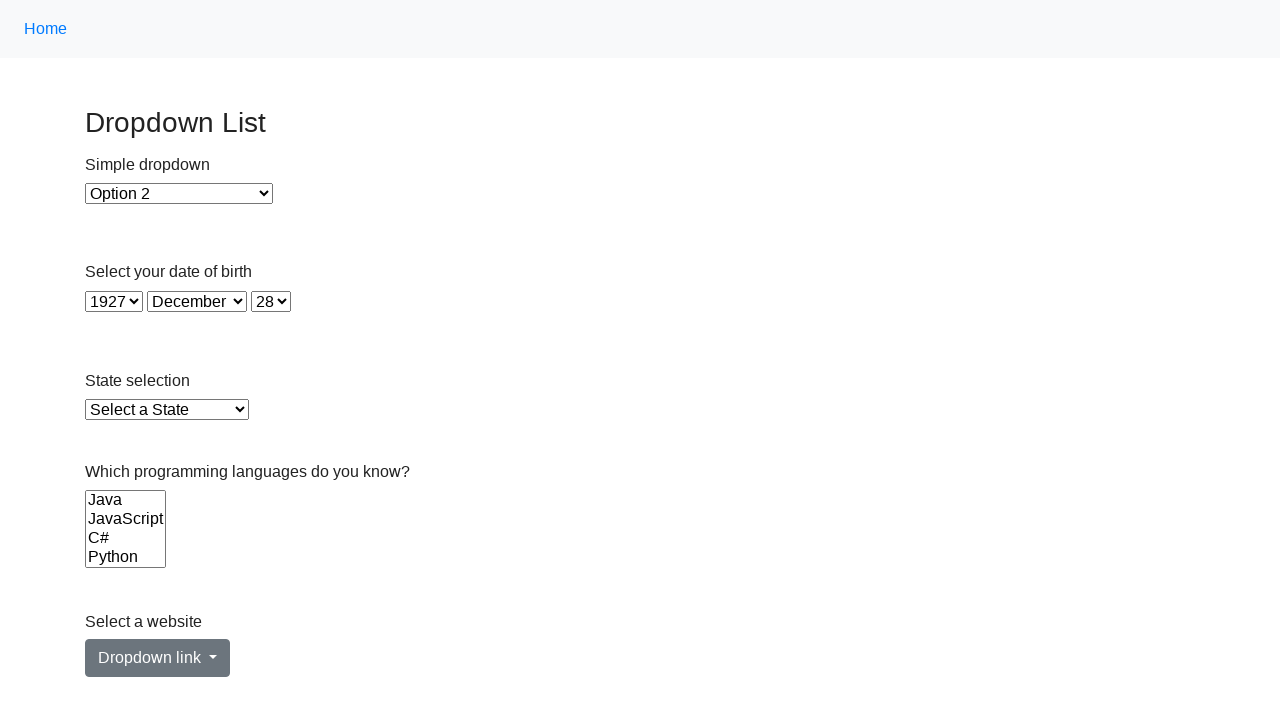

Selected option at index 28 from a dropdown on select >> nth=3
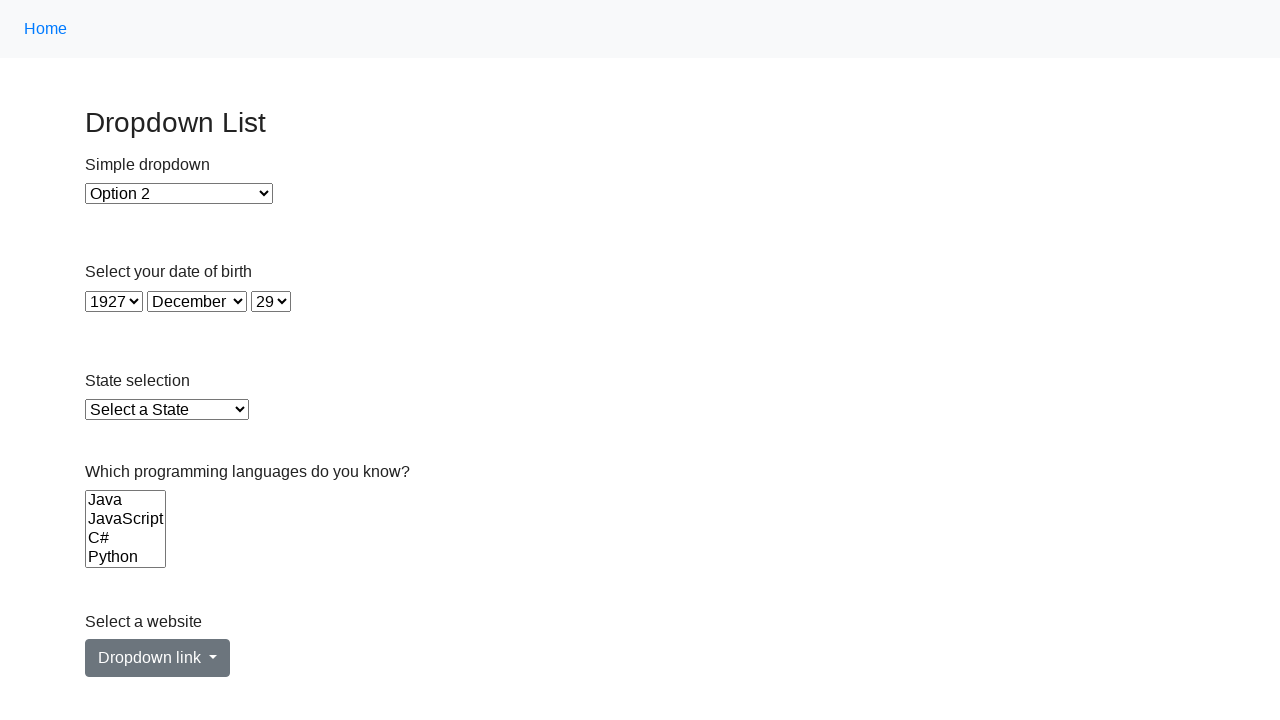

Selected option at index 29 from a dropdown on select >> nth=3
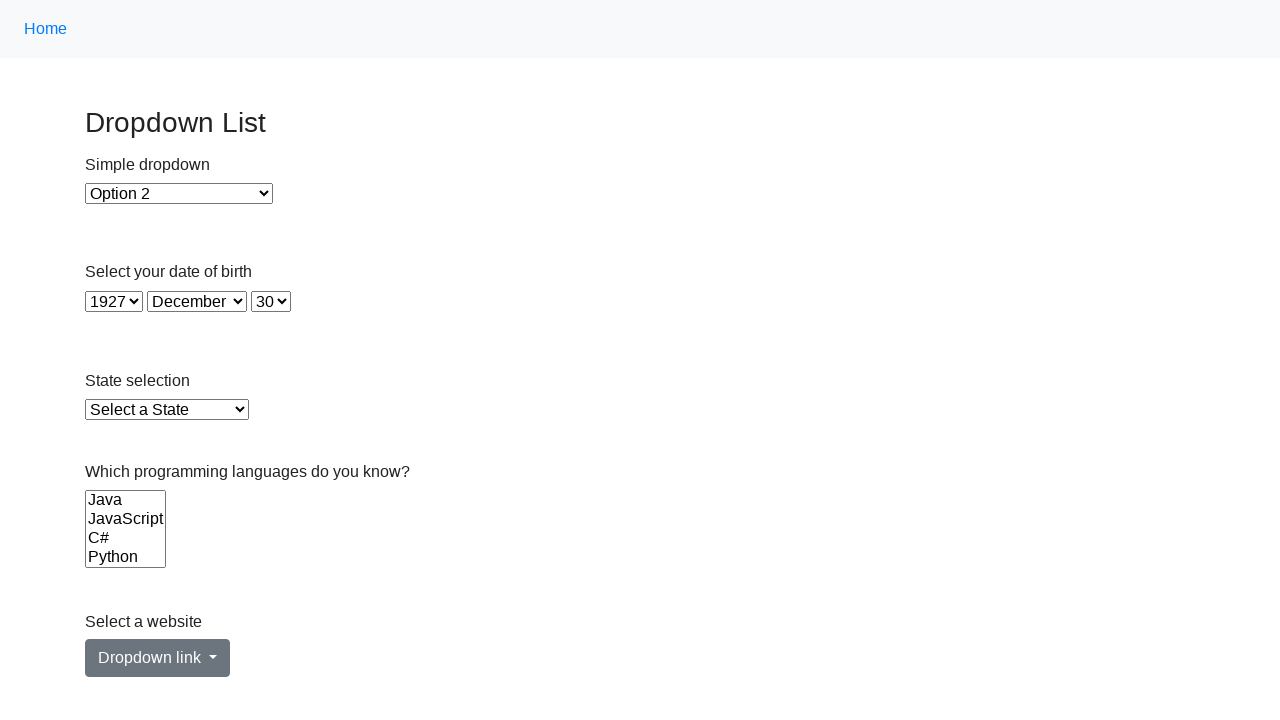

Selected option at index 30 from a dropdown on select >> nth=3
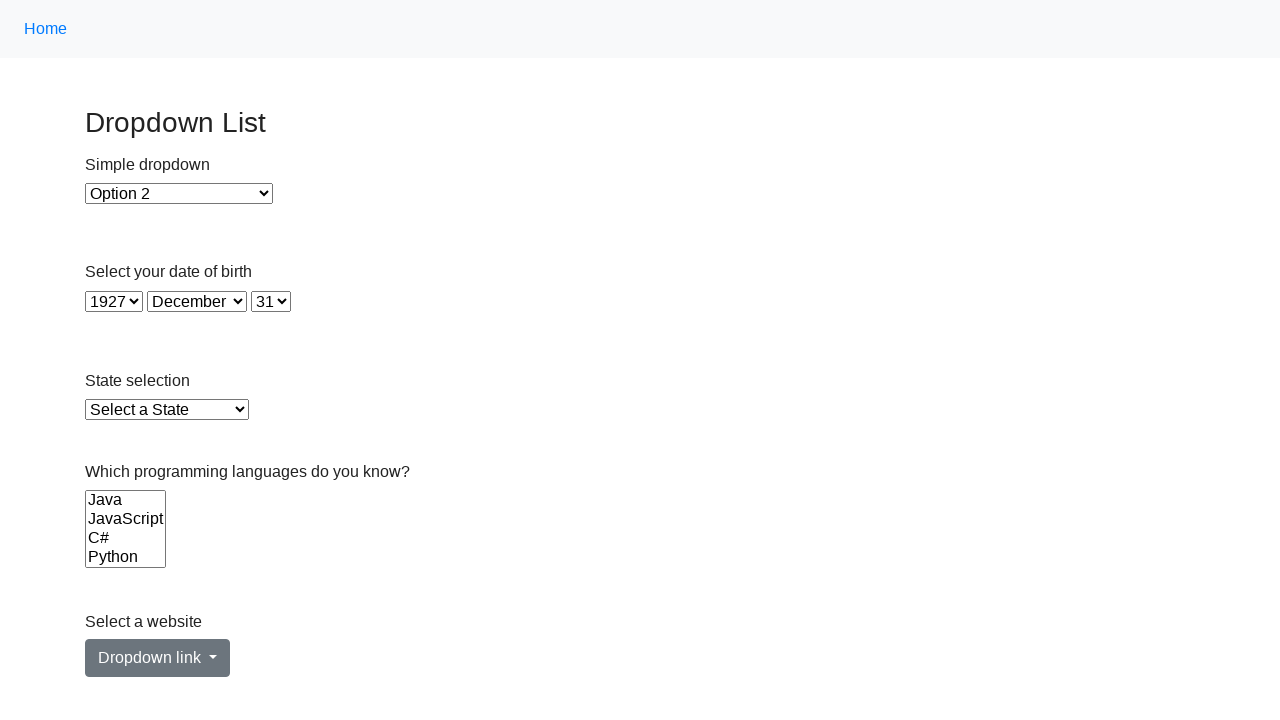

Selected option at index 1 from a dropdown on select >> nth=4
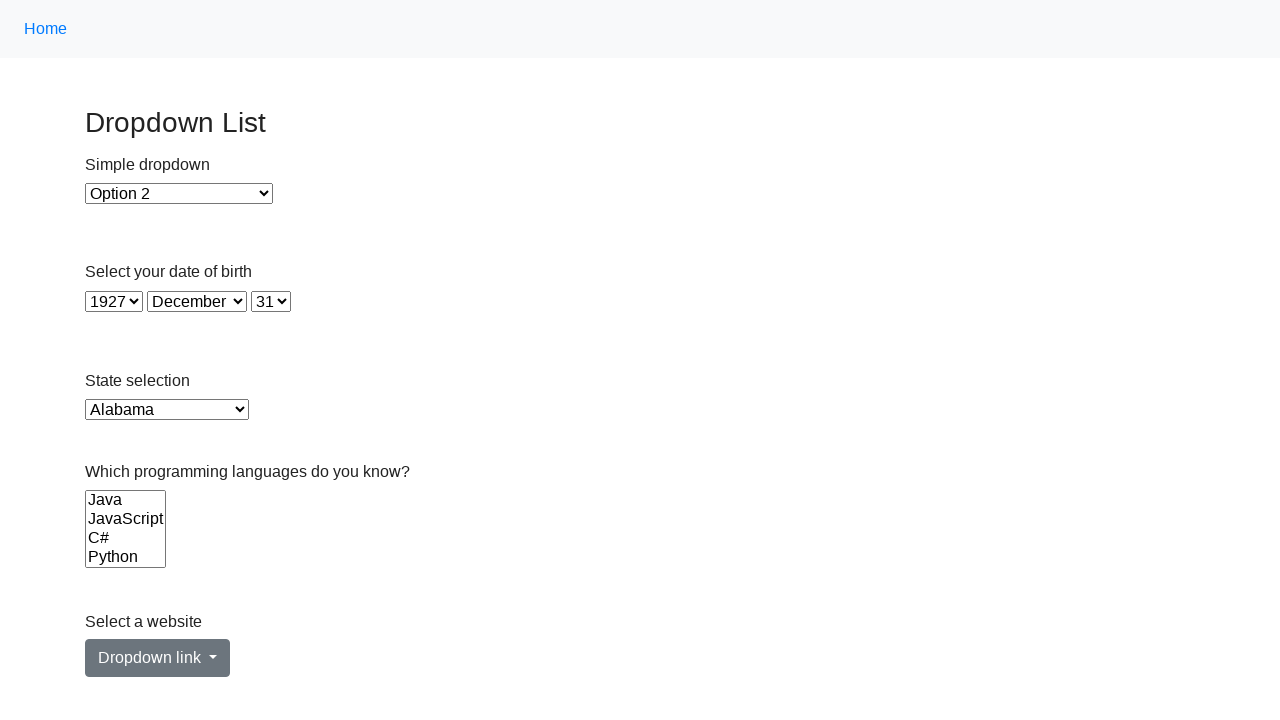

Selected option at index 2 from a dropdown on select >> nth=4
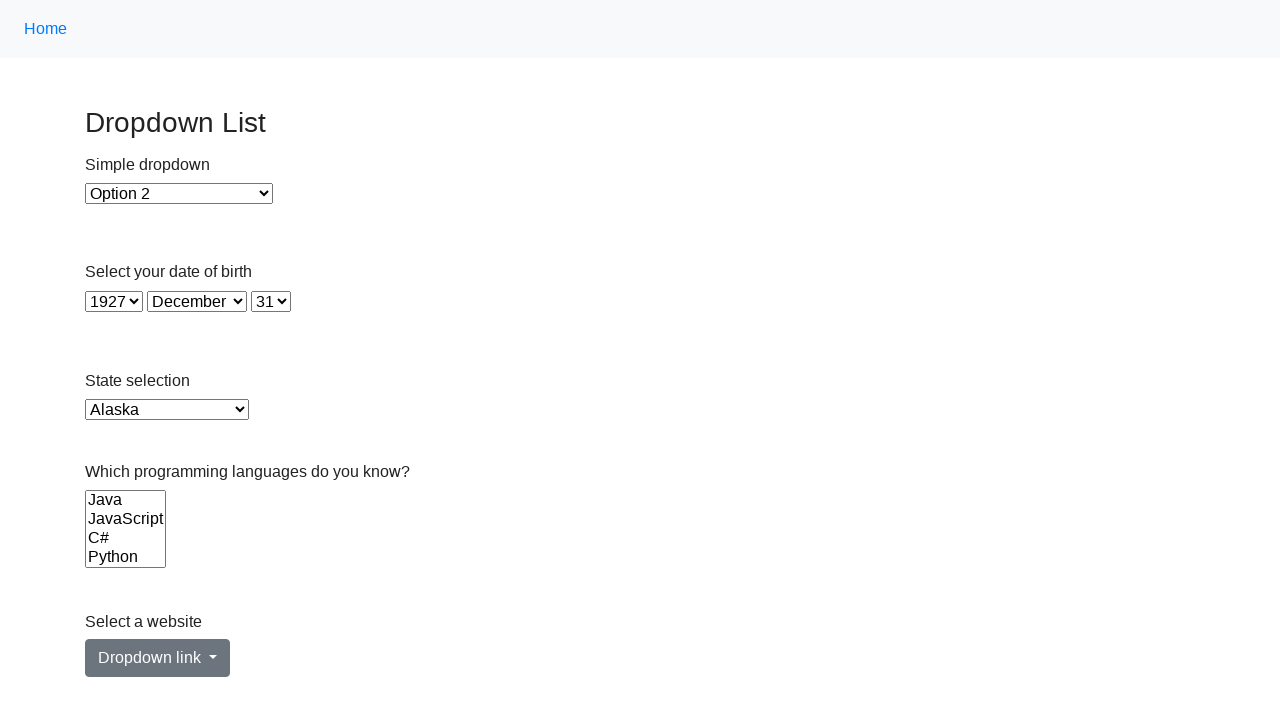

Selected option at index 3 from a dropdown on select >> nth=4
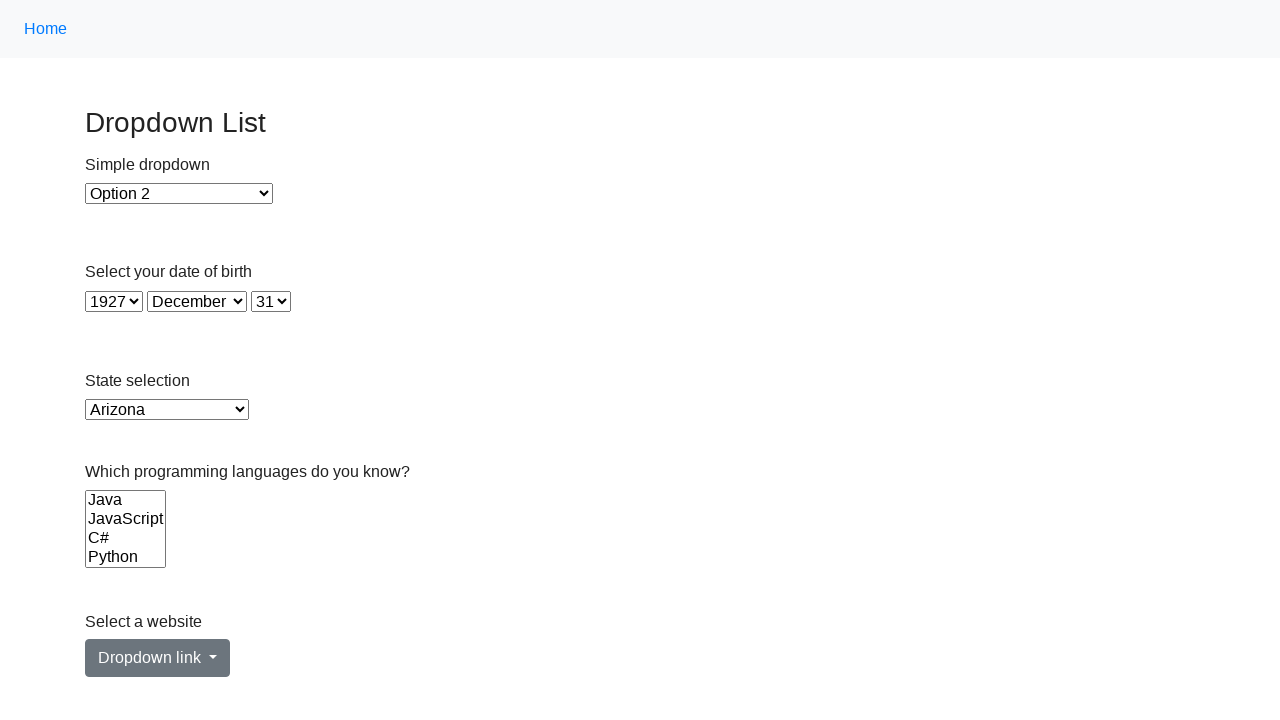

Selected option at index 4 from a dropdown on select >> nth=4
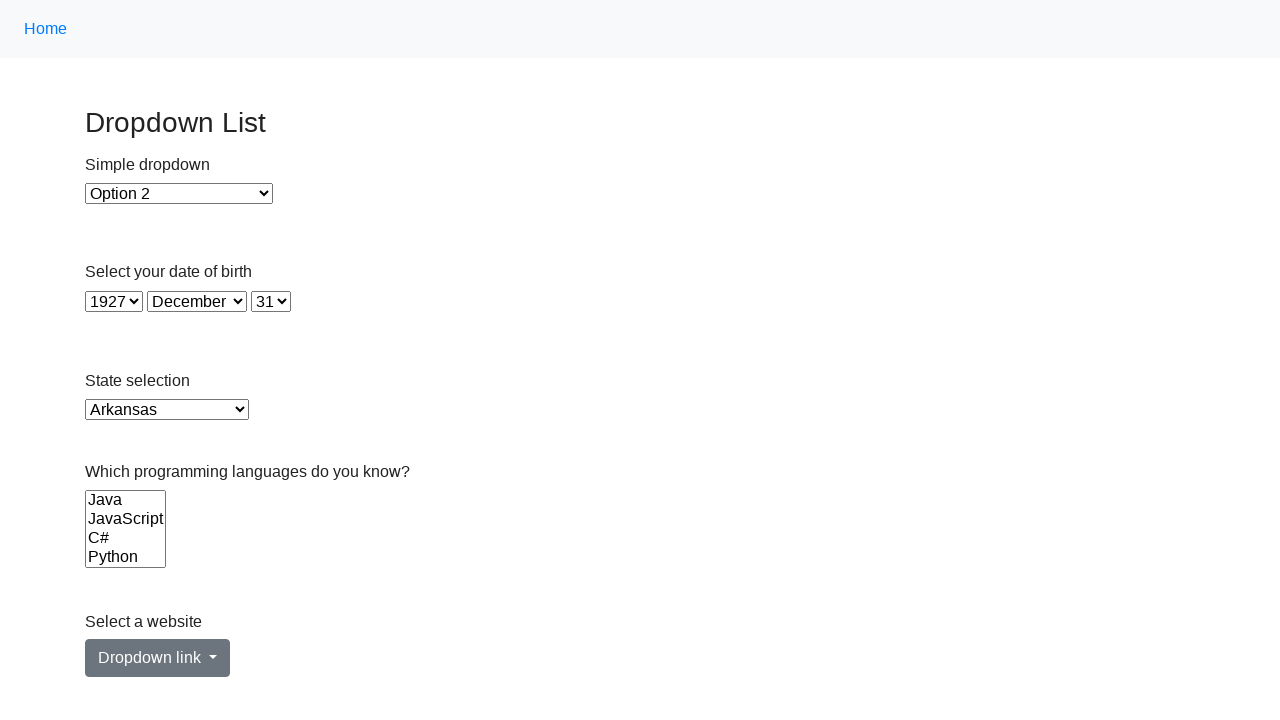

Selected option at index 5 from a dropdown on select >> nth=4
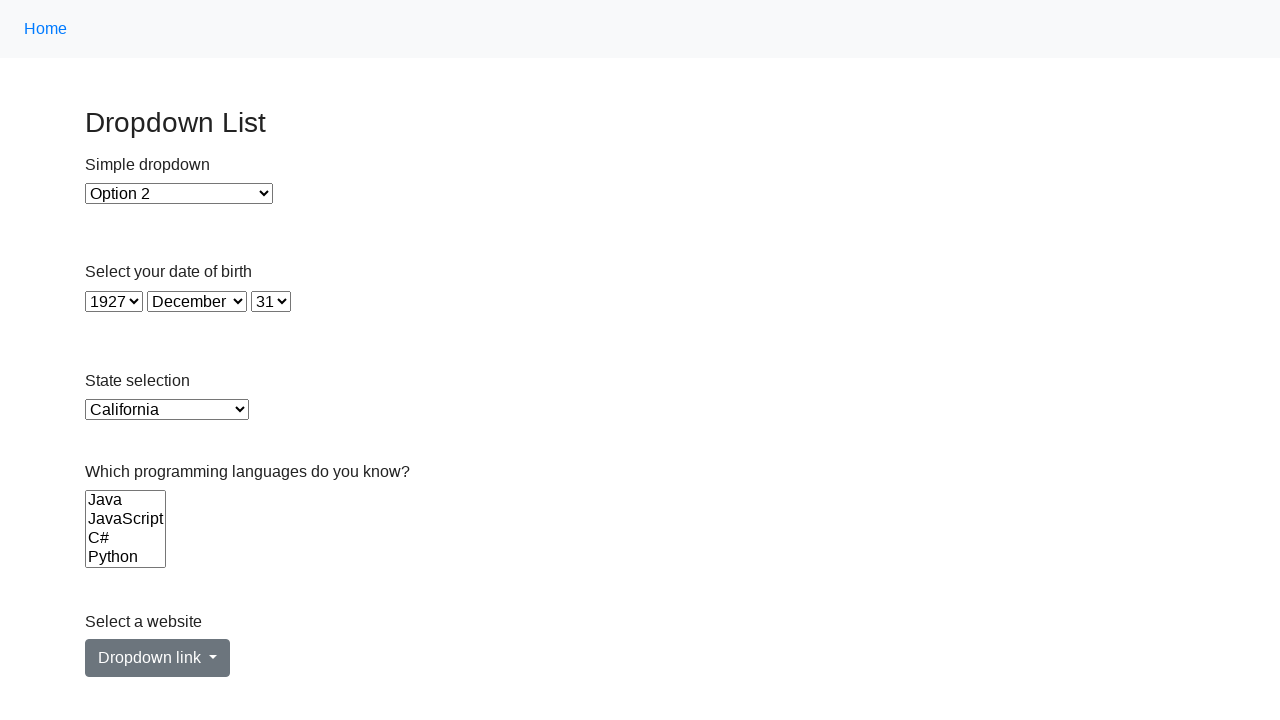

Selected option at index 6 from a dropdown on select >> nth=4
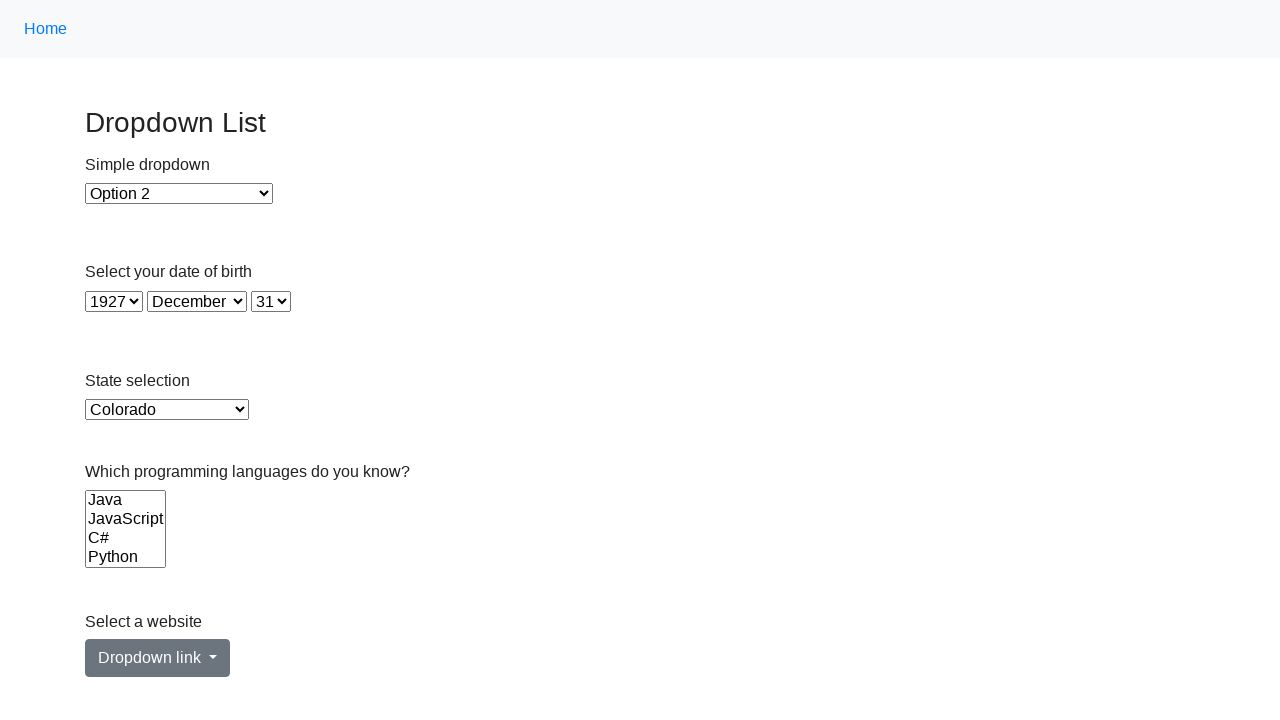

Selected option at index 7 from a dropdown on select >> nth=4
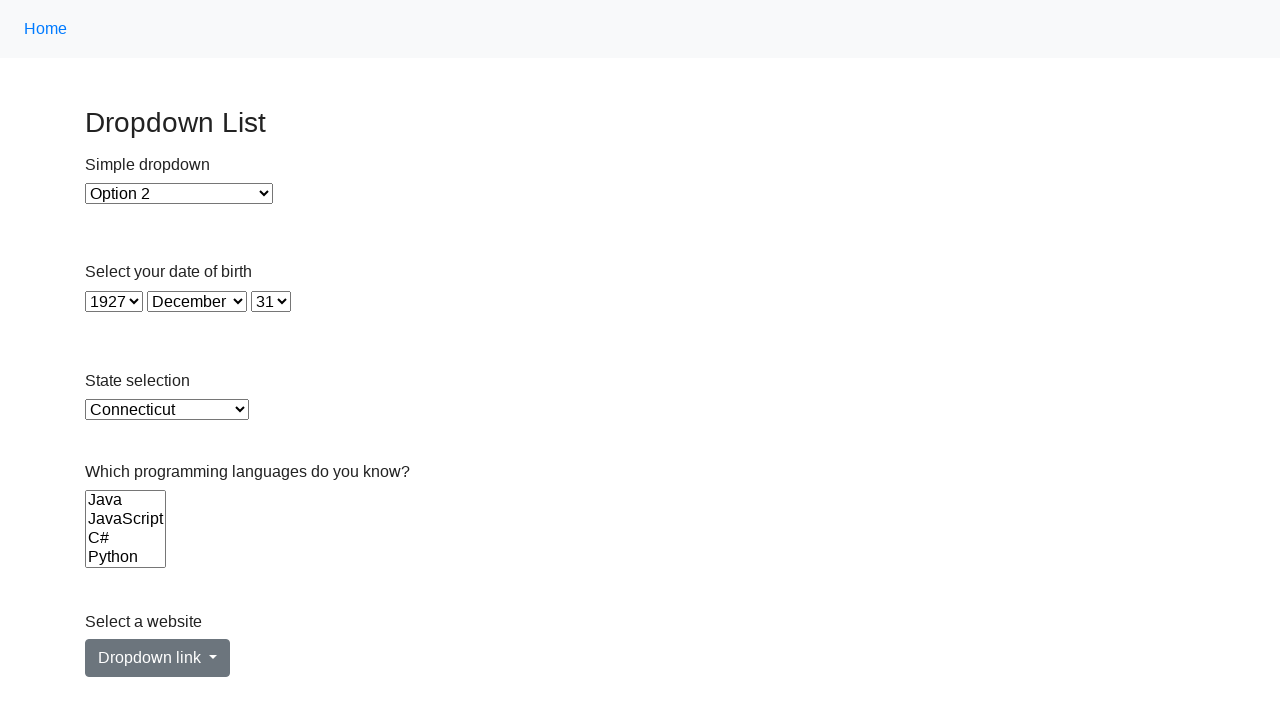

Selected option at index 8 from a dropdown on select >> nth=4
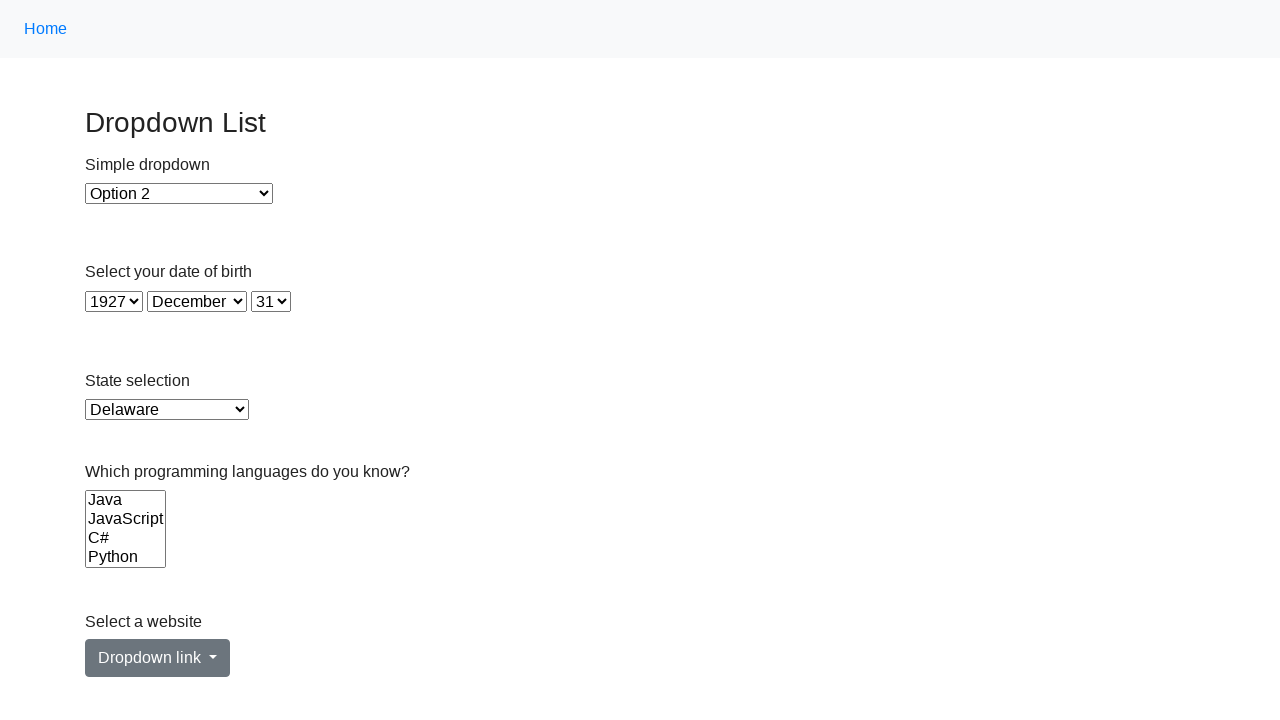

Selected option at index 9 from a dropdown on select >> nth=4
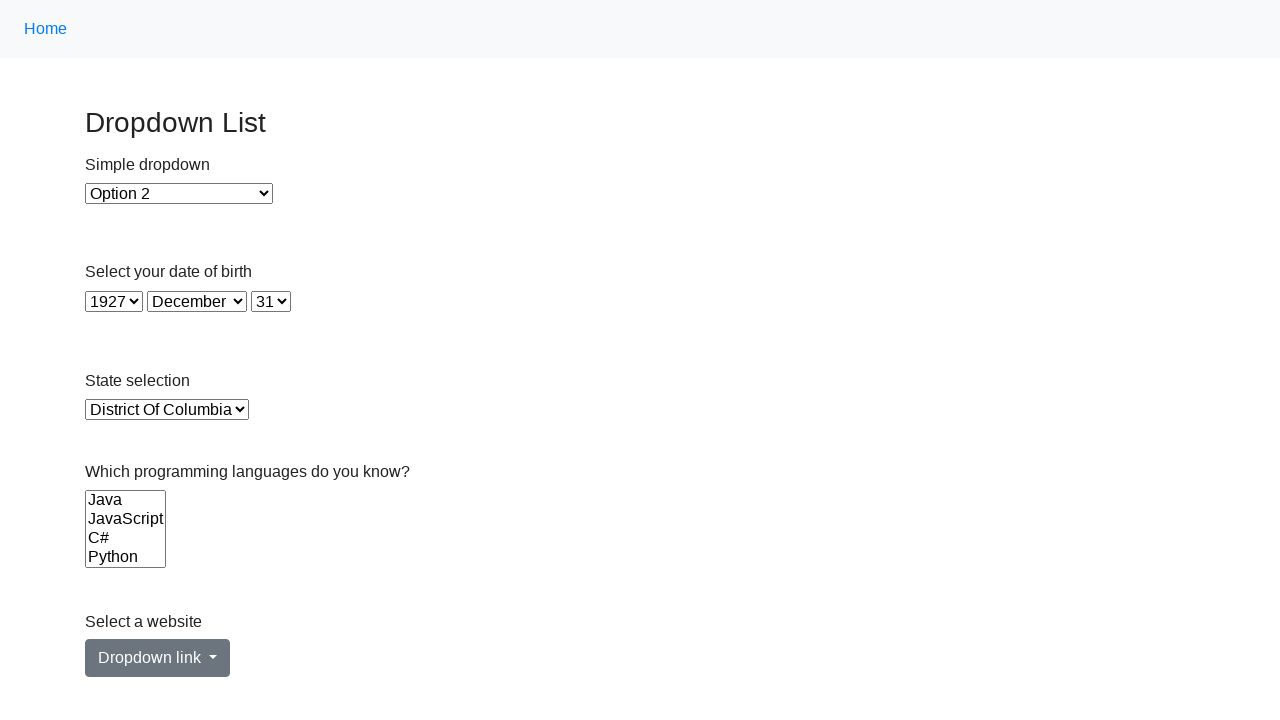

Selected option at index 10 from a dropdown on select >> nth=4
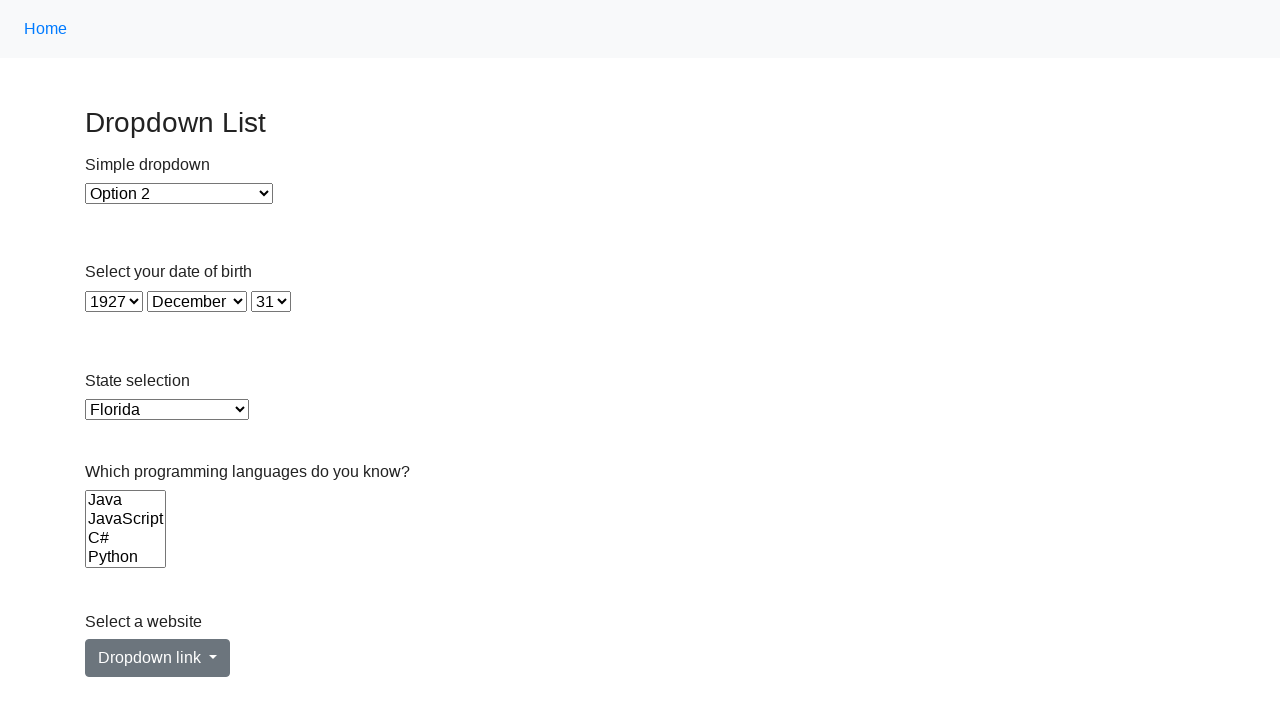

Selected option at index 11 from a dropdown on select >> nth=4
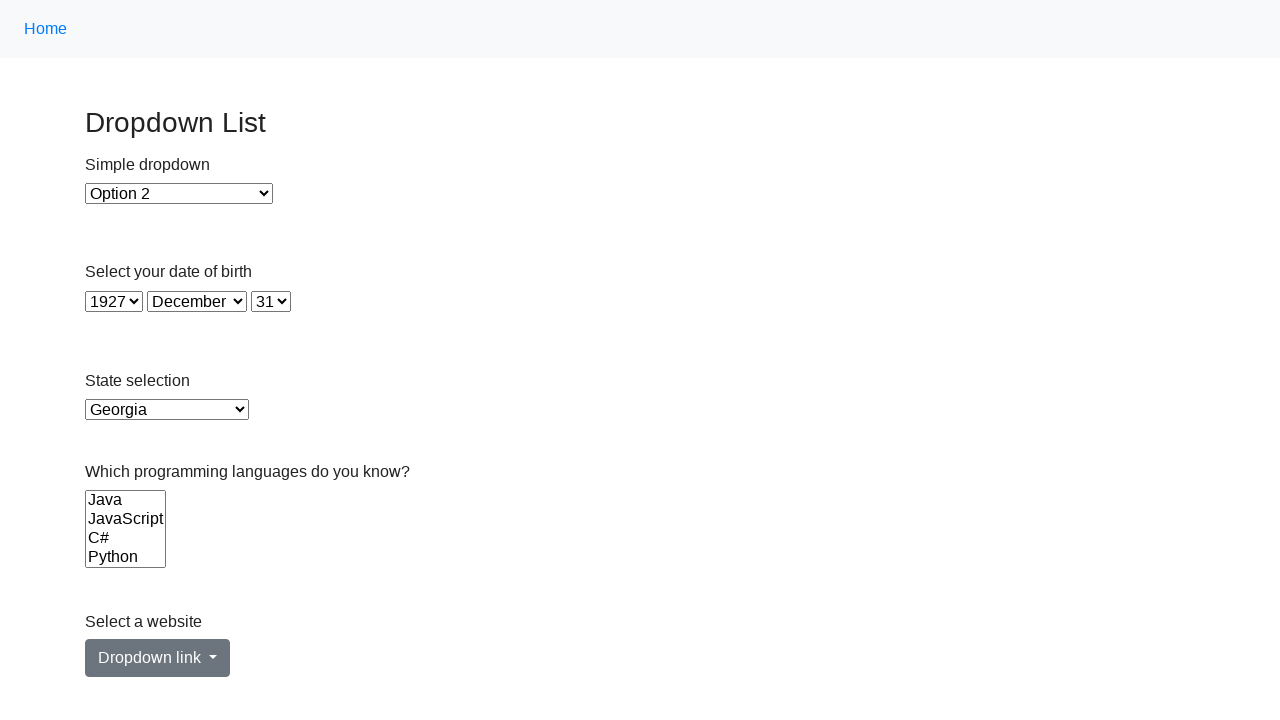

Selected option at index 12 from a dropdown on select >> nth=4
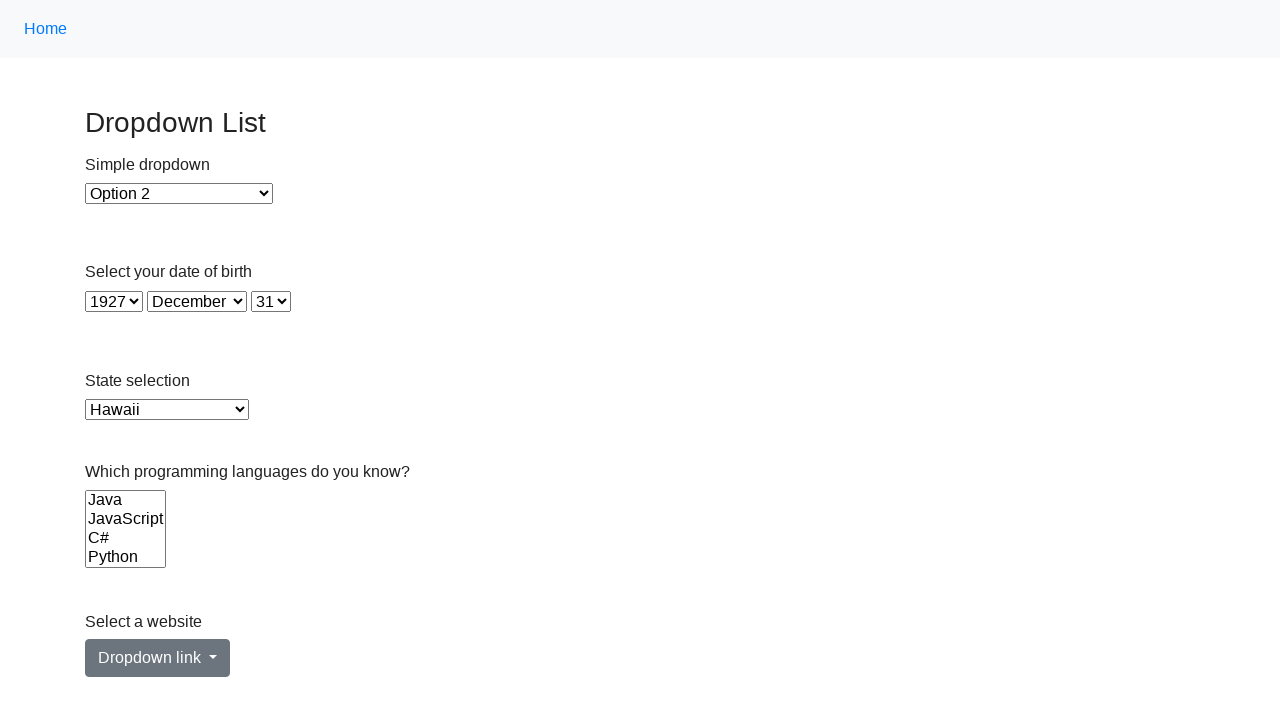

Selected option at index 13 from a dropdown on select >> nth=4
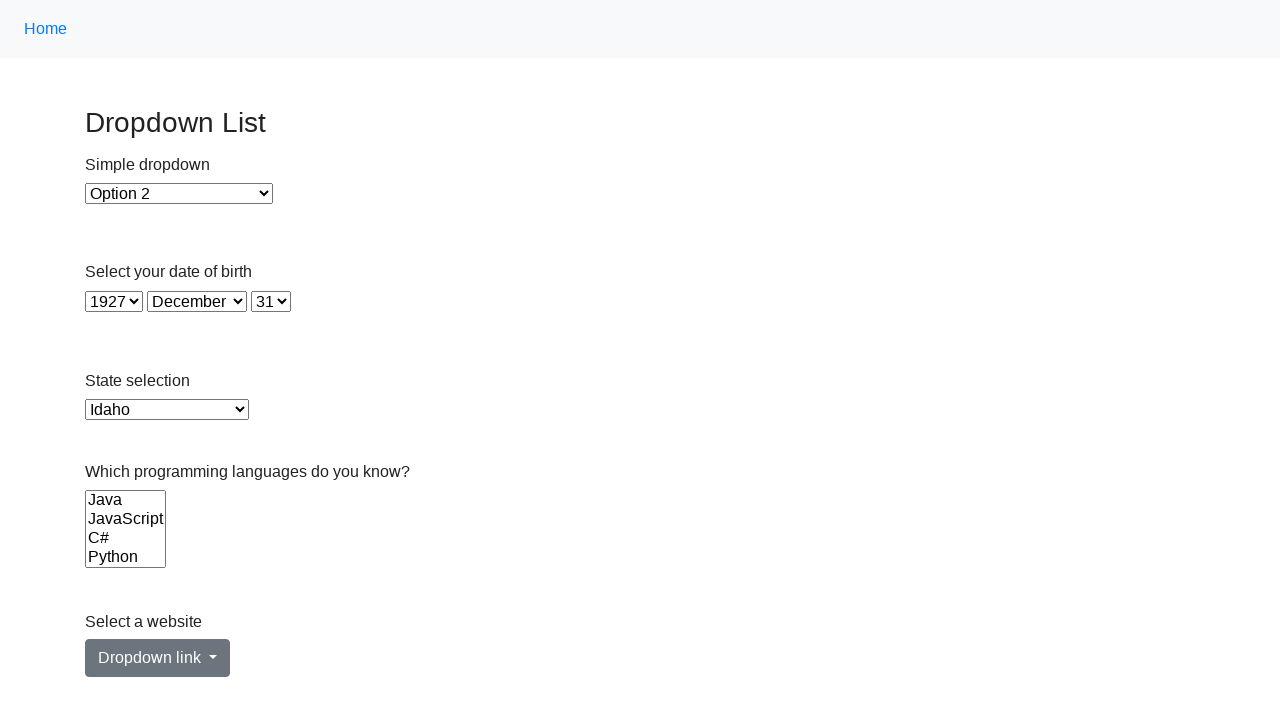

Selected option at index 14 from a dropdown on select >> nth=4
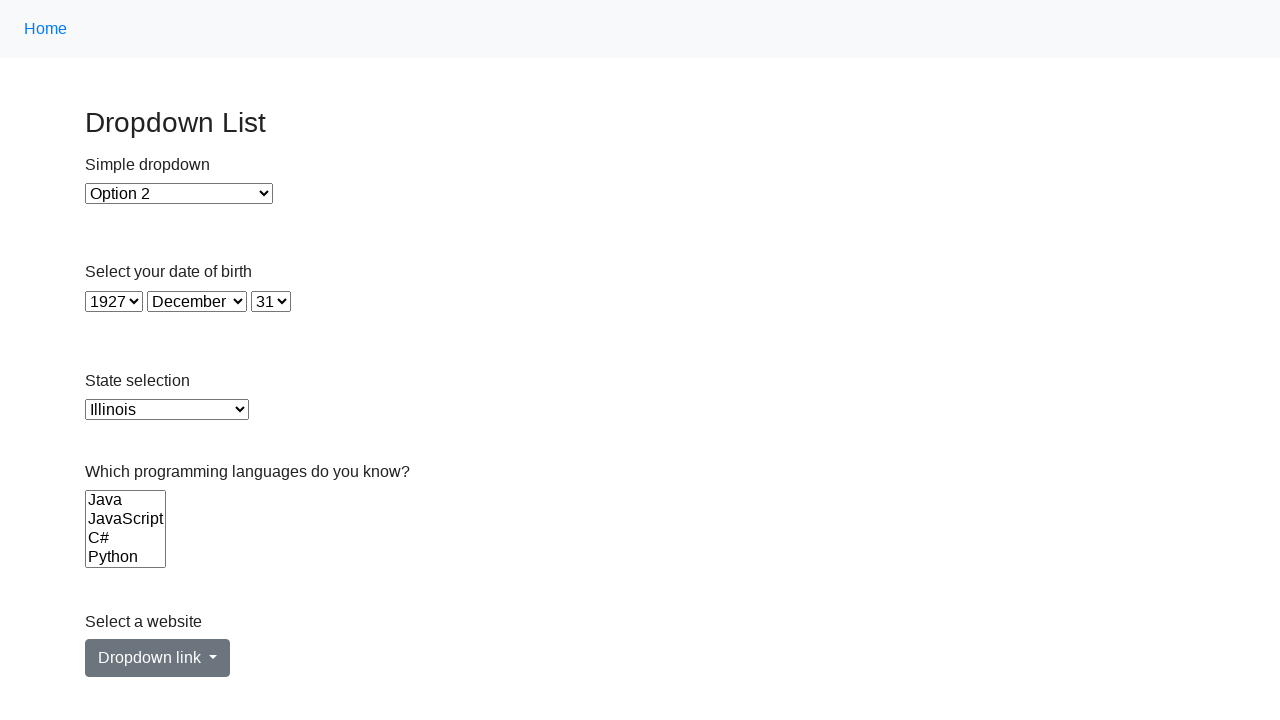

Selected option at index 15 from a dropdown on select >> nth=4
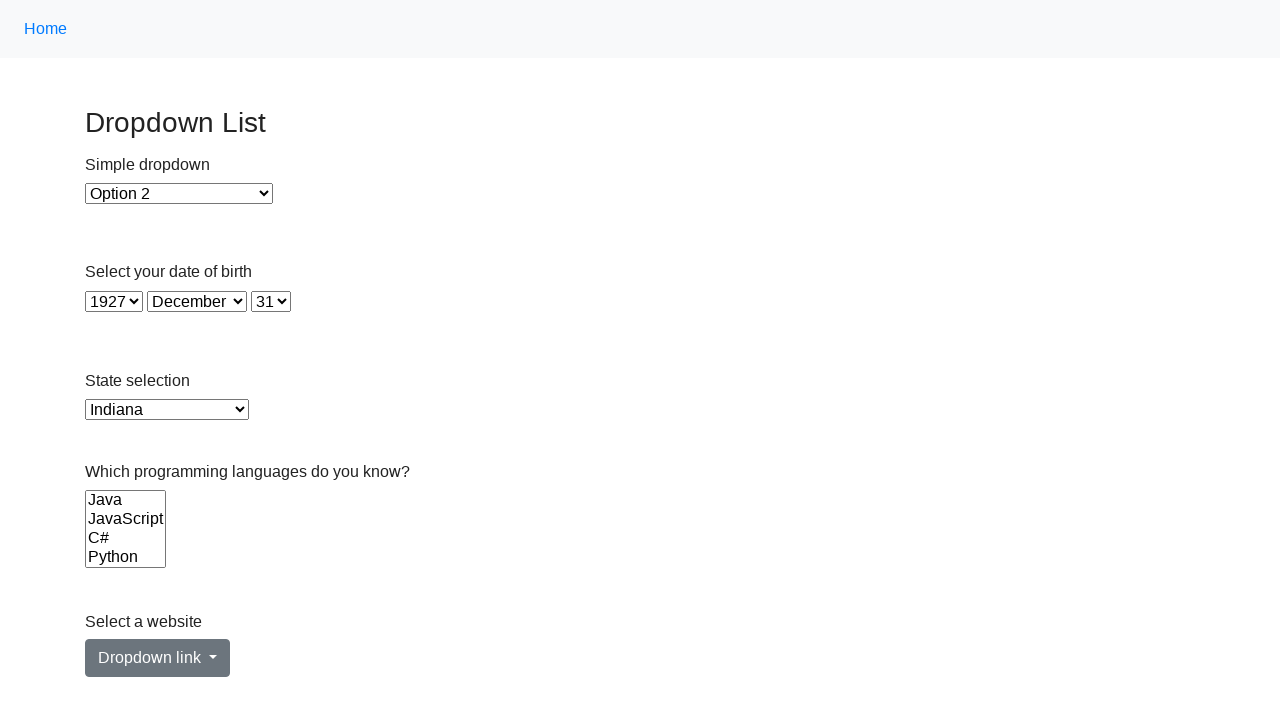

Selected option at index 16 from a dropdown on select >> nth=4
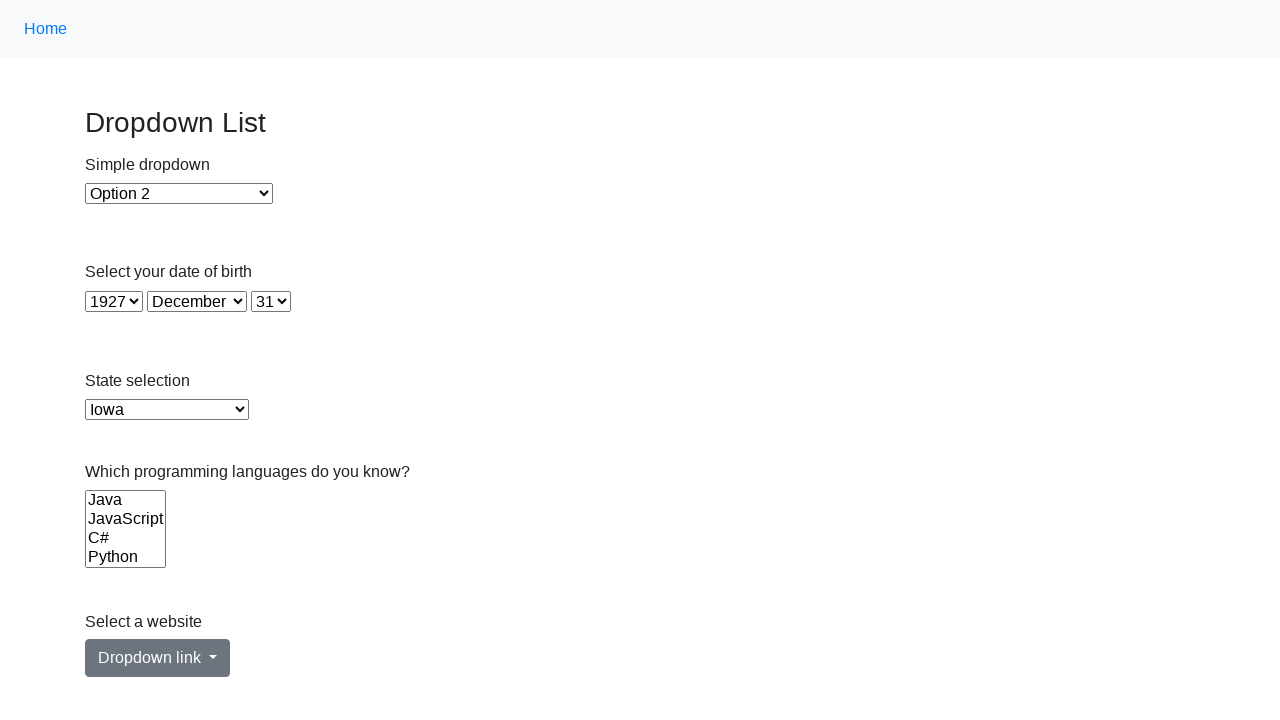

Selected option at index 17 from a dropdown on select >> nth=4
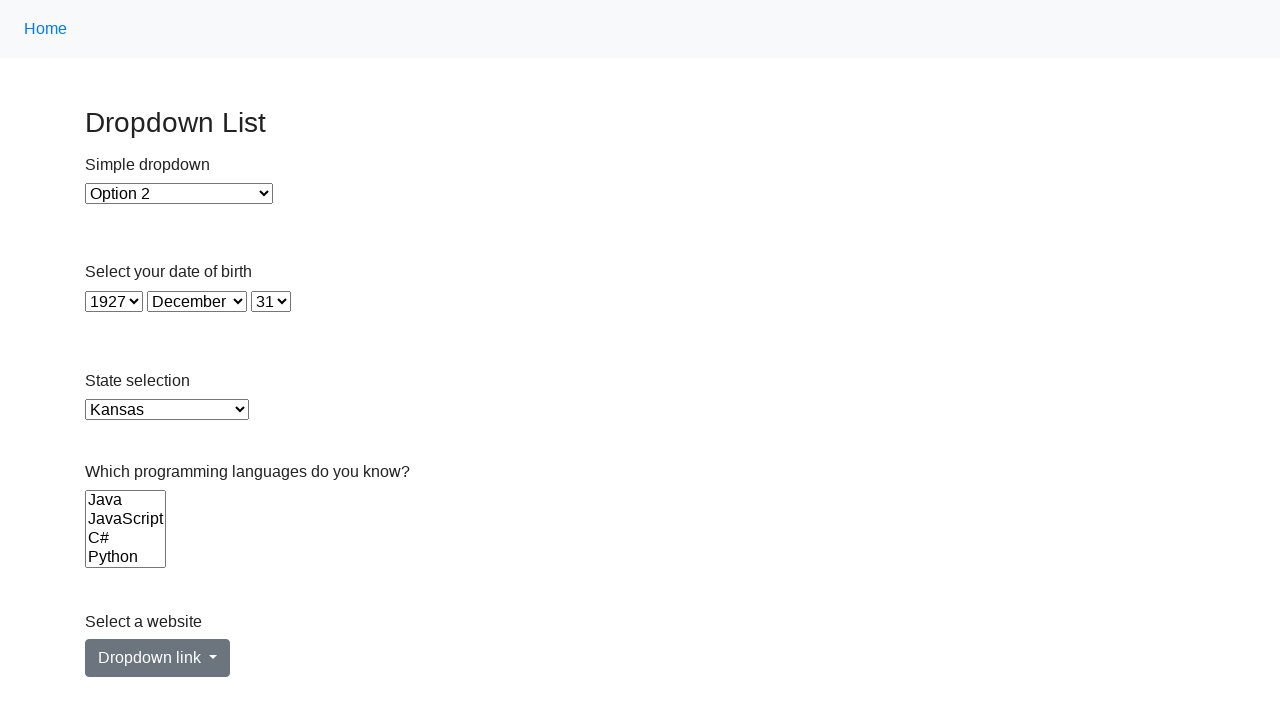

Selected option at index 18 from a dropdown on select >> nth=4
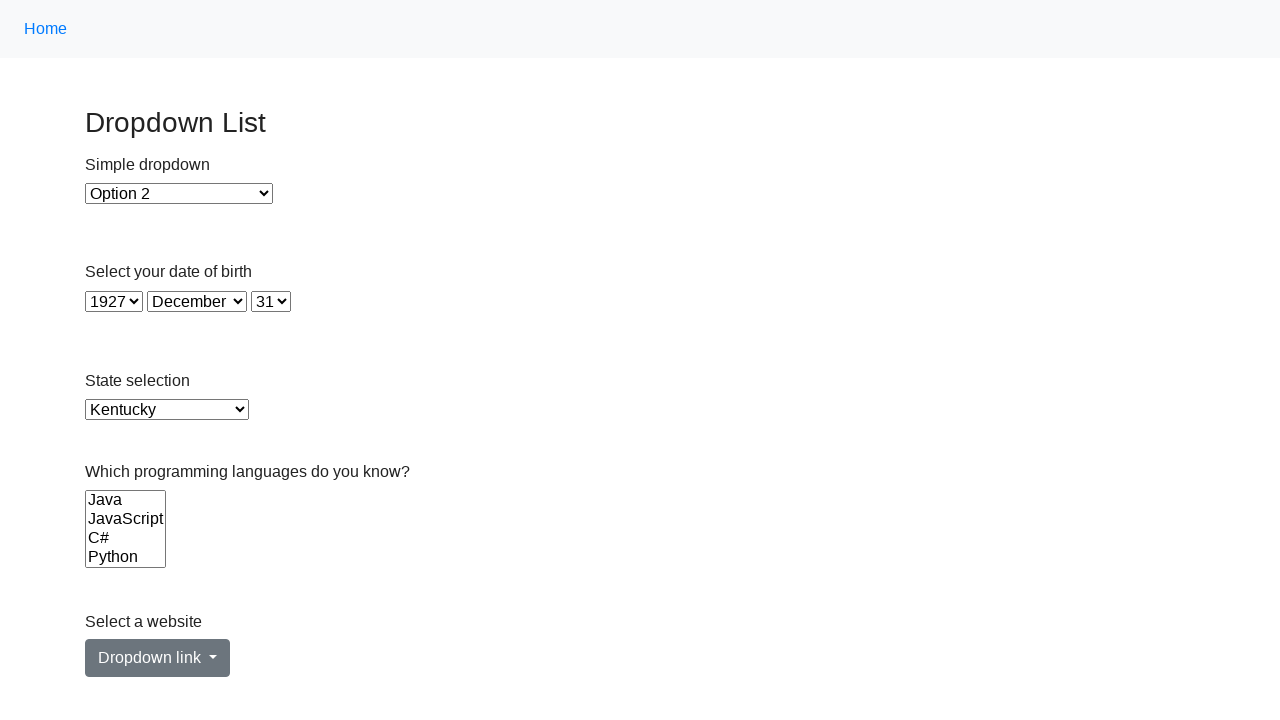

Selected option at index 19 from a dropdown on select >> nth=4
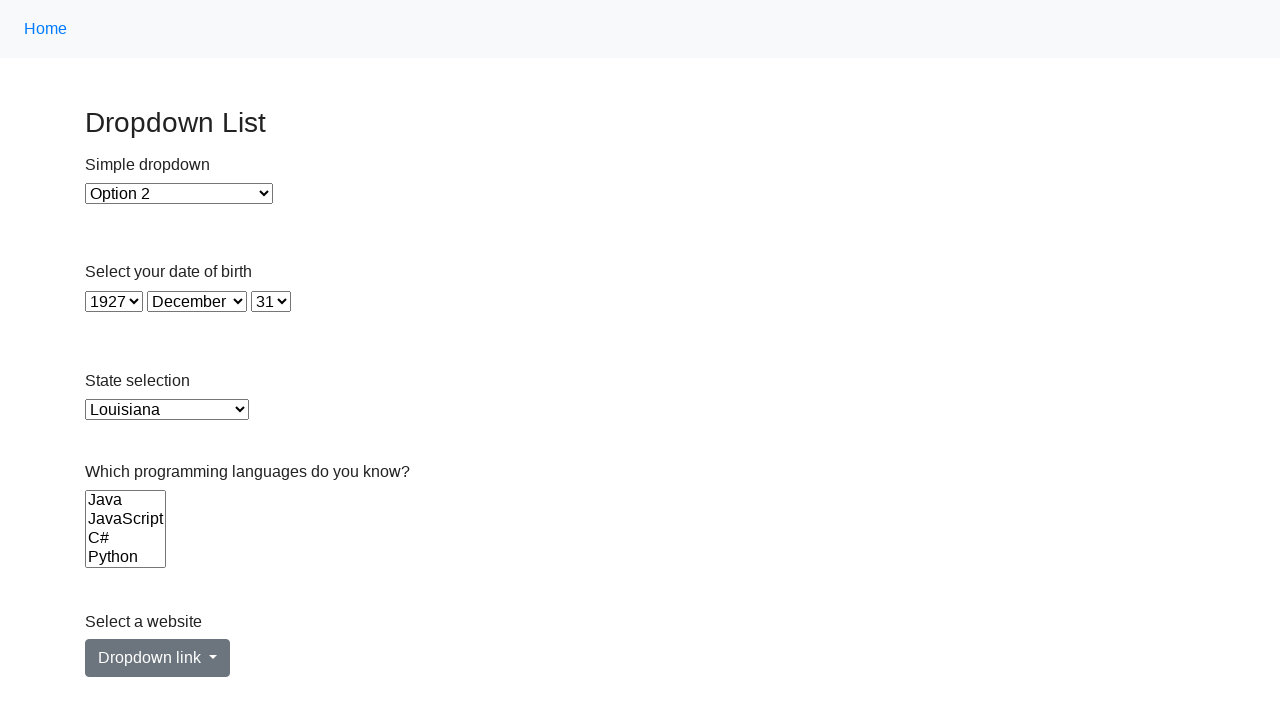

Selected option at index 20 from a dropdown on select >> nth=4
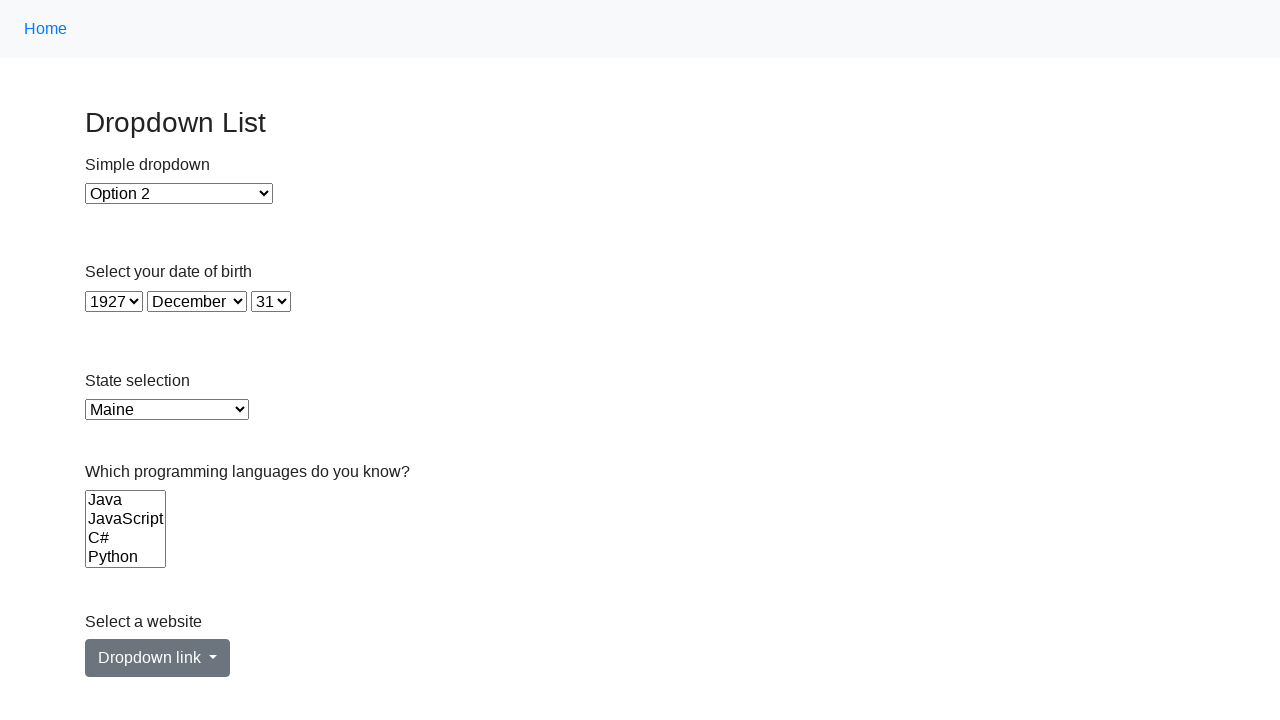

Selected option at index 21 from a dropdown on select >> nth=4
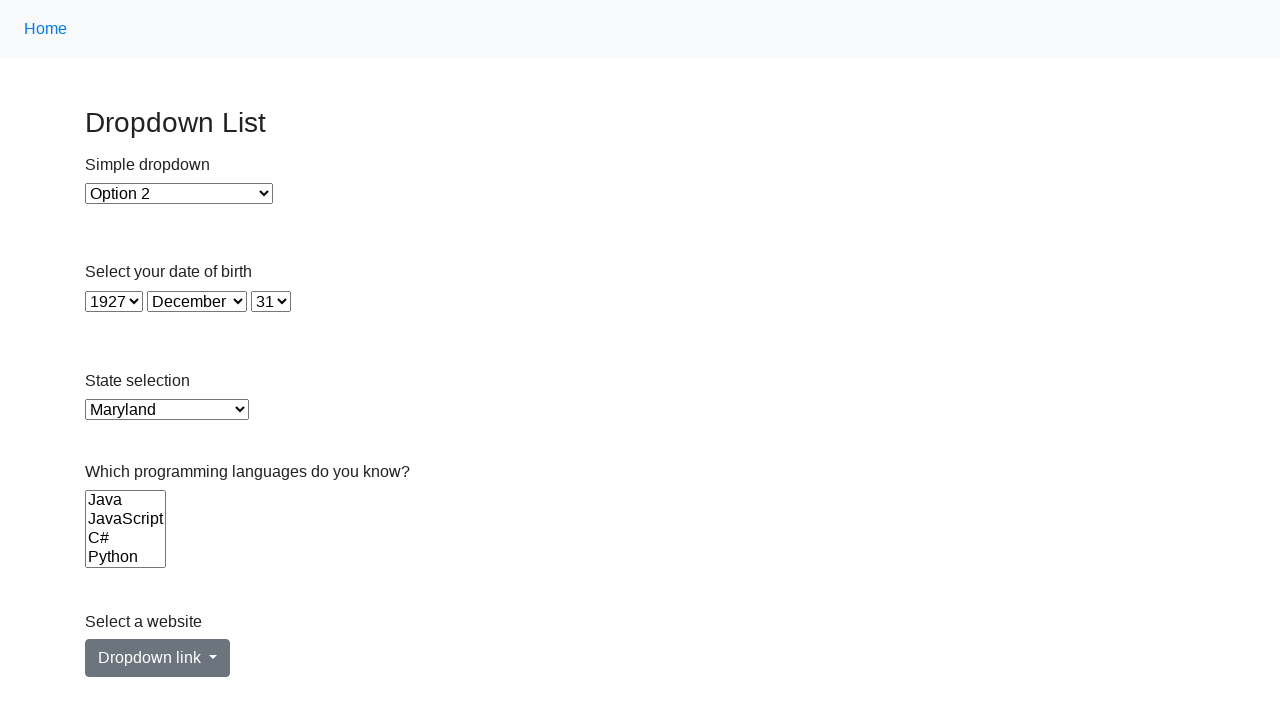

Selected option at index 22 from a dropdown on select >> nth=4
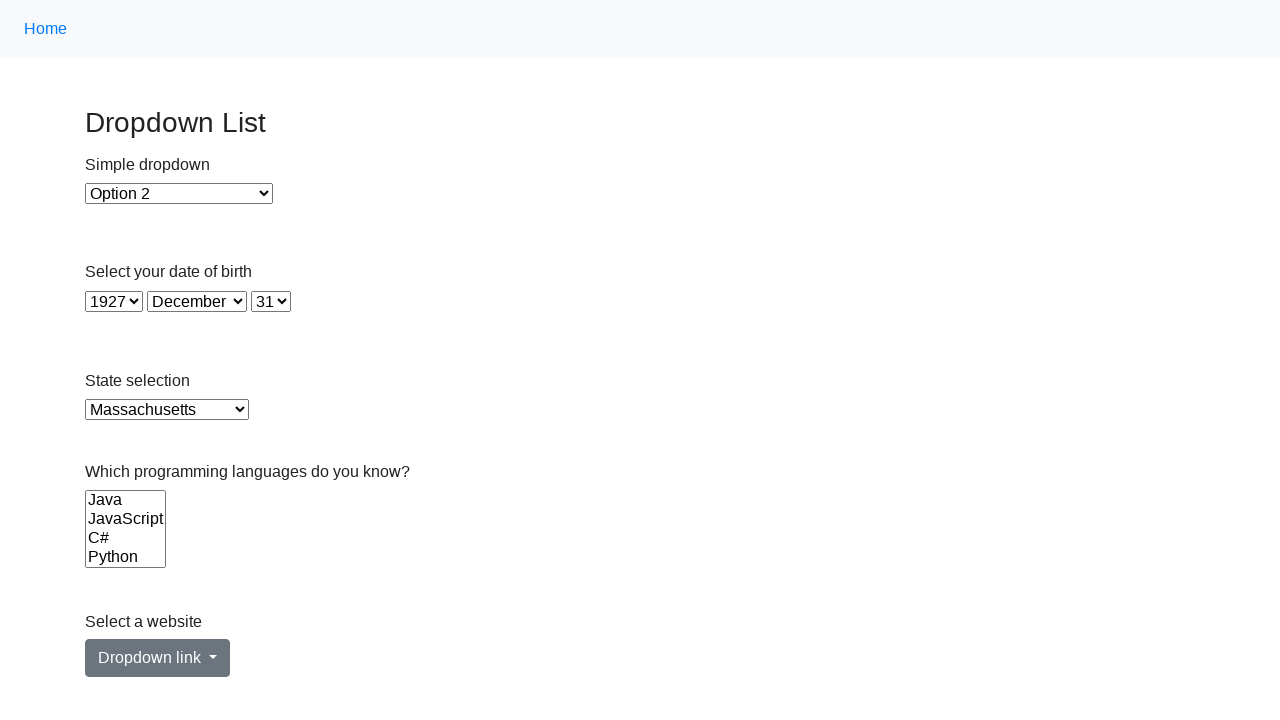

Selected option at index 23 from a dropdown on select >> nth=4
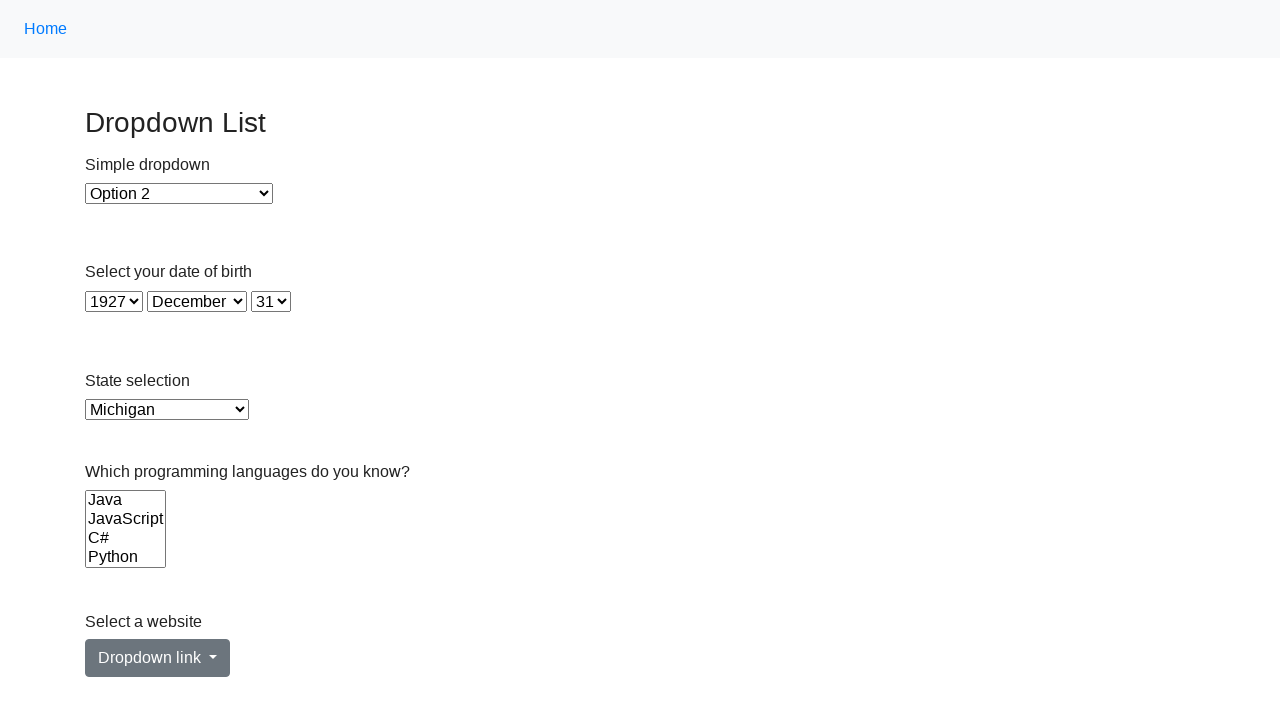

Selected option at index 24 from a dropdown on select >> nth=4
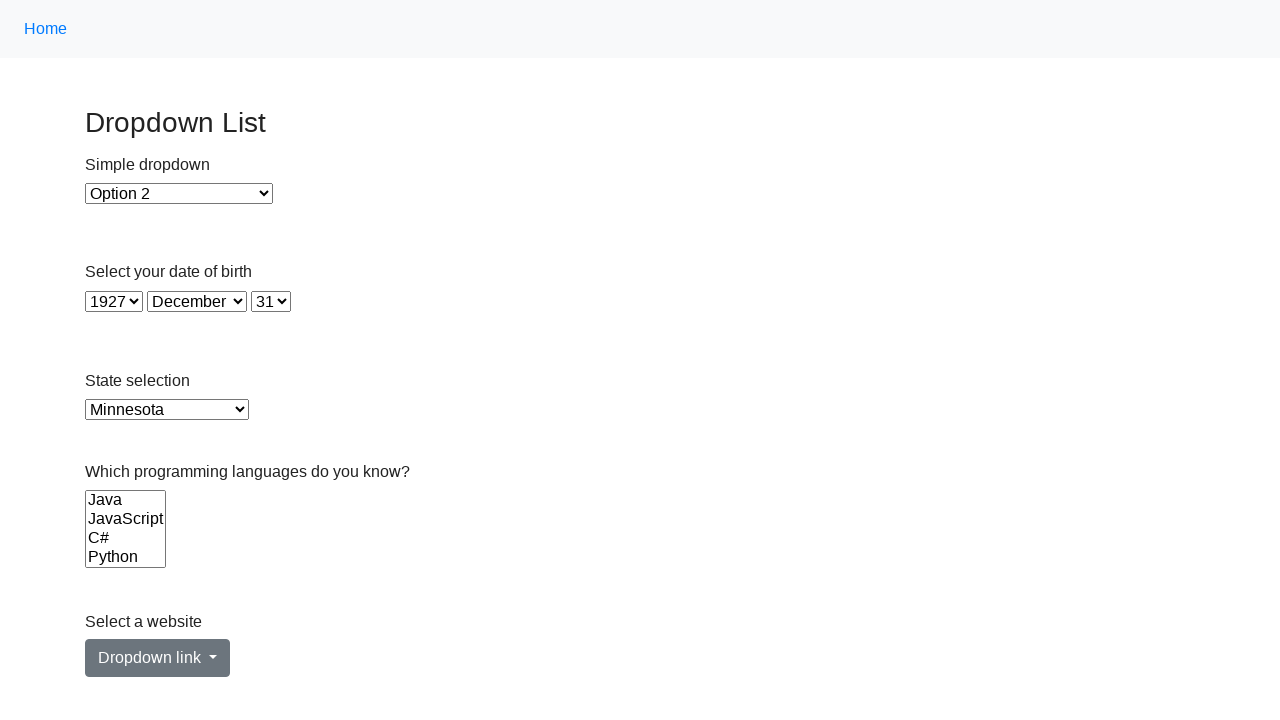

Selected option at index 25 from a dropdown on select >> nth=4
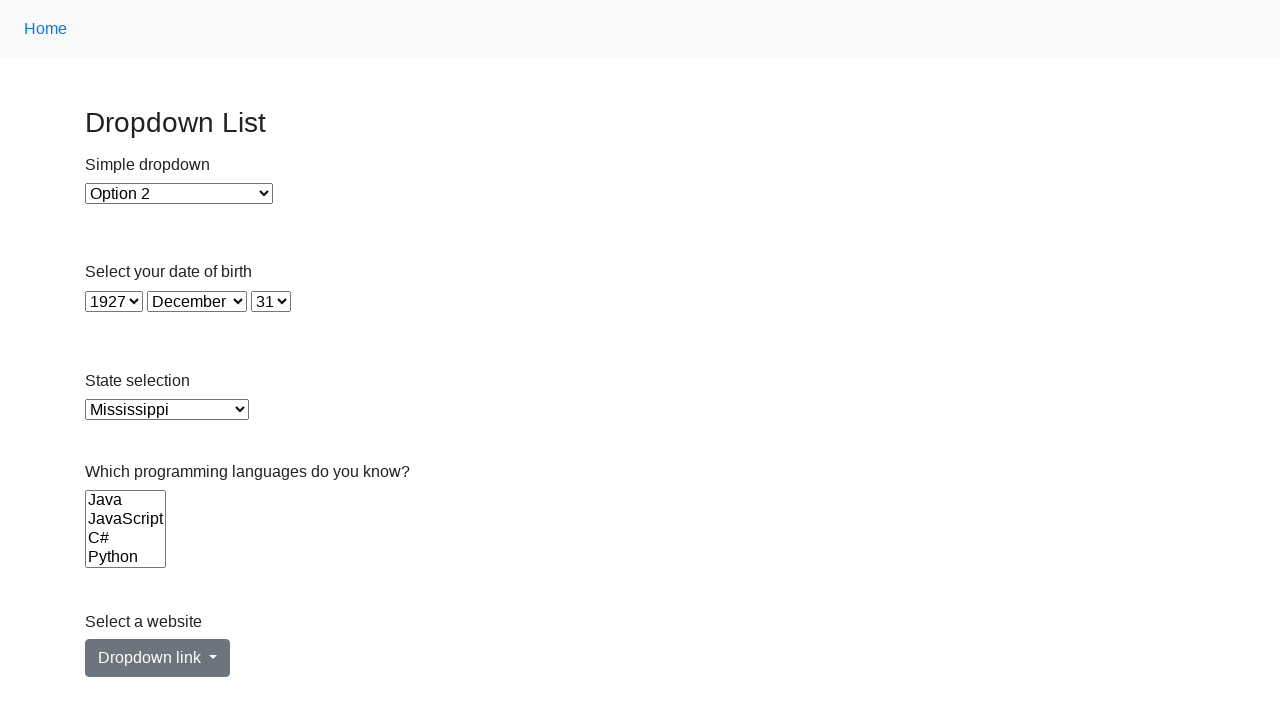

Selected option at index 26 from a dropdown on select >> nth=4
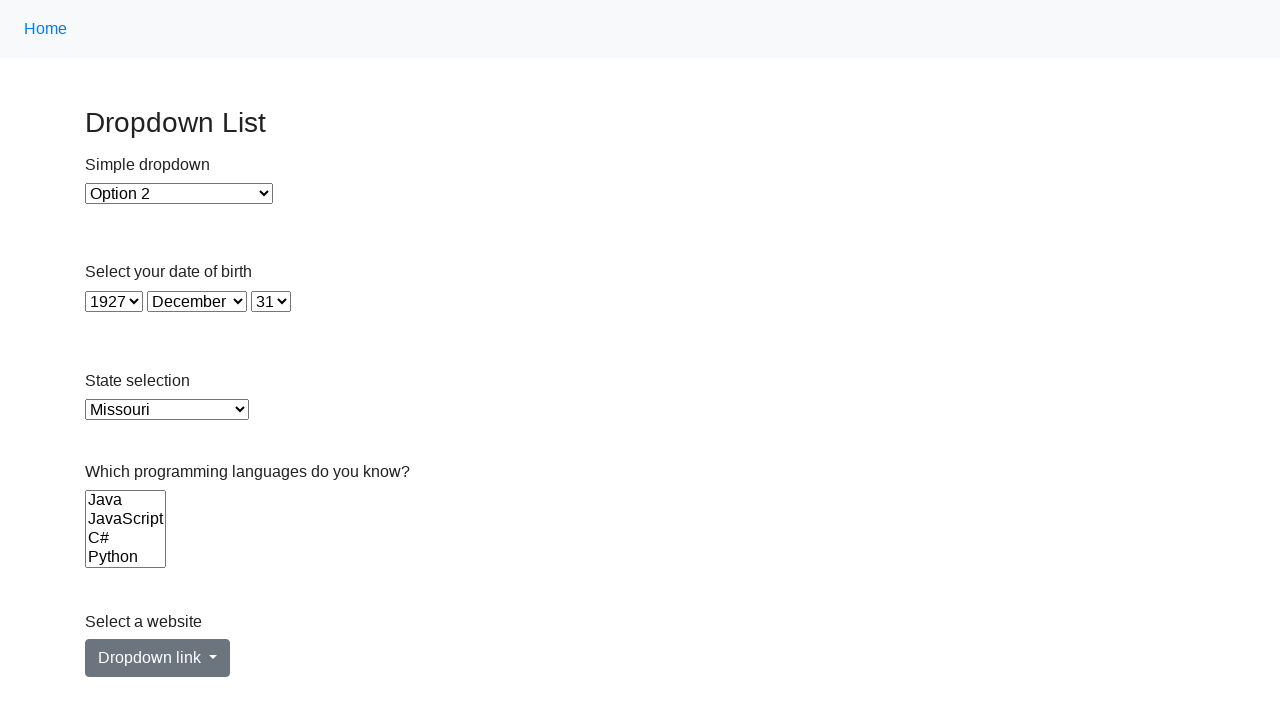

Selected option at index 27 from a dropdown on select >> nth=4
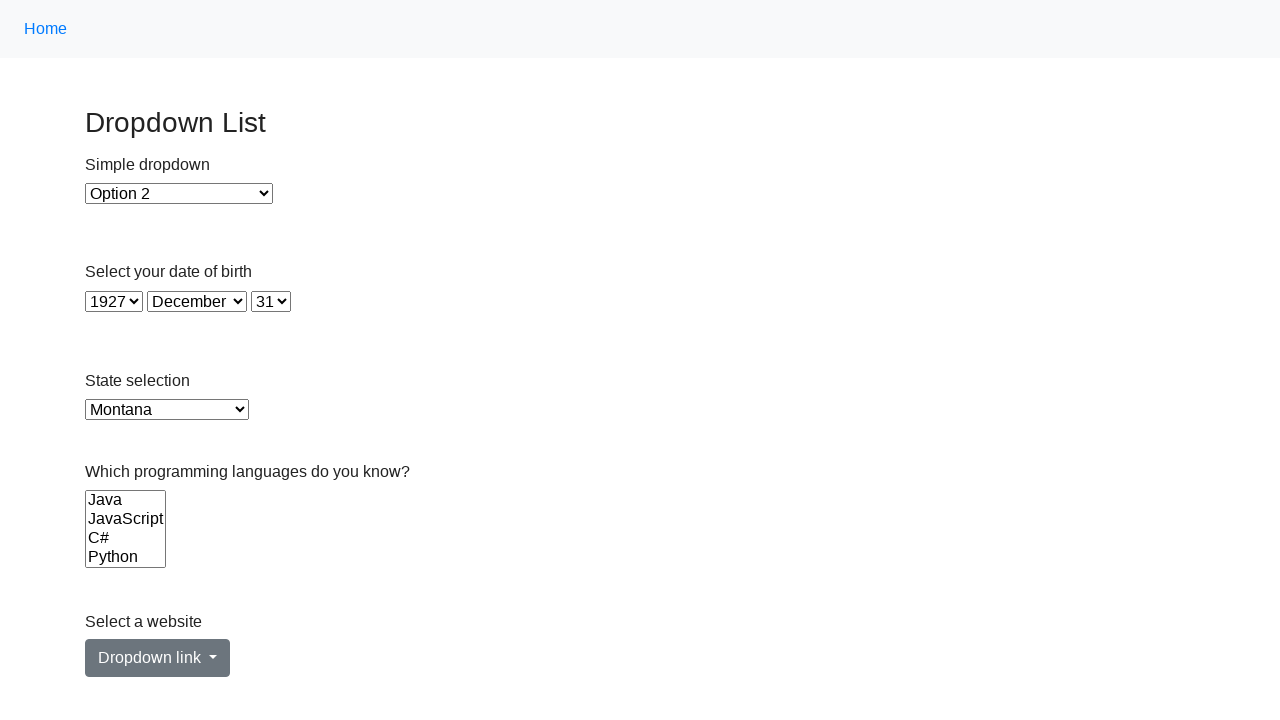

Selected option at index 28 from a dropdown on select >> nth=4
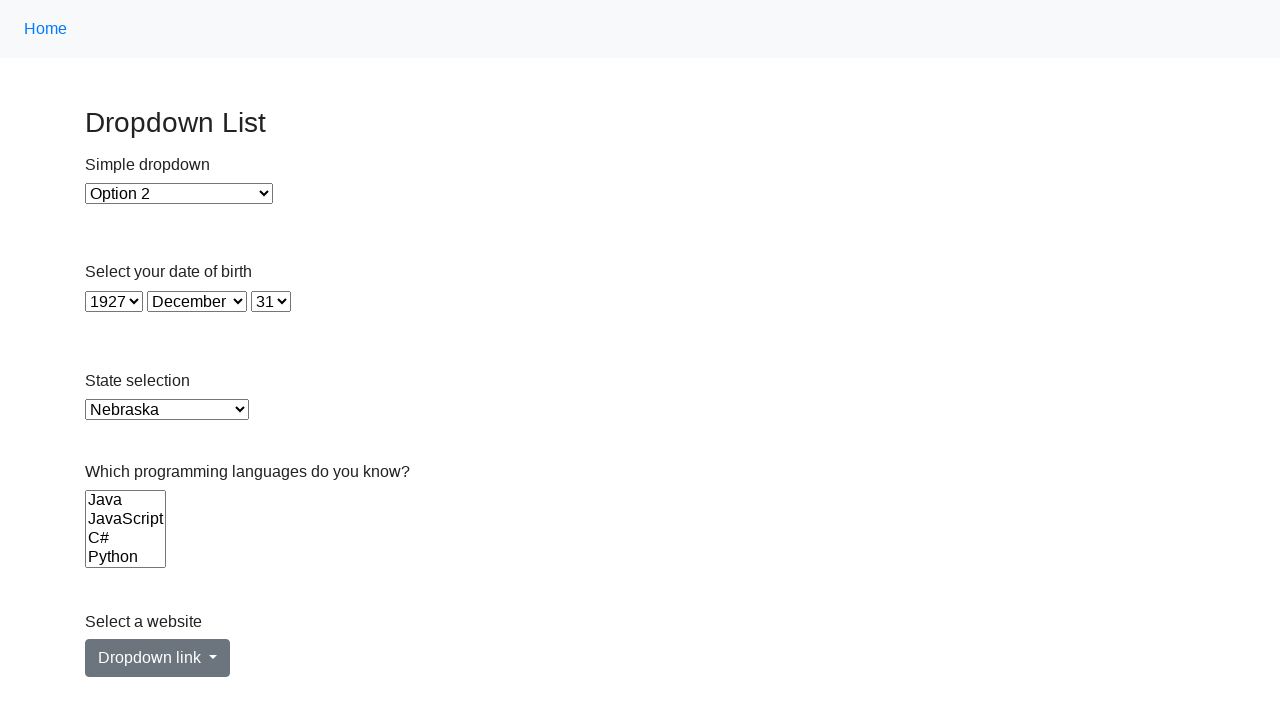

Selected option at index 29 from a dropdown on select >> nth=4
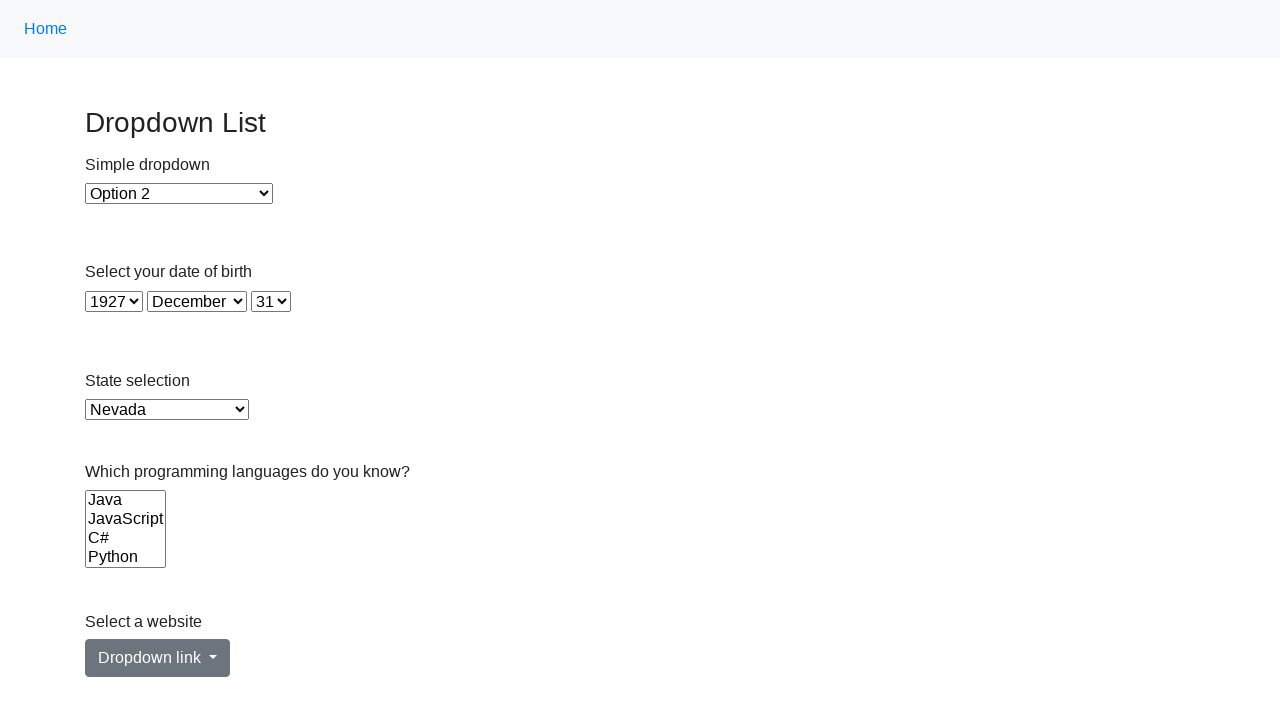

Selected option at index 30 from a dropdown on select >> nth=4
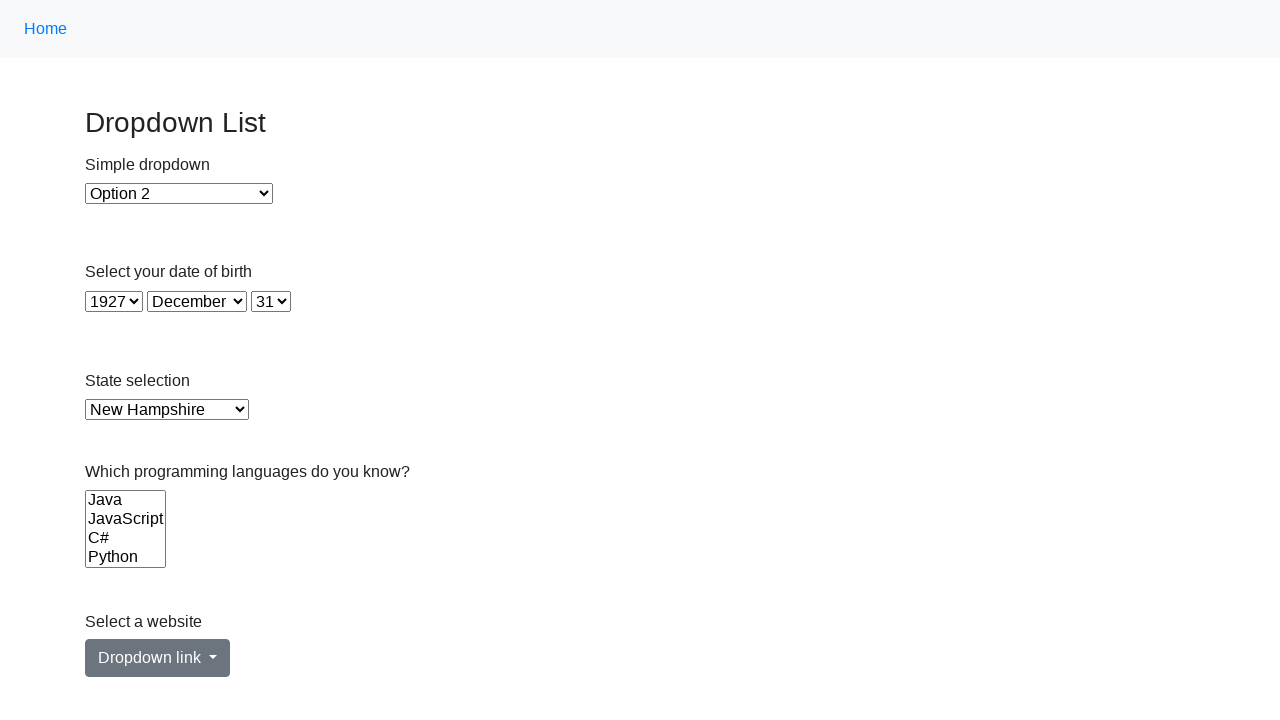

Selected option at index 31 from a dropdown on select >> nth=4
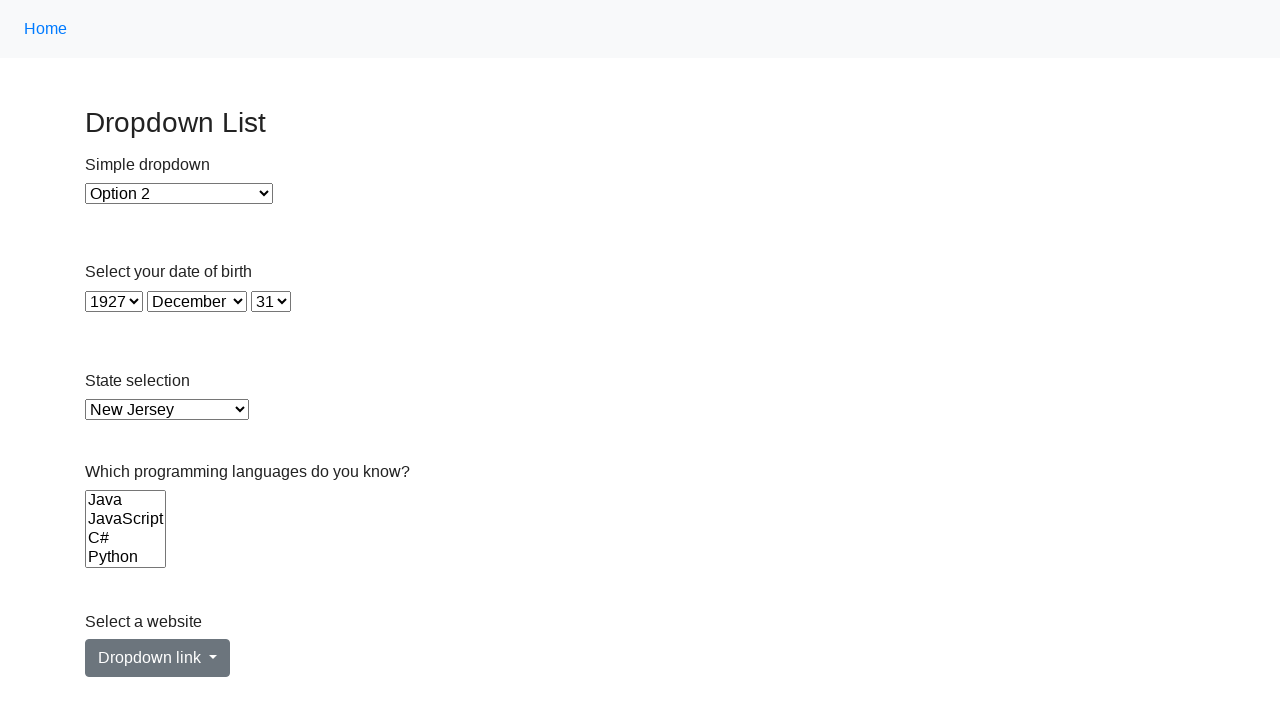

Selected option at index 32 from a dropdown on select >> nth=4
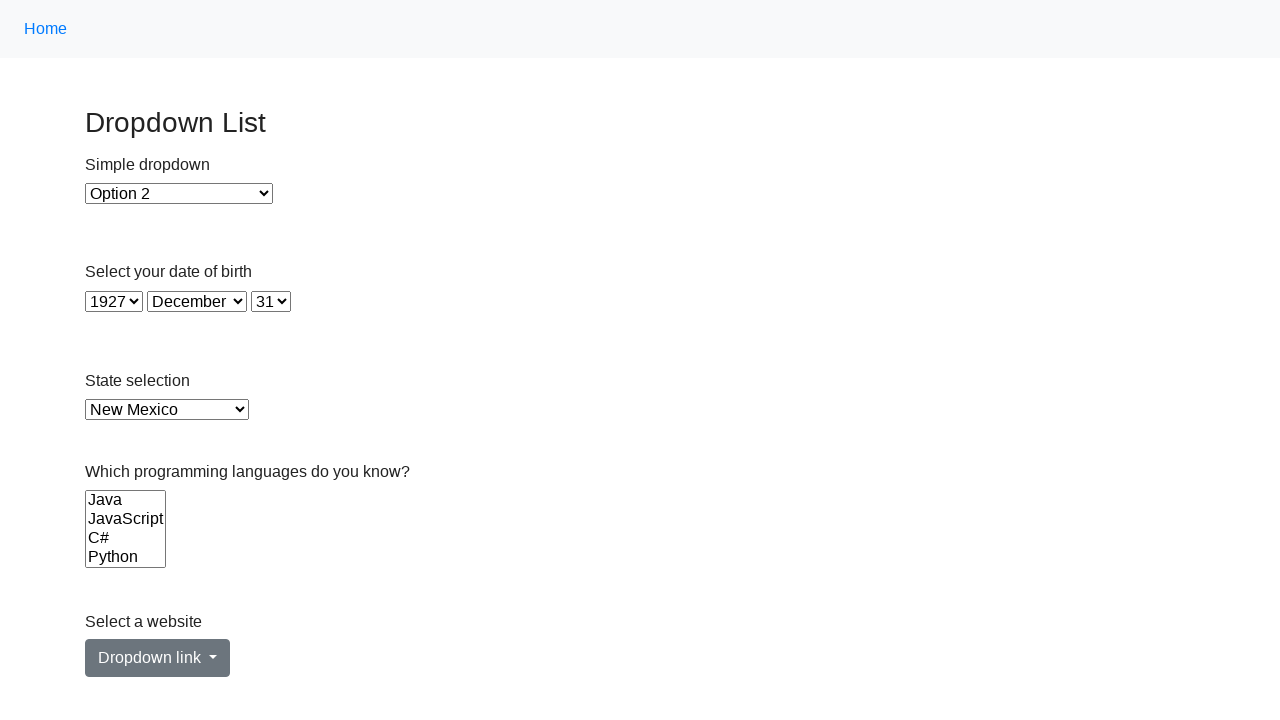

Selected option at index 33 from a dropdown on select >> nth=4
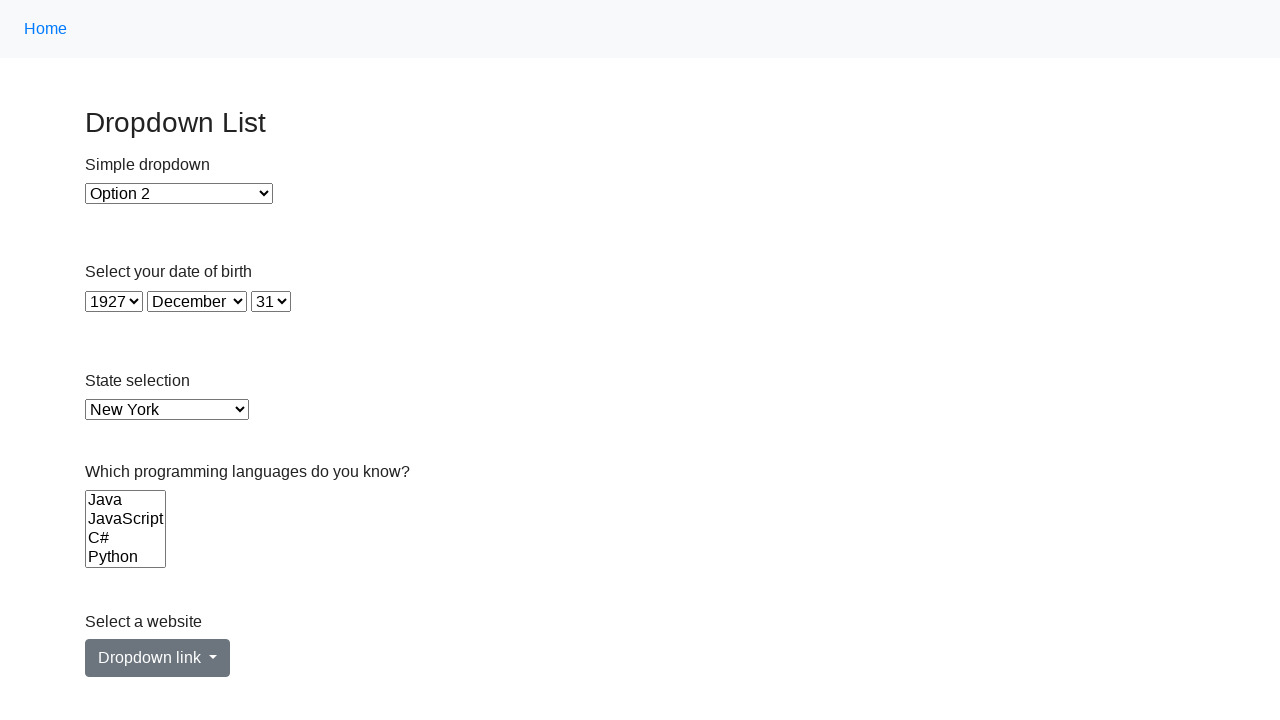

Selected option at index 34 from a dropdown on select >> nth=4
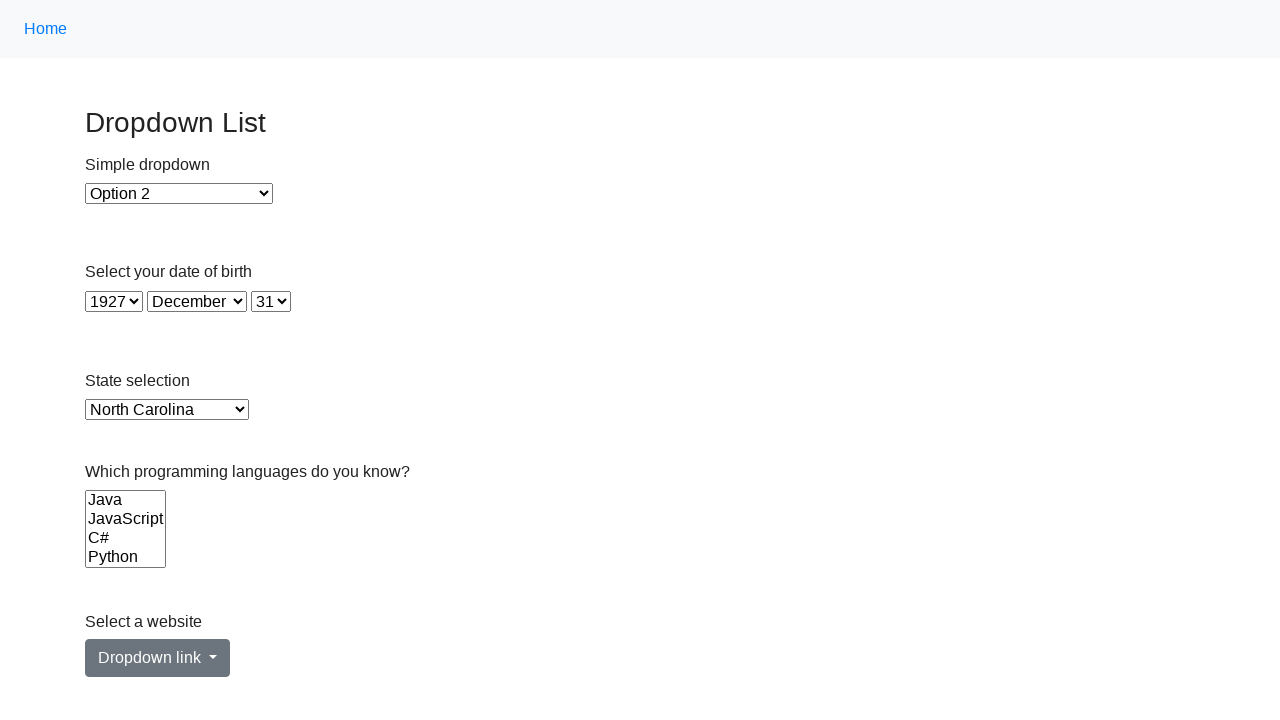

Selected option at index 35 from a dropdown on select >> nth=4
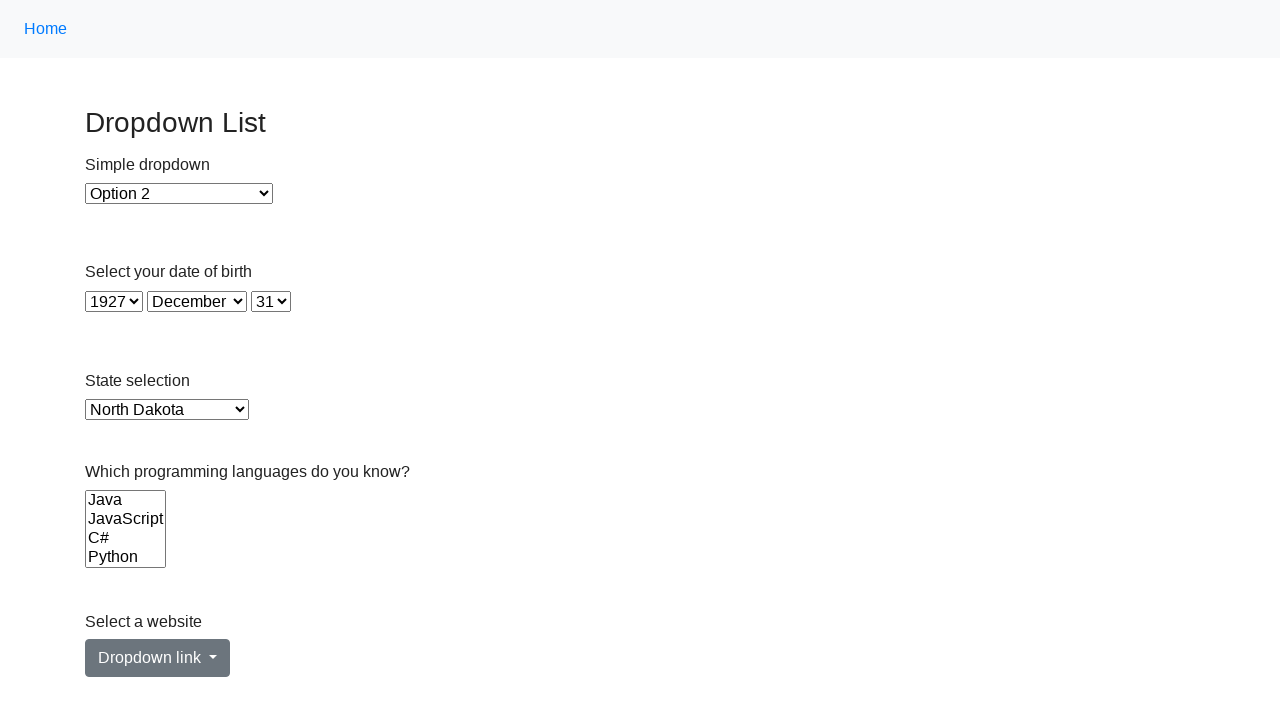

Selected option at index 36 from a dropdown on select >> nth=4
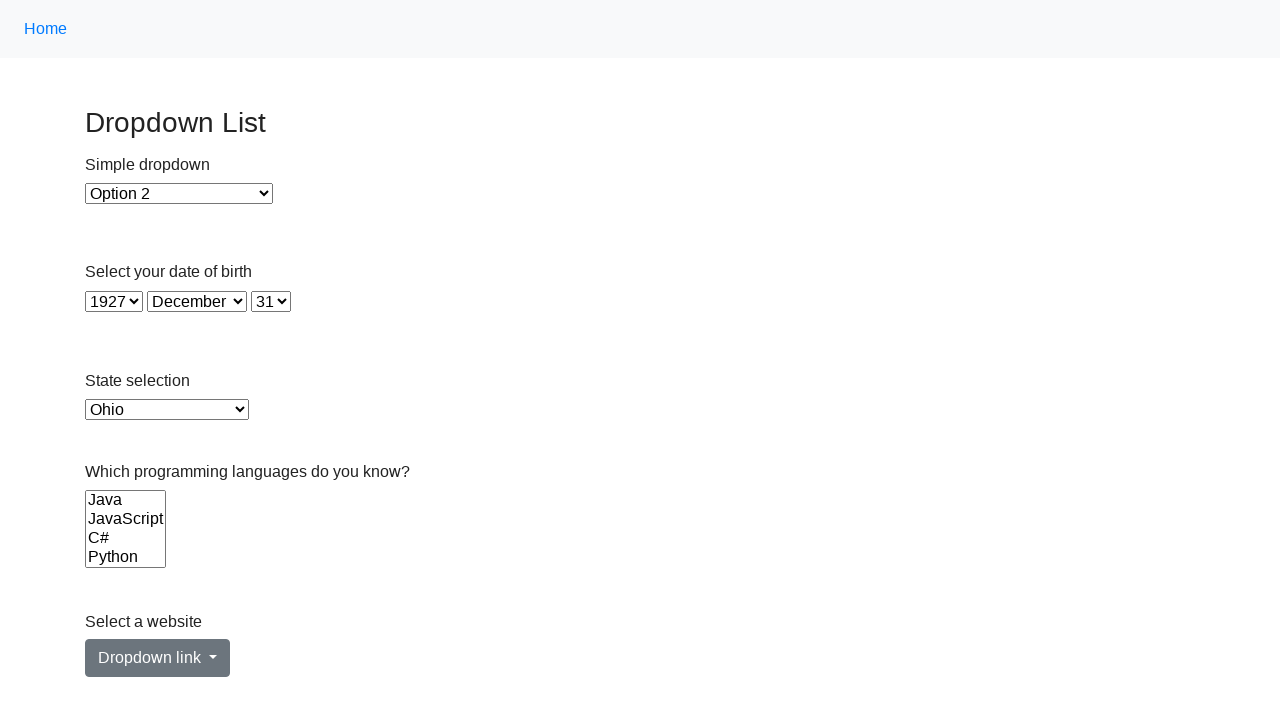

Selected option at index 37 from a dropdown on select >> nth=4
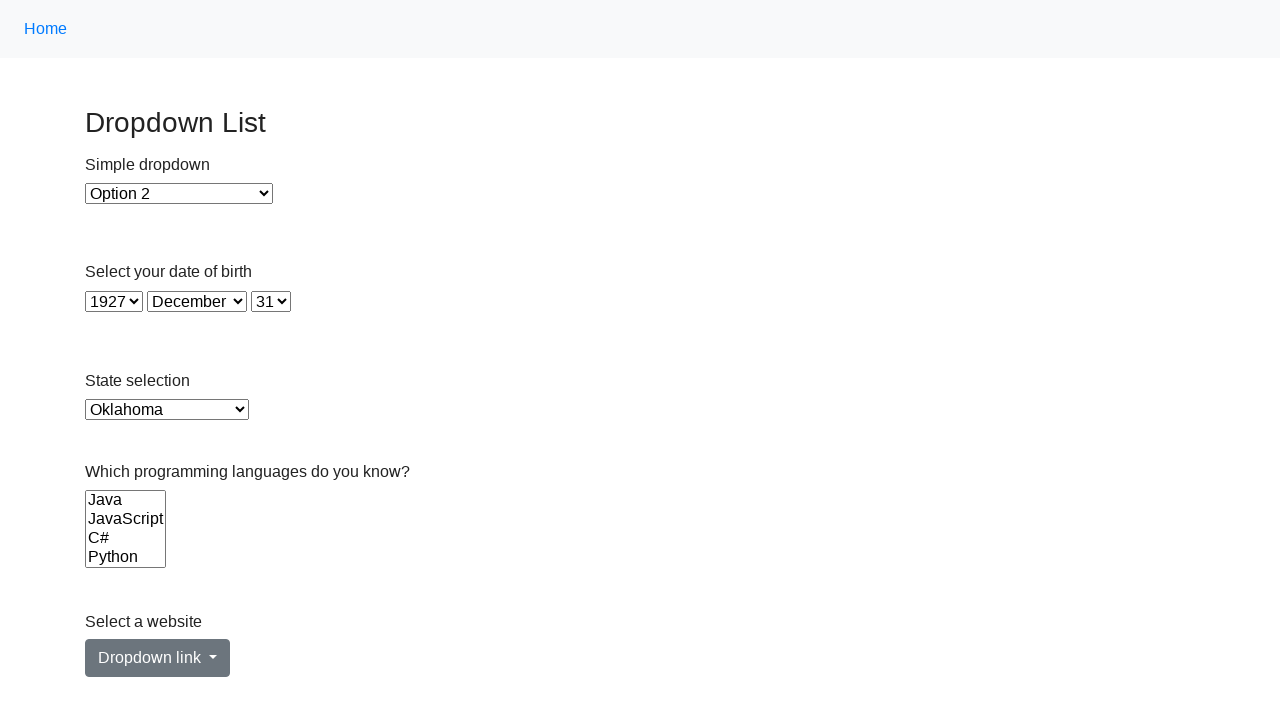

Selected option at index 38 from a dropdown on select >> nth=4
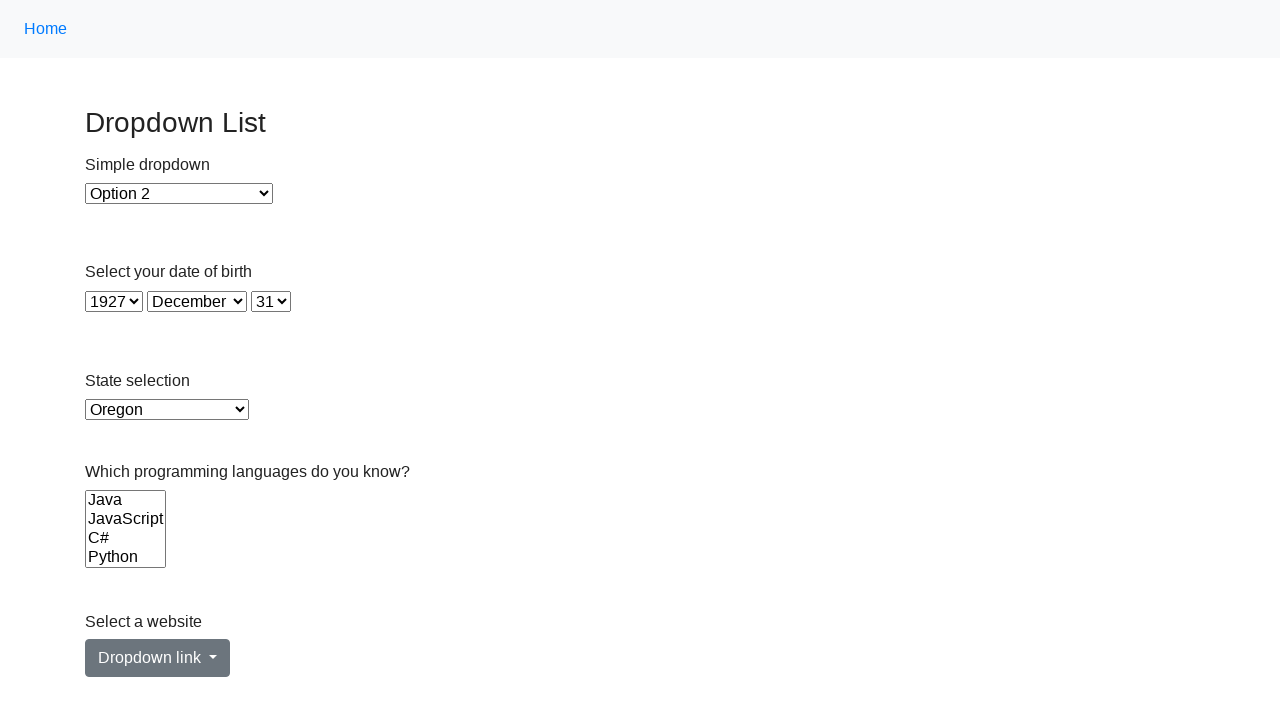

Selected option at index 39 from a dropdown on select >> nth=4
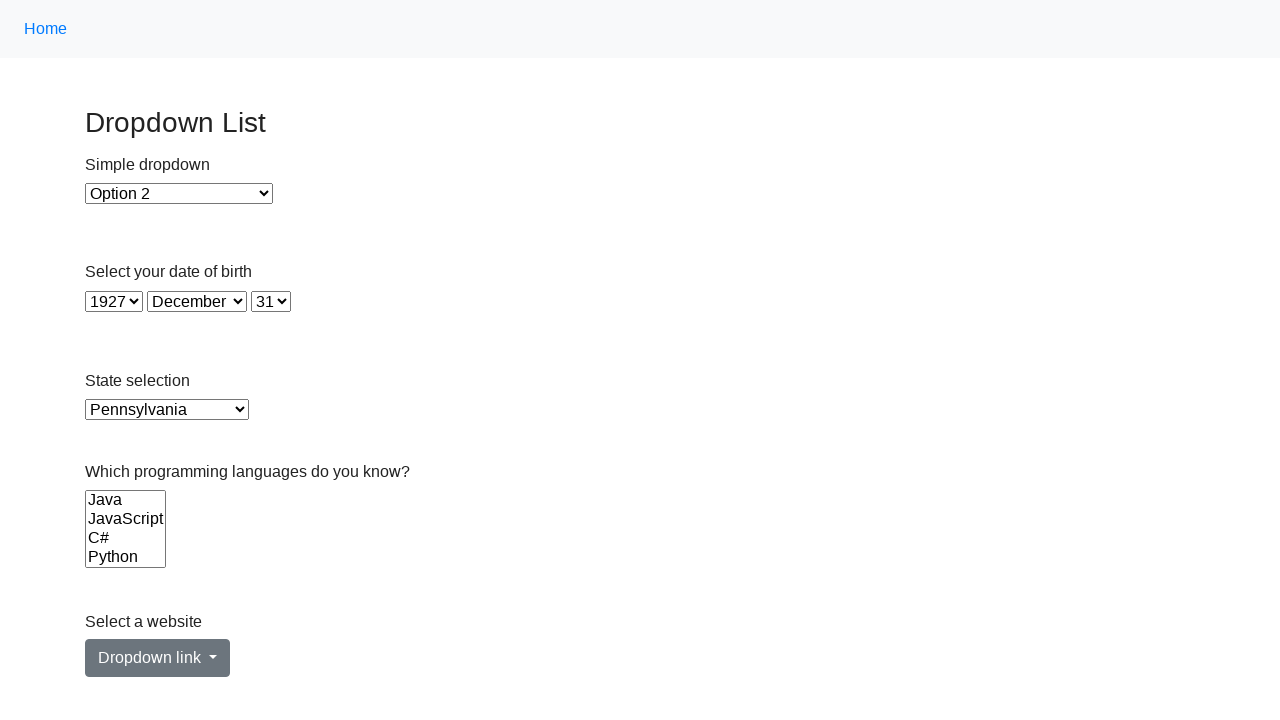

Selected option at index 40 from a dropdown on select >> nth=4
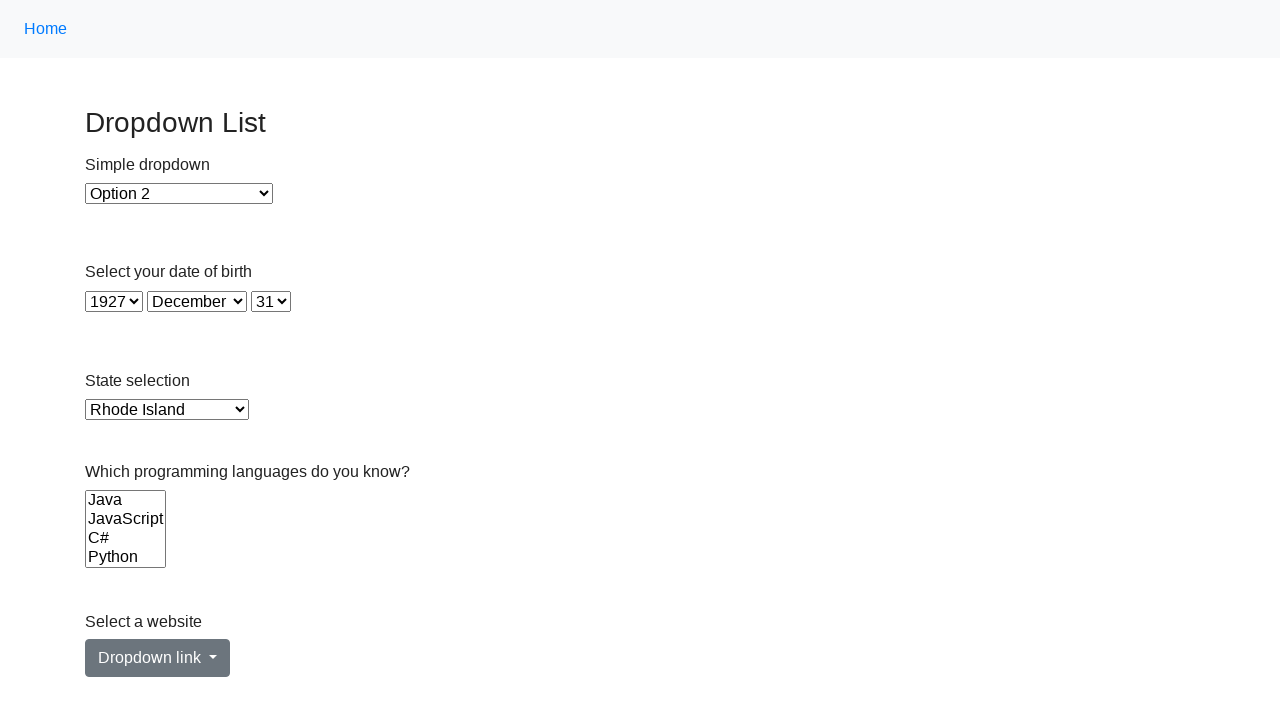

Selected option at index 41 from a dropdown on select >> nth=4
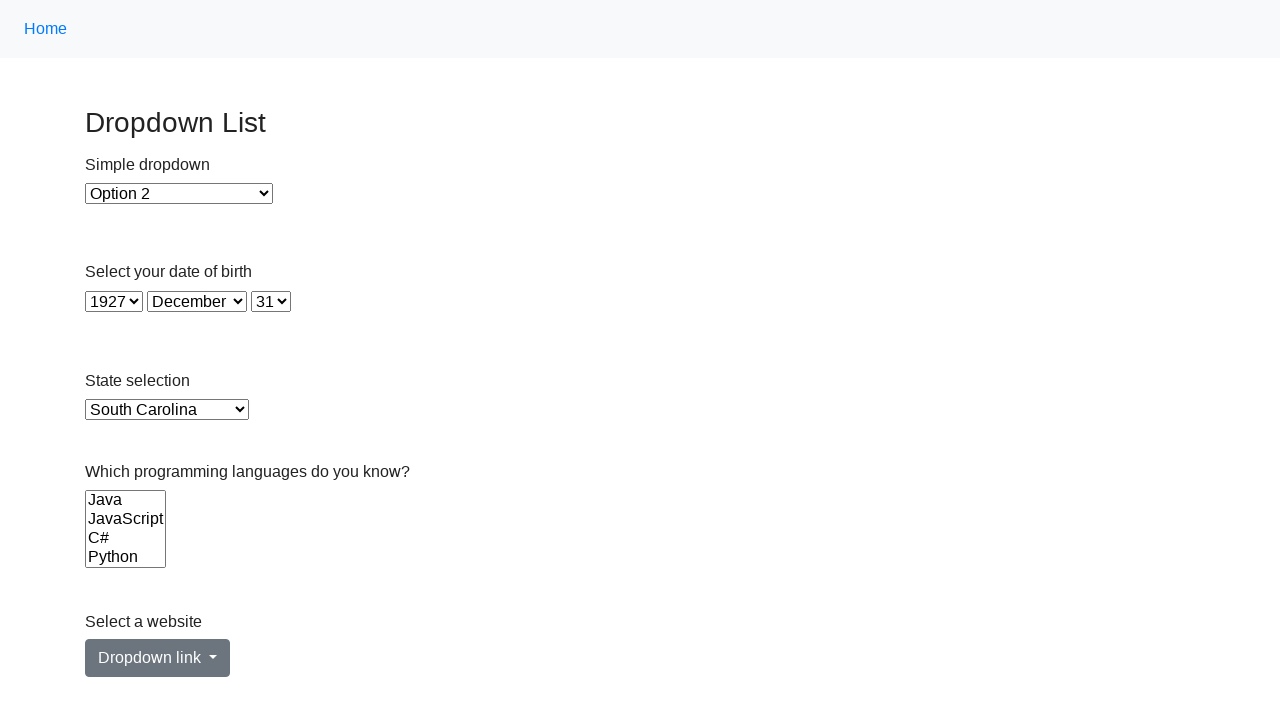

Selected option at index 42 from a dropdown on select >> nth=4
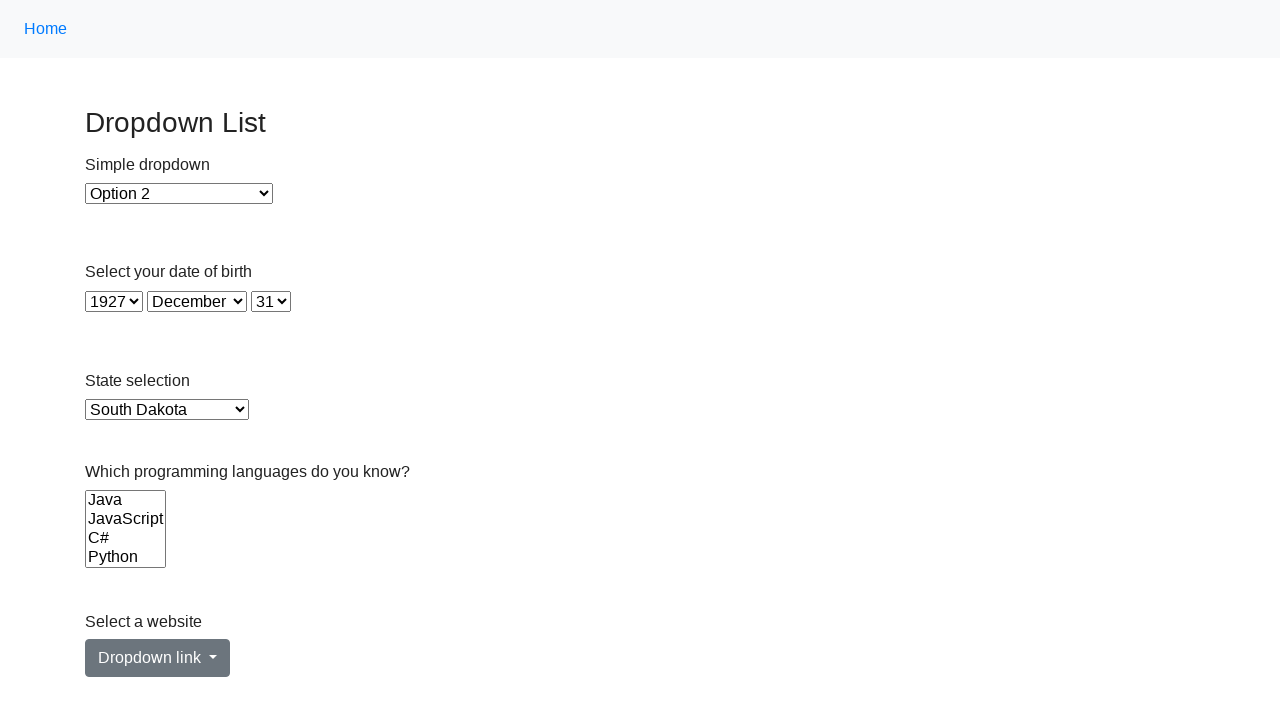

Selected option at index 43 from a dropdown on select >> nth=4
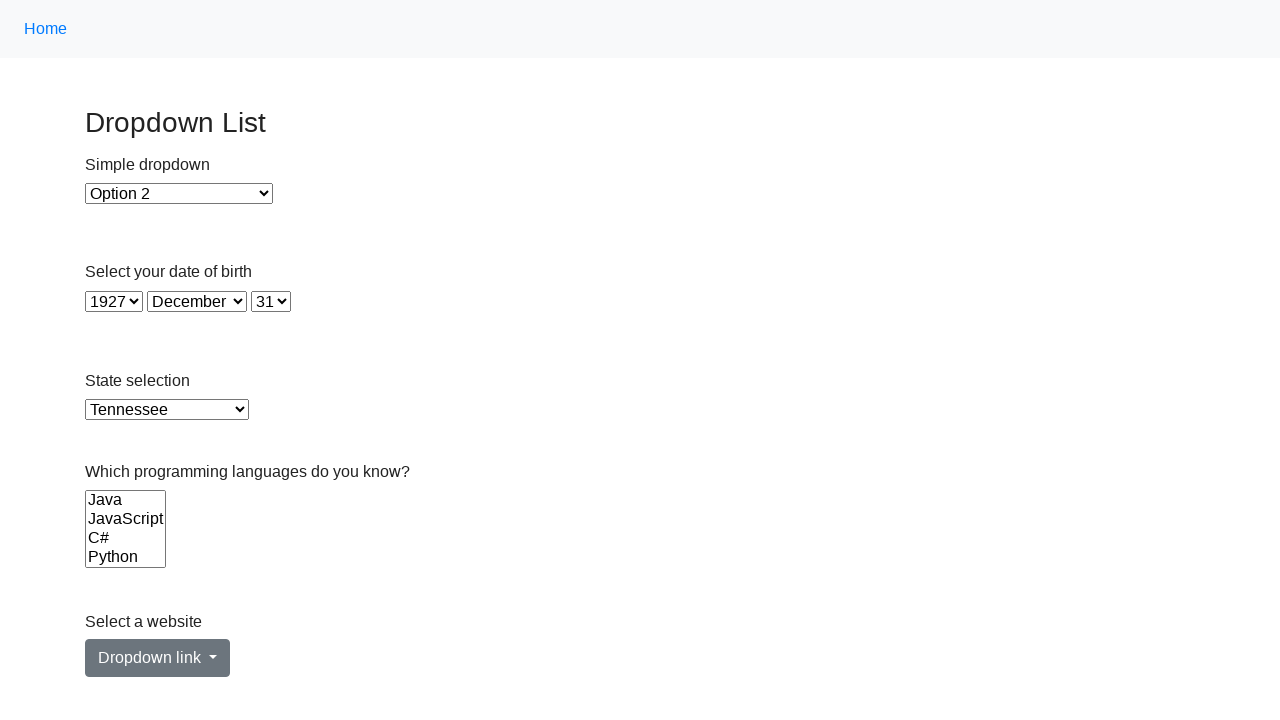

Selected option at index 44 from a dropdown on select >> nth=4
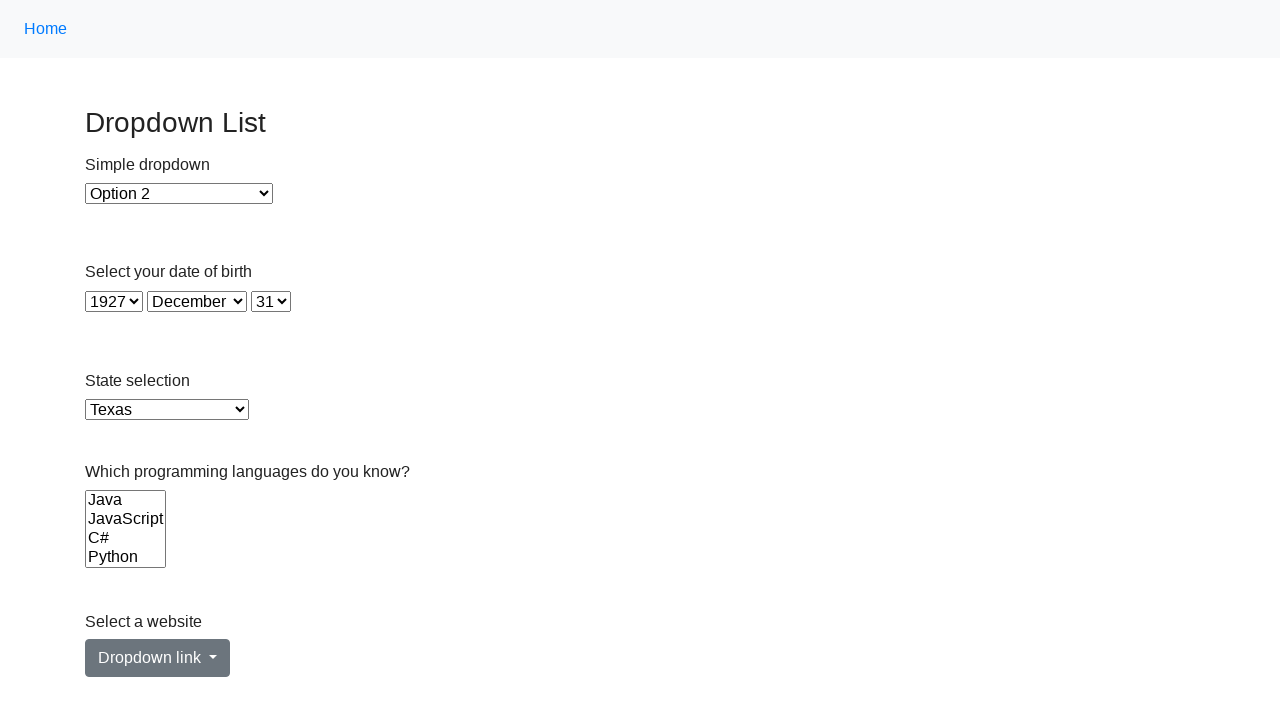

Selected option at index 45 from a dropdown on select >> nth=4
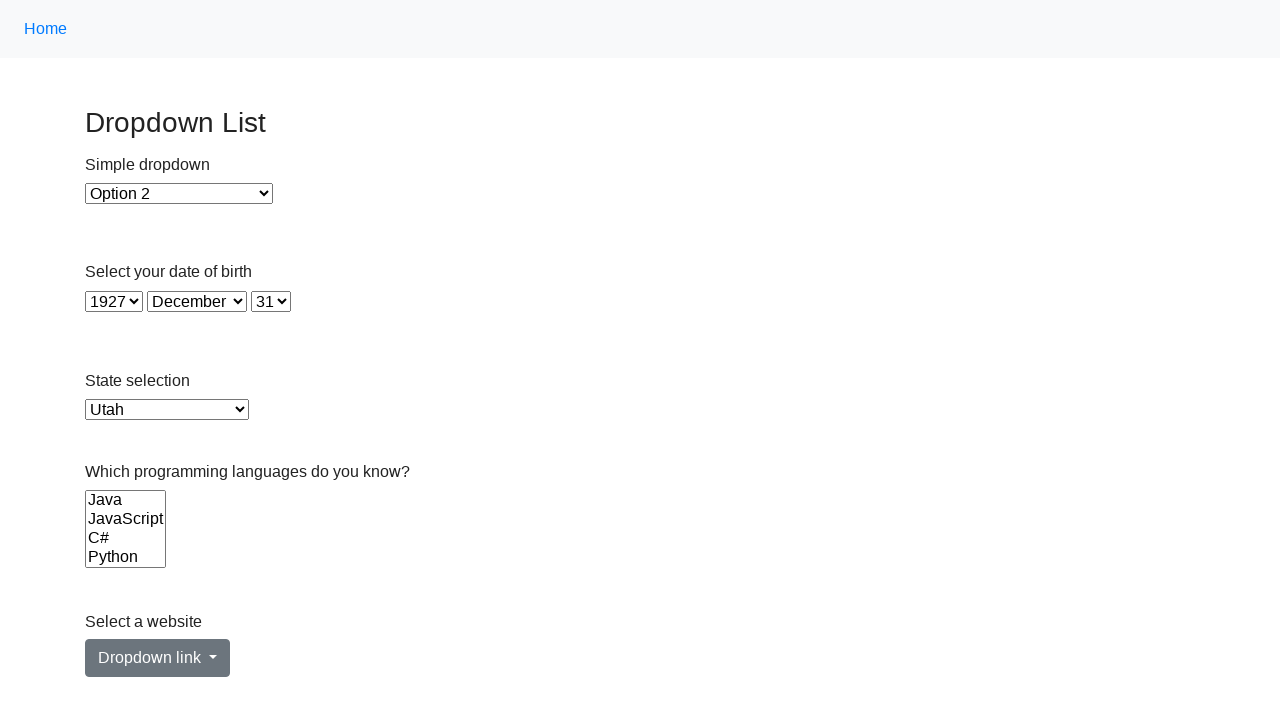

Selected option at index 46 from a dropdown on select >> nth=4
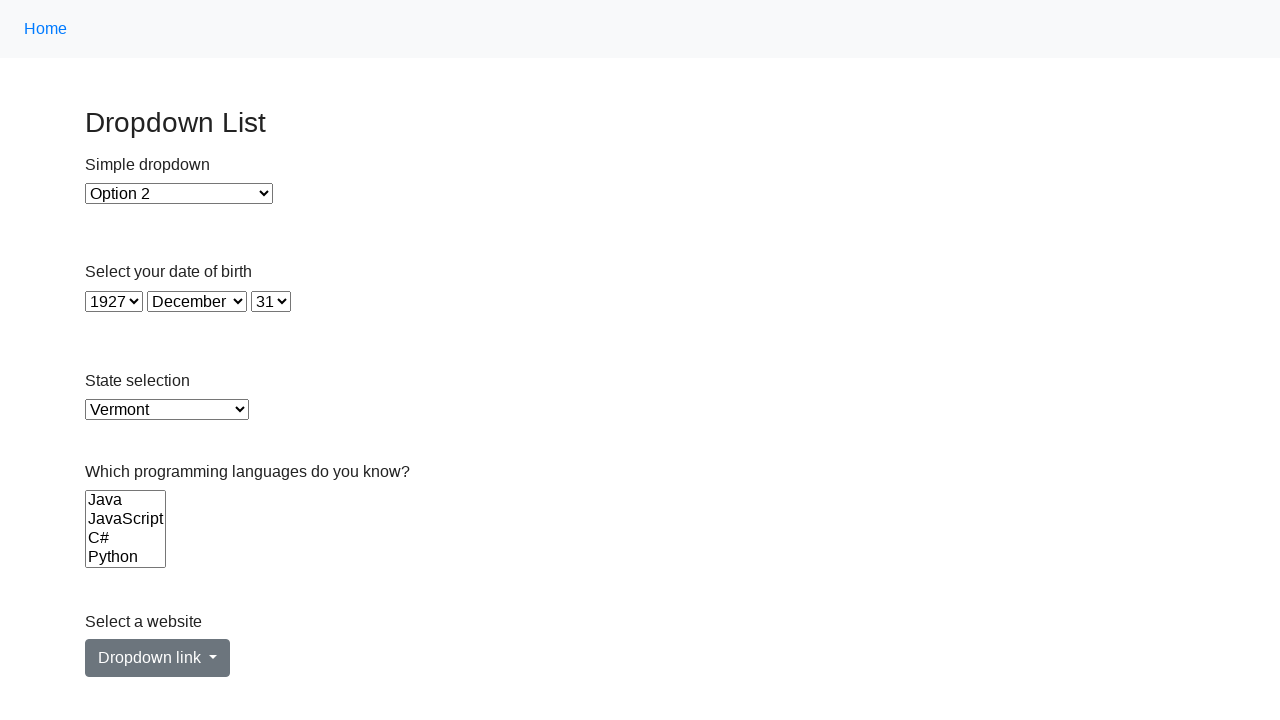

Selected option at index 47 from a dropdown on select >> nth=4
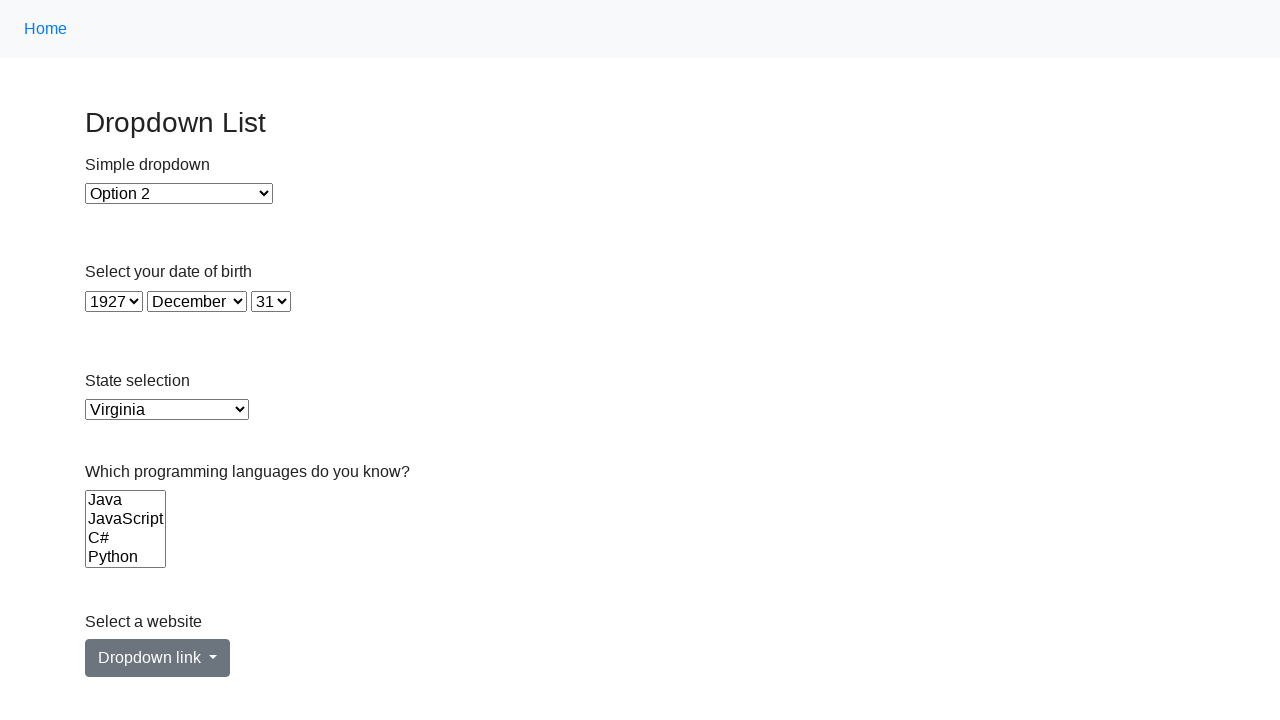

Selected option at index 48 from a dropdown on select >> nth=4
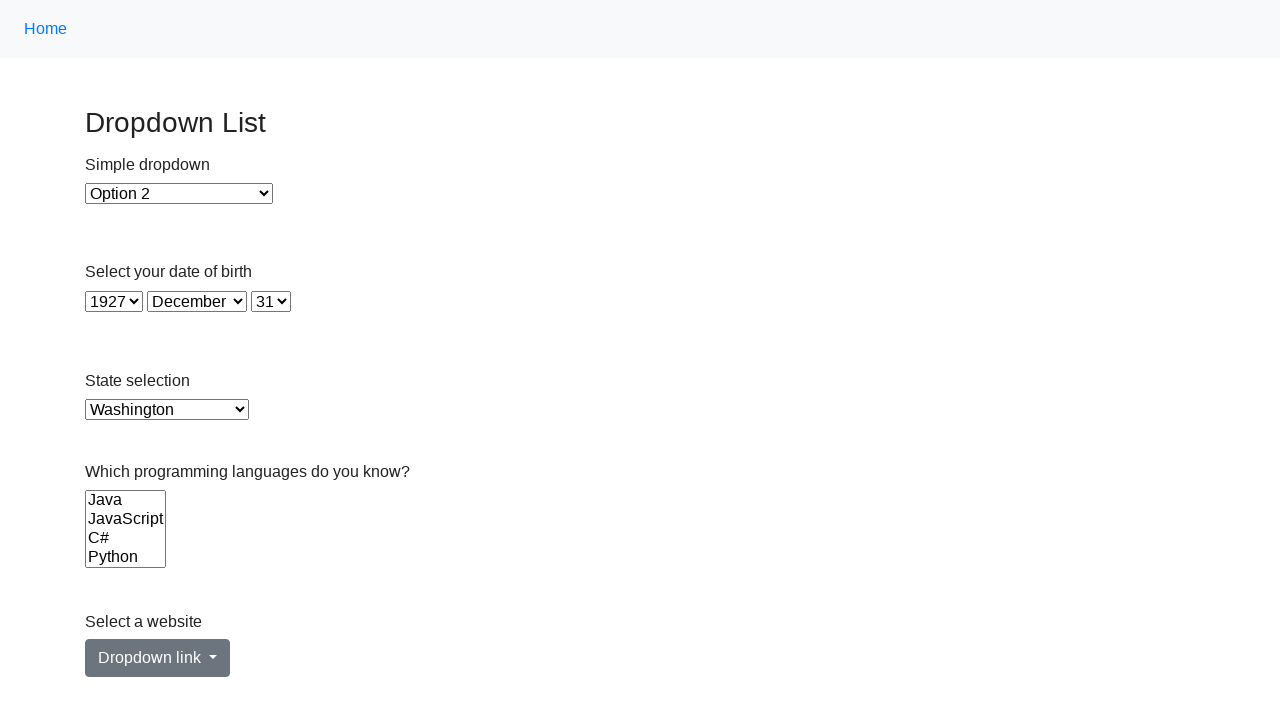

Selected option at index 49 from a dropdown on select >> nth=4
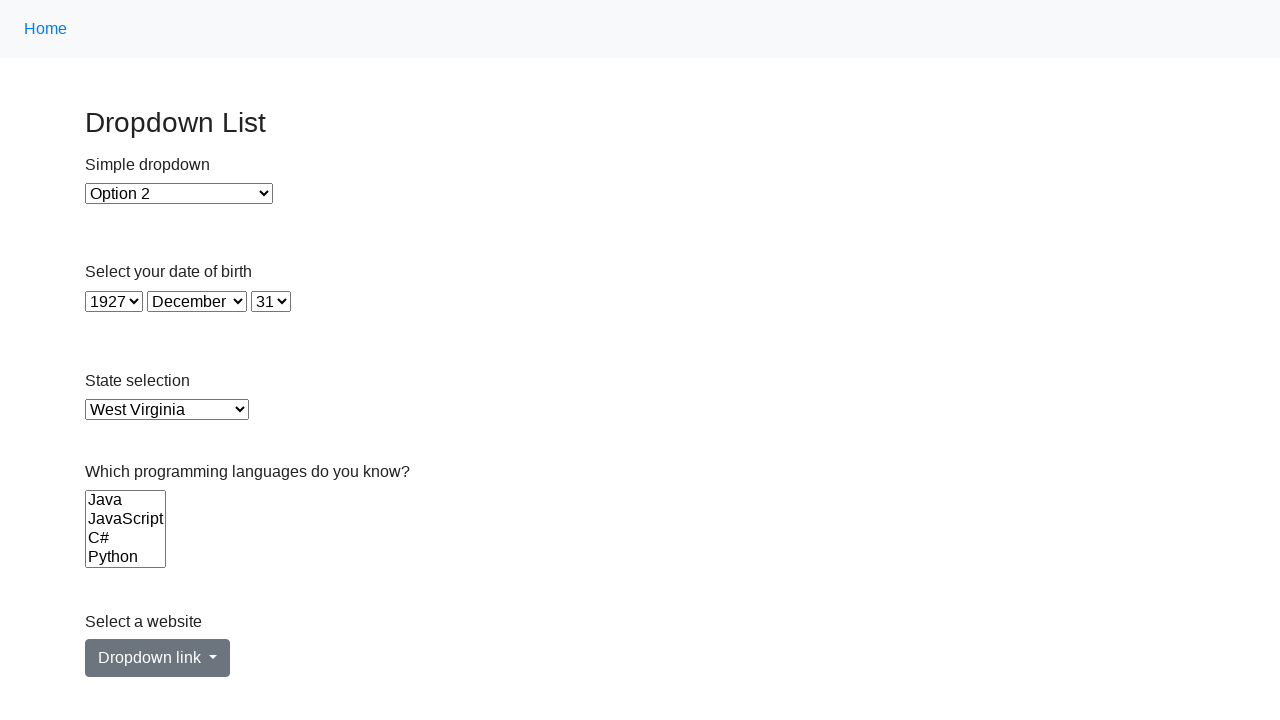

Selected option at index 50 from a dropdown on select >> nth=4
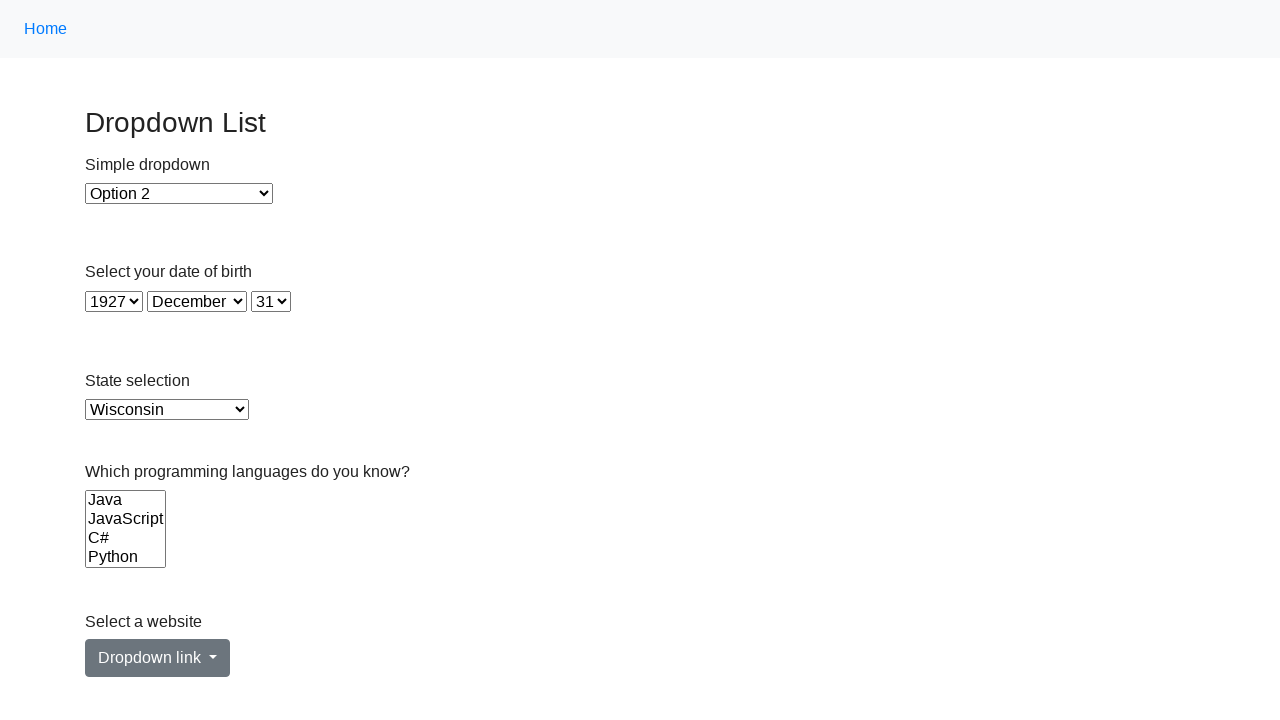

Selected option at index 51 from a dropdown on select >> nth=4
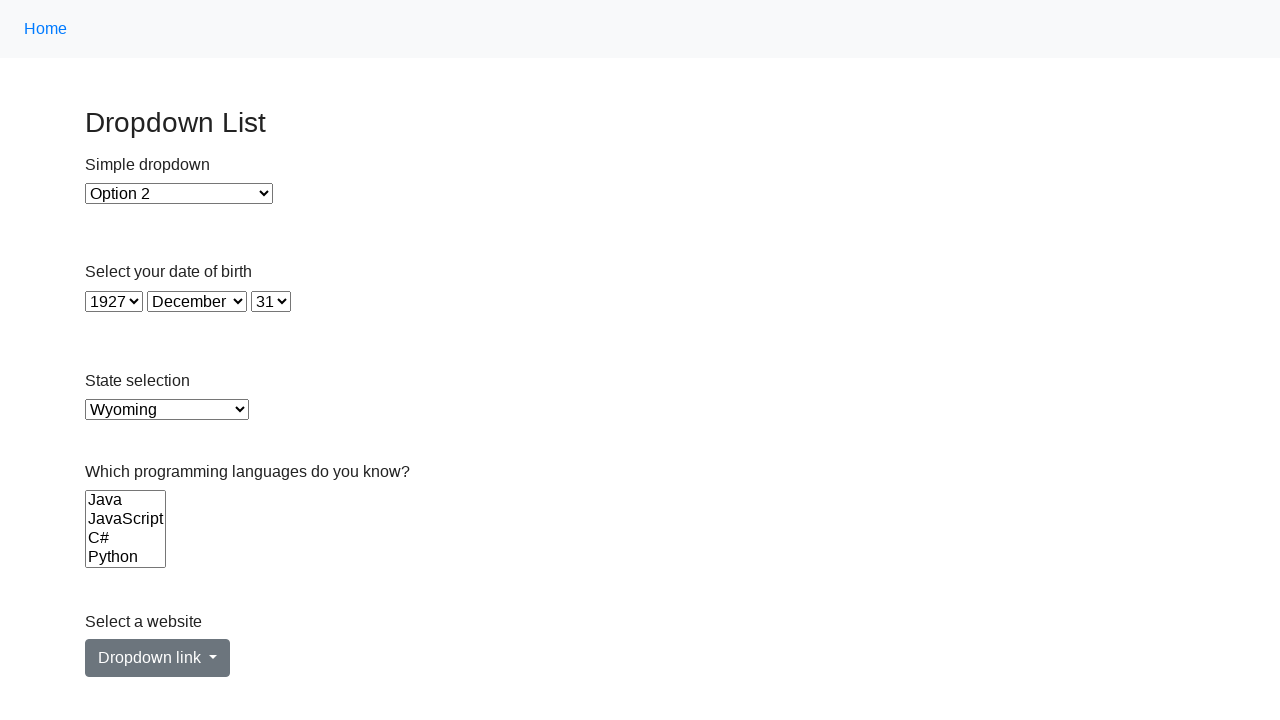

Selected option at index 0 from a dropdown on select >> nth=5
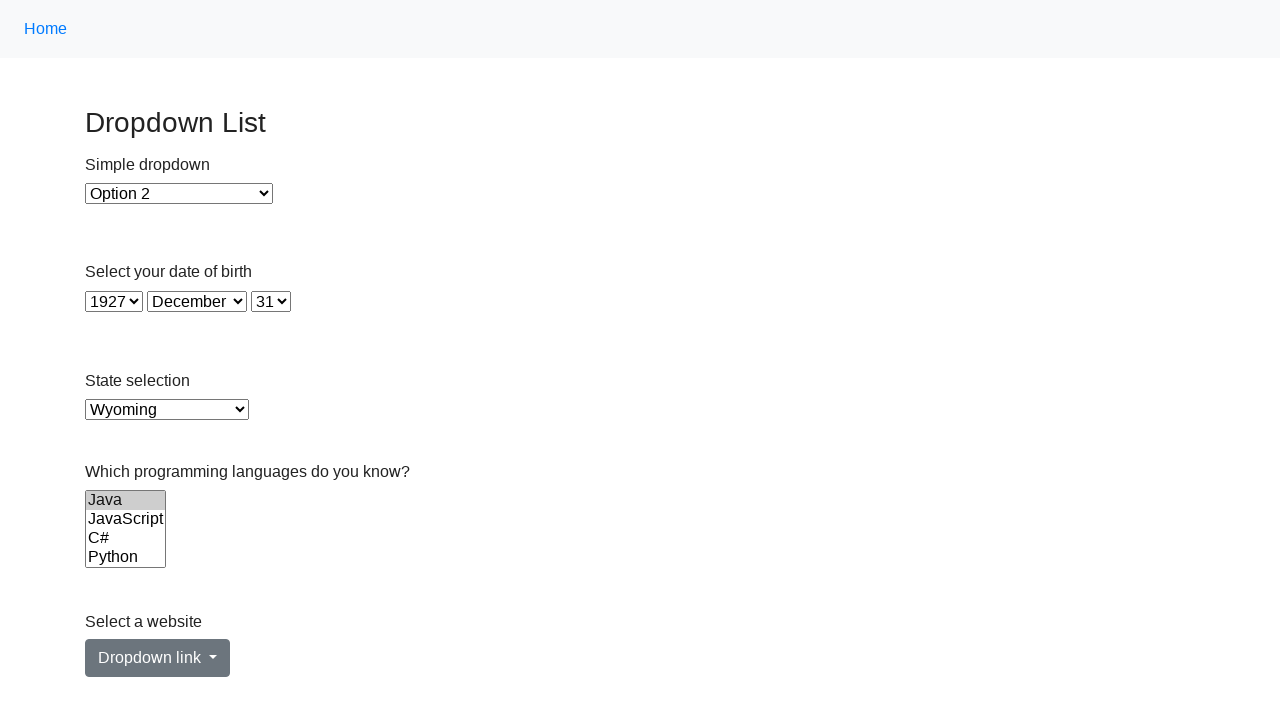

Selected option at index 1 from a dropdown on select >> nth=5
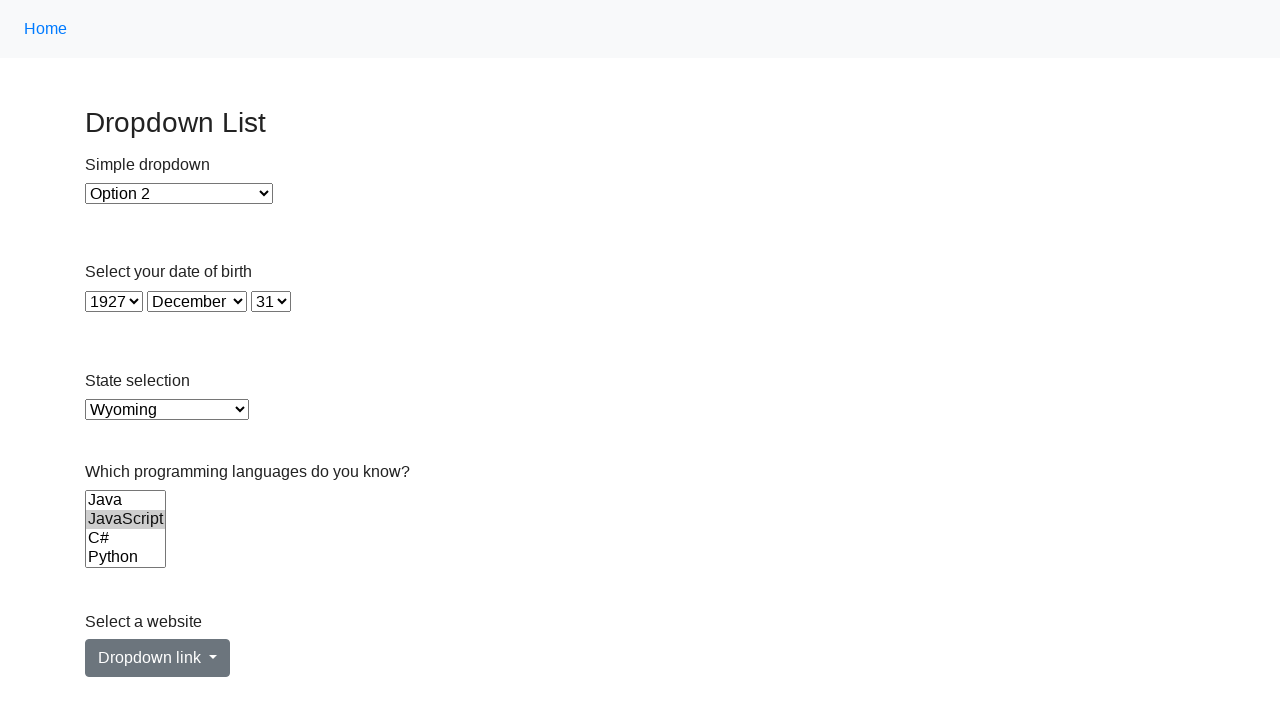

Selected option at index 2 from a dropdown on select >> nth=5
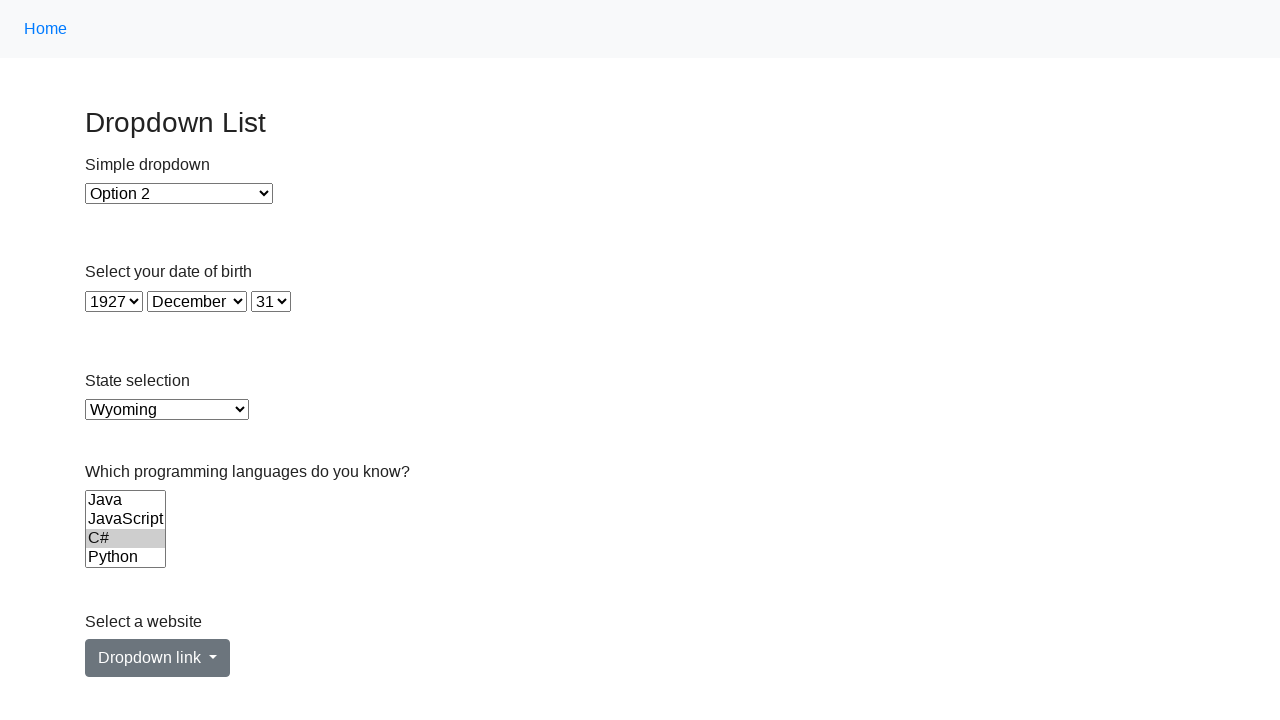

Selected option at index 3 from a dropdown on select >> nth=5
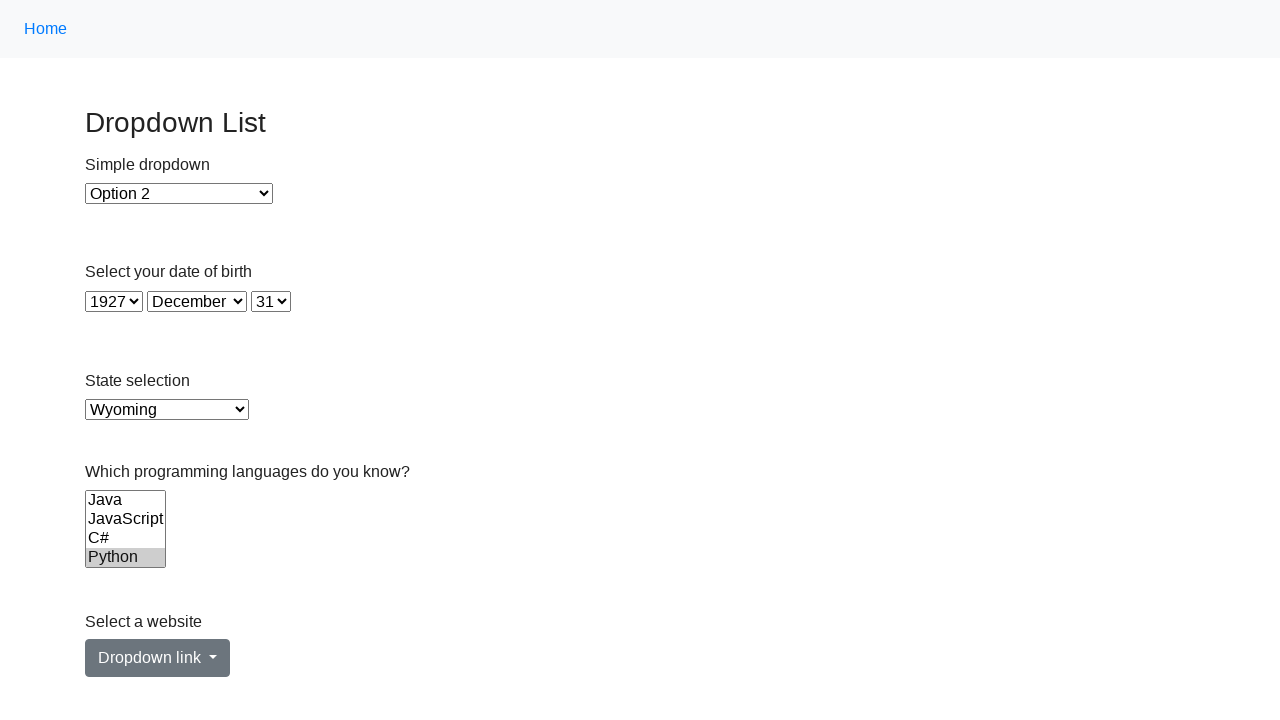

Selected option at index 4 from a dropdown on select >> nth=5
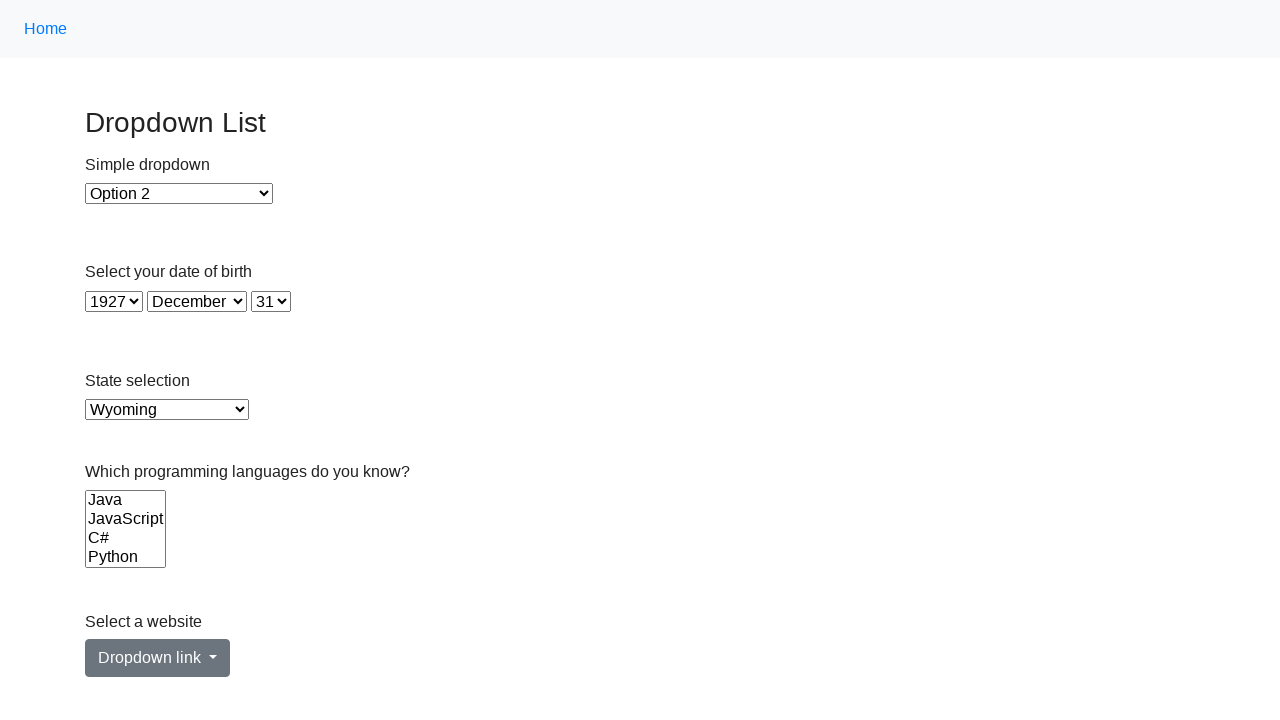

Selected option at index 5 from a dropdown on select >> nth=5
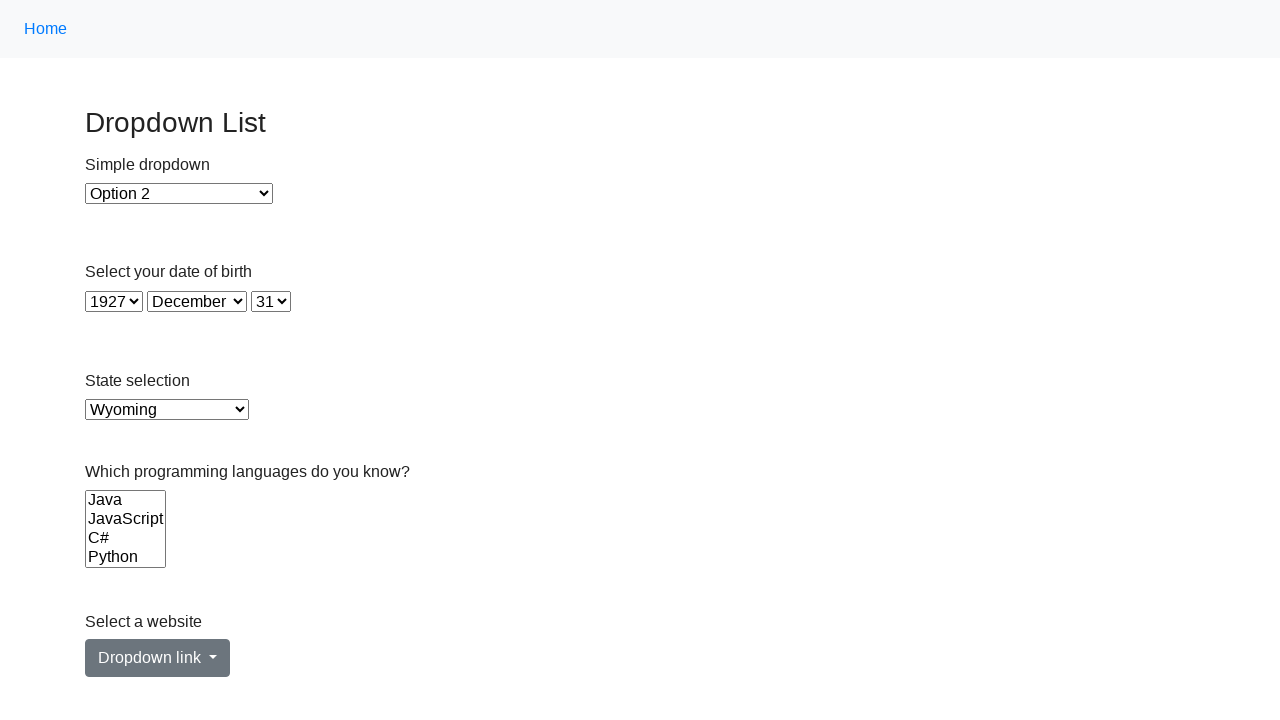

Located the multi-select dropdown element
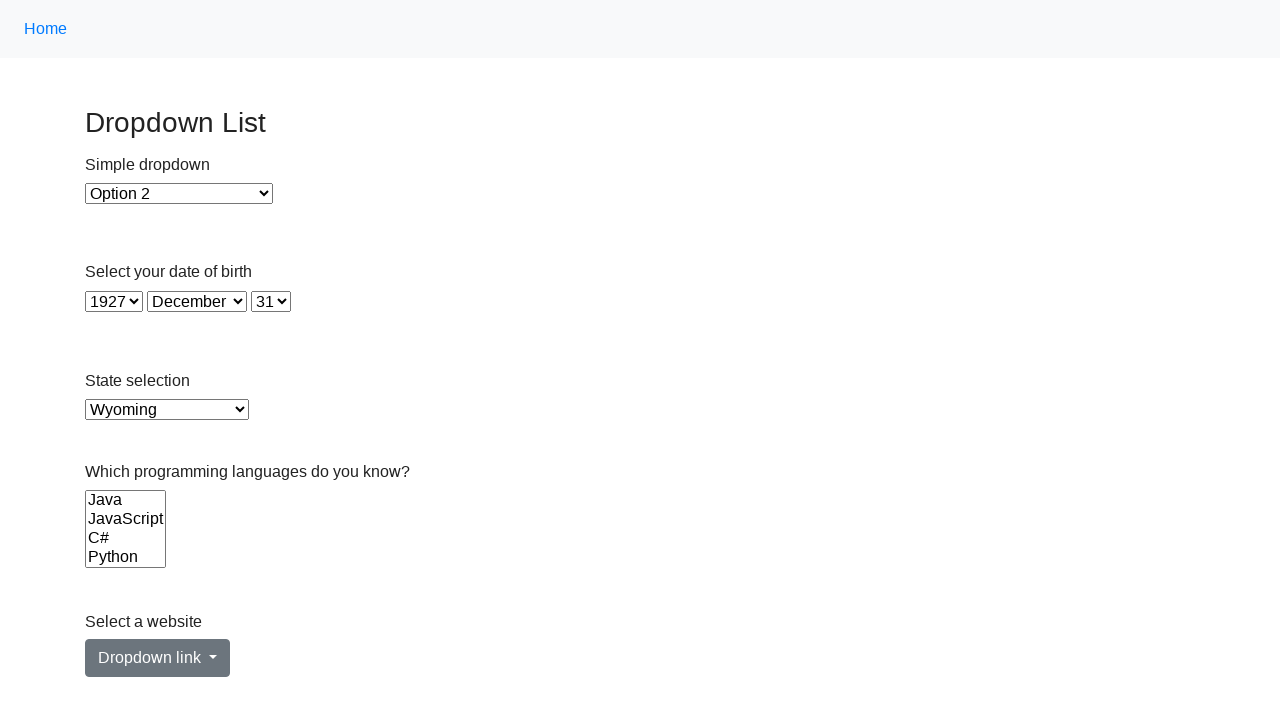

Waited 500ms to allow selections to finalize
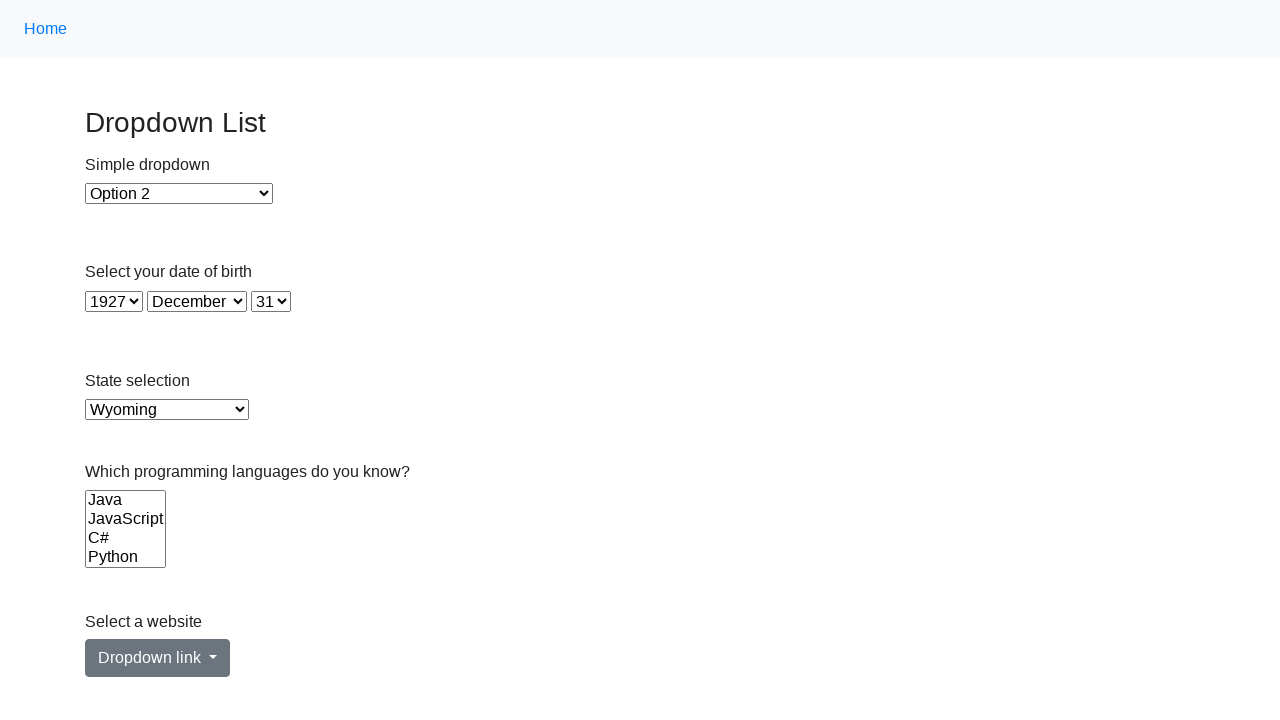

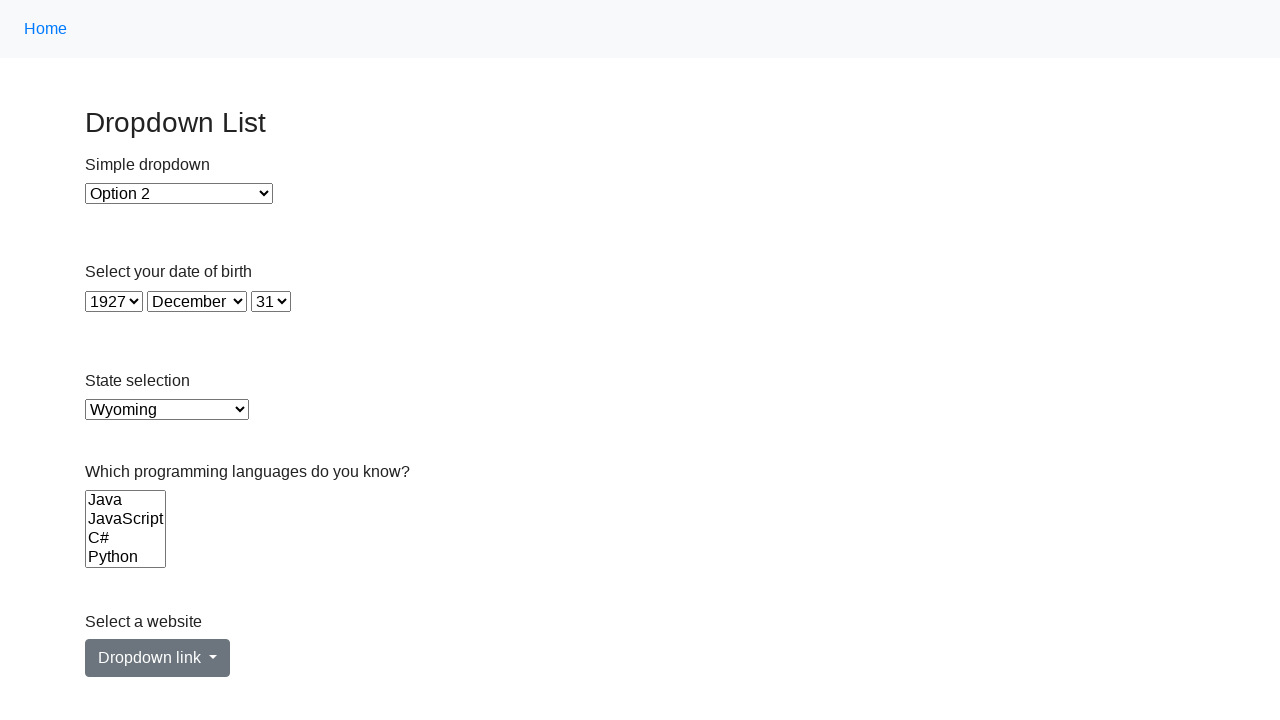